Lists all image alt text attributes on the page

Starting URL: https://www.solilamba.com/

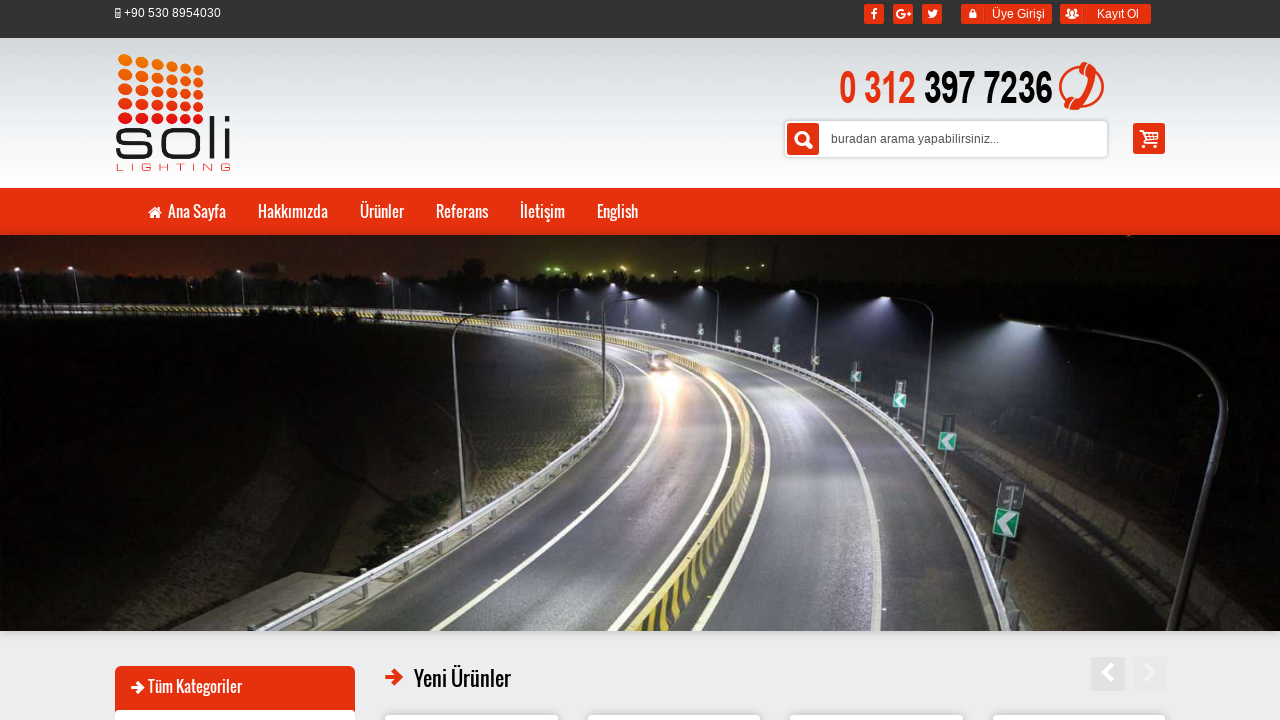

Located all image elements on the page
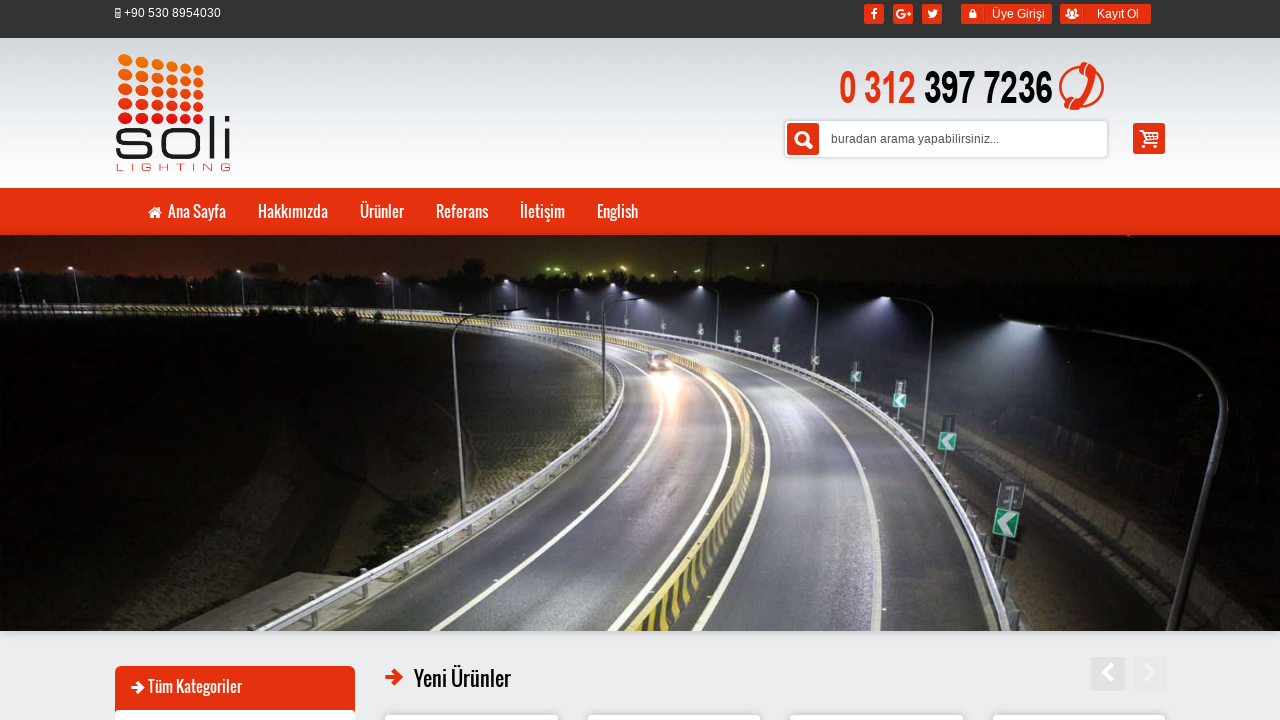

Found 97 total images on the page
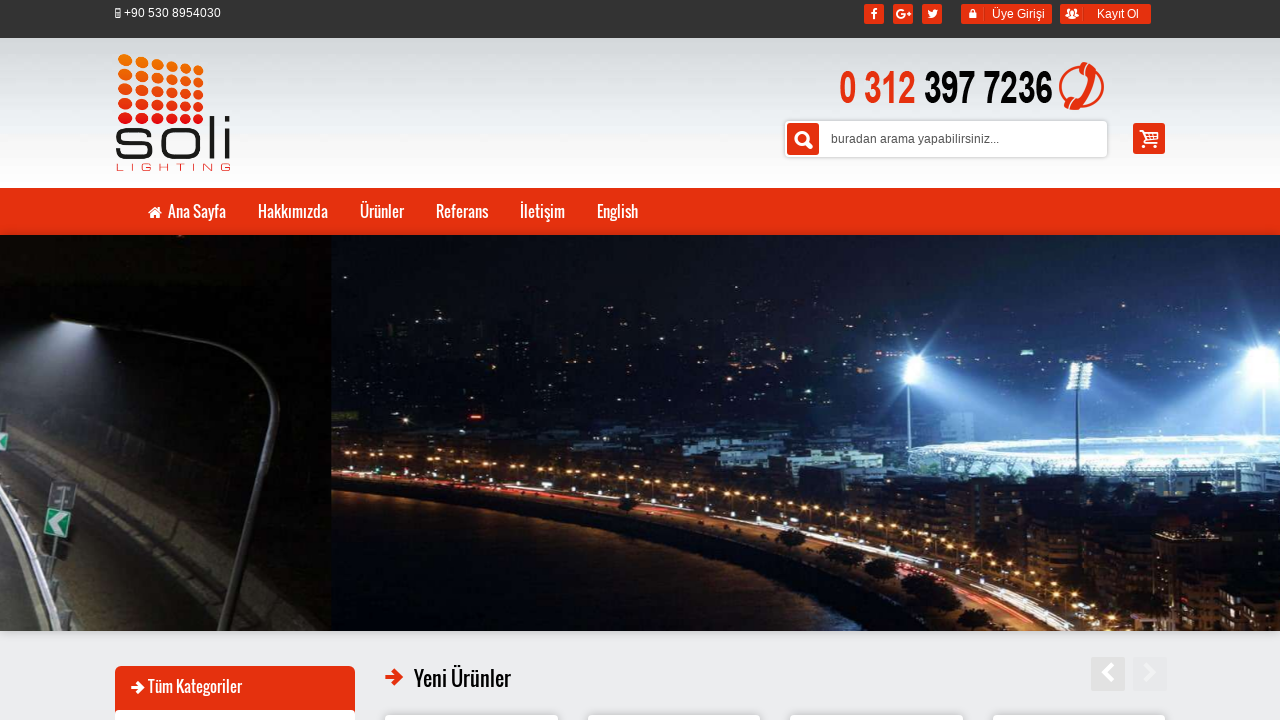

Retrieved alt text attribute from image: ''
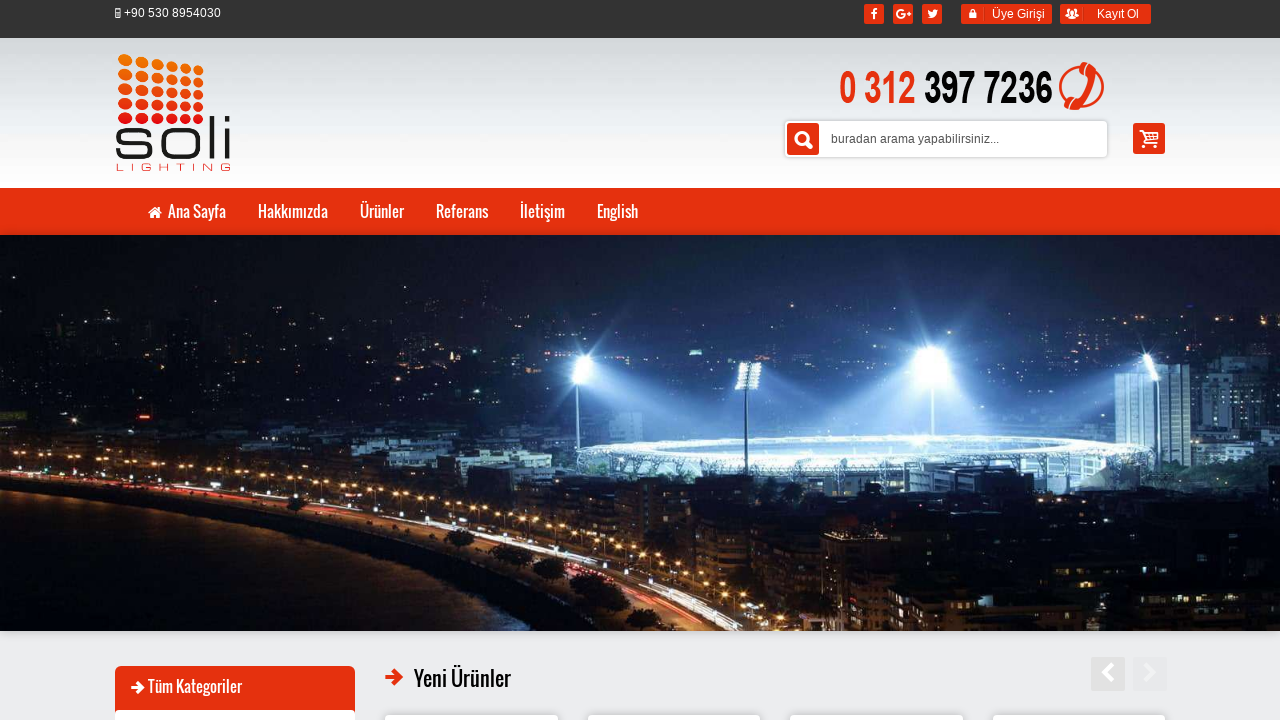

Retrieved alt text attribute from image: 'SOLI Aydınlatma'
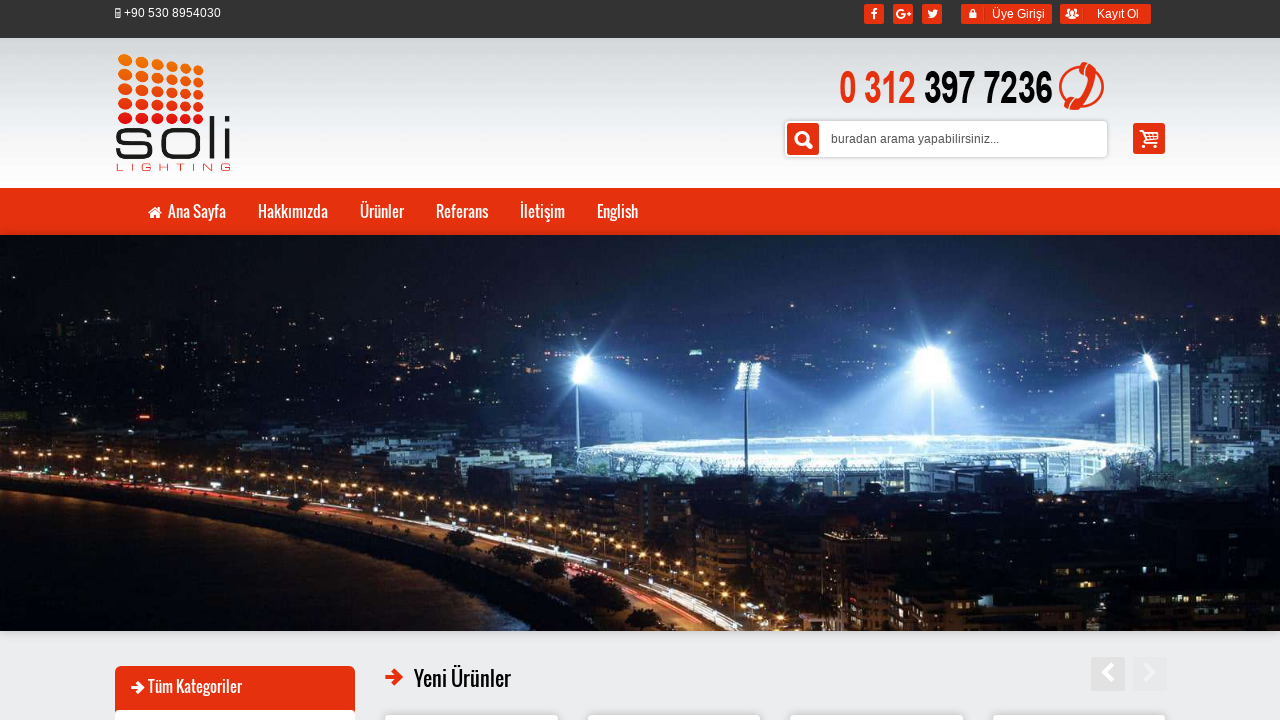

Printed non-empty alt text: 'SOLI Aydınlatma'
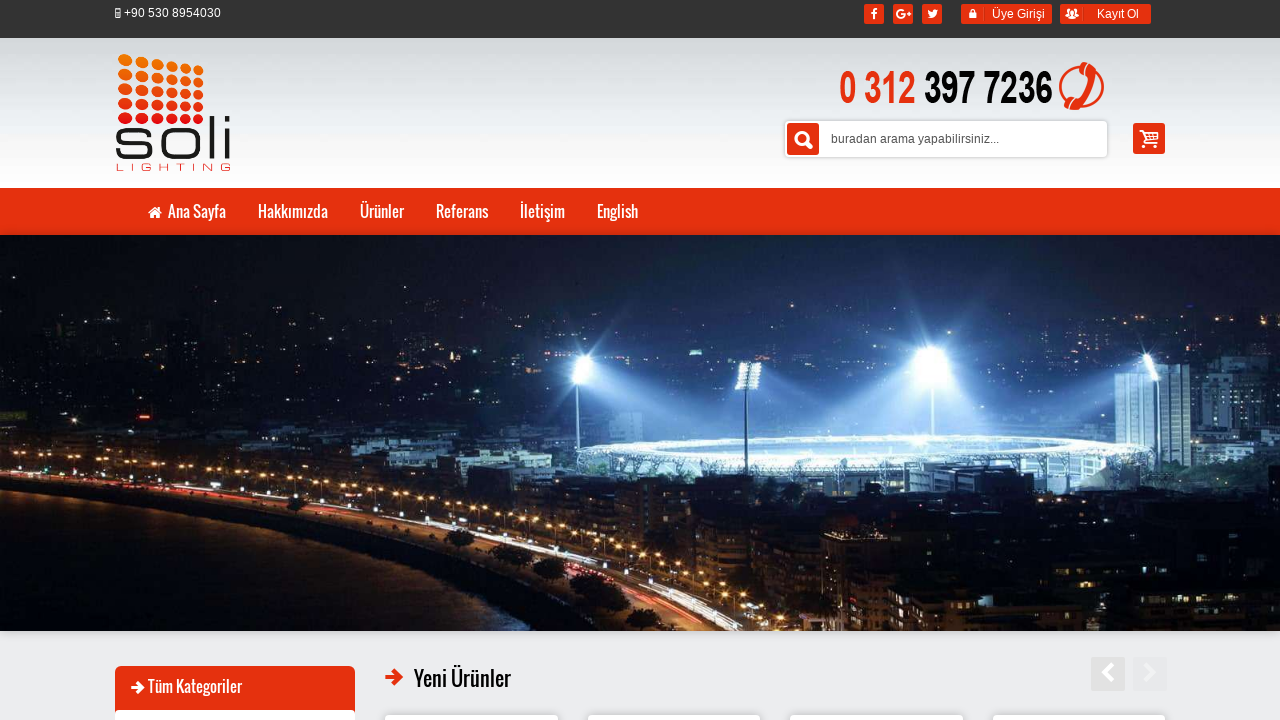

Retrieved alt text attribute from image: 'SOLI Aydınlatma'
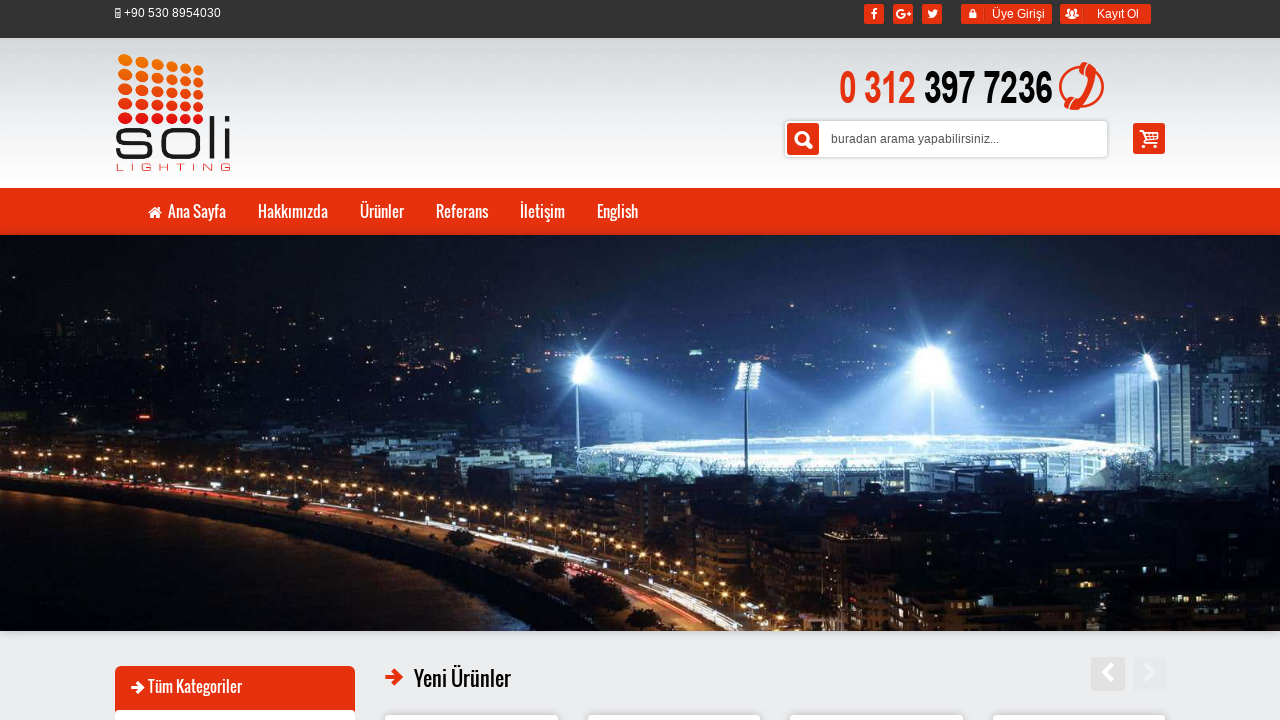

Printed non-empty alt text: 'SOLI Aydınlatma'
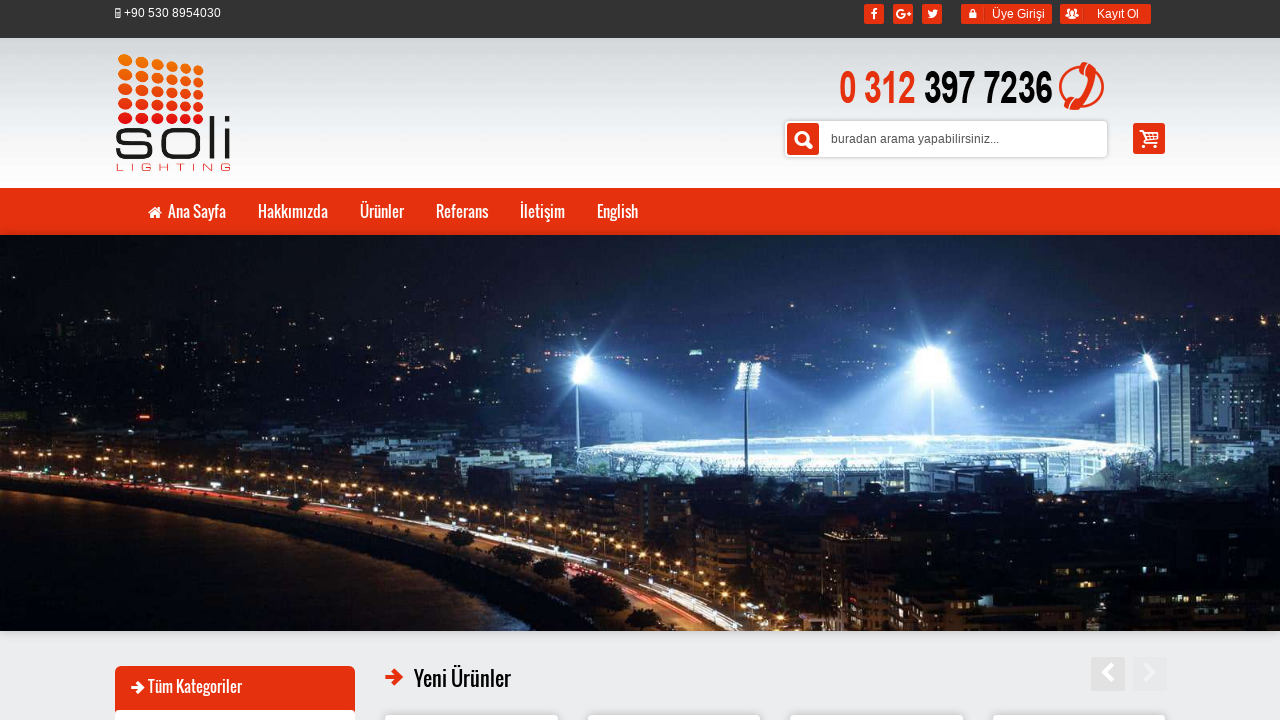

Retrieved alt text attribute from image: 'None'
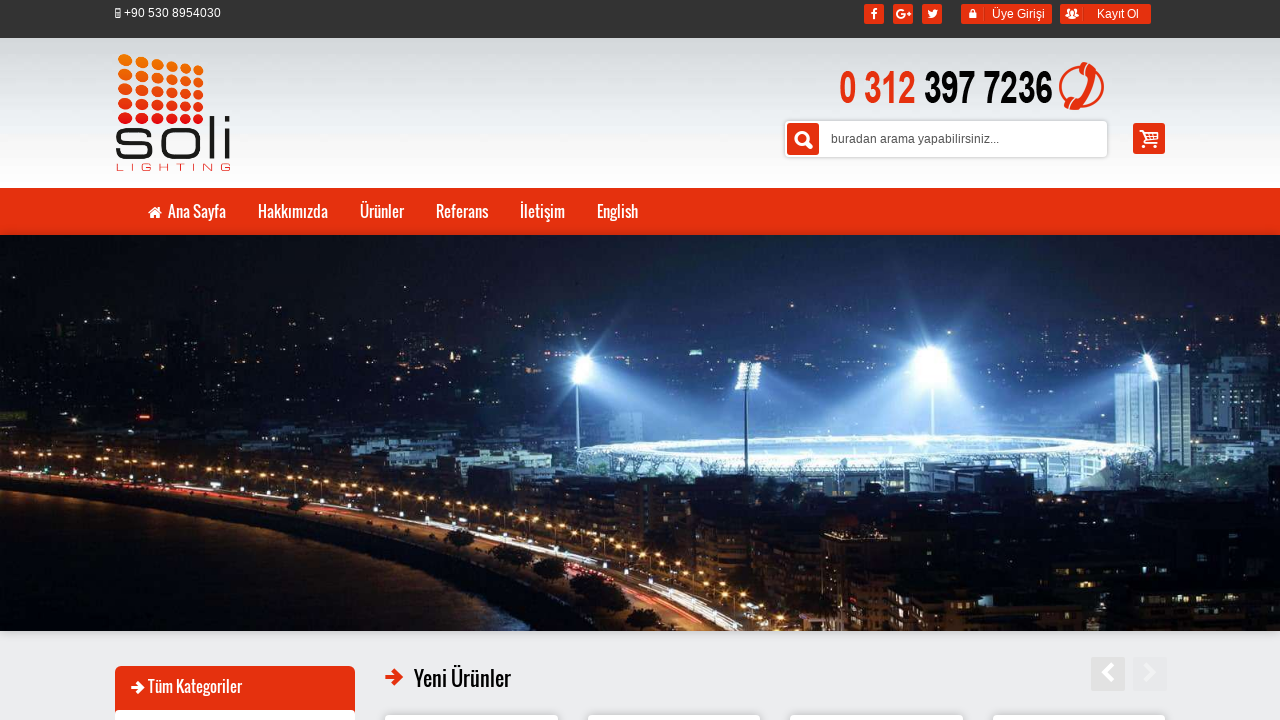

Retrieved alt text attribute from image: 'Ürünler'
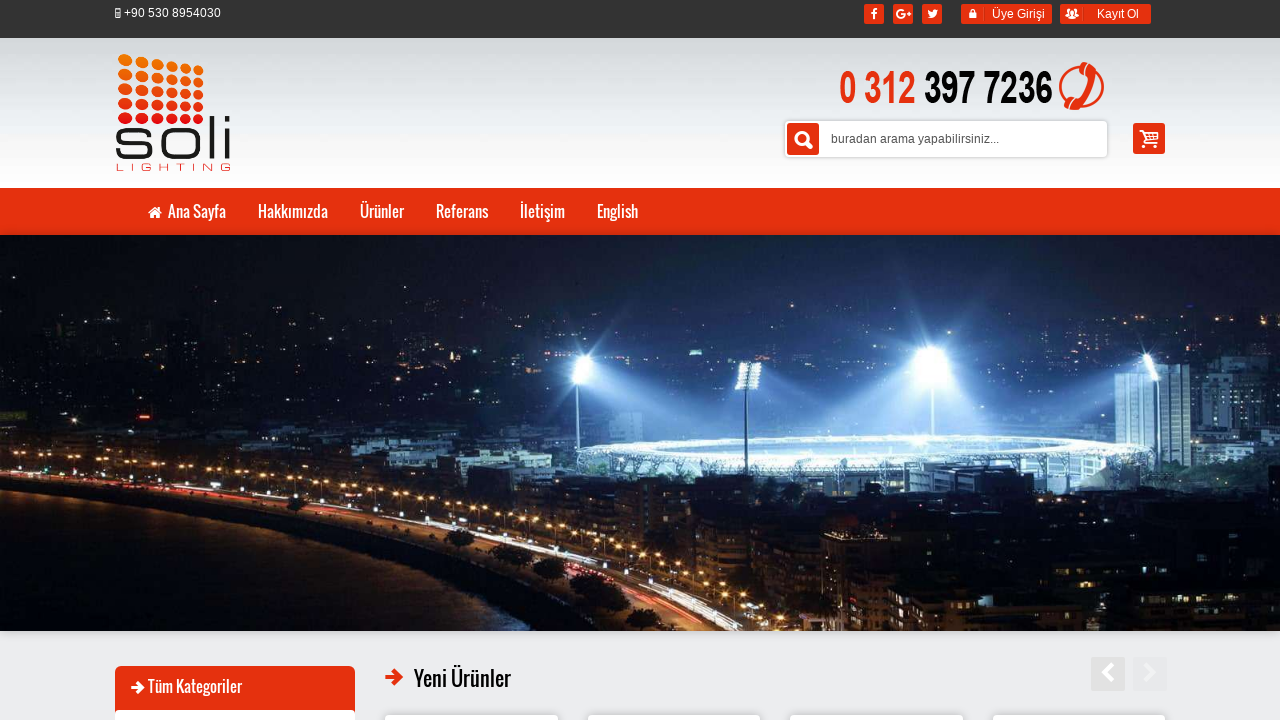

Printed non-empty alt text: 'Ürünler'
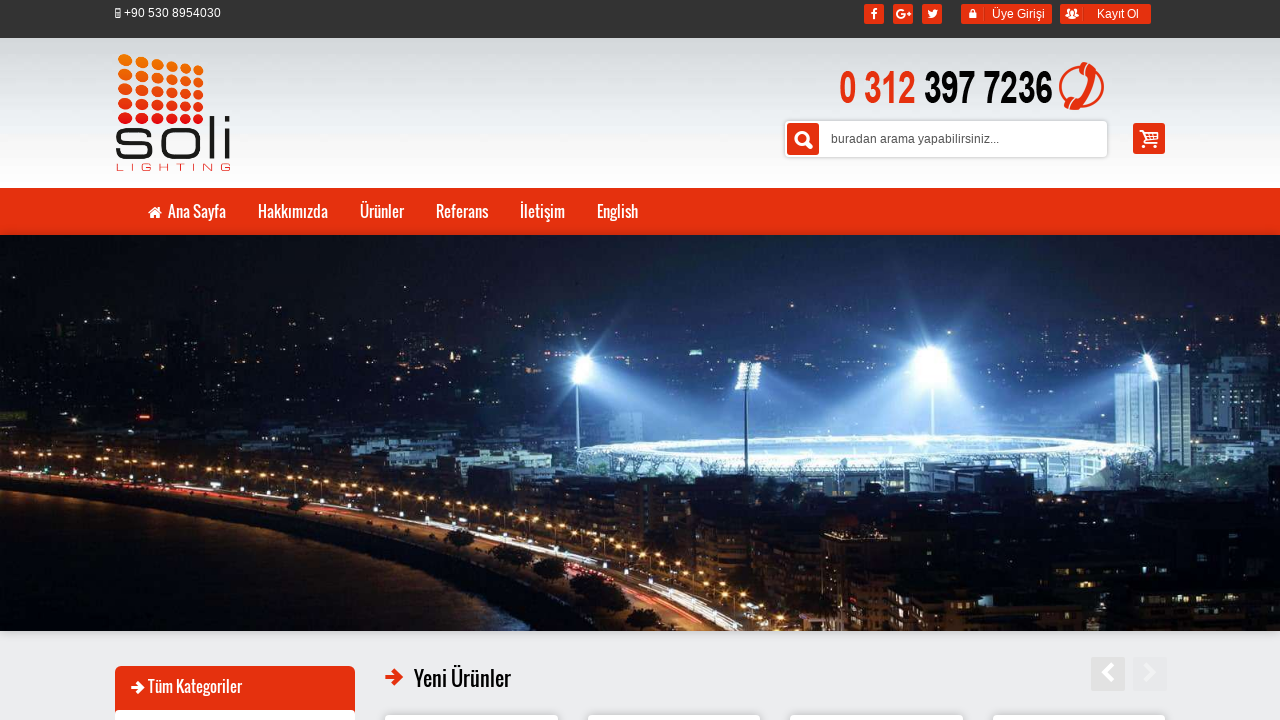

Retrieved alt text attribute from image: 'Soli Aydınlatma Led Tünel Lambası'
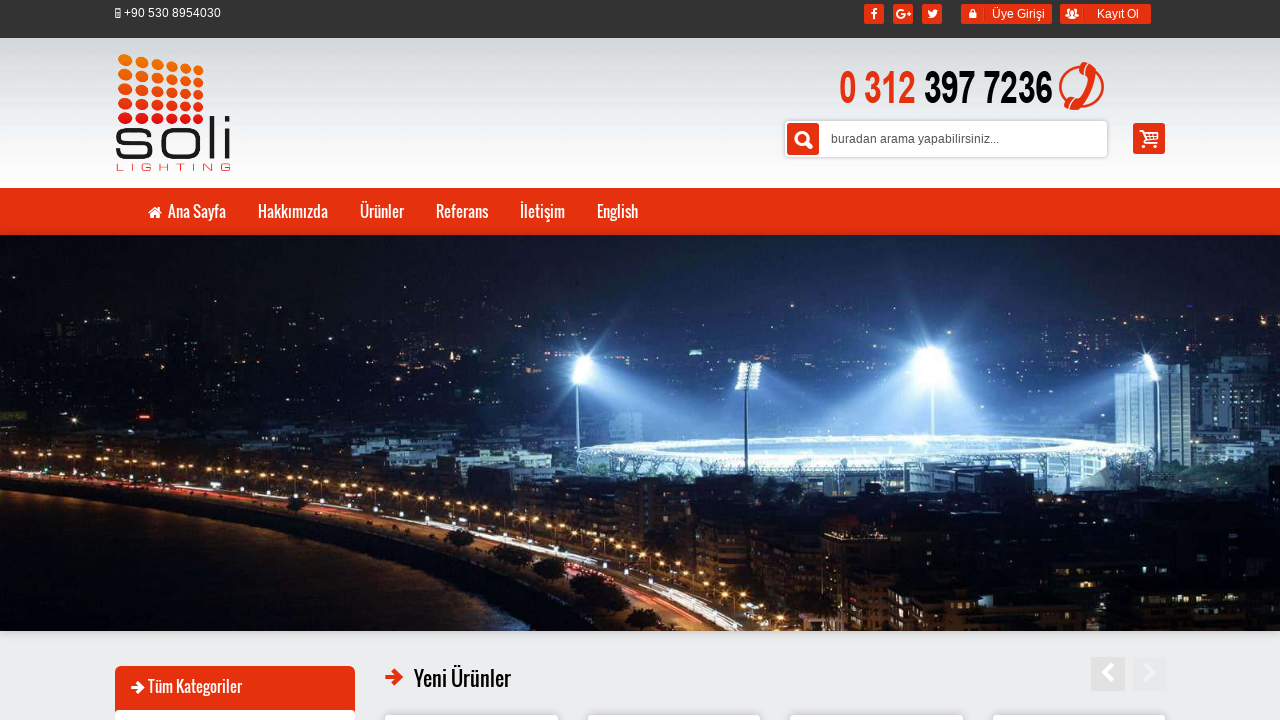

Printed non-empty alt text: 'Soli Aydınlatma Led Tünel Lambası'
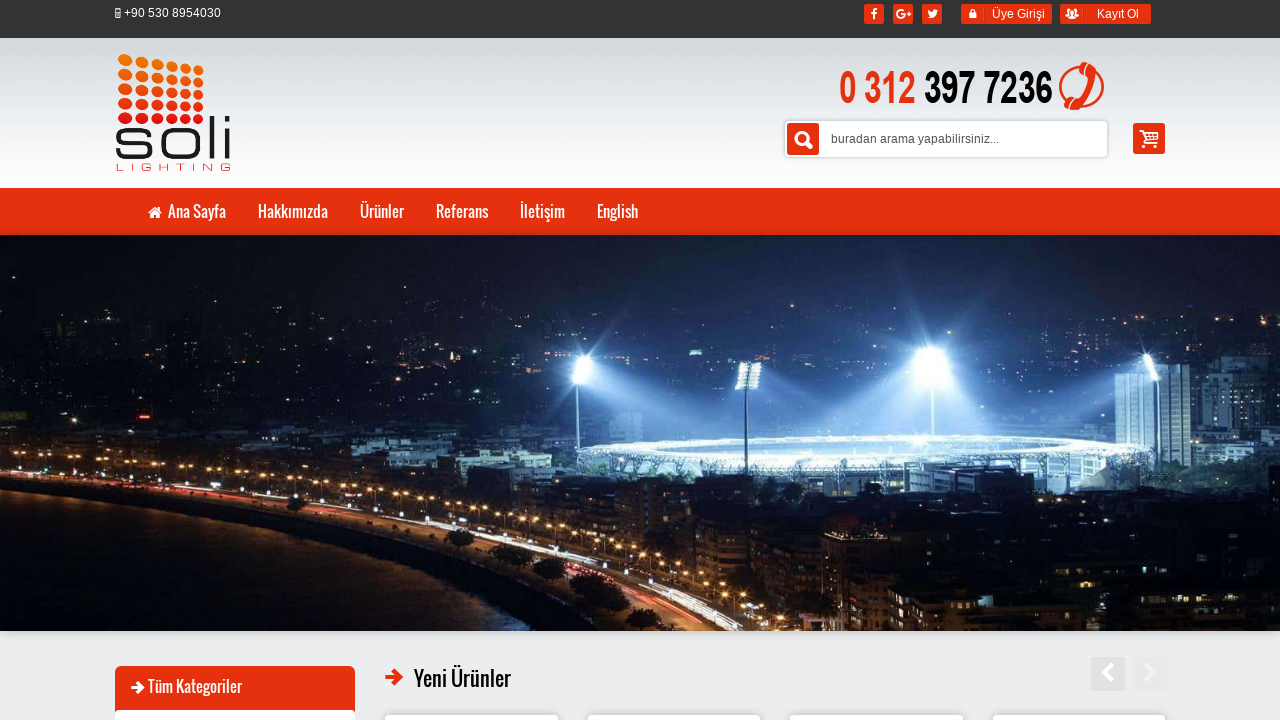

Retrieved alt text attribute from image: 'Soli Yüksek Mast Yol Aydınlatma'
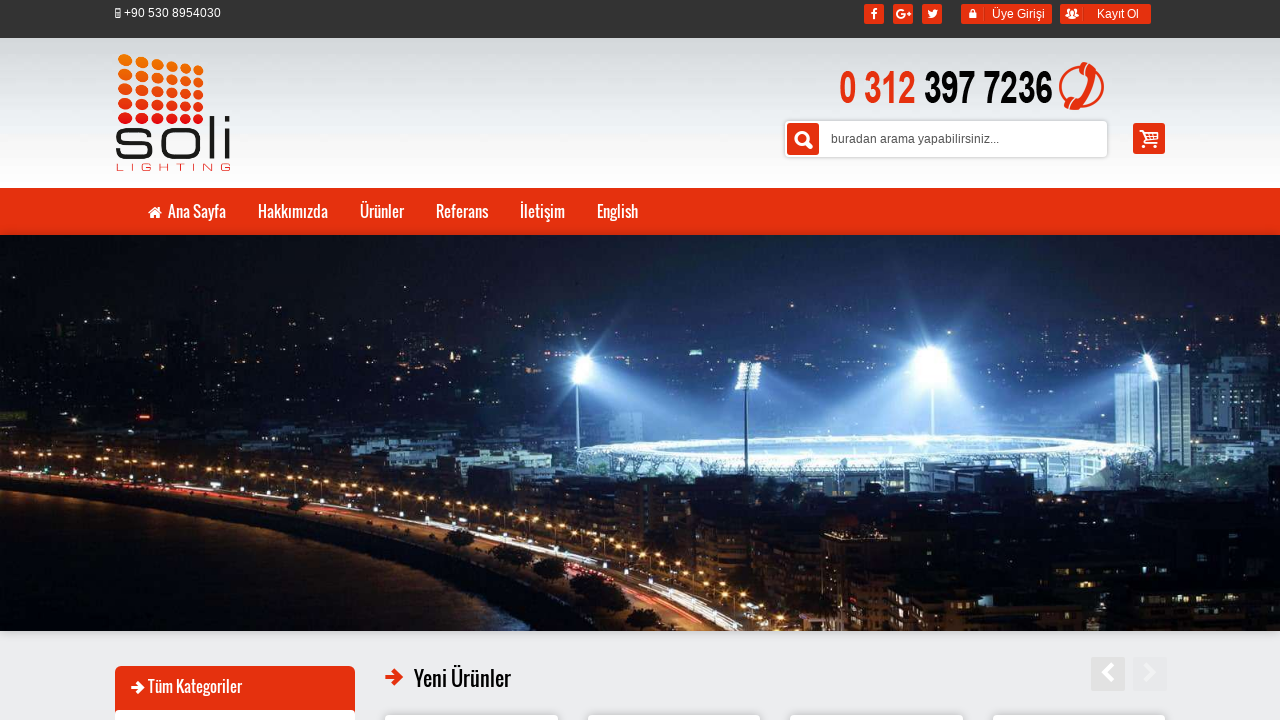

Printed non-empty alt text: 'Soli Yüksek Mast Yol Aydınlatma'
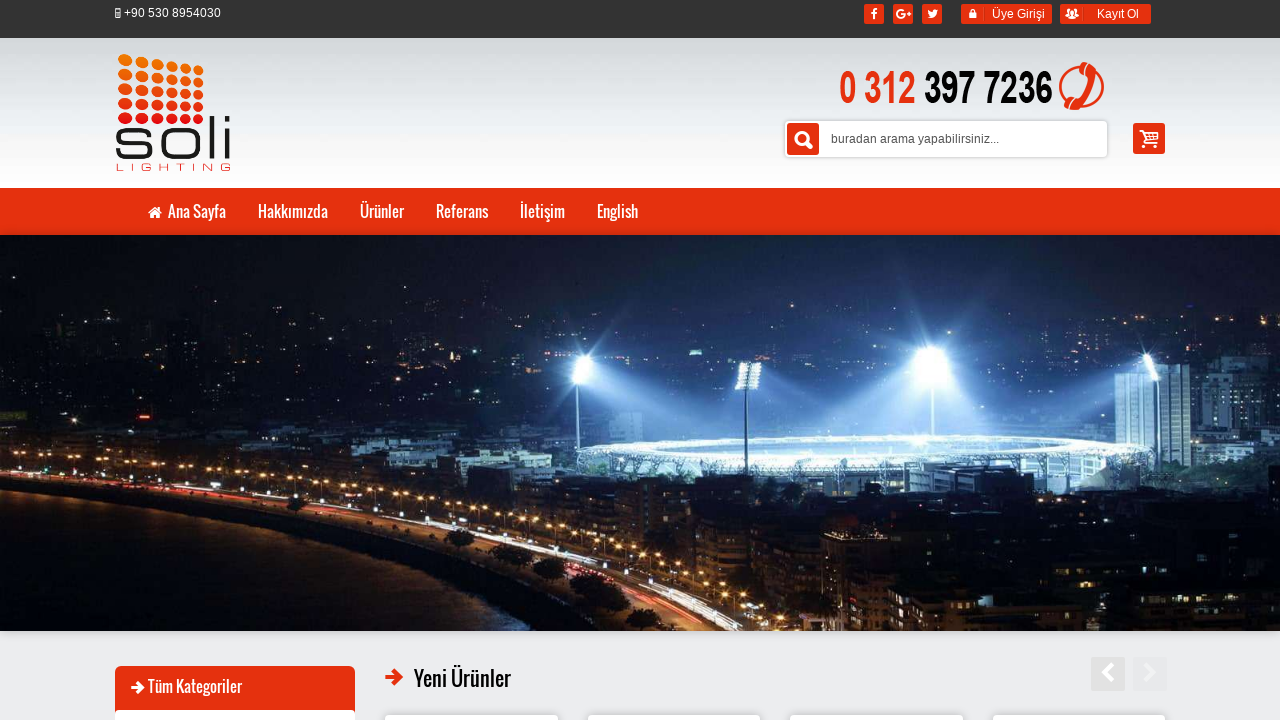

Retrieved alt text attribute from image: 'Soli Otoyol Cadde Sokak Aydınlatma'
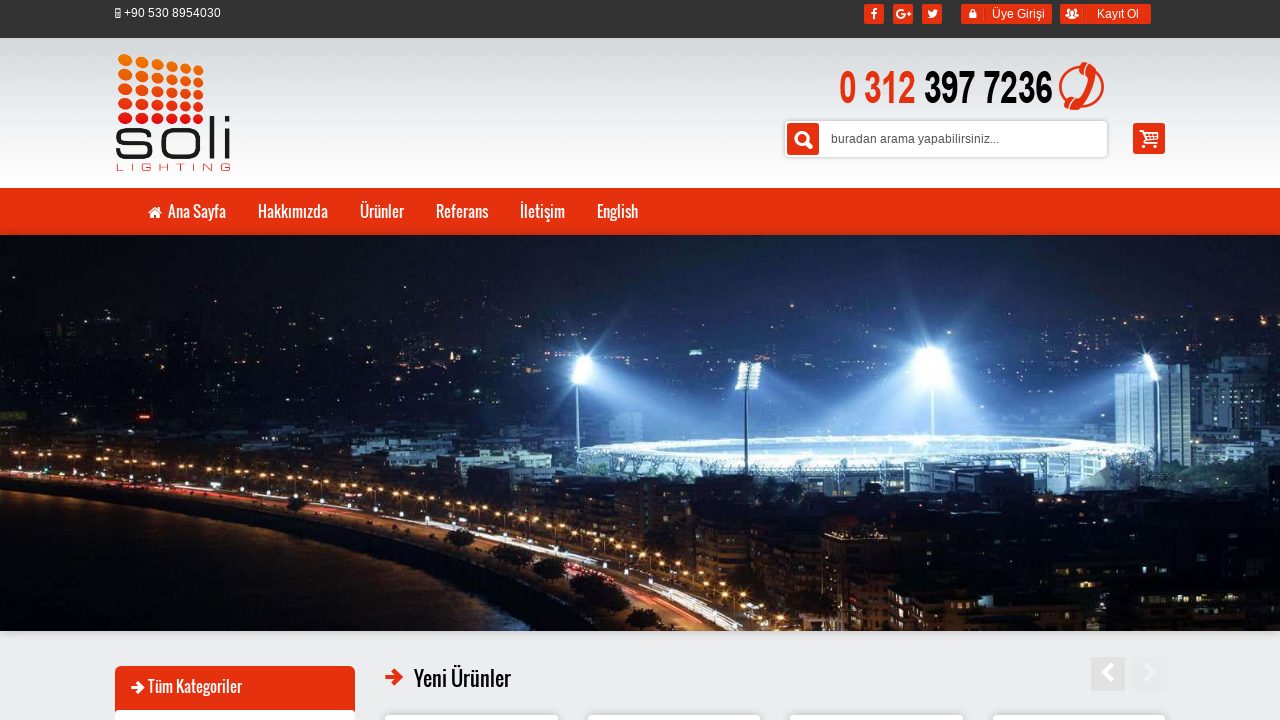

Printed non-empty alt text: 'Soli Otoyol Cadde Sokak Aydınlatma'
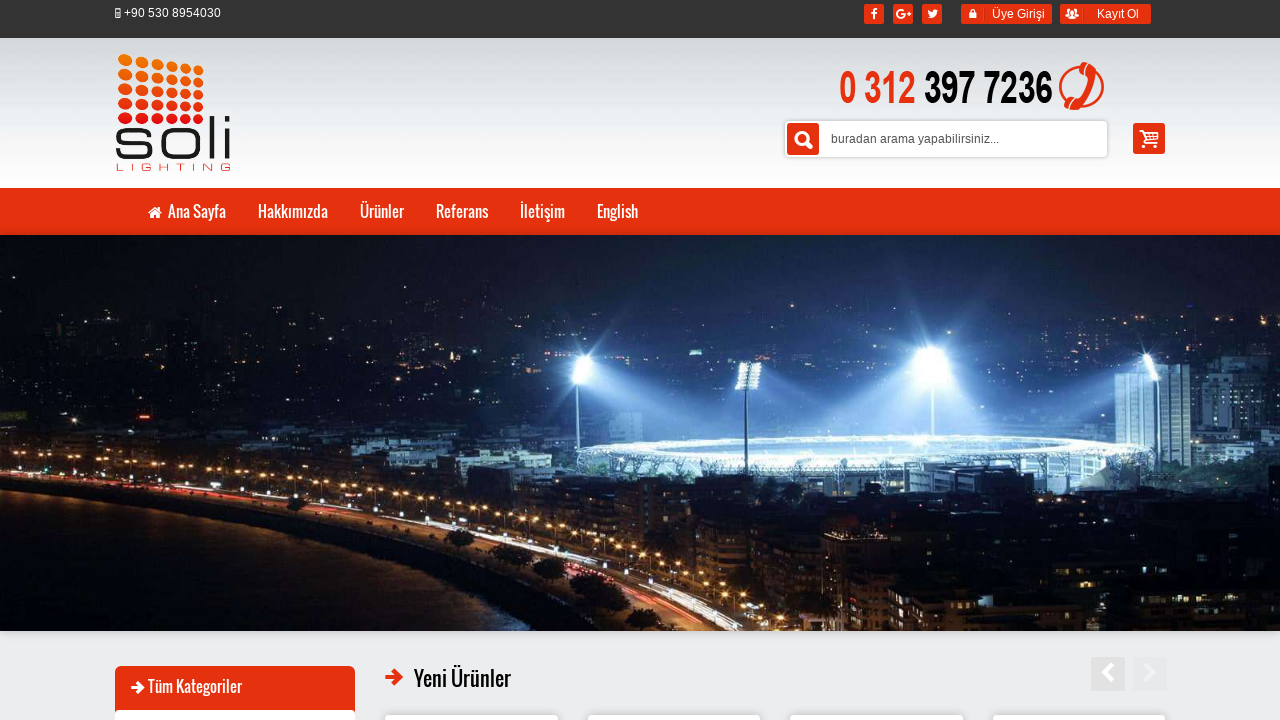

Retrieved alt text attribute from image: 'Soli Aydınlatma Stadyum Spor Sahası Aydınlatma'
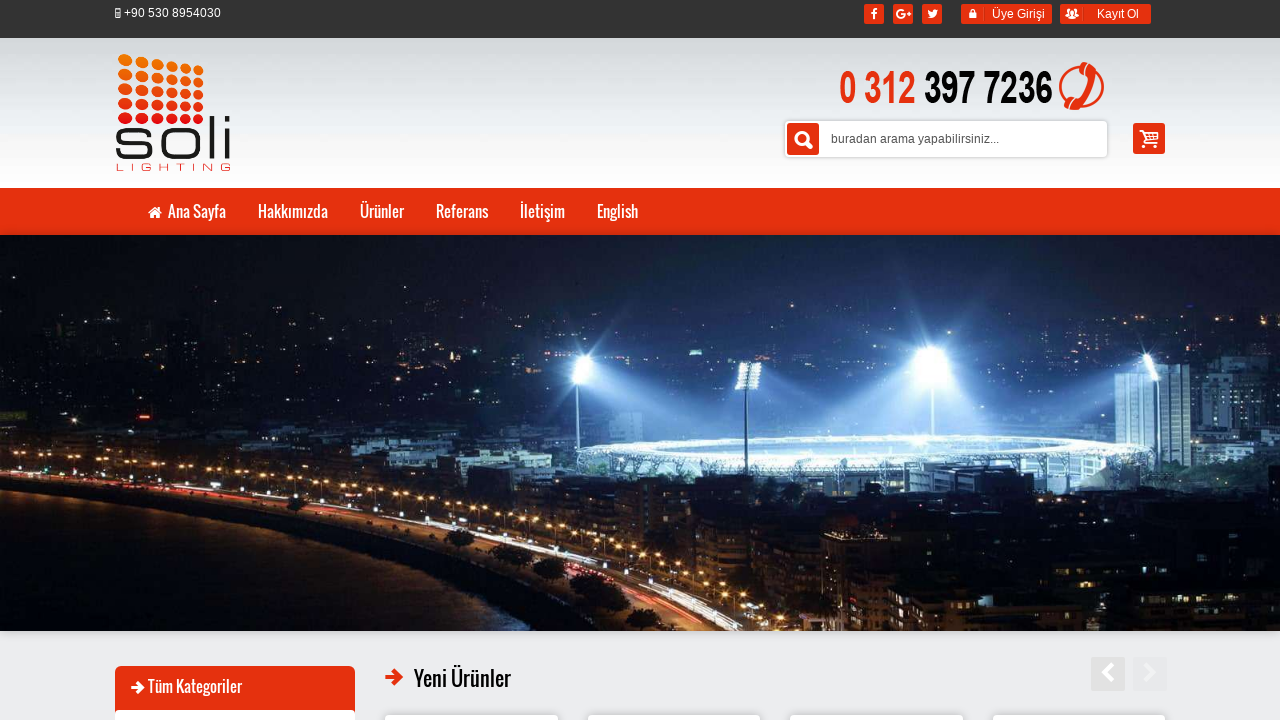

Printed non-empty alt text: 'Soli Aydınlatma Stadyum Spor Sahası Aydınlatma'
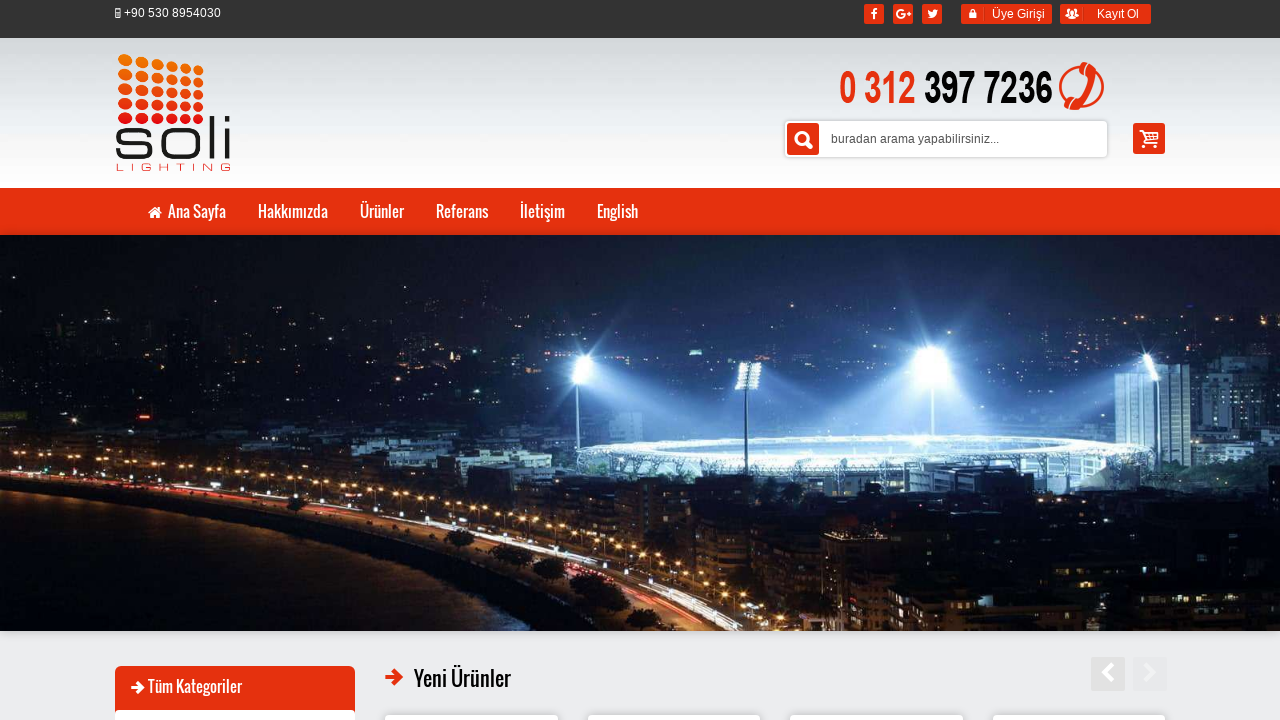

Retrieved alt text attribute from image: 'Soli Aydınlatma Led Meydan'
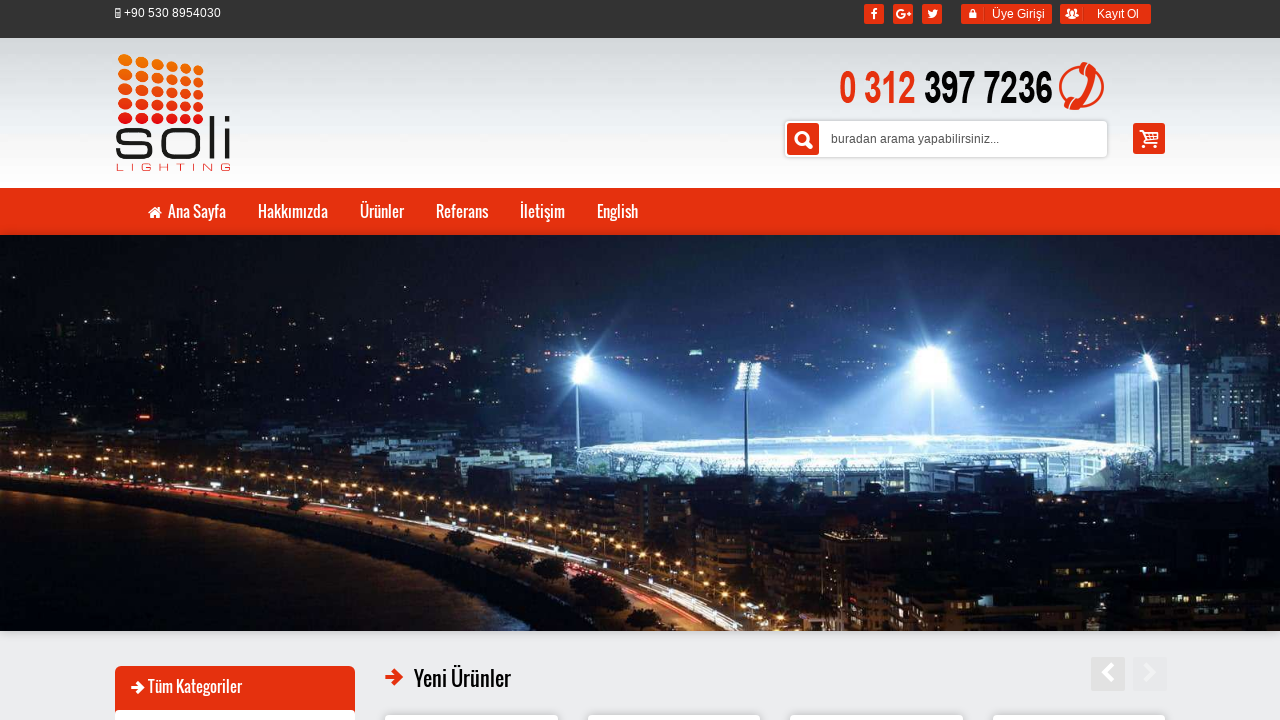

Printed non-empty alt text: 'Soli Aydınlatma Led Meydan'
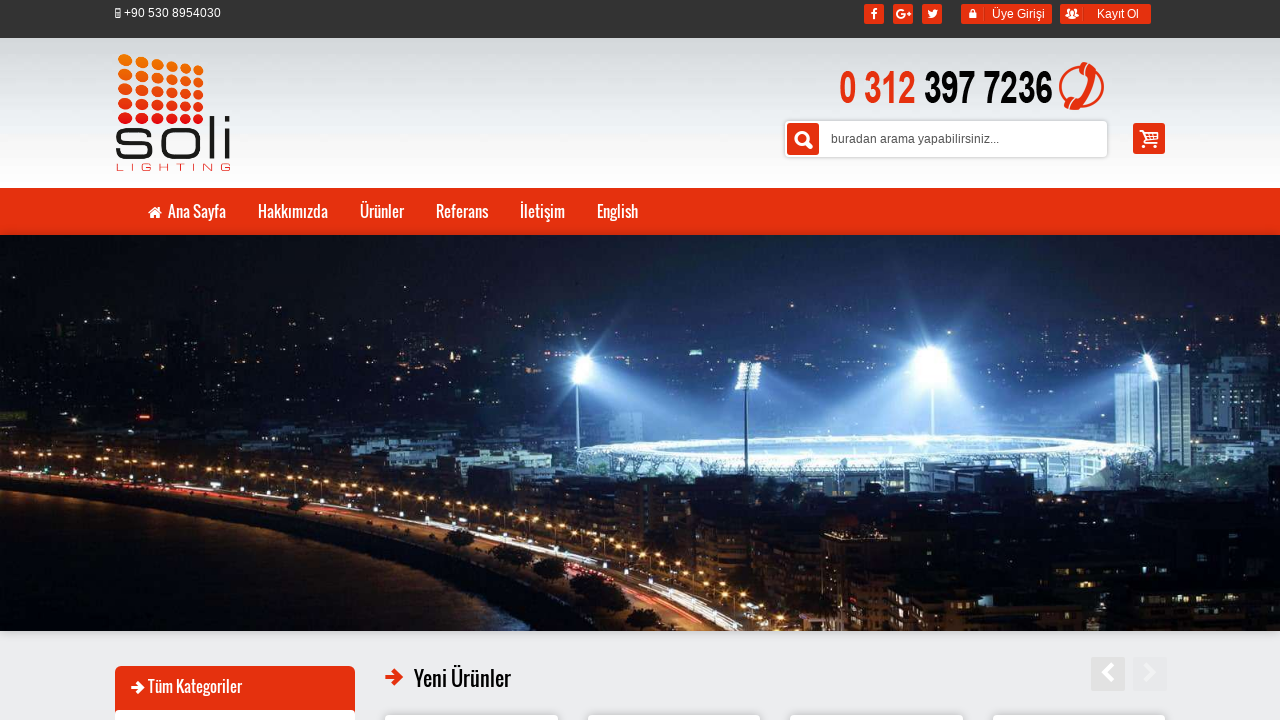

Retrieved alt text attribute from image: 'Soli Aydınlatma Liman Havalimanı Alan Aydınlatma'
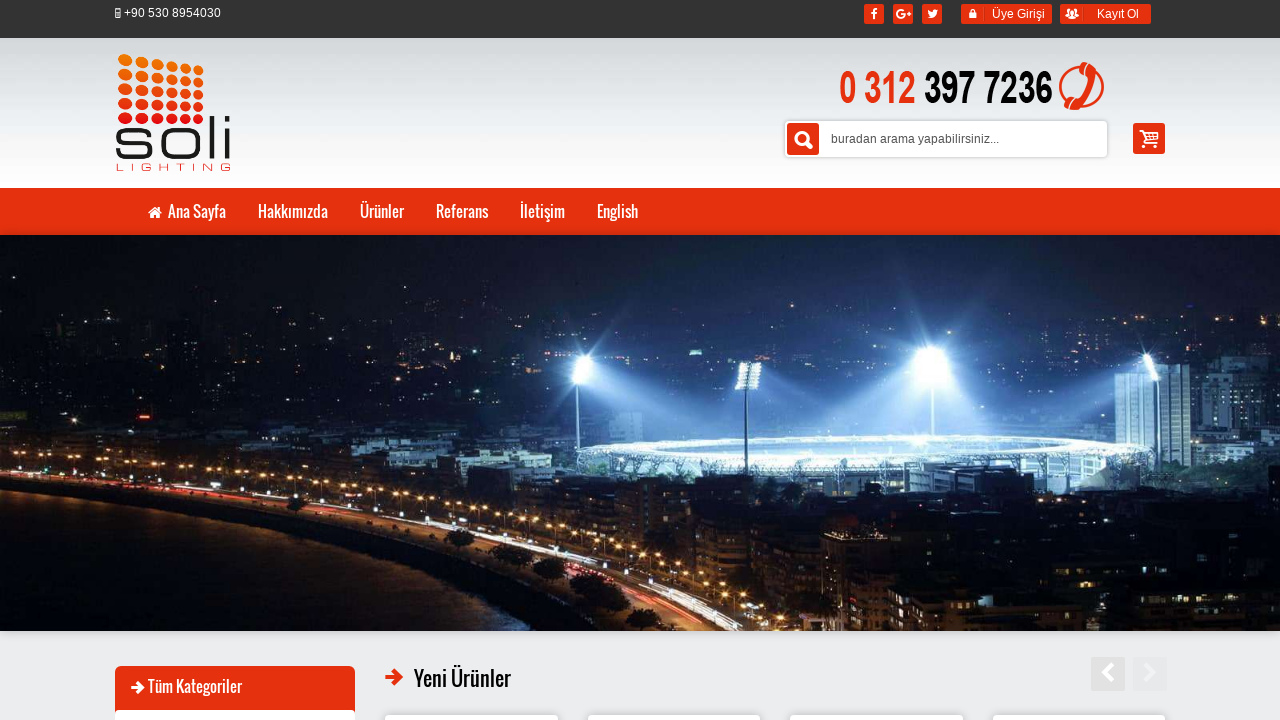

Printed non-empty alt text: 'Soli Aydınlatma Liman Havalimanı Alan Aydınlatma'
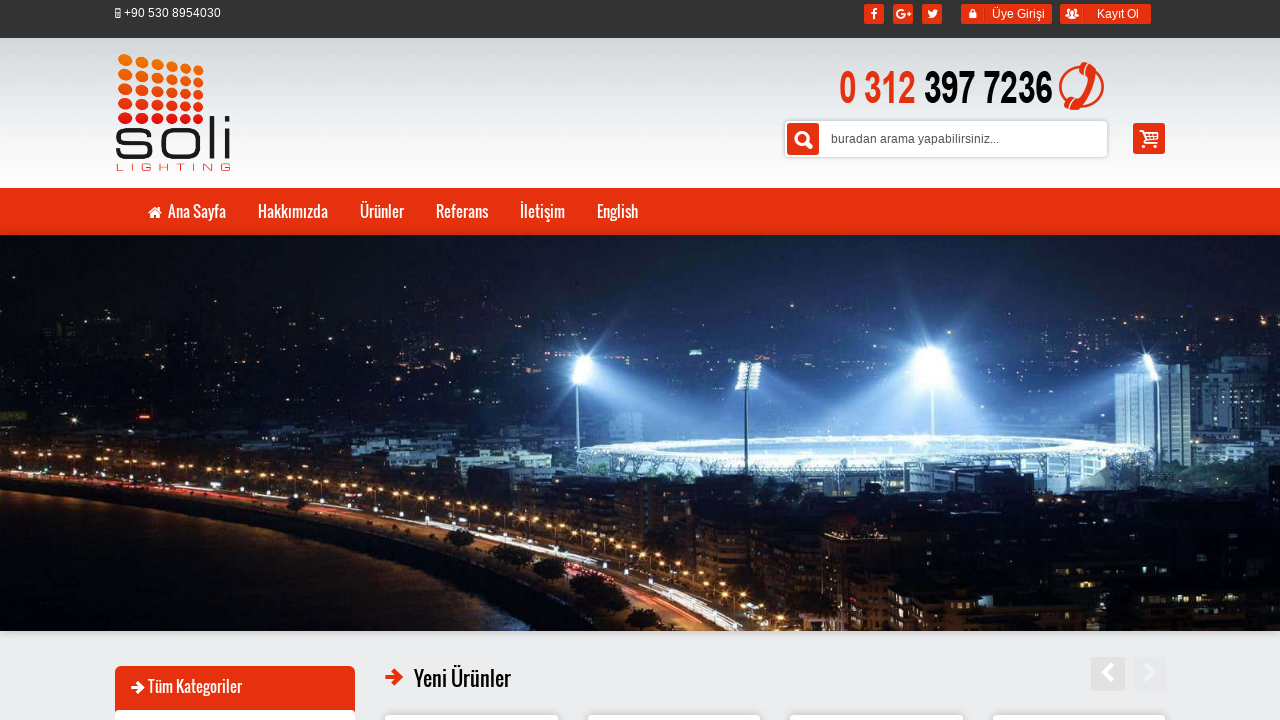

Retrieved alt text attribute from image: 'Soli Aydınlatma'
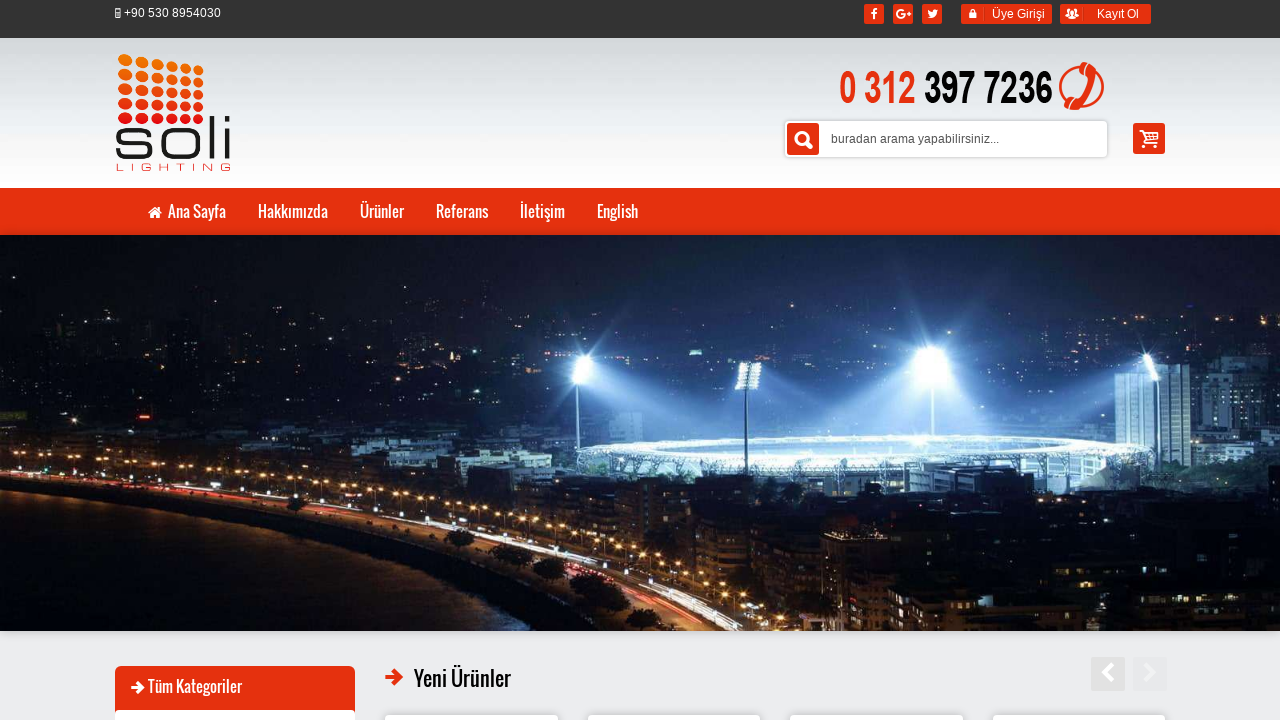

Printed non-empty alt text: 'Soli Aydınlatma'
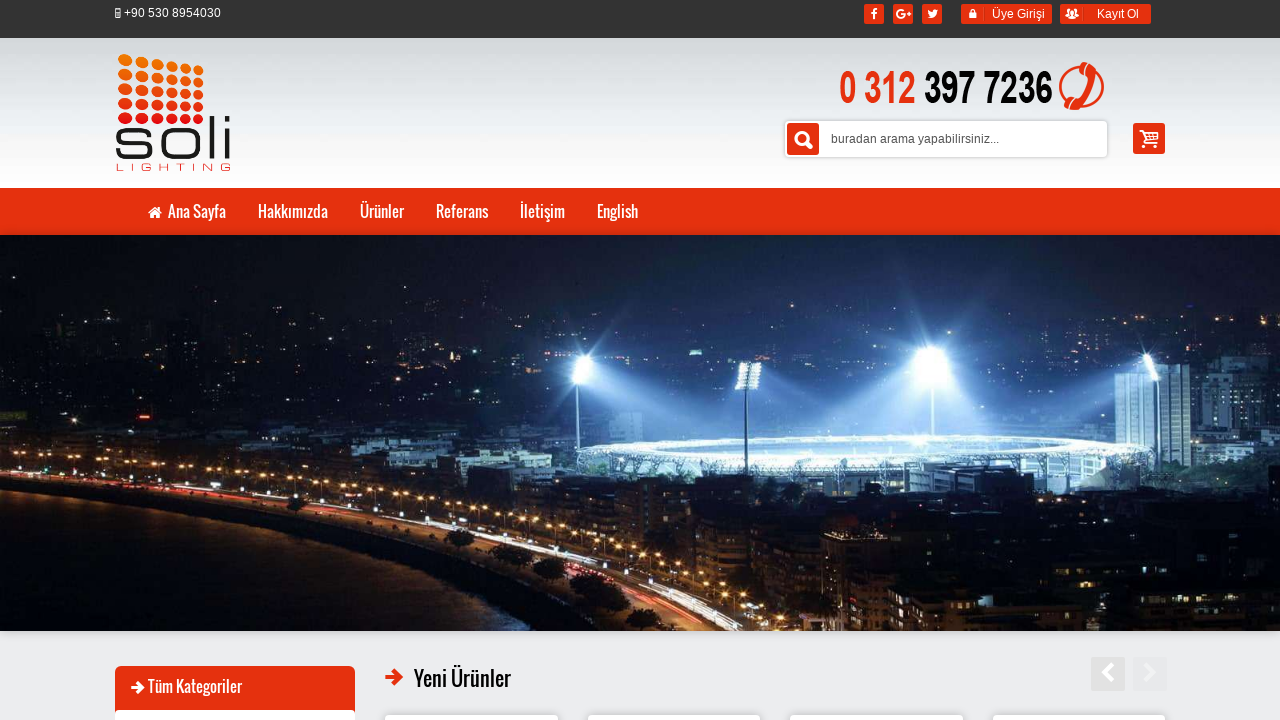

Retrieved alt text attribute from image: 'Soli Aydınlatma Led Tünel Lambası'
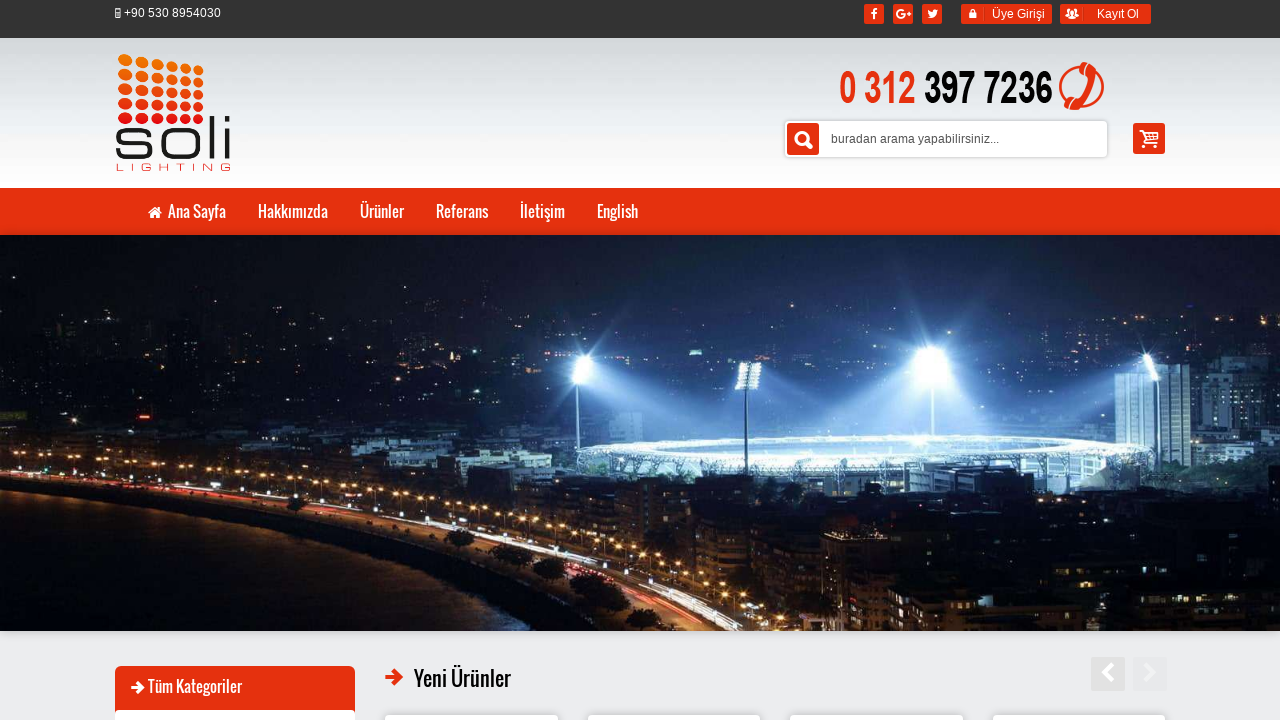

Printed non-empty alt text: 'Soli Aydınlatma Led Tünel Lambası'
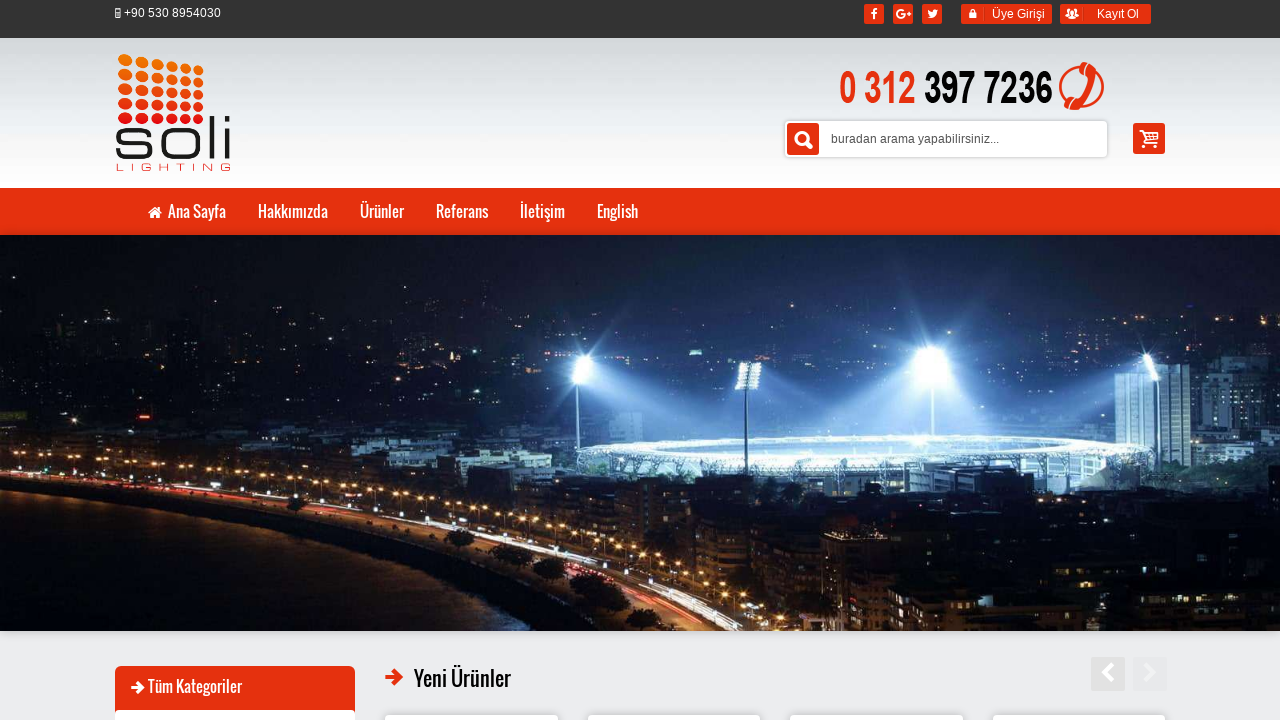

Retrieved alt text attribute from image: 'Soli Yüksek Mast Yol Aydınlatma'
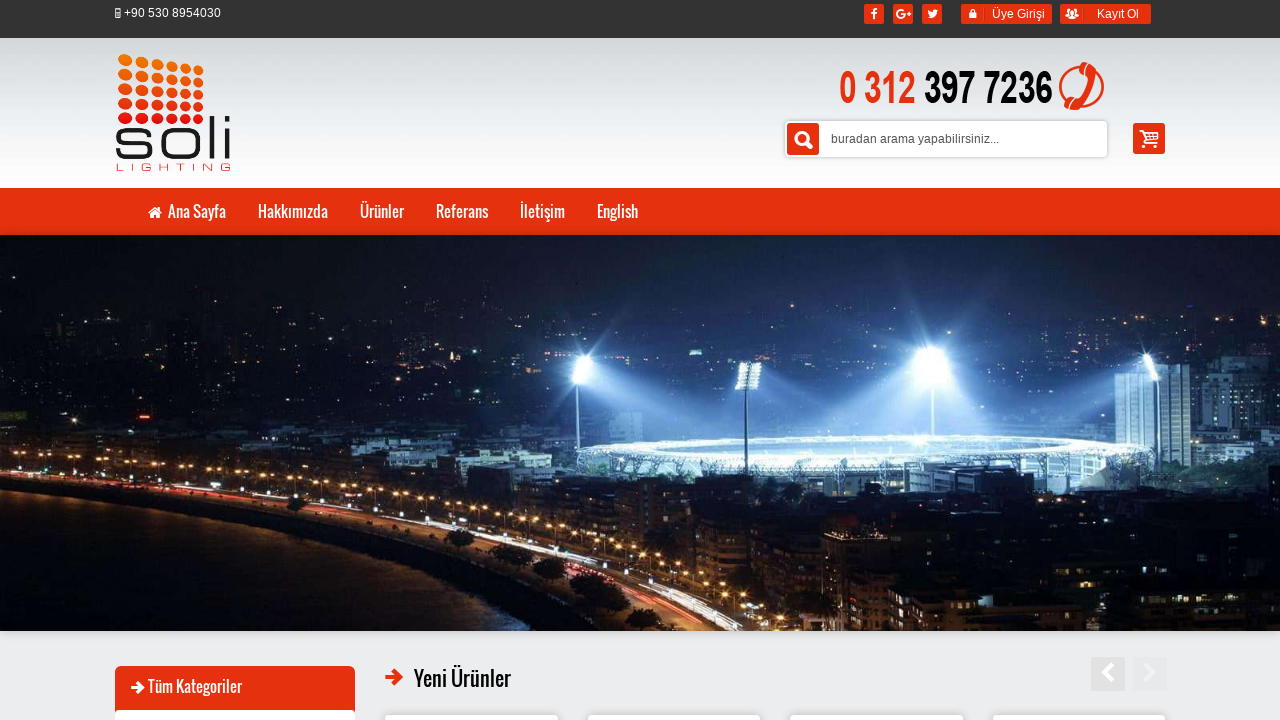

Printed non-empty alt text: 'Soli Yüksek Mast Yol Aydınlatma'
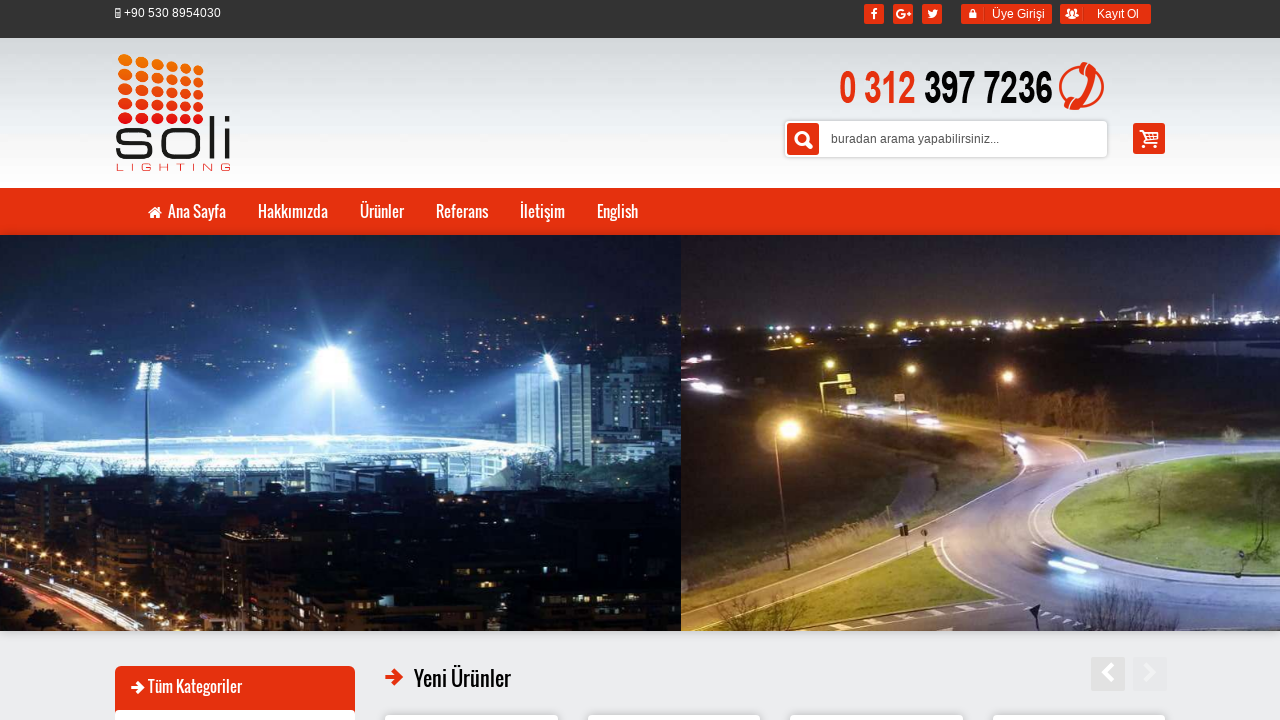

Retrieved alt text attribute from image: 'OSRAM LED FABRİKA DEPO AYDINLATMA 300W 220VAC -SOLi300F ARENA'
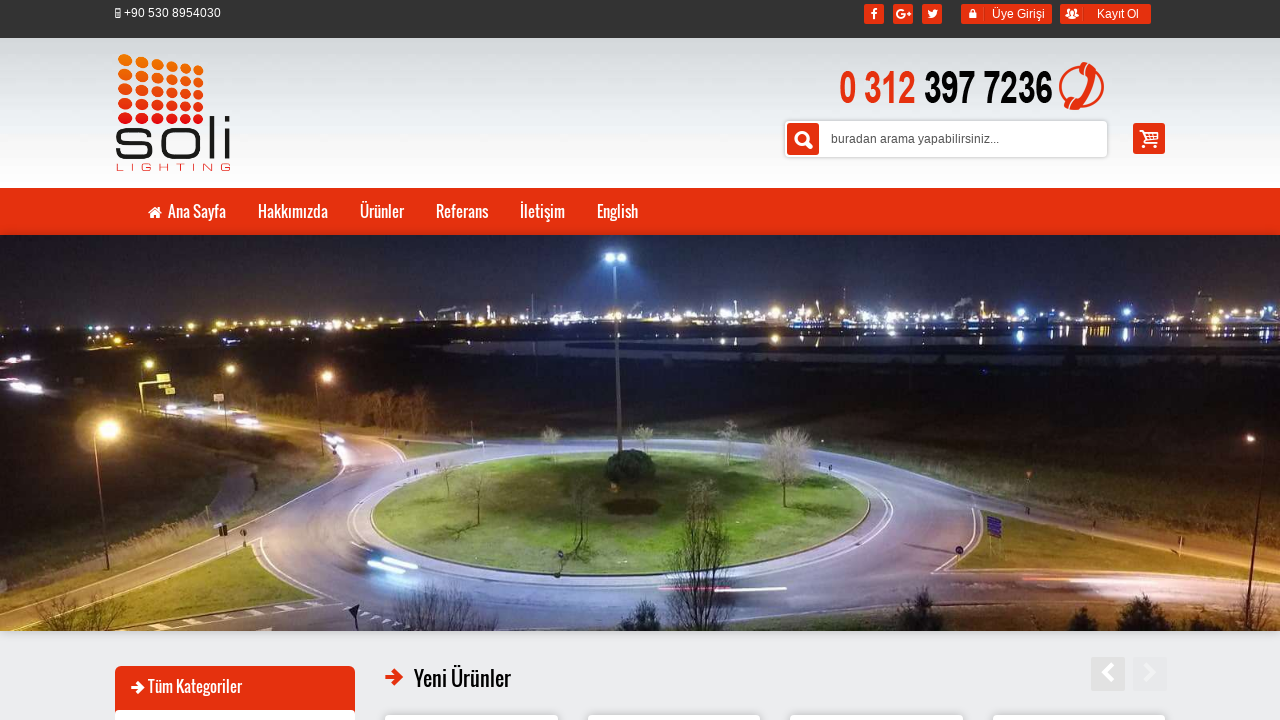

Printed non-empty alt text: 'OSRAM LED FABRİKA DEPO AYDINLATMA 300W 220VAC -SOLi300F ARENA'
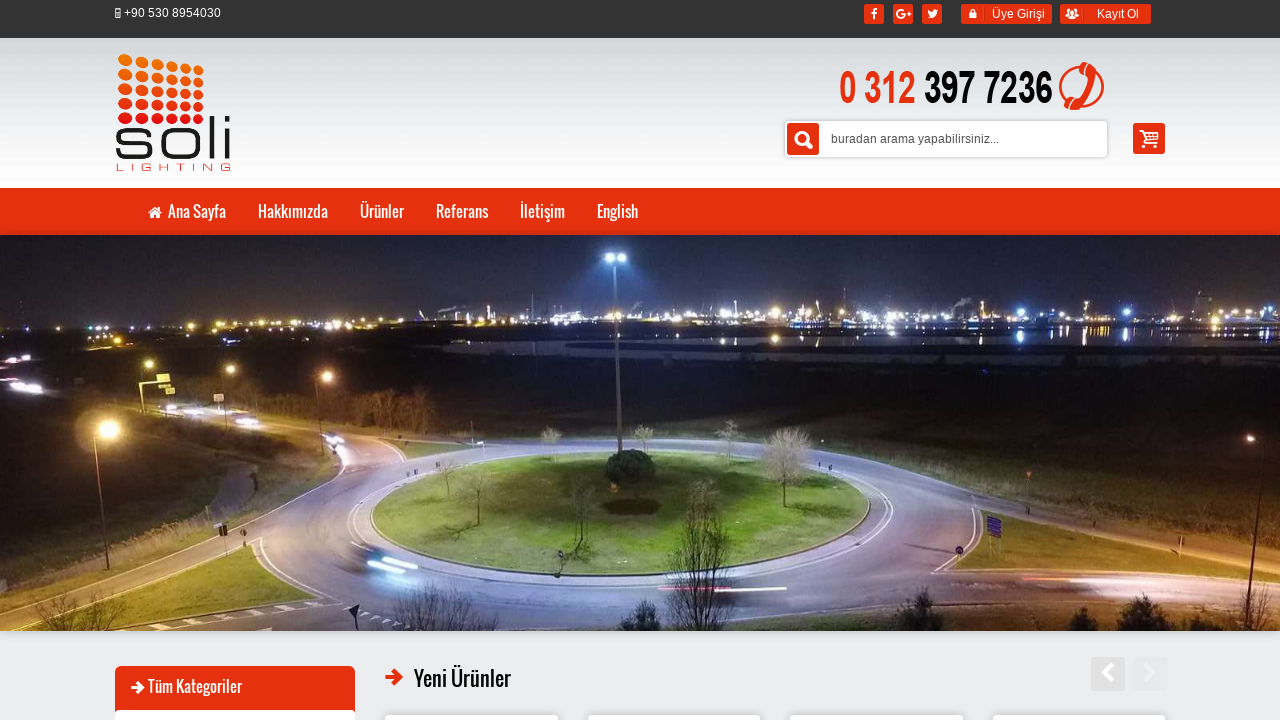

Retrieved alt text attribute from image: '9W Solar Plaza AVM Lambası -SOLI-404R'
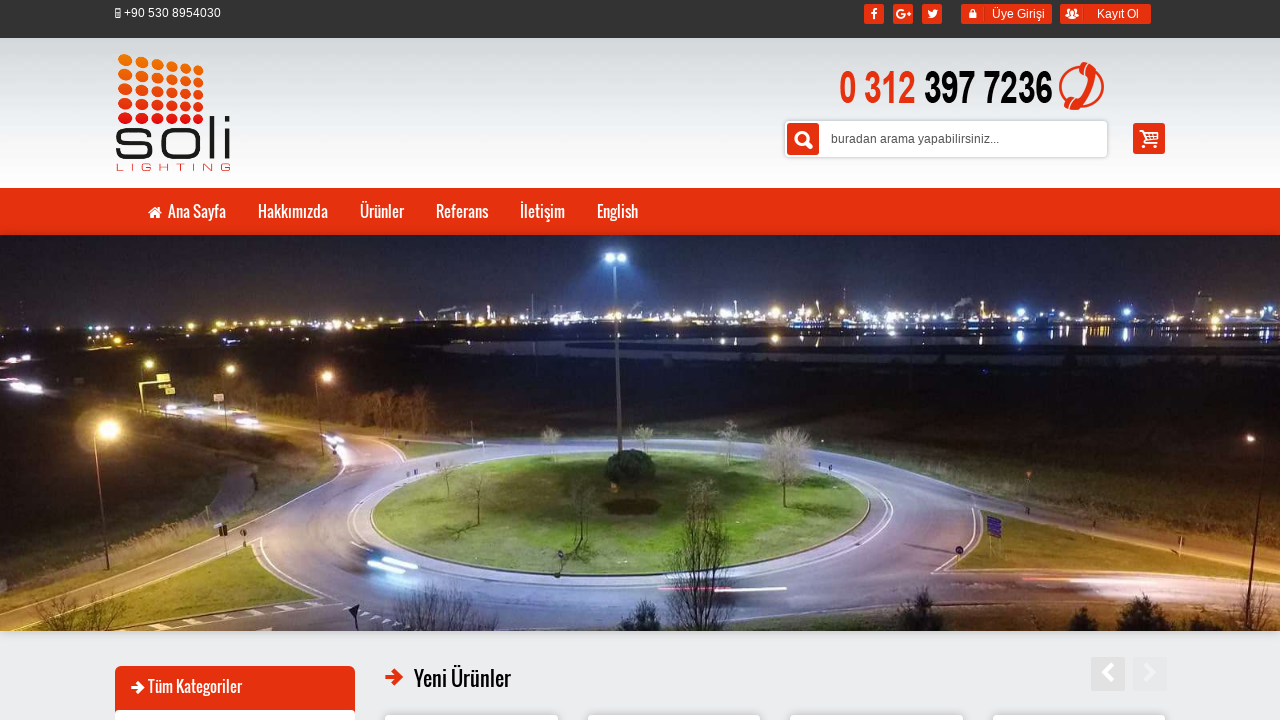

Printed non-empty alt text: '9W Solar Plaza AVM Lambası -SOLI-404R'
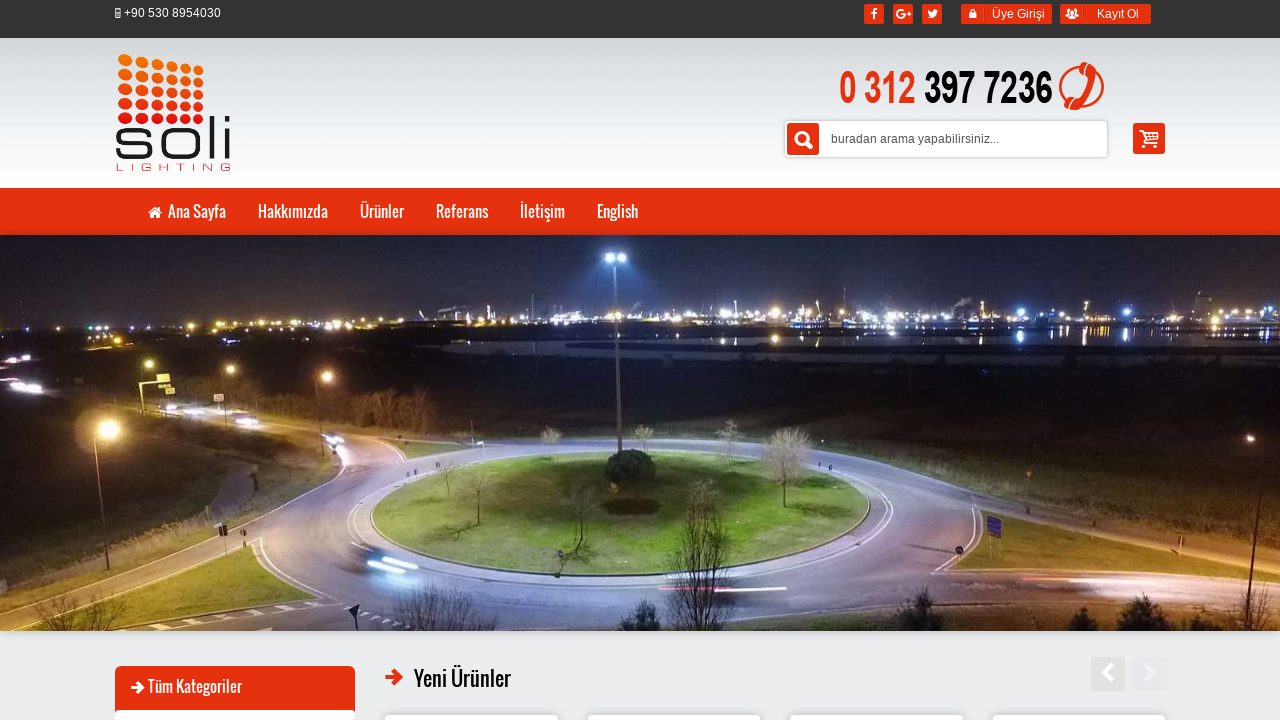

Retrieved alt text attribute from image: 'OSRAM LED FABRİKA DEPO HANGAR AYDINLATMA 500W 220VA -SOLi500F ARENA'
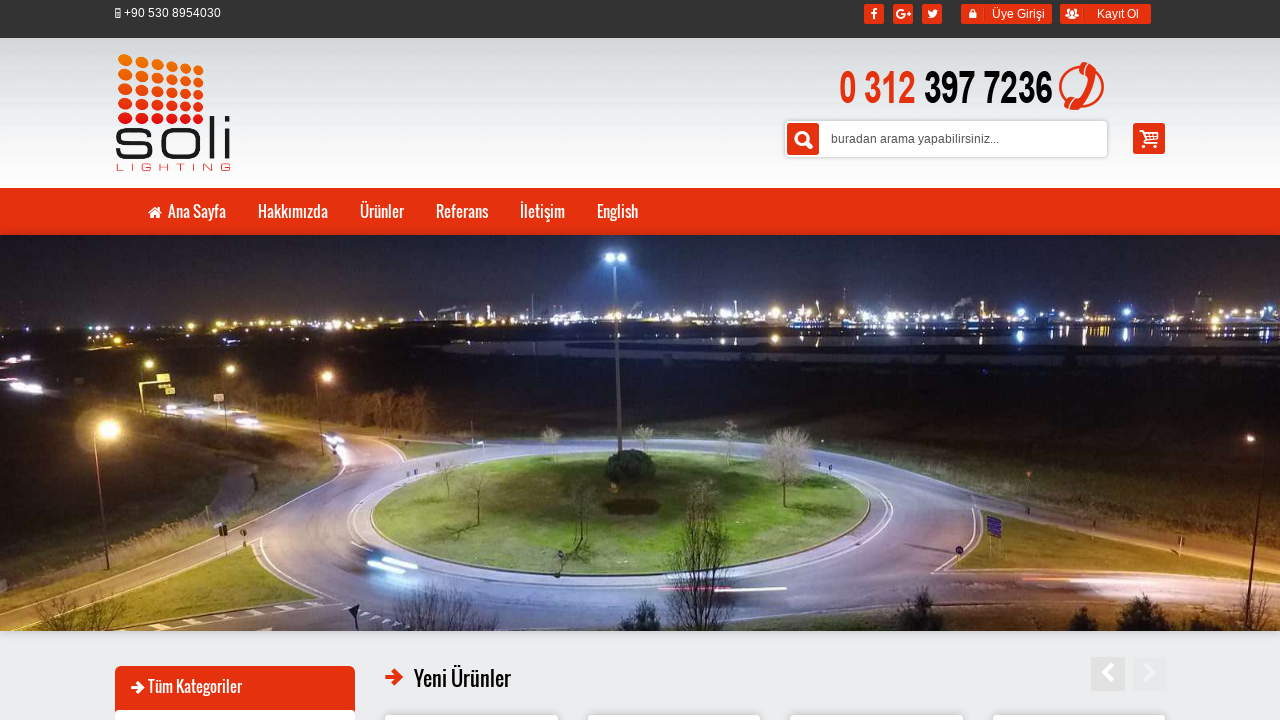

Printed non-empty alt text: 'OSRAM LED FABRİKA DEPO HANGAR AYDINLATMA 500W 220VA -SOLi500F ARENA'
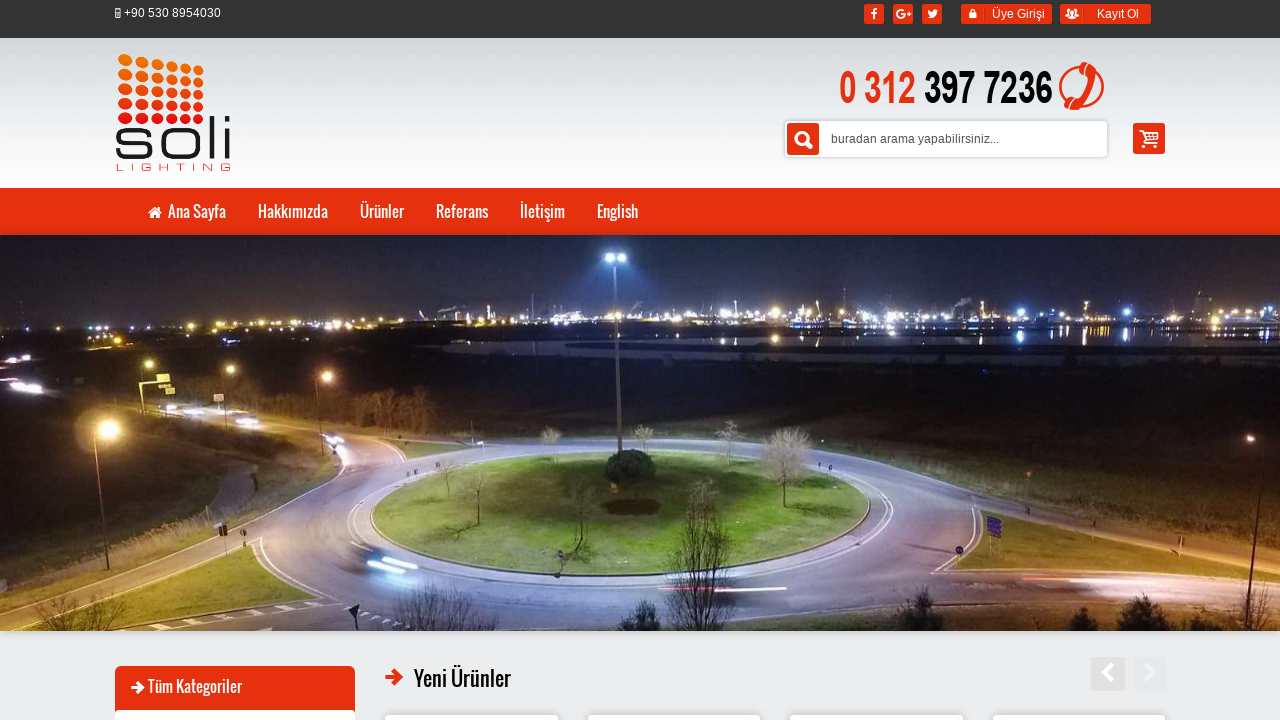

Retrieved alt text attribute from image: '80W Solar Sokak Lambası -SOLI-480KP'
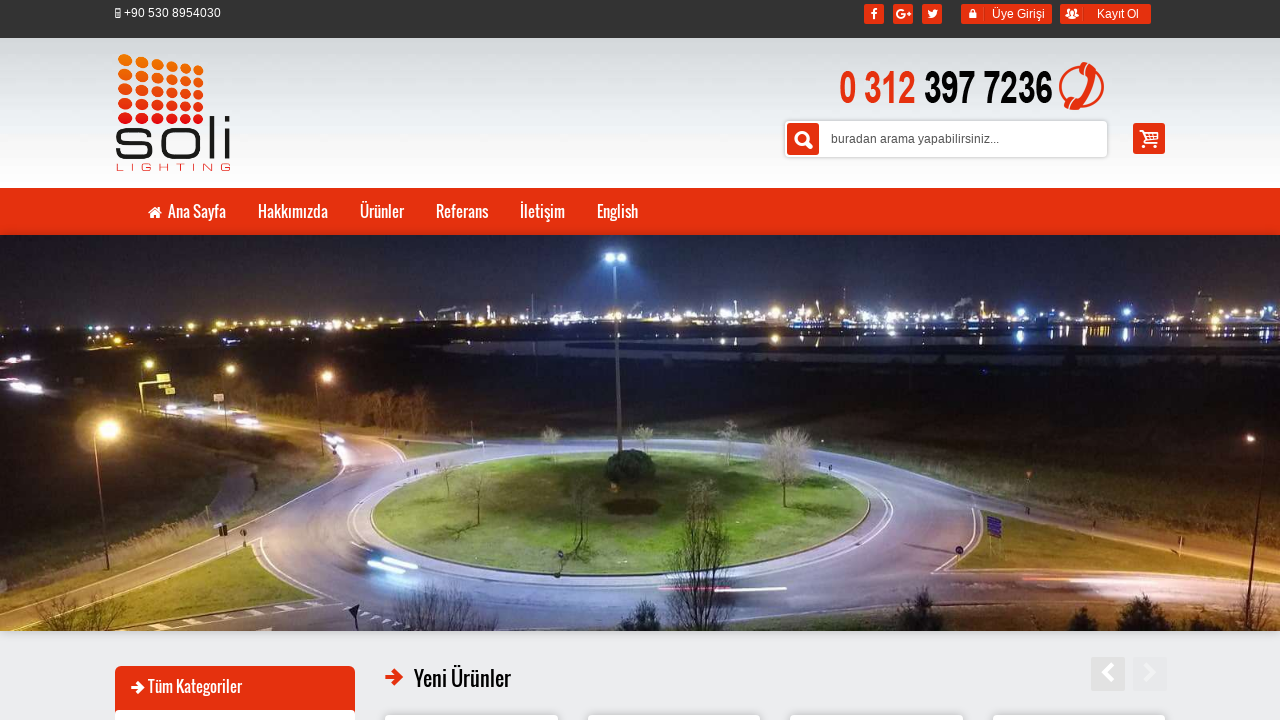

Printed non-empty alt text: '80W Solar Sokak Lambası -SOLI-480KP'
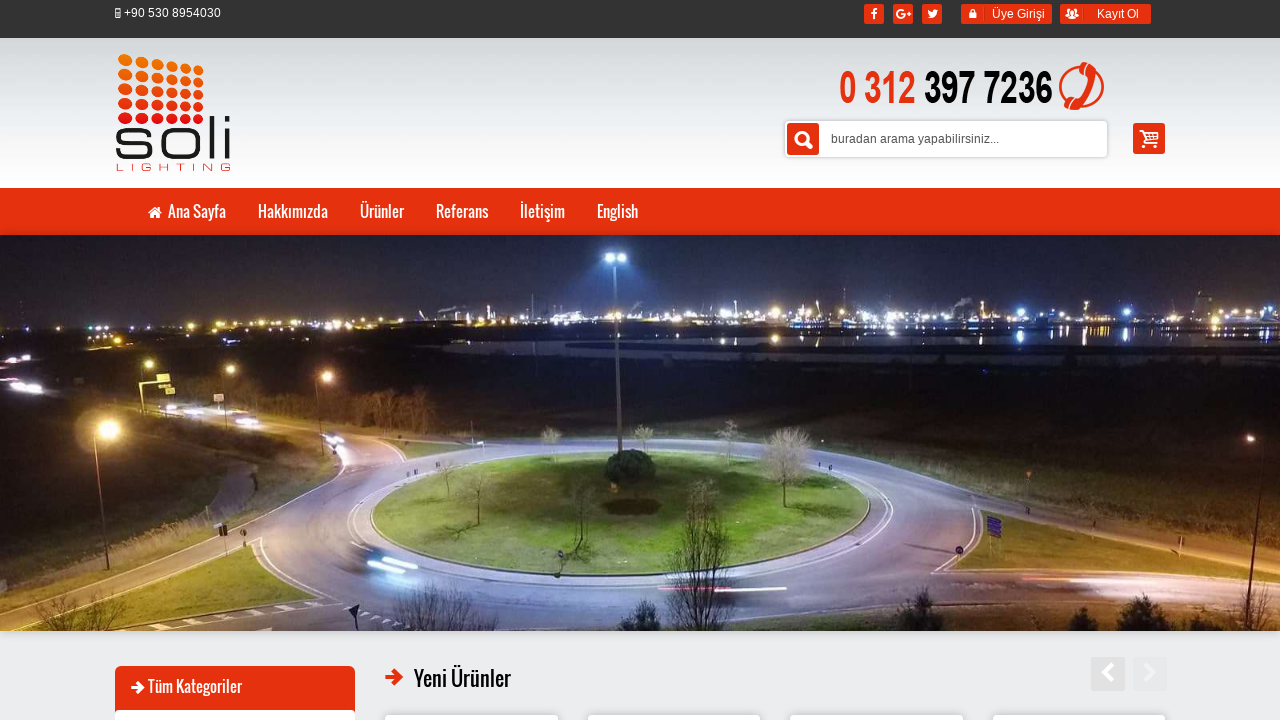

Retrieved alt text attribute from image: 'OSRAM LEDLi PROJEKTOR 800W 220VAC -AK800'
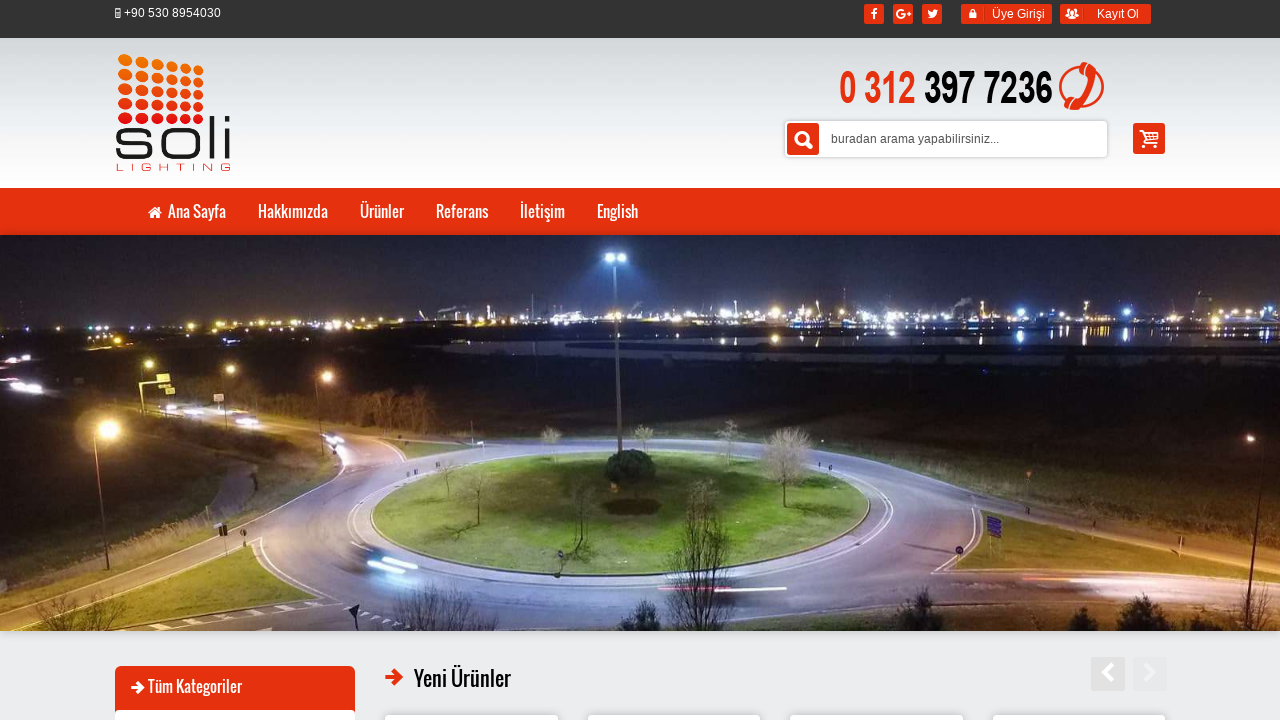

Printed non-empty alt text: 'OSRAM LEDLi PROJEKTOR 800W 220VAC -AK800'
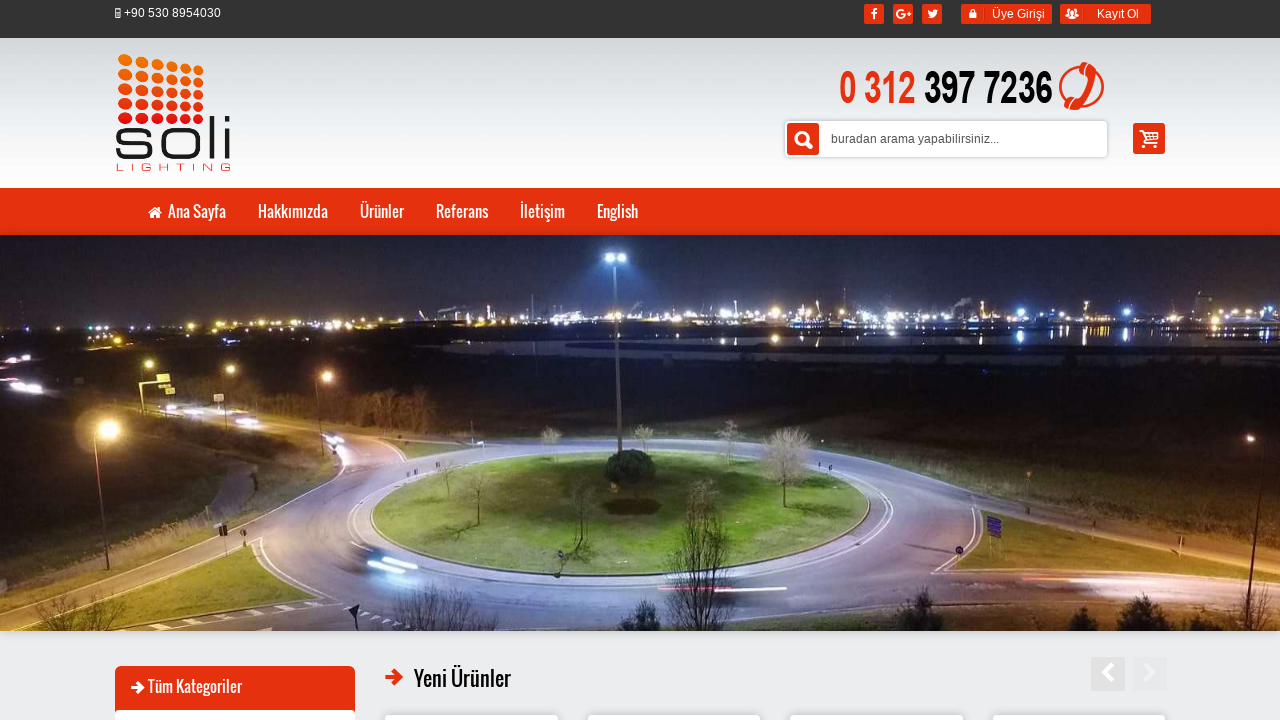

Retrieved alt text attribute from image: 'SAHA SERİSİ SMARTBRITE 350W Philips Led SPOR ALAN AYDINLATMA PROJEKTÖRÜ -SOLi350T SAHA'
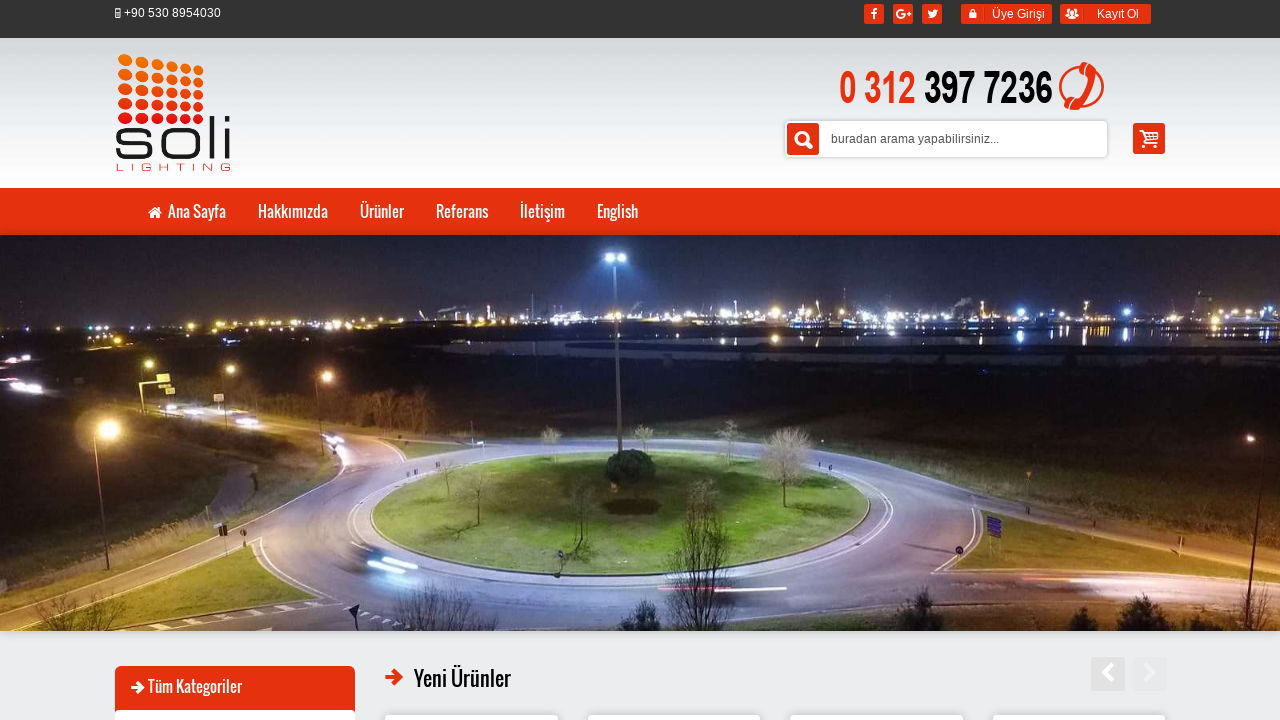

Printed non-empty alt text: 'SAHA SERİSİ SMARTBRITE 350W Philips Led SPOR ALAN AYDINLATMA PROJEKTÖRÜ -SOLi350T SAHA'
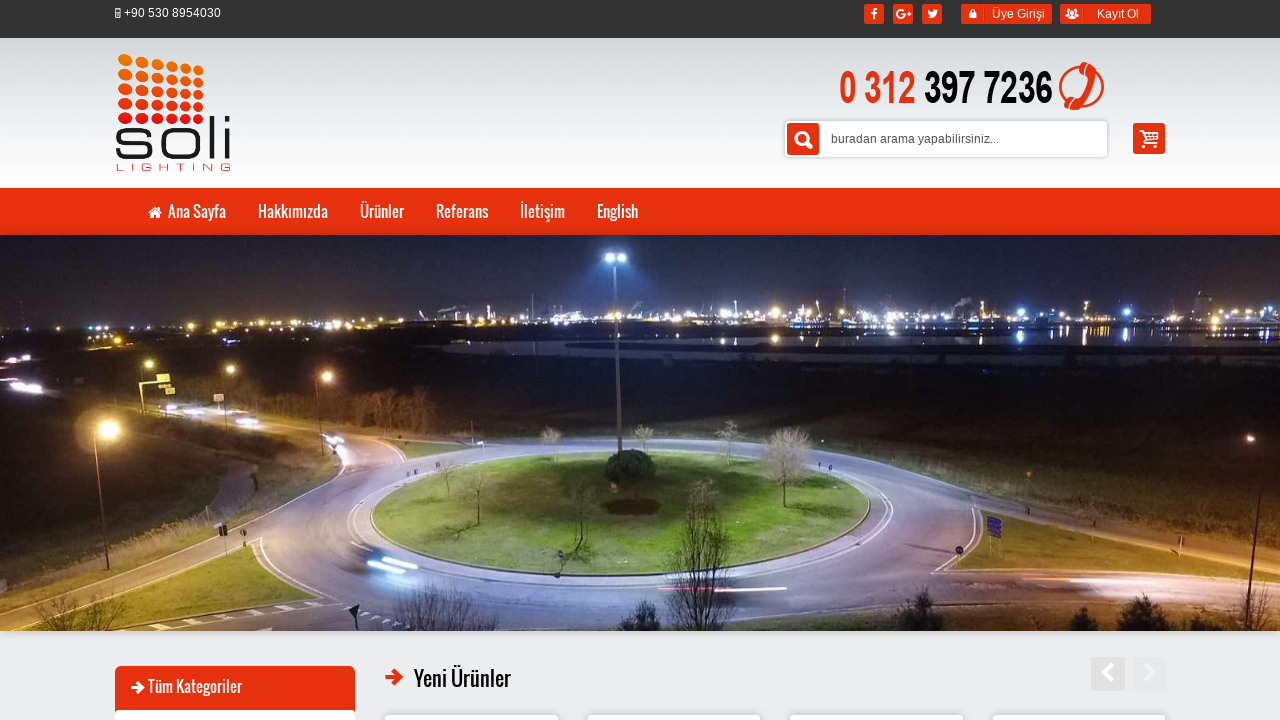

Retrieved alt text attribute from image: 'SAHA SERİSİ SMARTBRITE 50W Philips Led SPOR ALAN AYDINLATMA -SOLi50T SAHA'
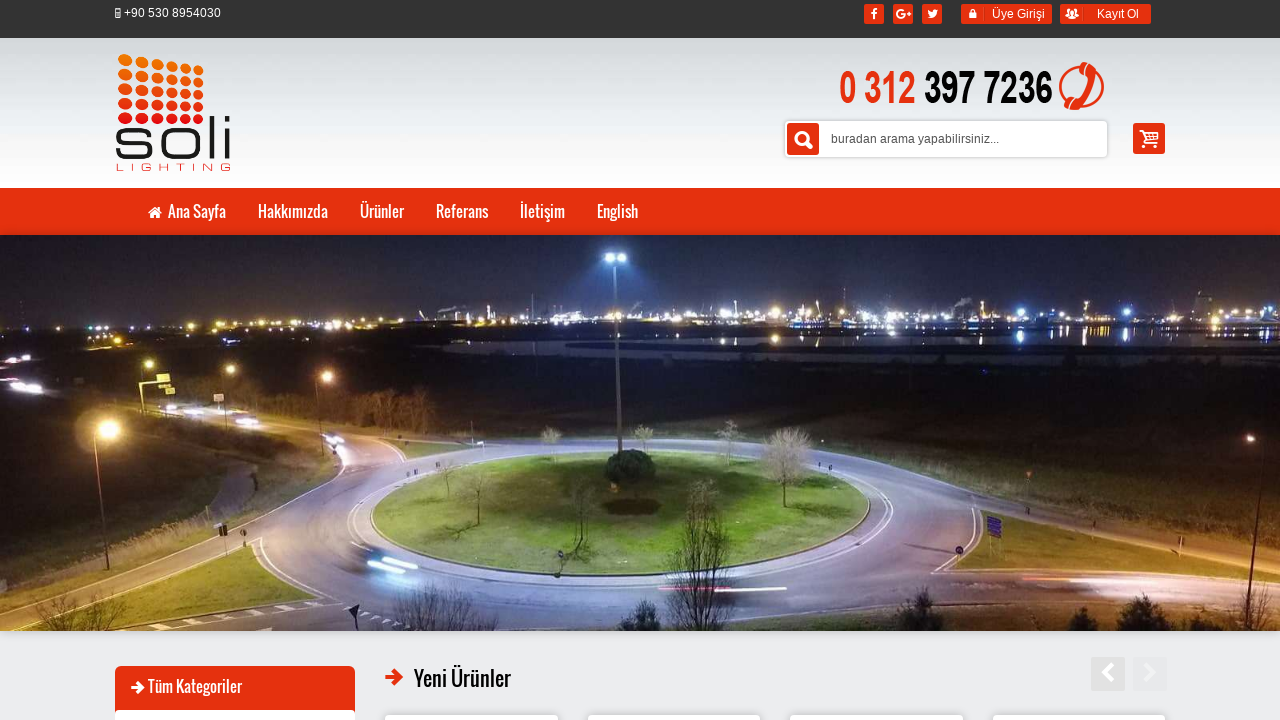

Printed non-empty alt text: 'SAHA SERİSİ SMARTBRITE 50W Philips Led SPOR ALAN AYDINLATMA -SOLi50T SAHA'
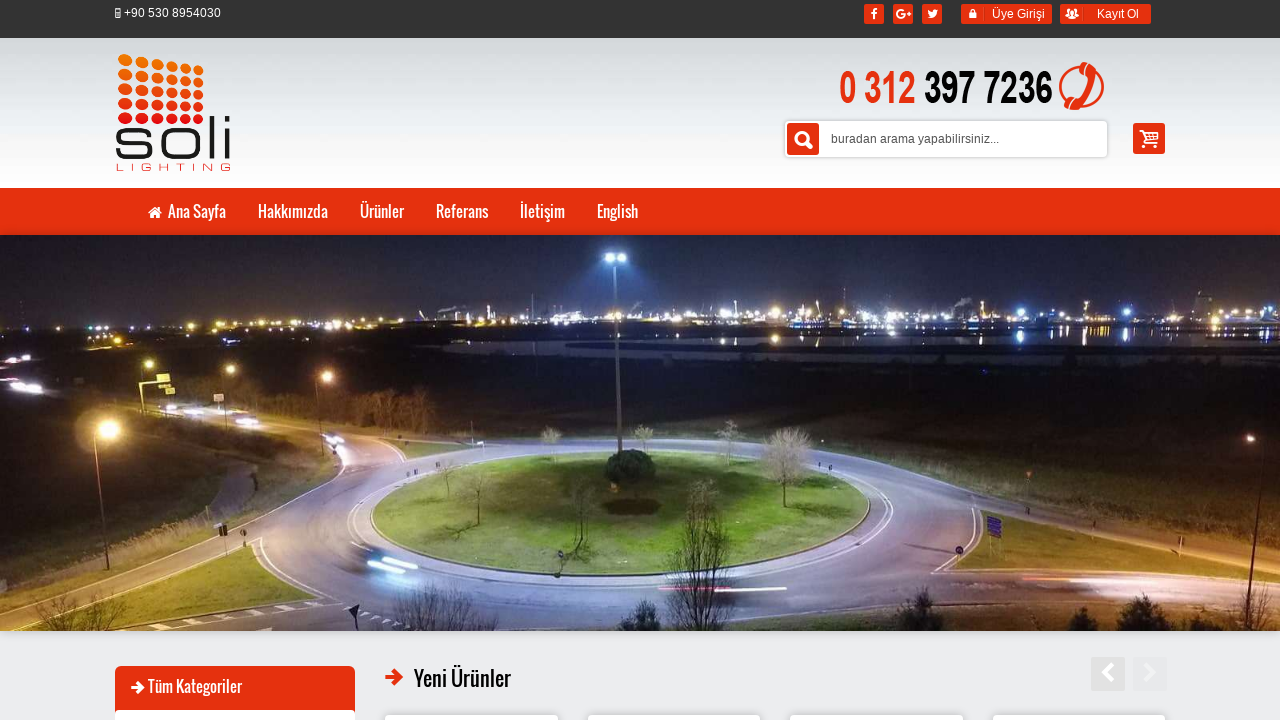

Retrieved alt text attribute from image: 'SAHA SERİSİ SMARTBRITE 100W Philips Led SPOR ALAN AYDINLATMA -SOLi100T SAHA'
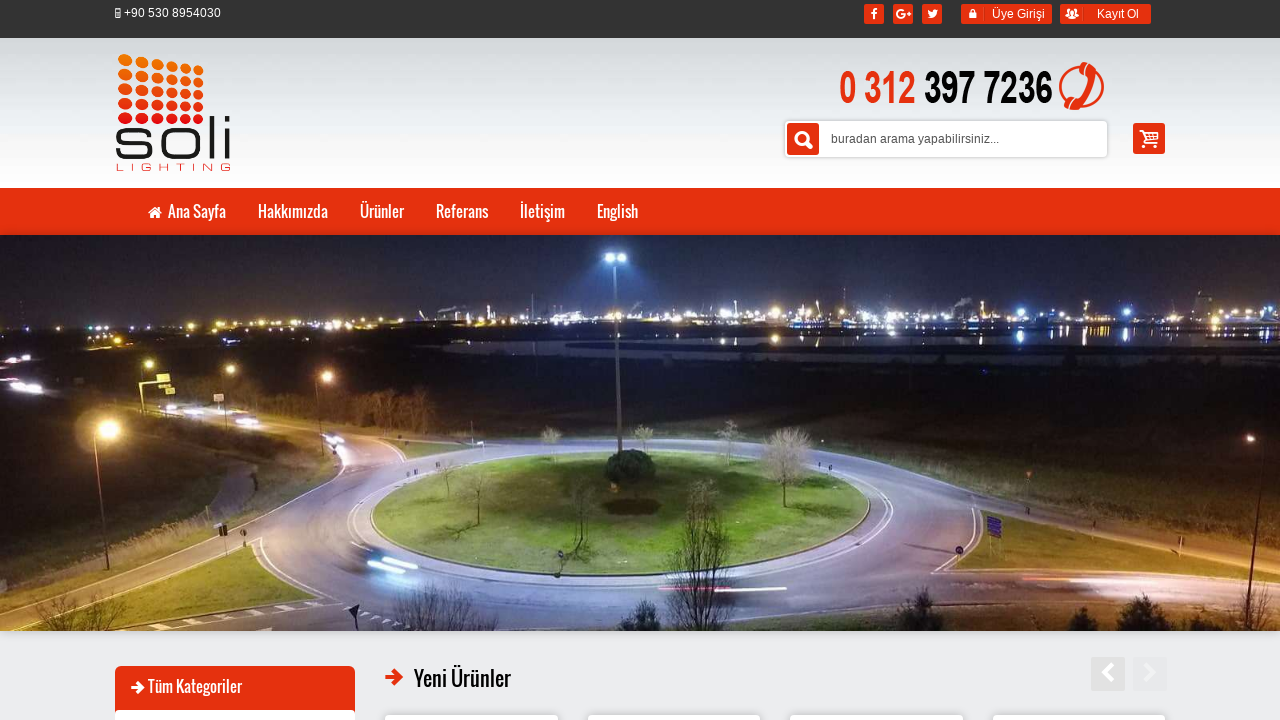

Printed non-empty alt text: 'SAHA SERİSİ SMARTBRITE 100W Philips Led SPOR ALAN AYDINLATMA -SOLi100T SAHA'
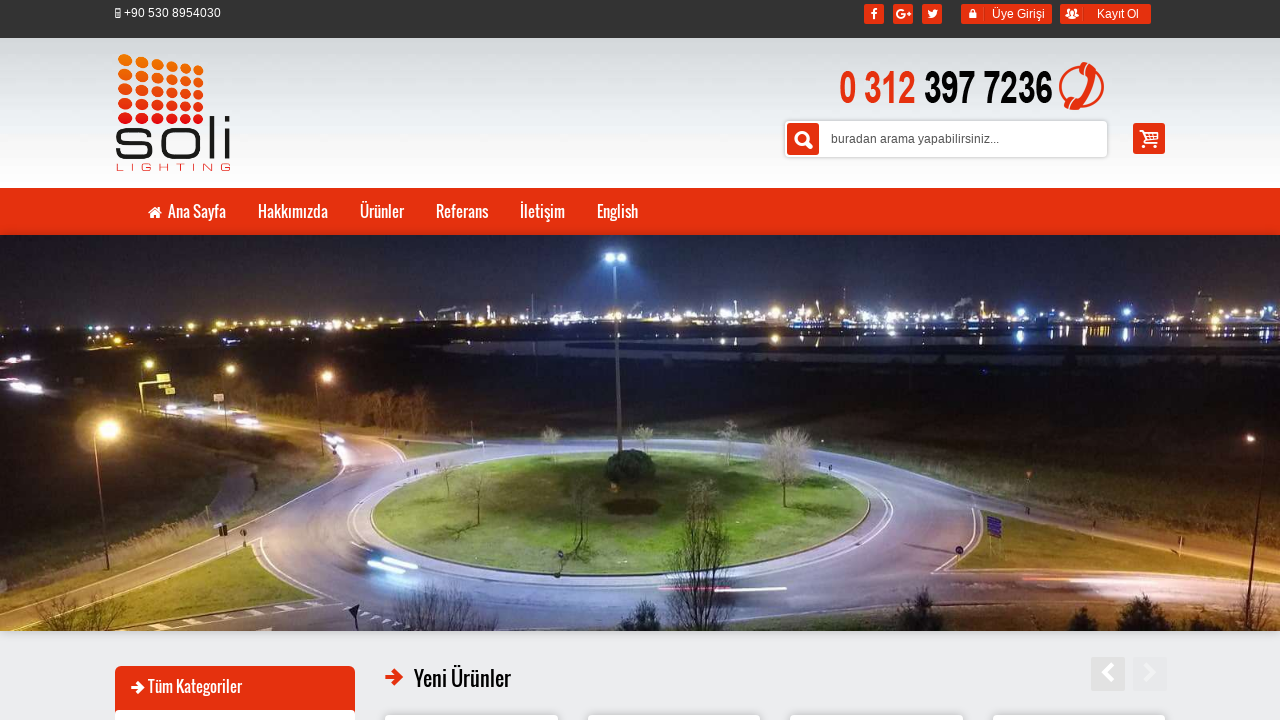

Retrieved alt text attribute from image: 'SAHA SERİSİ SMARTBRITE 150W Philips Led SPOR ALAN AYDINLATMA -SOLi150T SAHA'
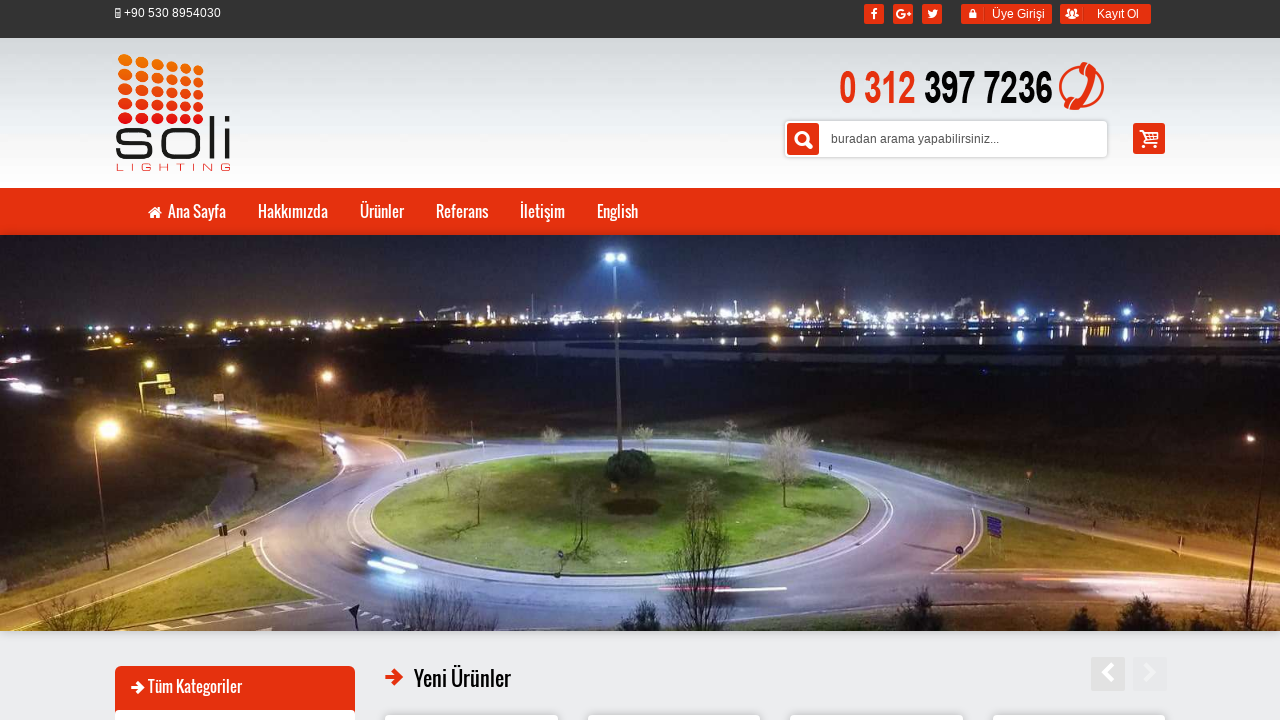

Printed non-empty alt text: 'SAHA SERİSİ SMARTBRITE 150W Philips Led SPOR ALAN AYDINLATMA -SOLi150T SAHA'
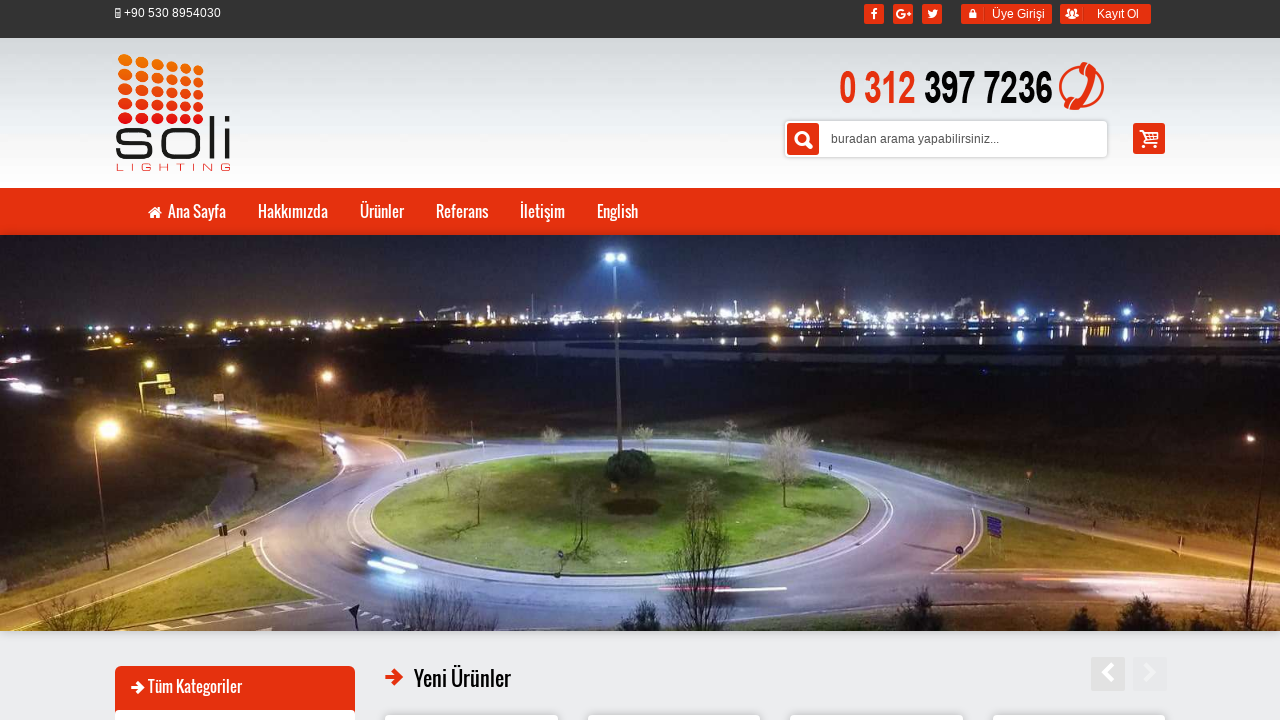

Retrieved alt text attribute from image: 'SAHA SERİSİ SMARTBRITE 300W Philips Led SPOR ALAN AYDINLATMA -SOLi300T SAHA'
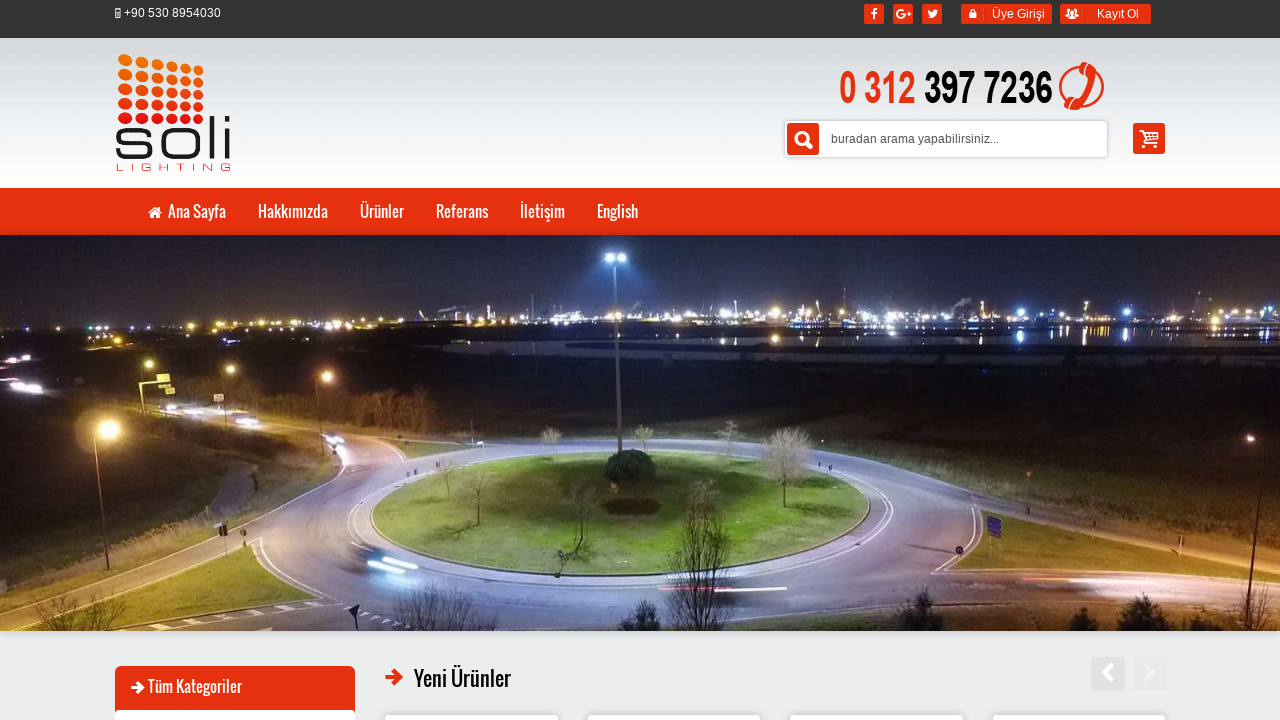

Printed non-empty alt text: 'SAHA SERİSİ SMARTBRITE 300W Philips Led SPOR ALAN AYDINLATMA -SOLi300T SAHA'
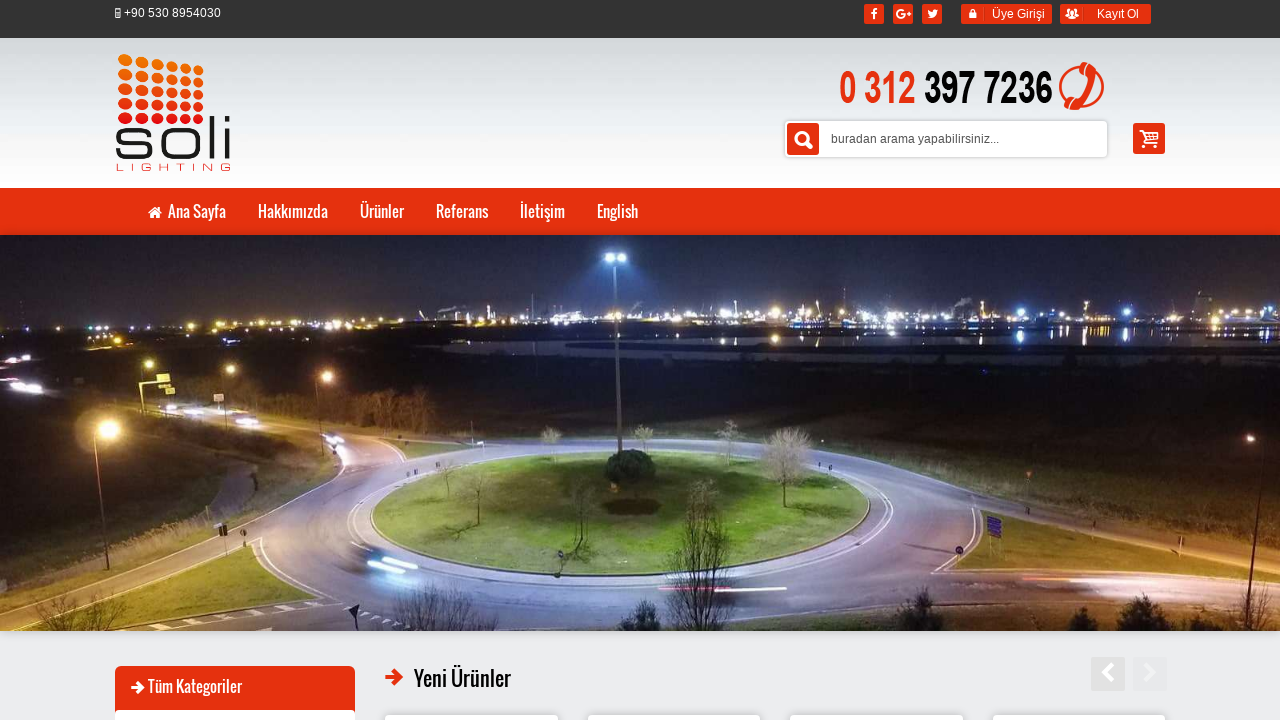

Retrieved alt text attribute from image: 'SAHA SERİSİ SMARTBRITE 200W Philips Led SPOR ALAN AYDINLATMA -SOLi200T SAHA'
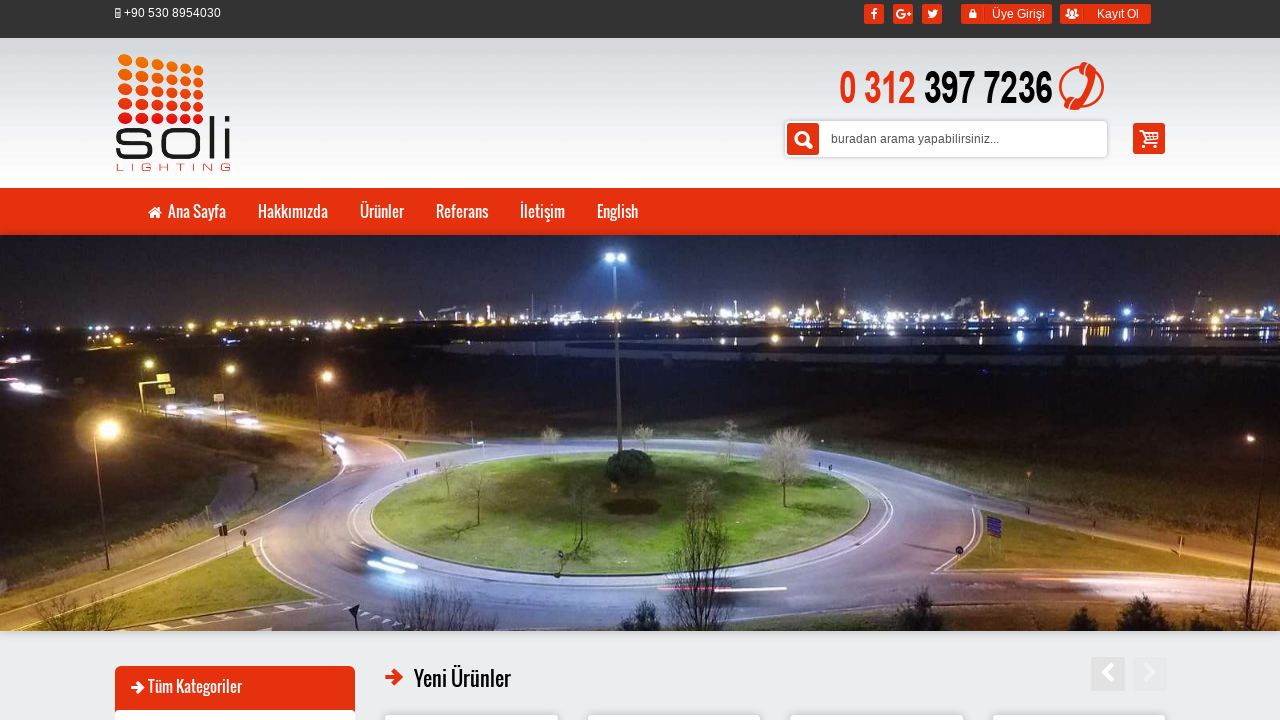

Printed non-empty alt text: 'SAHA SERİSİ SMARTBRITE 200W Philips Led SPOR ALAN AYDINLATMA -SOLi200T SAHA'
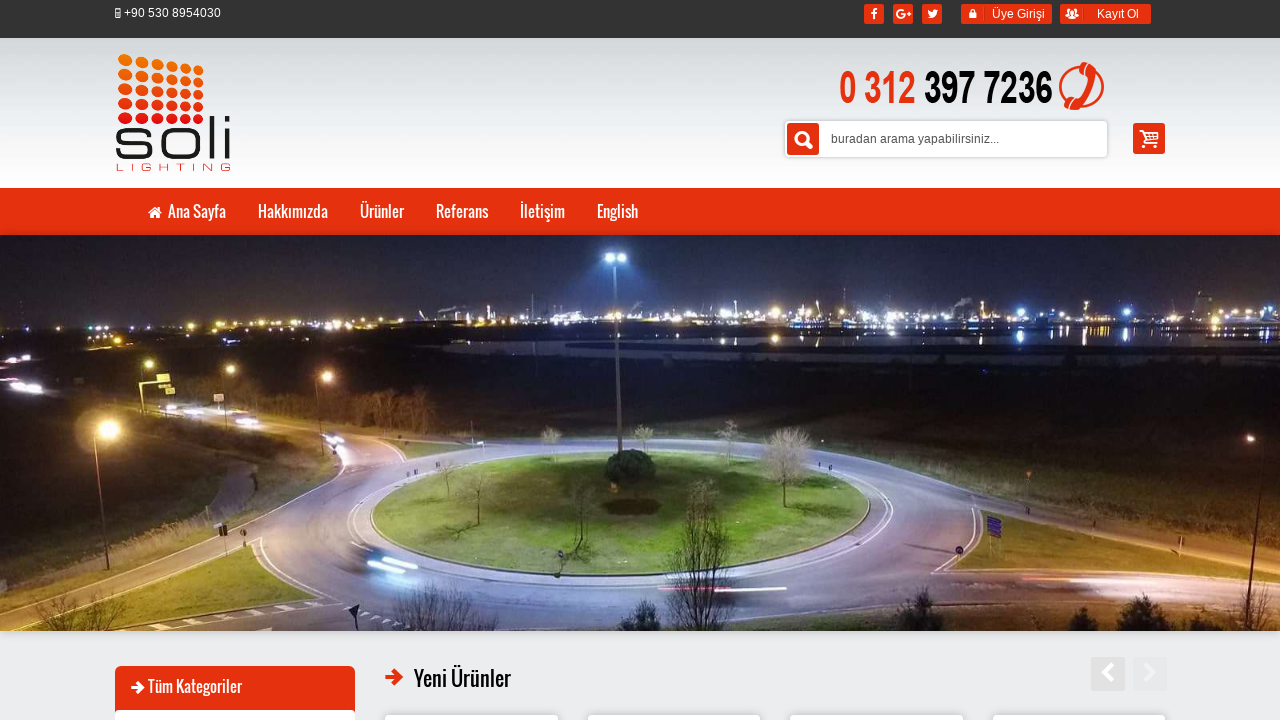

Retrieved alt text attribute from image: 'SAHA SERİSİ SMARTBRITE 250W Philips Led SPOR ALAN AYDINLATMA -SOLi250T SAHA'
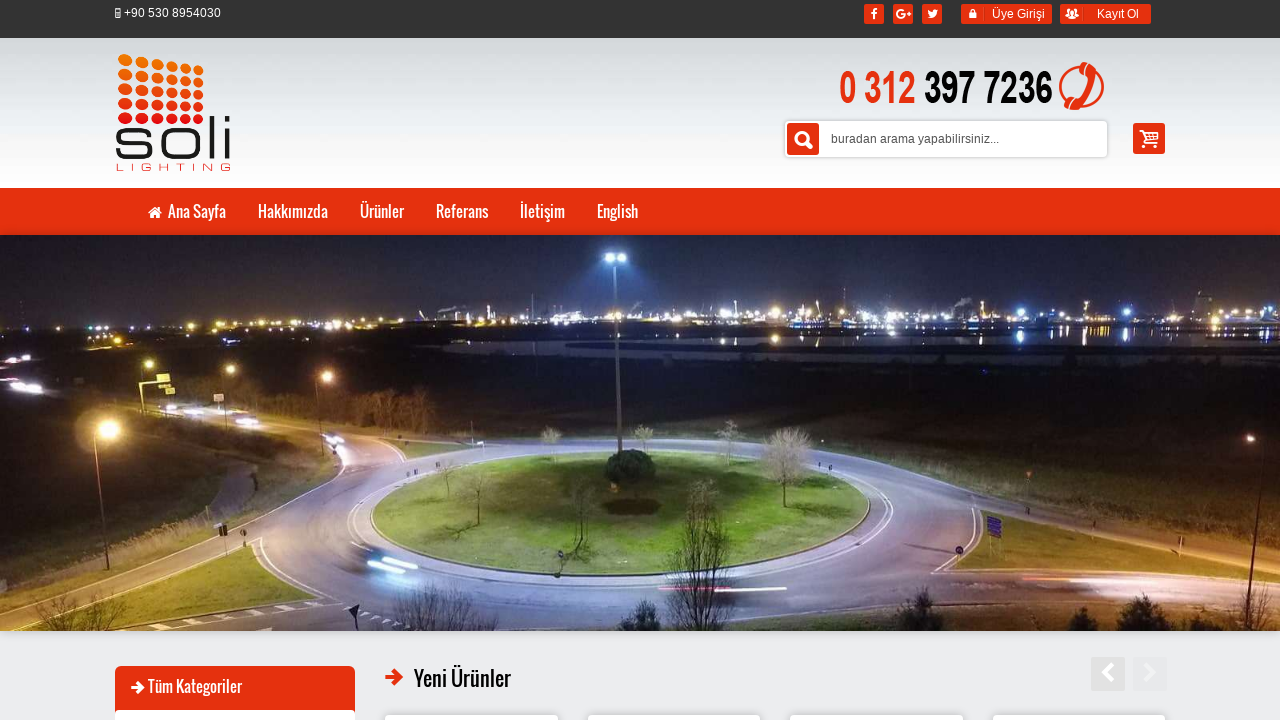

Printed non-empty alt text: 'SAHA SERİSİ SMARTBRITE 250W Philips Led SPOR ALAN AYDINLATMA -SOLi250T SAHA'
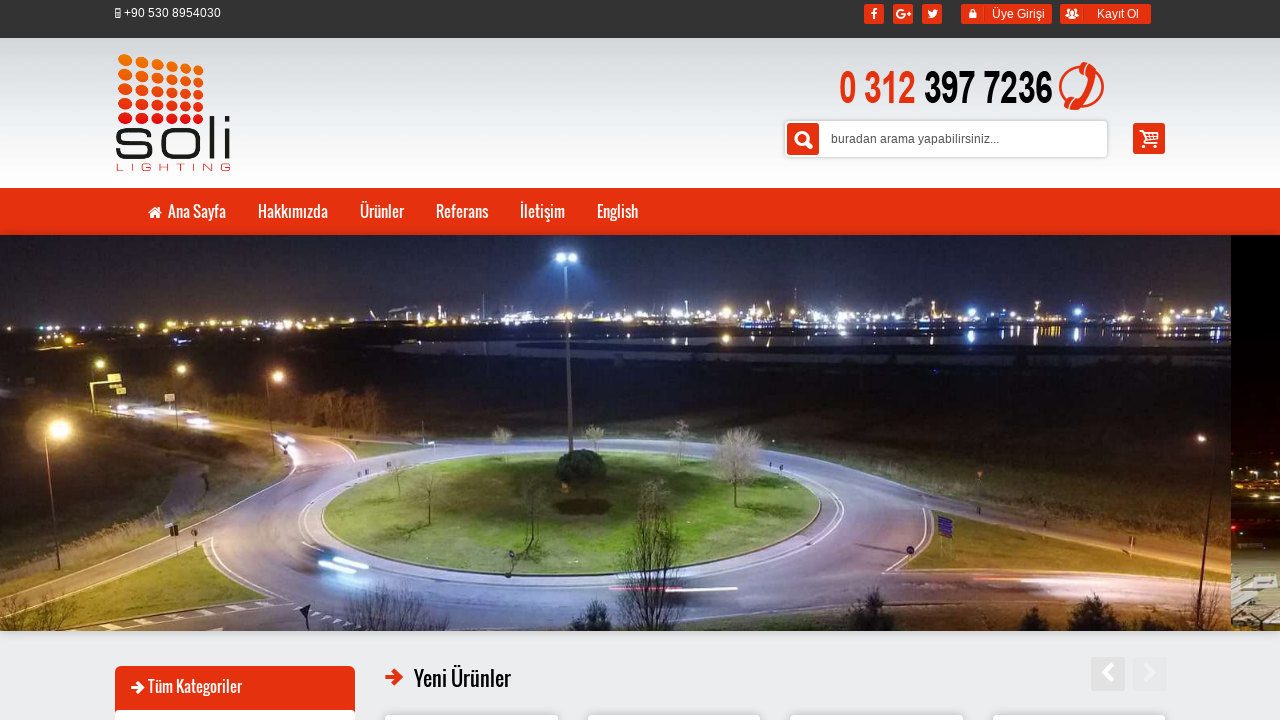

Retrieved alt text attribute from image: 'SAHA SERİSİ SMARTBRITE 400W Philips Led SPOR ALAN AYDINLATMA PROJEKTÖRÜ -SOLi400T SAHA'
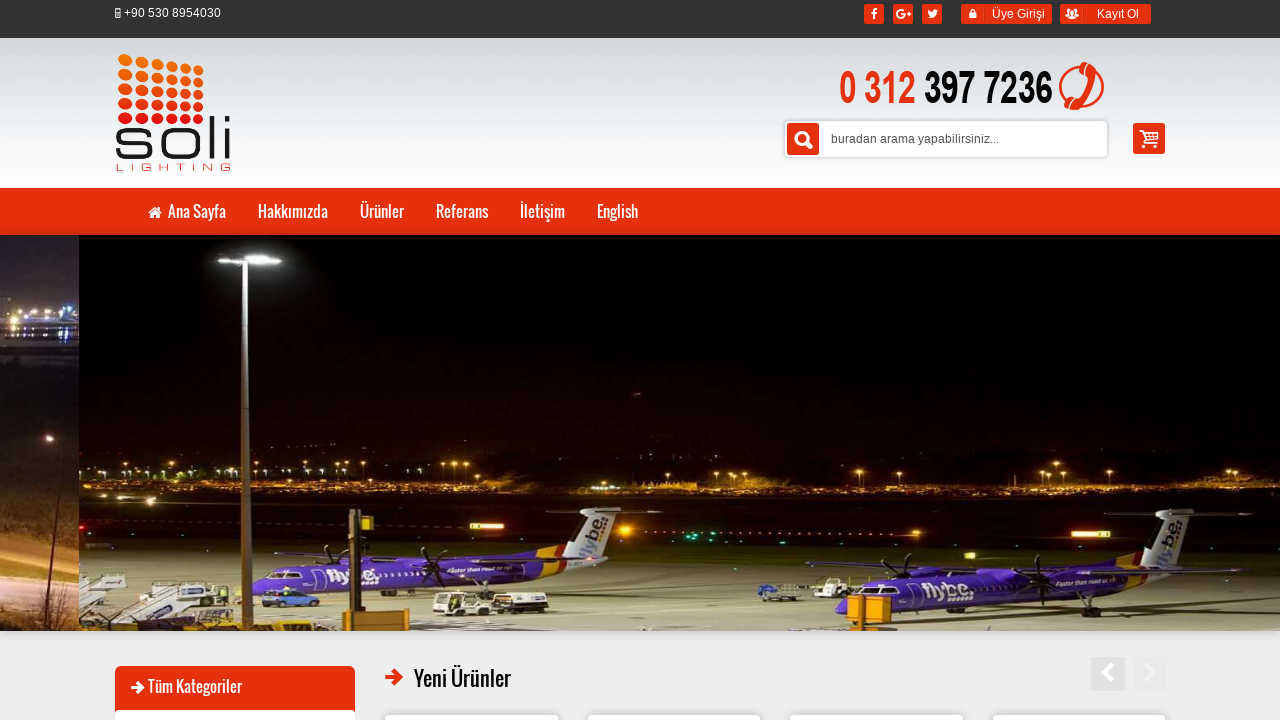

Printed non-empty alt text: 'SAHA SERİSİ SMARTBRITE 400W Philips Led SPOR ALAN AYDINLATMA PROJEKTÖRÜ -SOLi400T SAHA'
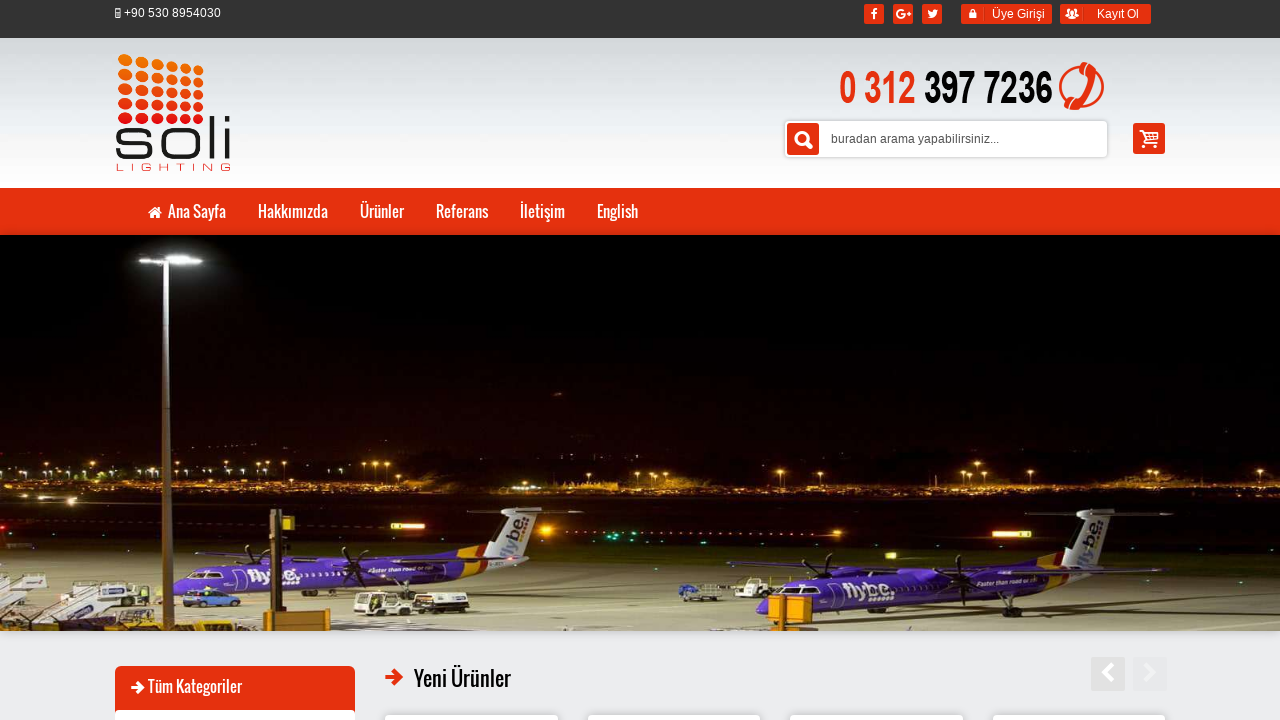

Retrieved alt text attribute from image: 'PHILIPS LED SPOR SALONU AYDINLATMA 600W 220VAC ARENA600-PH -ARENA600-PH'
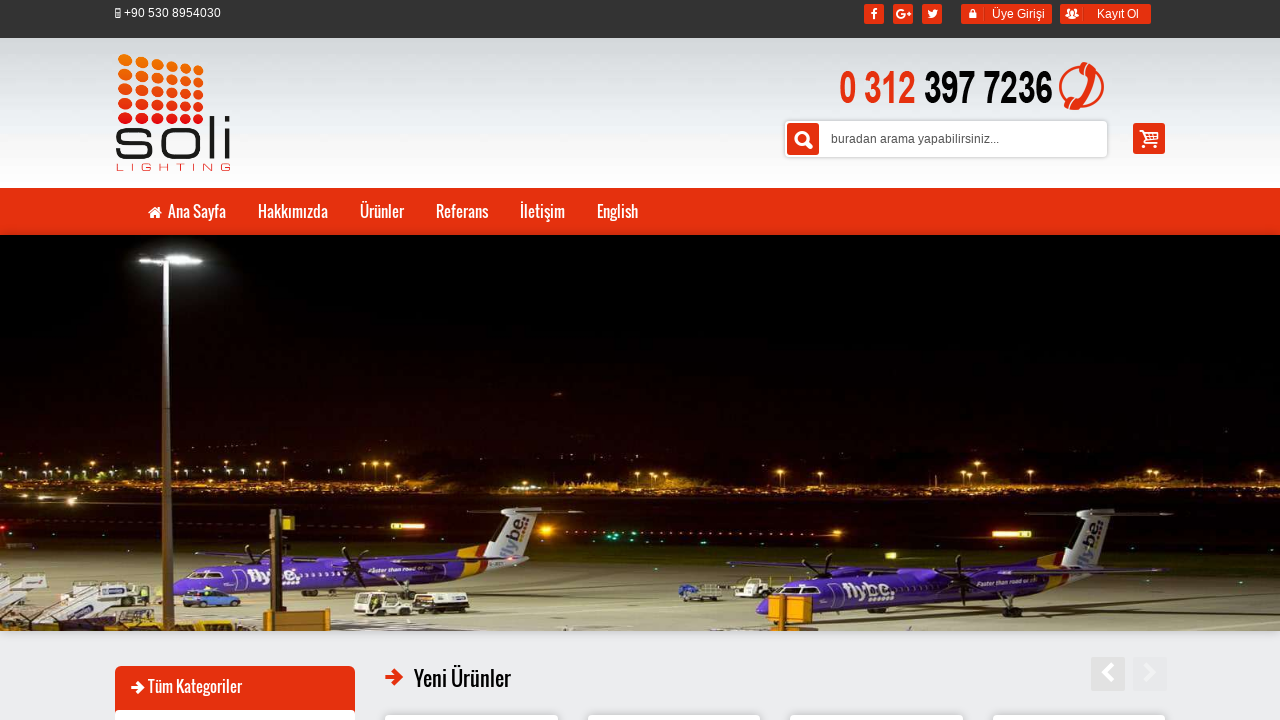

Printed non-empty alt text: 'PHILIPS LED SPOR SALONU AYDINLATMA 600W 220VAC ARENA600-PH -ARENA600-PH'
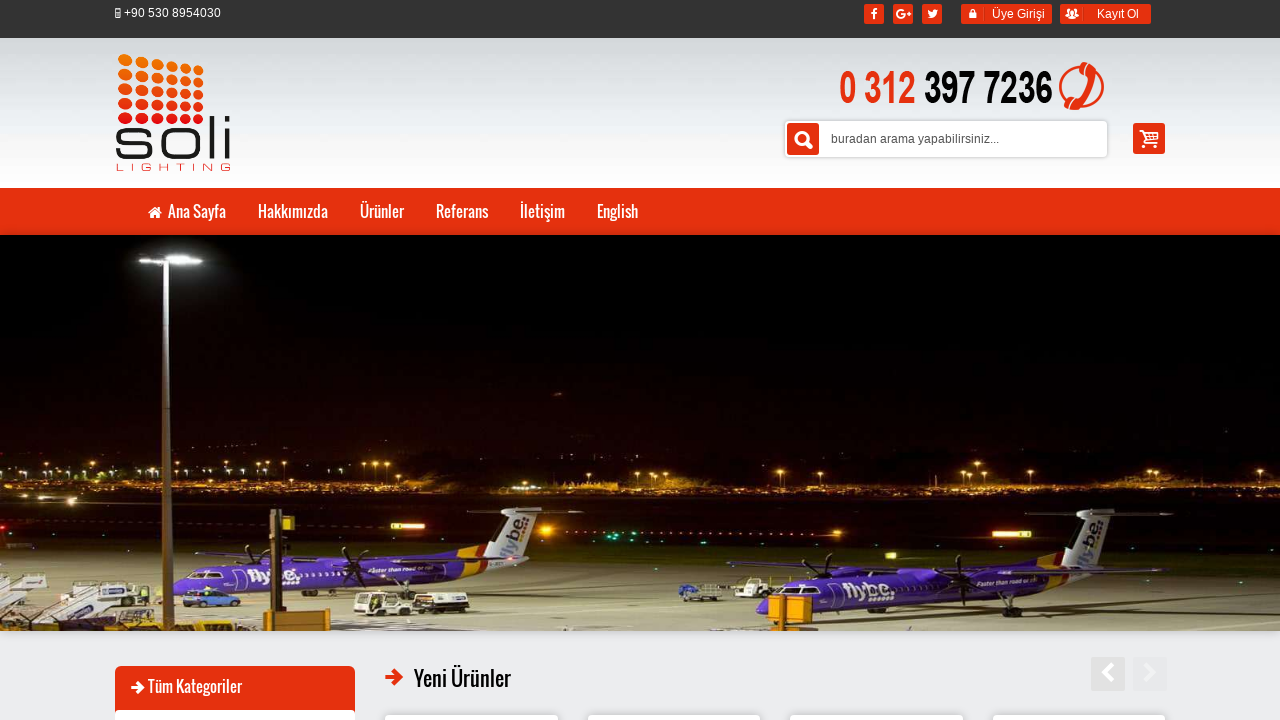

Retrieved alt text attribute from image: '10W Solar Park Bahçe Plaza Lambası -SOLi-610R'
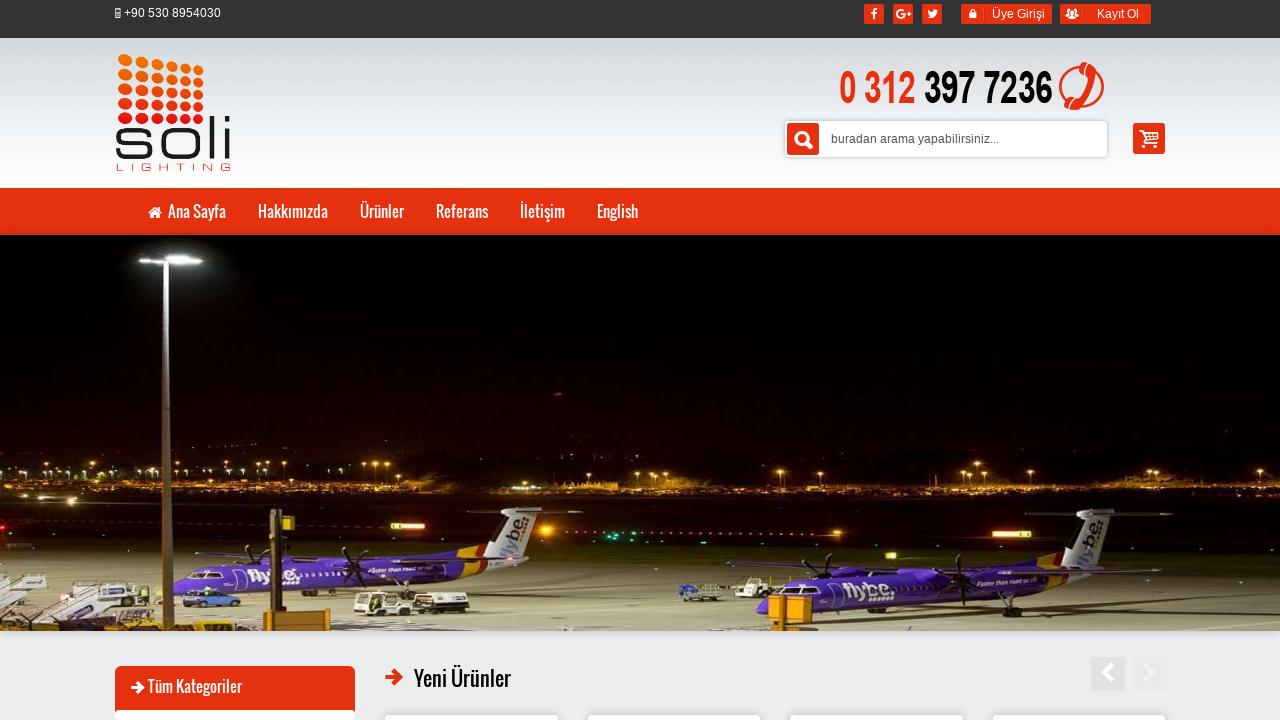

Printed non-empty alt text: '10W Solar Park Bahçe Plaza Lambası -SOLi-610R'
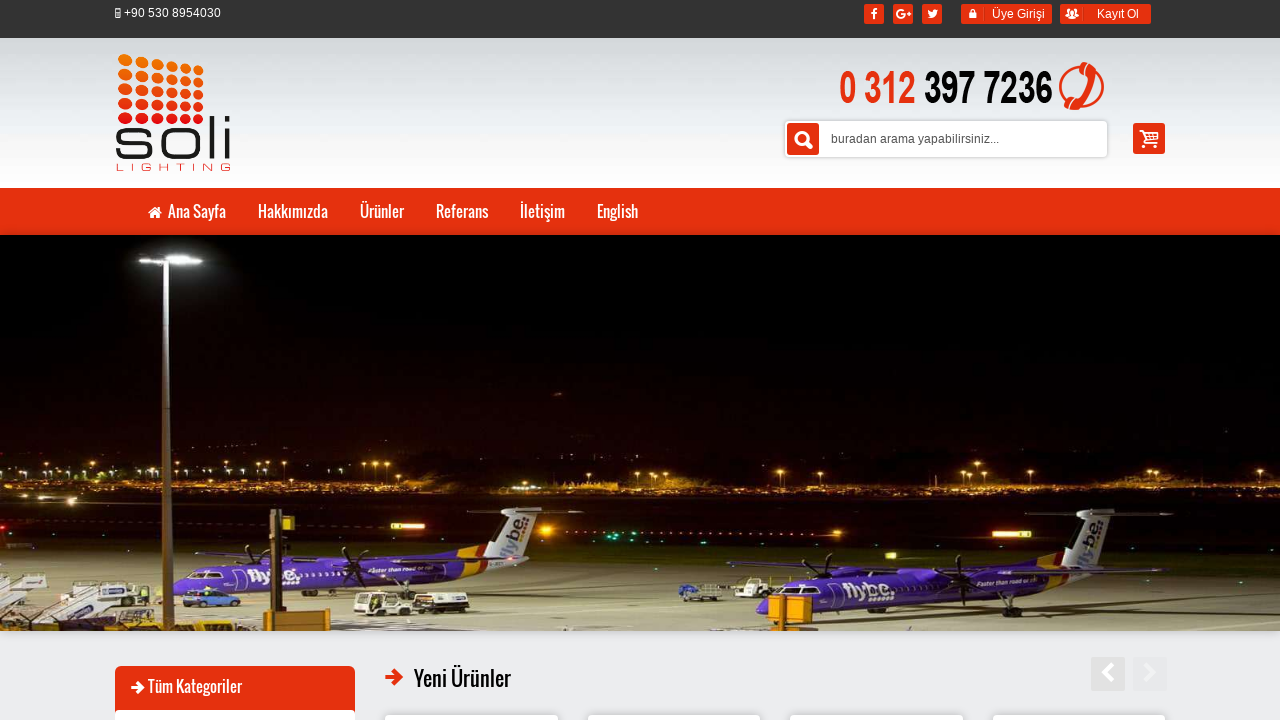

Retrieved alt text attribute from image: 'PHILIPS LED SPOR SALONU AYDINLATMA 500W 220VAC AK500-PH -AK500-PH'
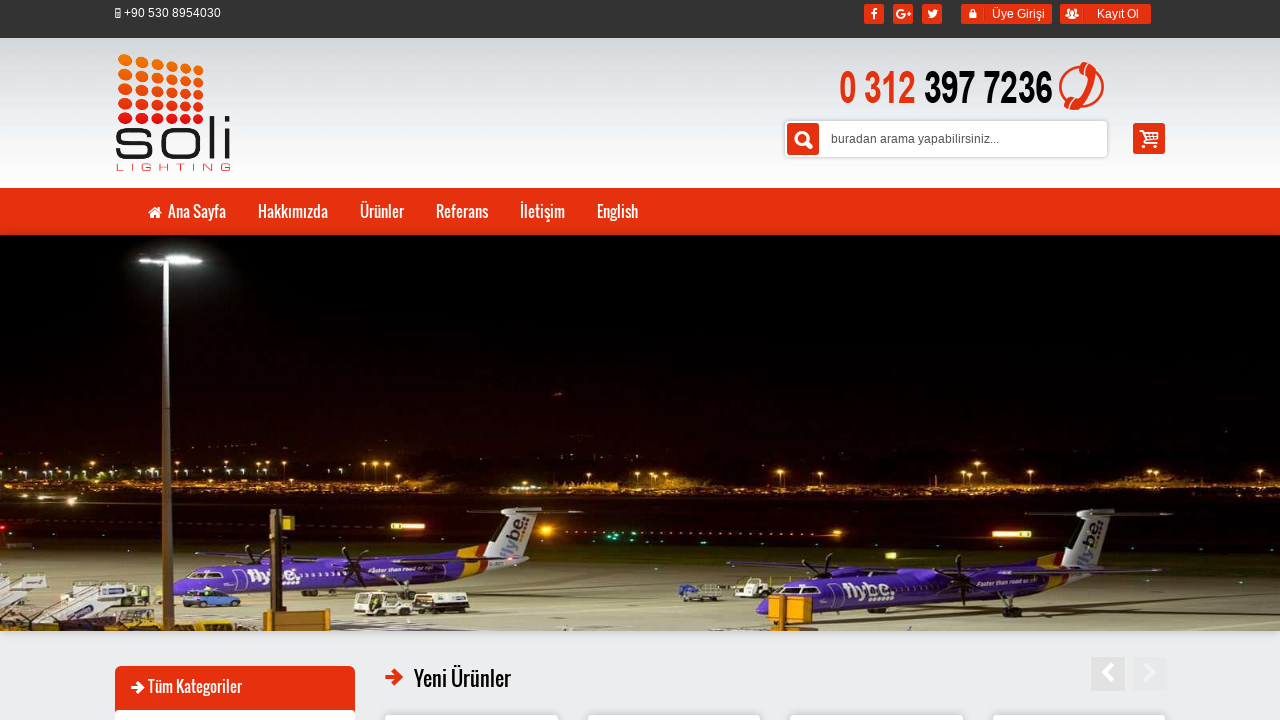

Printed non-empty alt text: 'PHILIPS LED SPOR SALONU AYDINLATMA 500W 220VAC AK500-PH -AK500-PH'
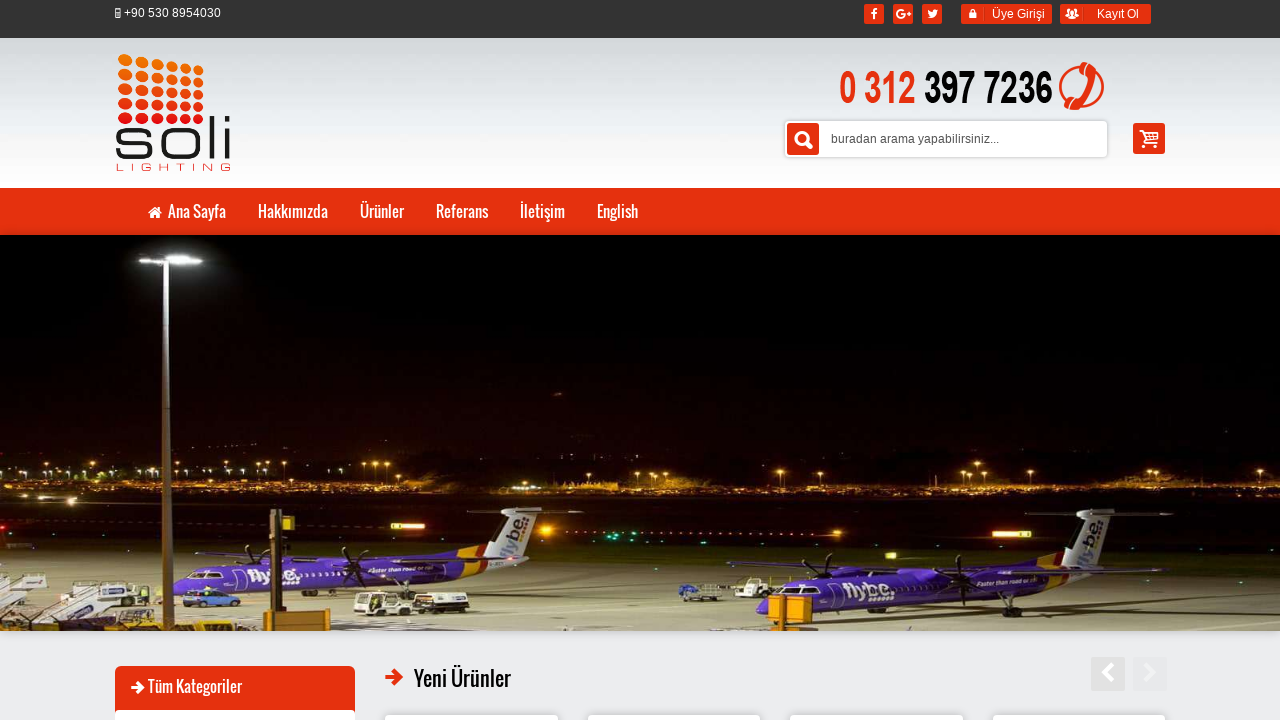

Retrieved alt text attribute from image: 'Philips Led 200W Sokak Lambası 220VAC -SOLi200SK-P'
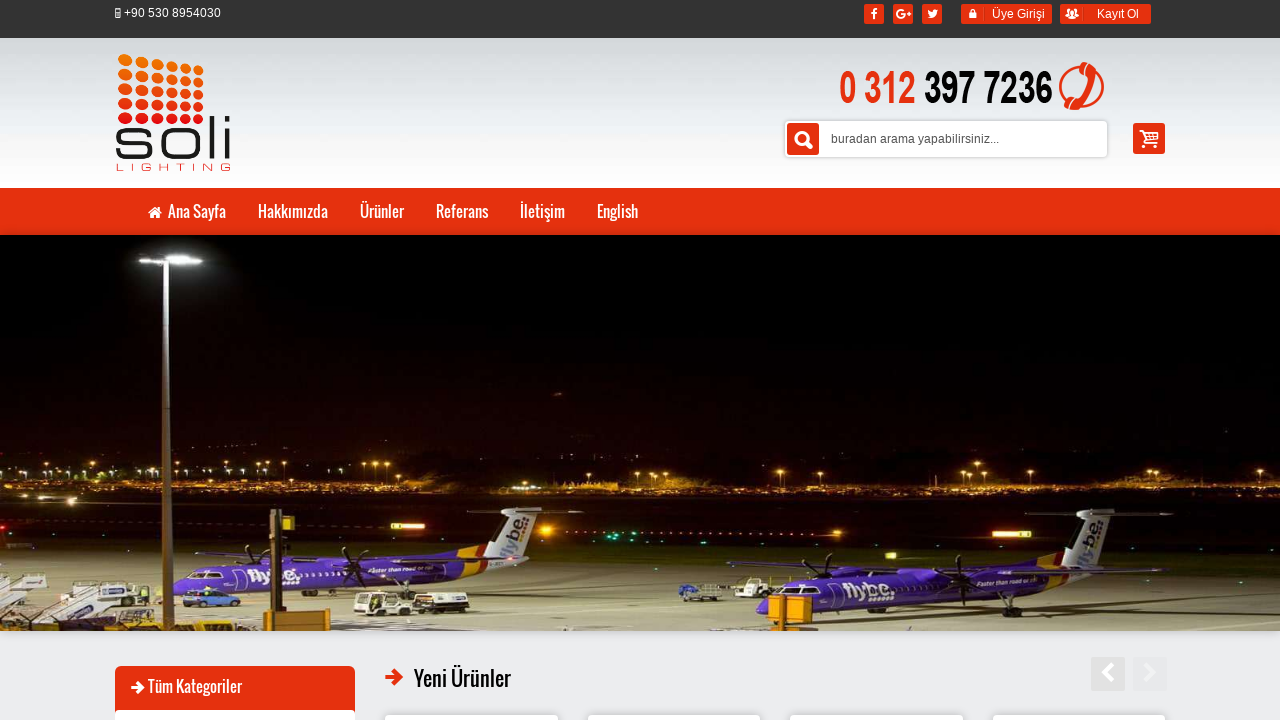

Printed non-empty alt text: 'Philips Led 200W Sokak Lambası 220VAC -SOLi200SK-P'
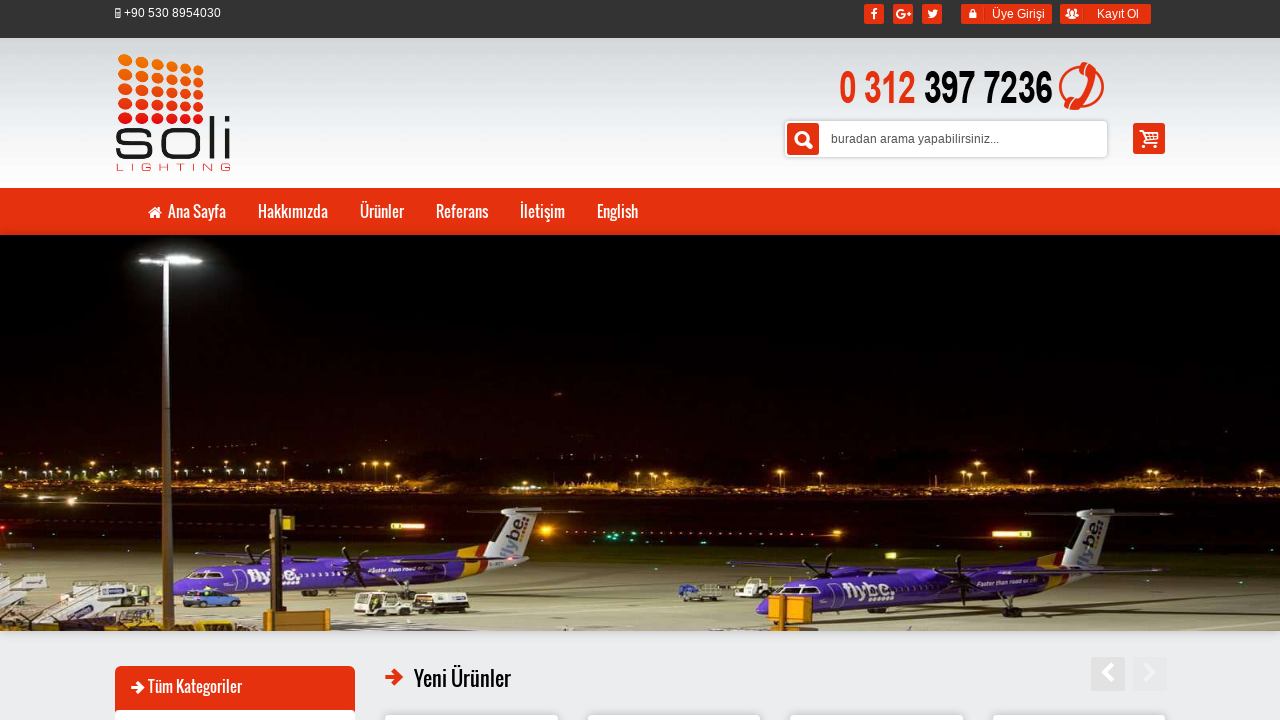

Retrieved alt text attribute from image: 'PHILIPS LED SPOR SALONU AYDINLATMA 400W 220VAC AK400-PH -AK400-PH'
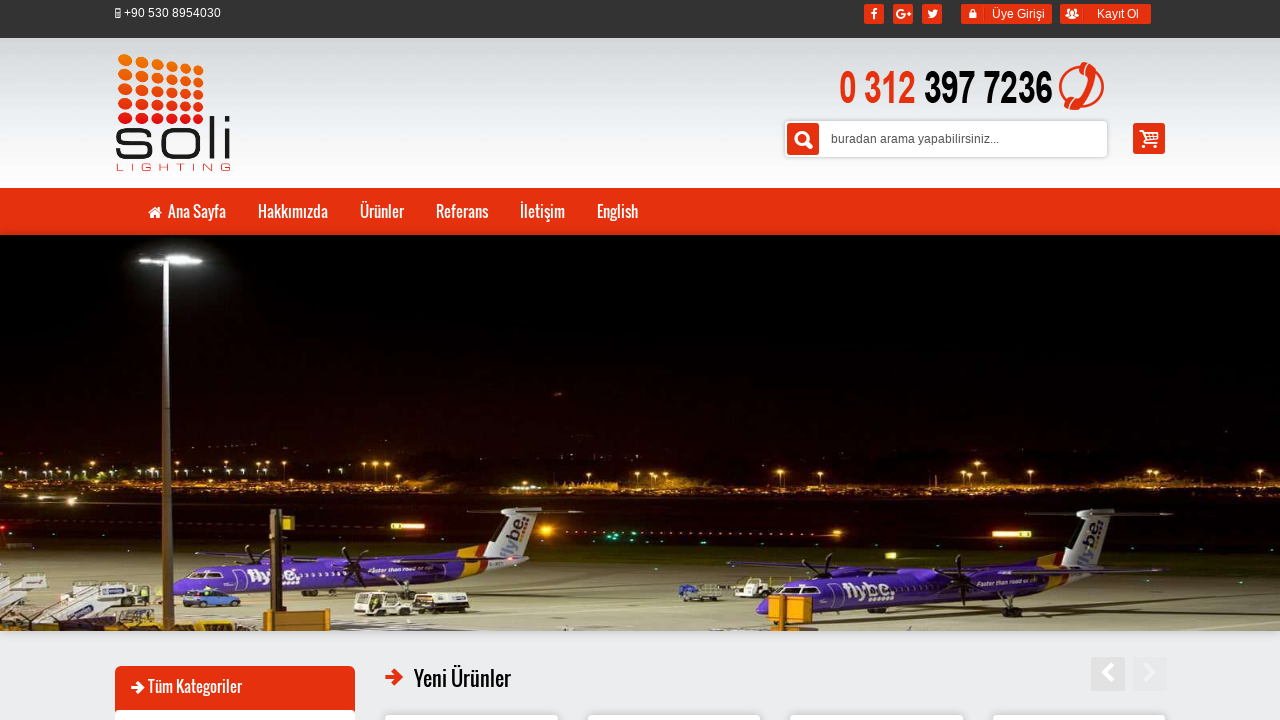

Printed non-empty alt text: 'PHILIPS LED SPOR SALONU AYDINLATMA 400W 220VAC AK400-PH -AK400-PH'
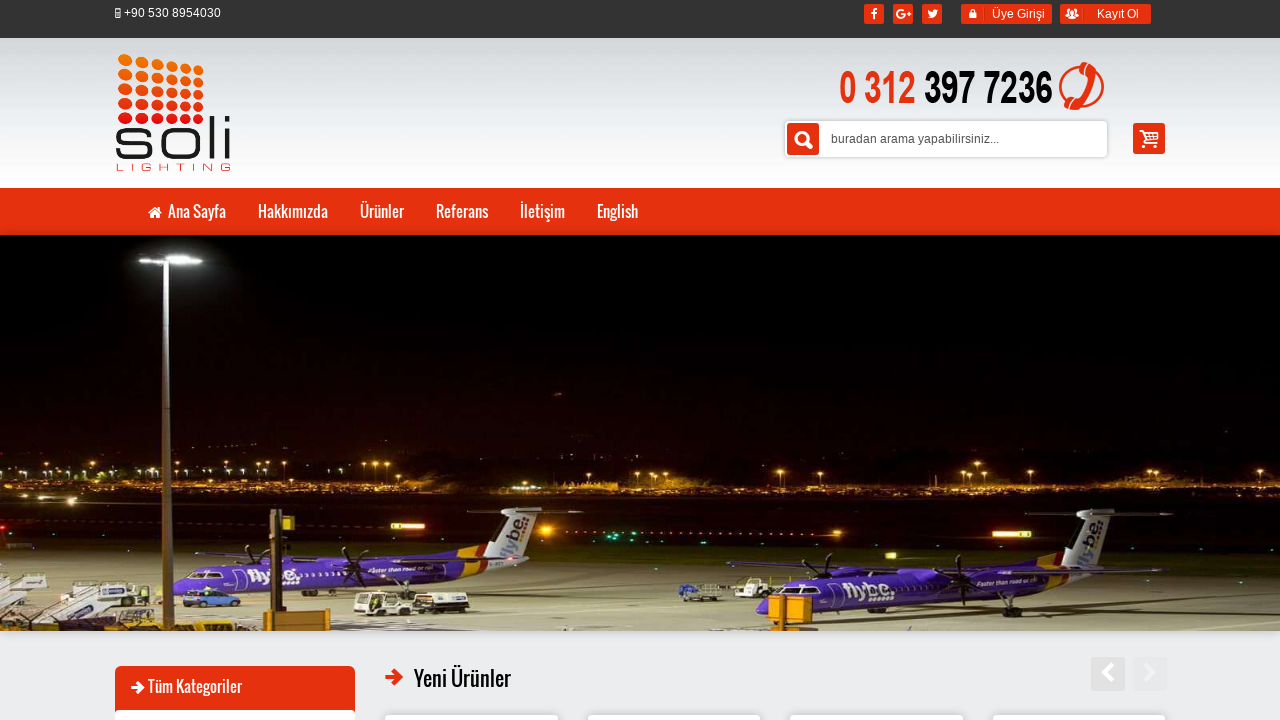

Retrieved alt text attribute from image: '5W Solar Park & Bahçe Lambası -Soli407 -SOLI-407'
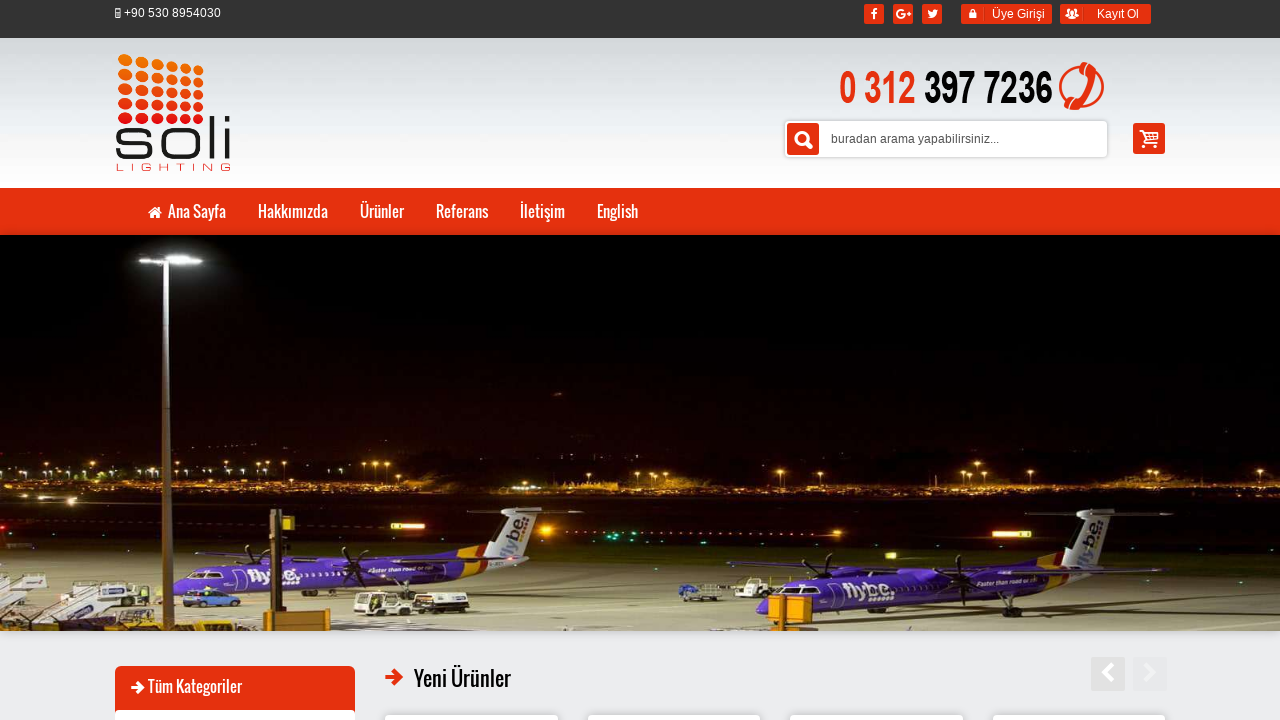

Printed non-empty alt text: '5W Solar Park & Bahçe Lambası -Soli407 -SOLI-407'
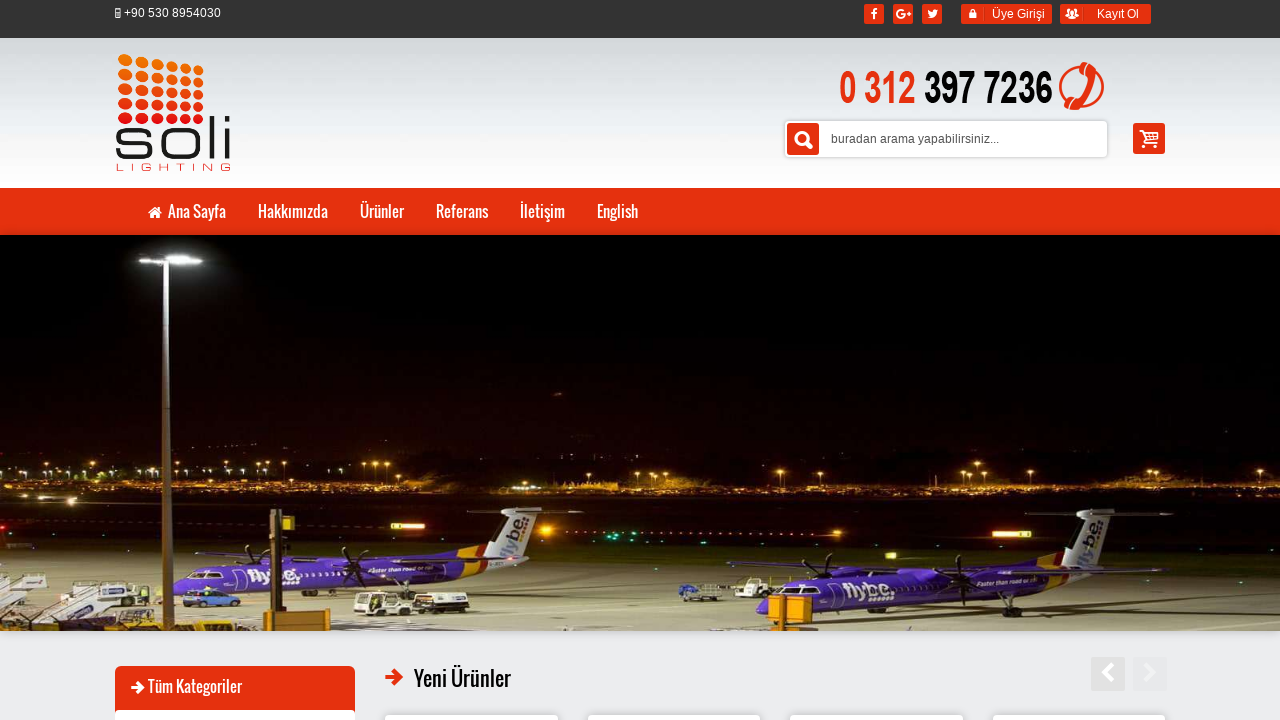

Retrieved alt text attribute from image: 'OSRAM LED FABRİKA DEPO HANGAR AYDINLATMA 500W 220VA -SOLi500F ARENA'
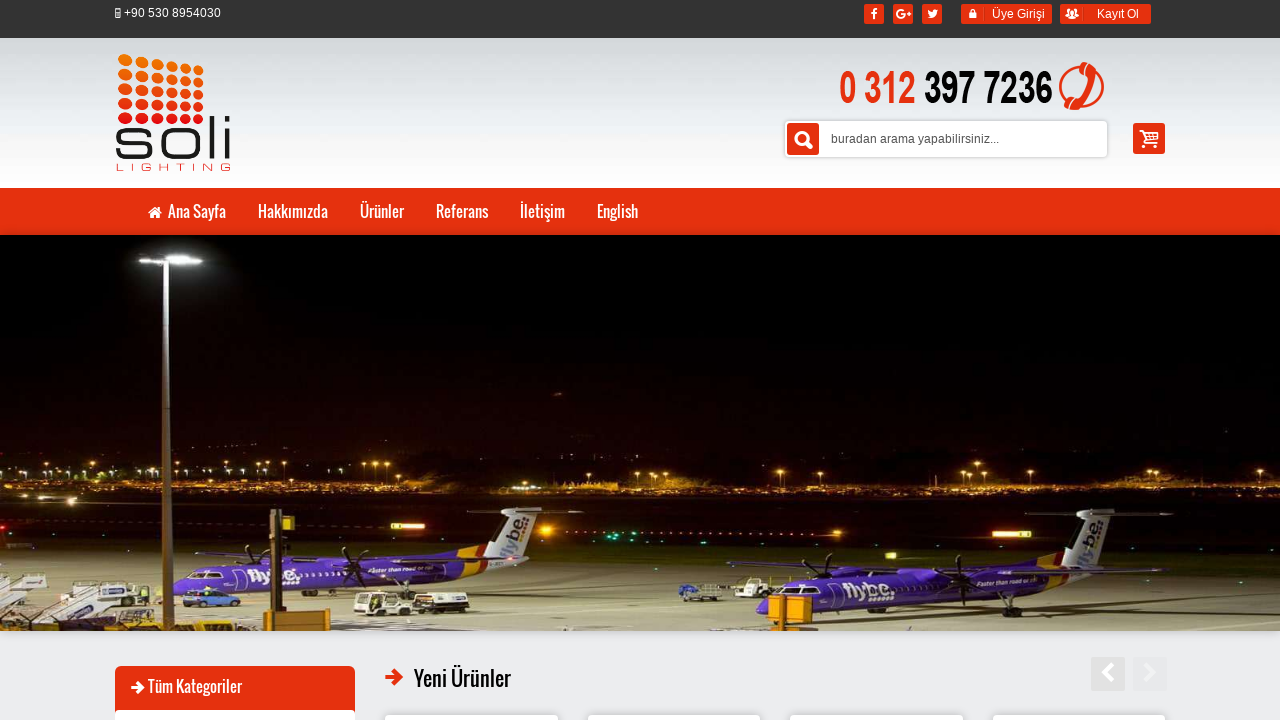

Printed non-empty alt text: 'OSRAM LED FABRİKA DEPO HANGAR AYDINLATMA 500W 220VA -SOLi500F ARENA'
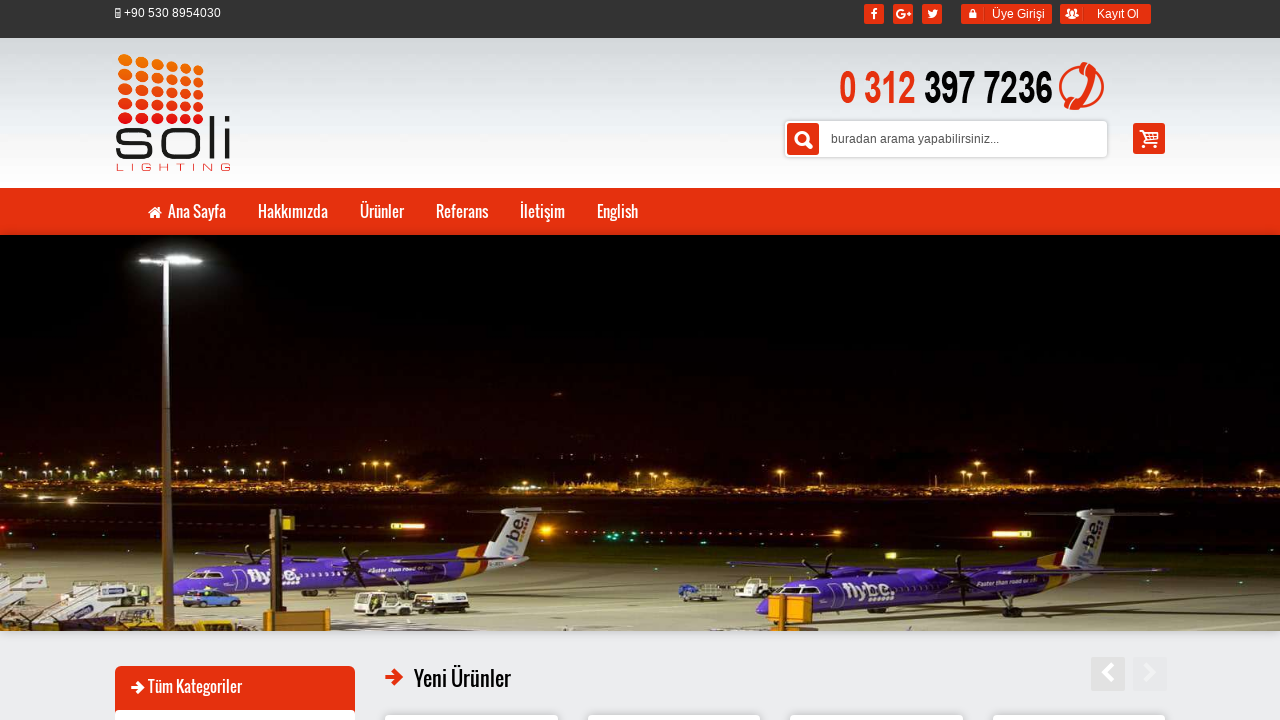

Retrieved alt text attribute from image: 'SAHA SERİSİ SMARTBRITE 400W Philips Led SPOR ALAN AYDINLATMA PROJEKTÖRÜ -SOLi400T SAHA'
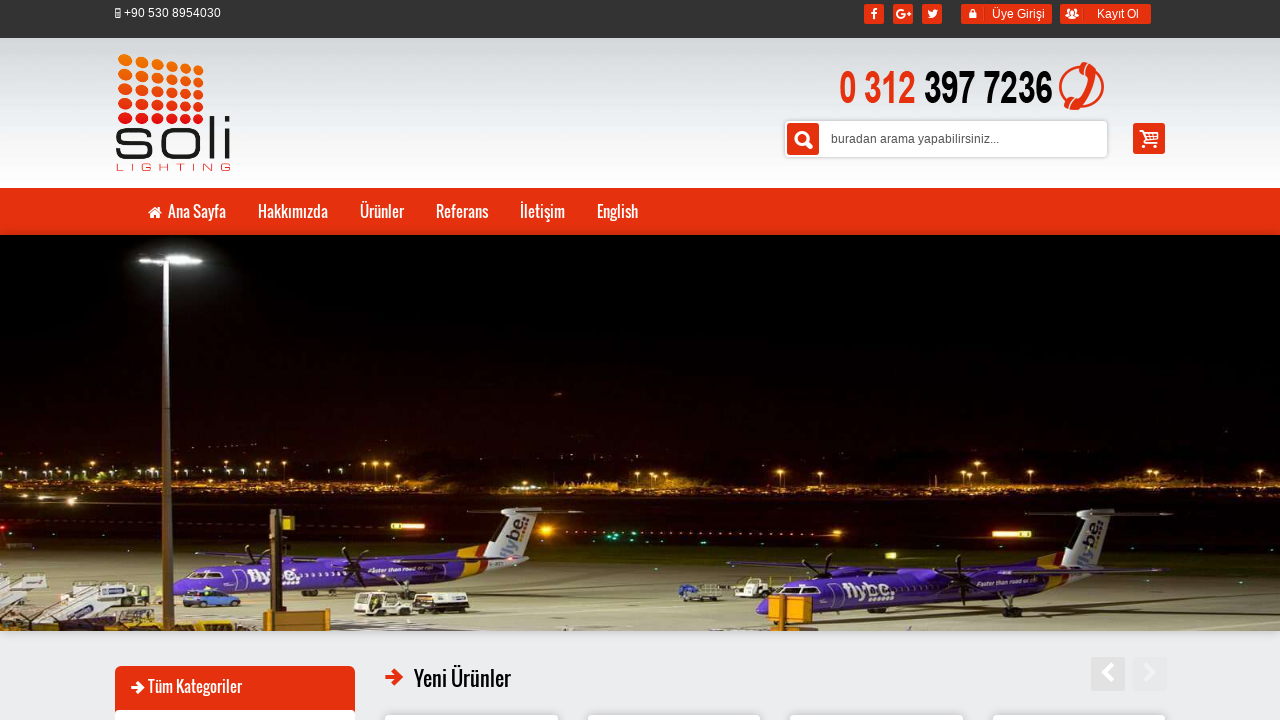

Printed non-empty alt text: 'SAHA SERİSİ SMARTBRITE 400W Philips Led SPOR ALAN AYDINLATMA PROJEKTÖRÜ -SOLi400T SAHA'
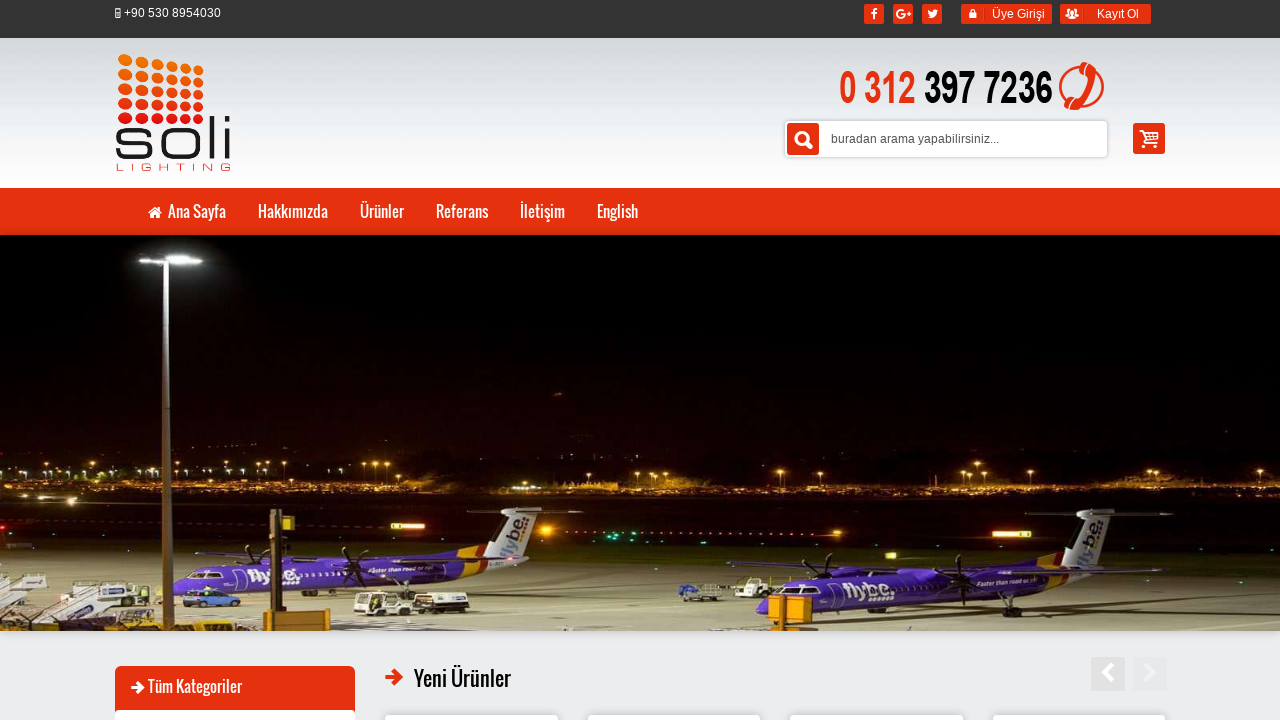

Retrieved alt text attribute from image: 'OSRAM LED FABRİKA DEPO AYDINLATMA 400W 220VAC -SOLi400F ARENA'
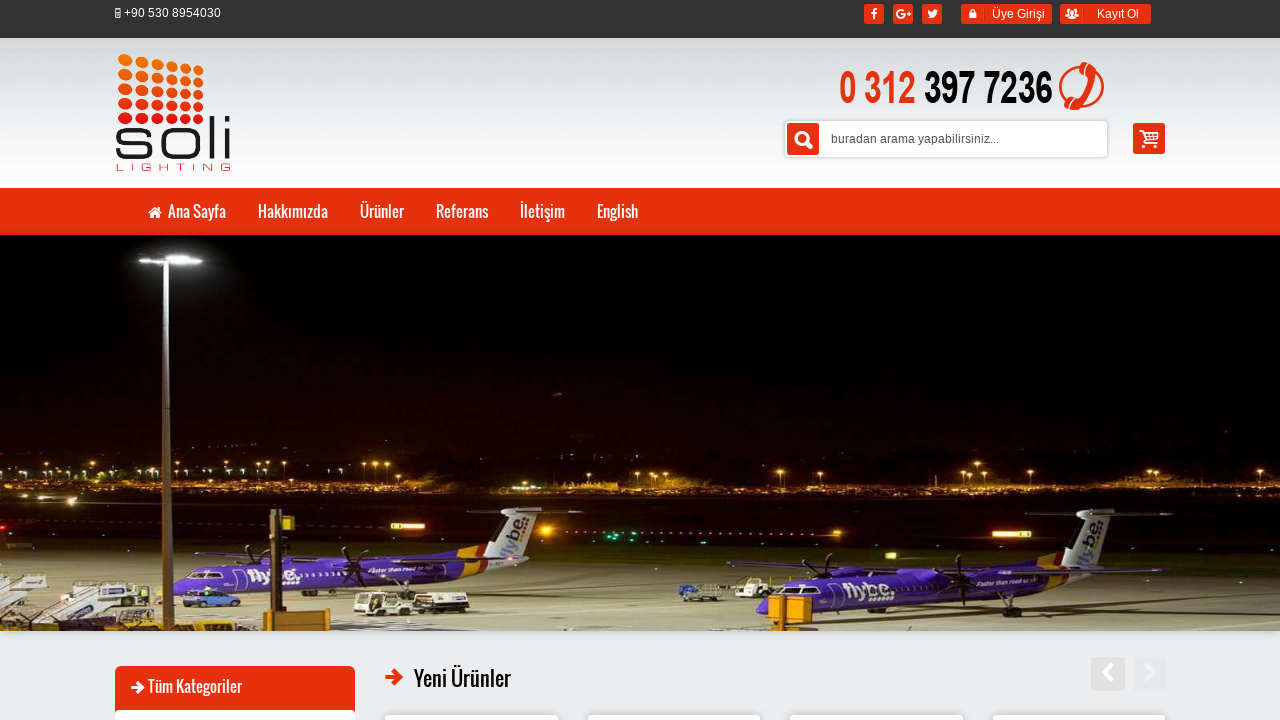

Printed non-empty alt text: 'OSRAM LED FABRİKA DEPO AYDINLATMA 400W 220VAC -SOLi400F ARENA'
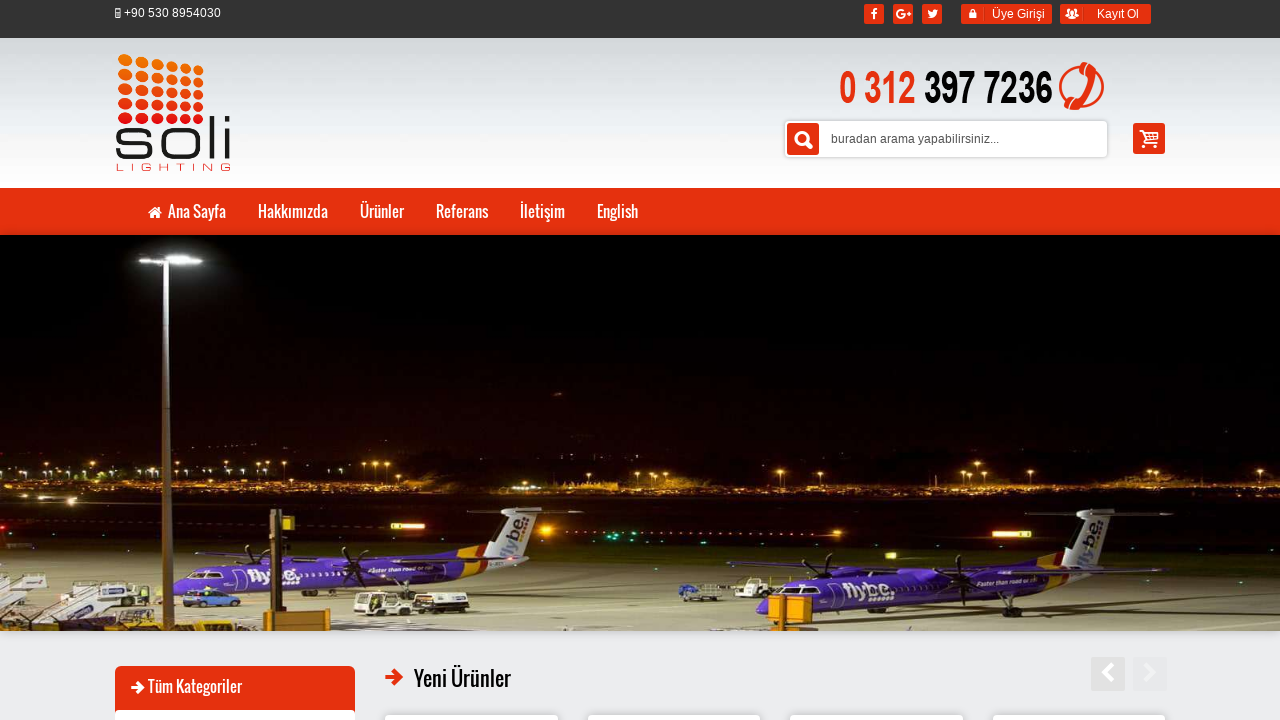

Retrieved alt text attribute from image: 'Philips Led 250W Sokak Lambası 220VAC -SOLi250SK-P'
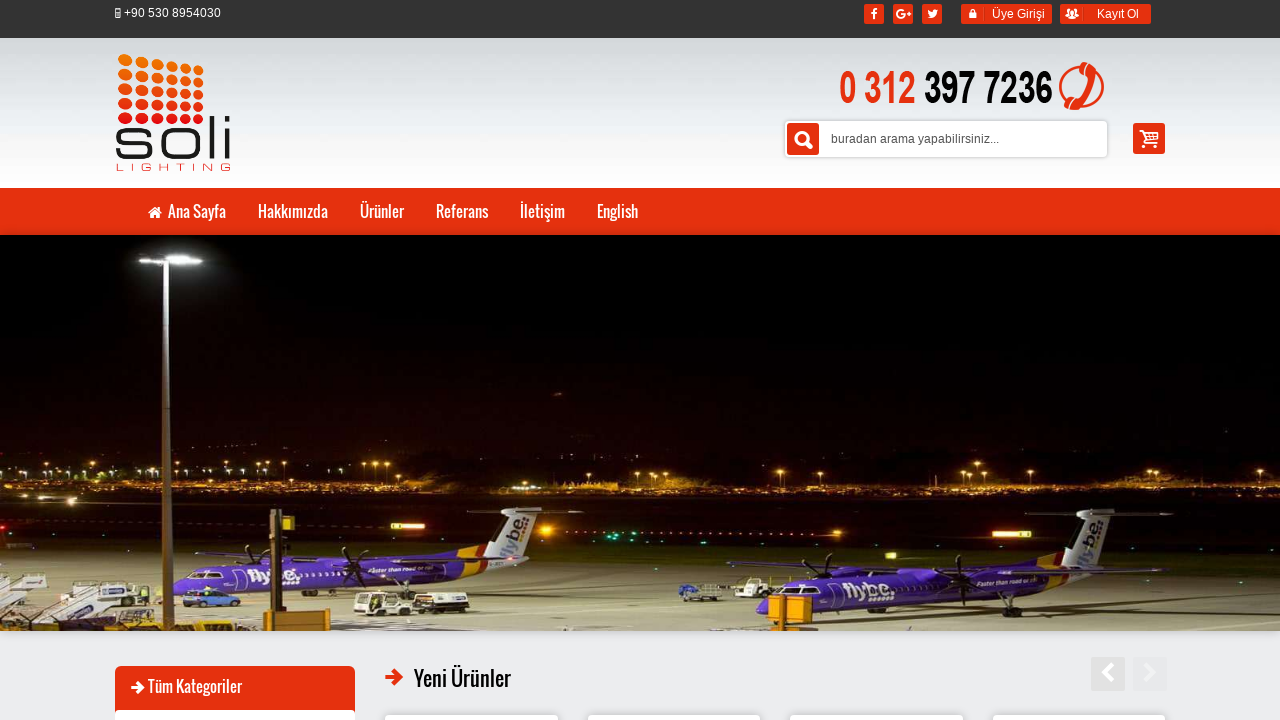

Printed non-empty alt text: 'Philips Led 250W Sokak Lambası 220VAC -SOLi250SK-P'
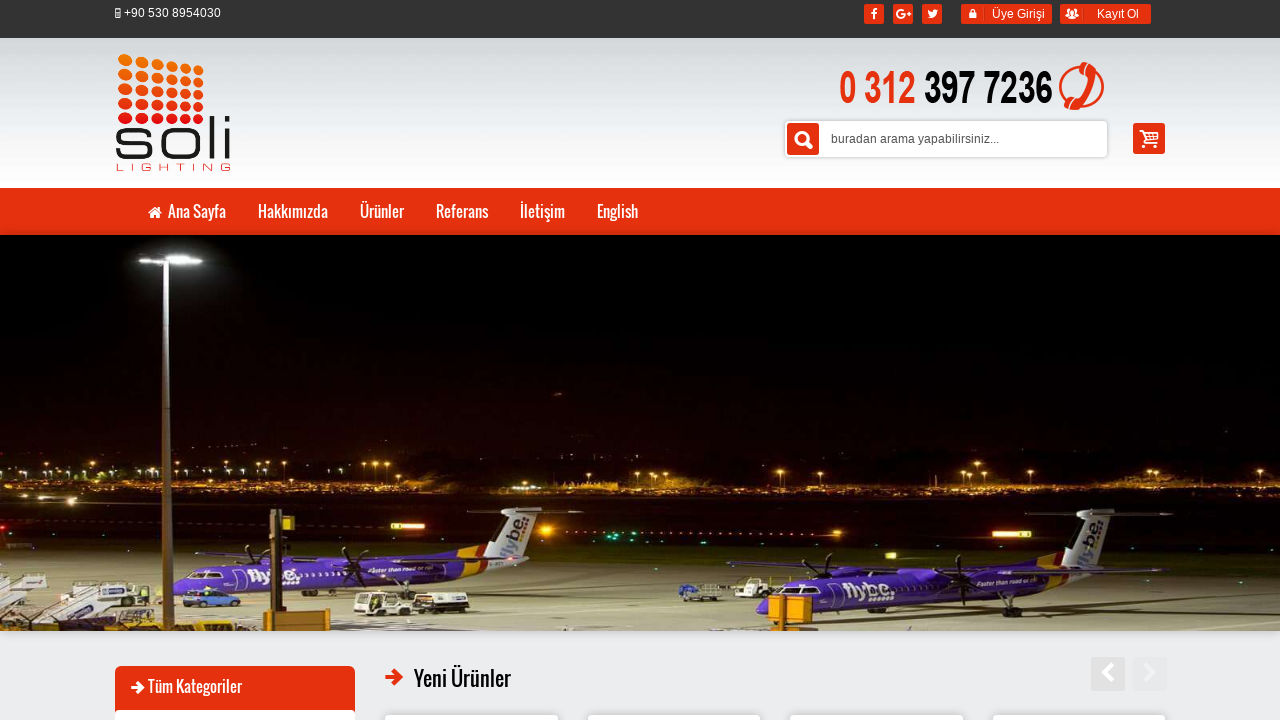

Retrieved alt text attribute from image: 'OSRAM LED FABRİKA DEPO AYDINLATMA 300W 220VAC -SOLi300F ARENA'
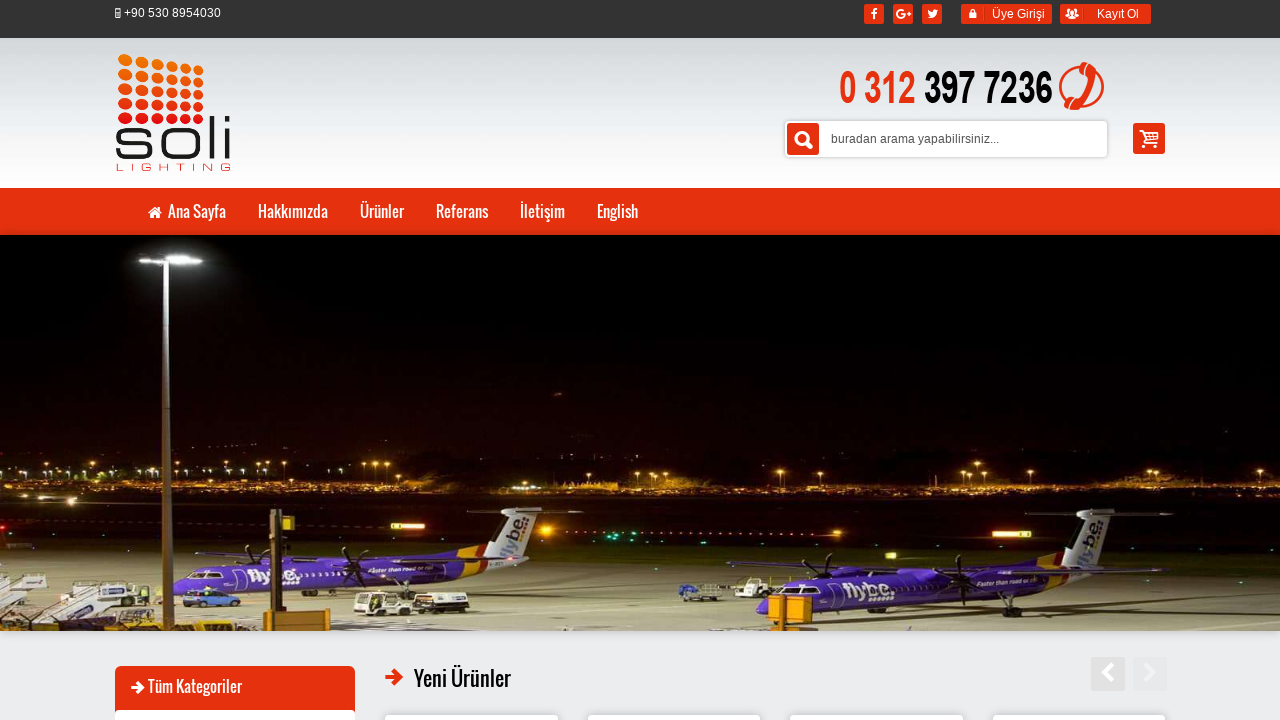

Printed non-empty alt text: 'OSRAM LED FABRİKA DEPO AYDINLATMA 300W 220VAC -SOLi300F ARENA'
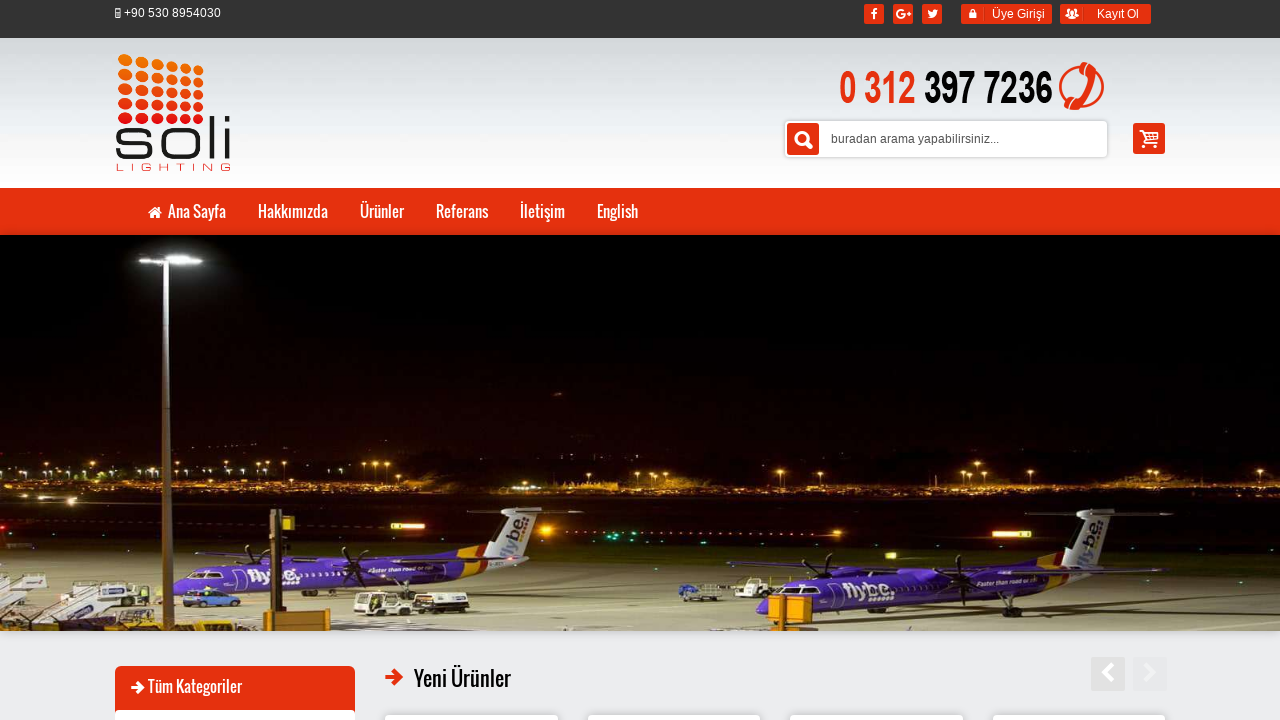

Retrieved alt text attribute from image: 'PHİLİPS LED METRO SERİSİ 350W ALAN AYDINLATMA BVP -SOLi350P METRO BVP'
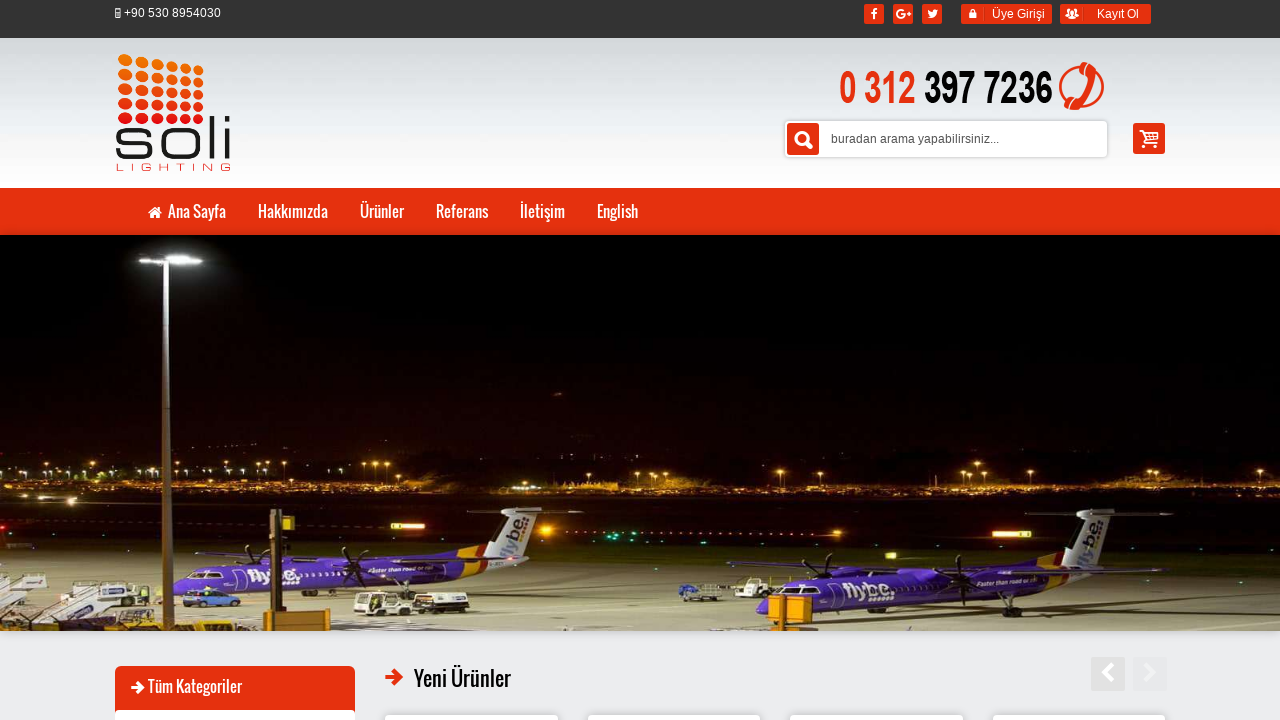

Printed non-empty alt text: 'PHİLİPS LED METRO SERİSİ 350W ALAN AYDINLATMA BVP -SOLi350P METRO BVP'
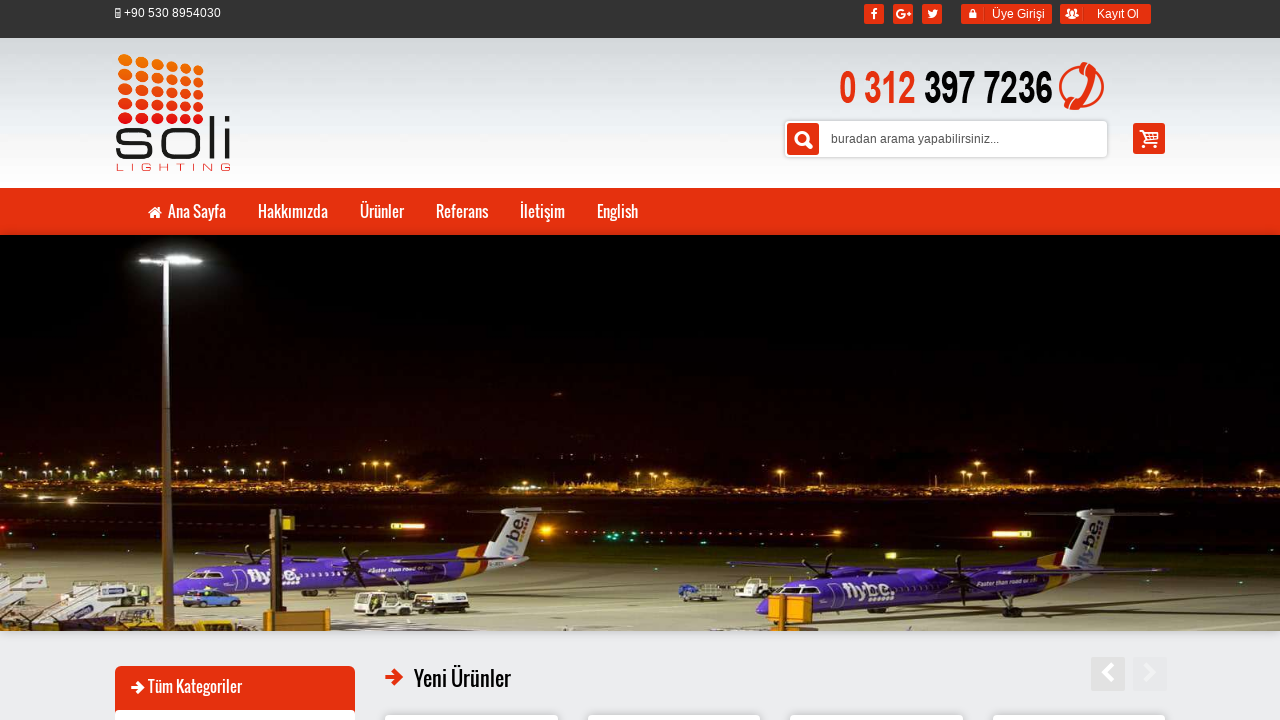

Retrieved alt text attribute from image: 'PHİLİPS LED METRO SERİSİ 400W ALAN AYDINLATMA -SOLi400P METRO'
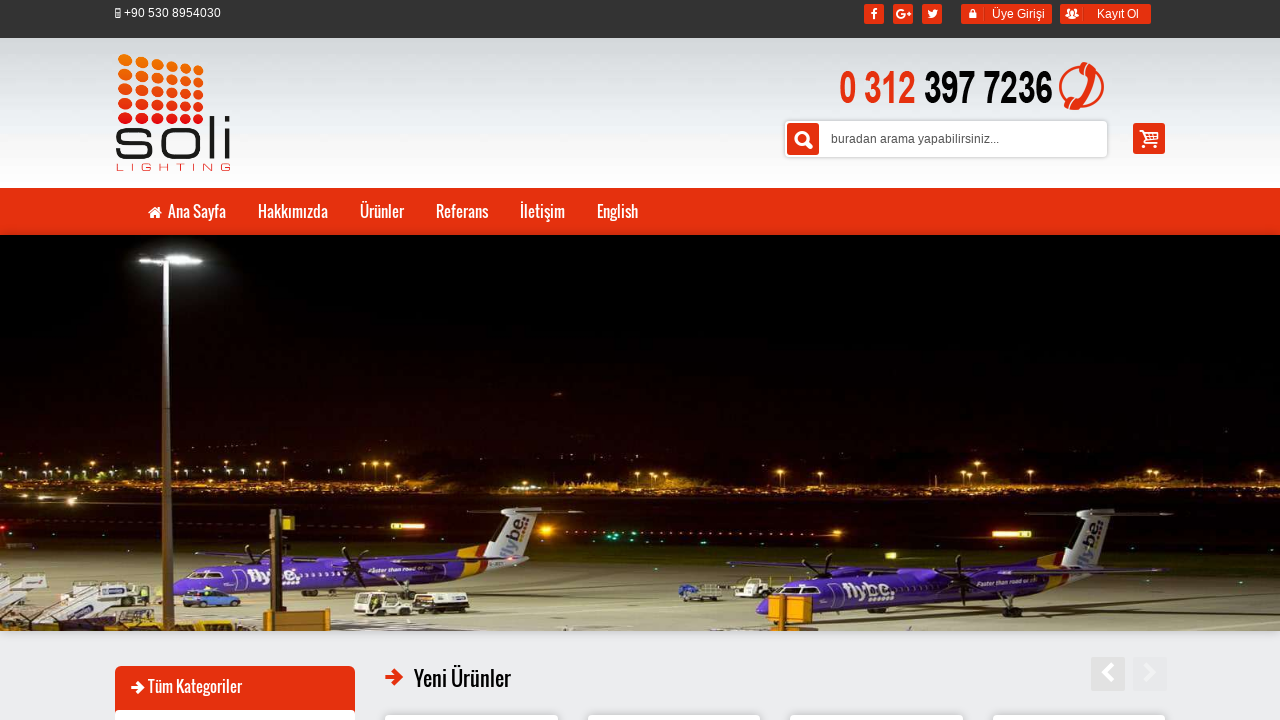

Printed non-empty alt text: 'PHİLİPS LED METRO SERİSİ 400W ALAN AYDINLATMA -SOLi400P METRO'
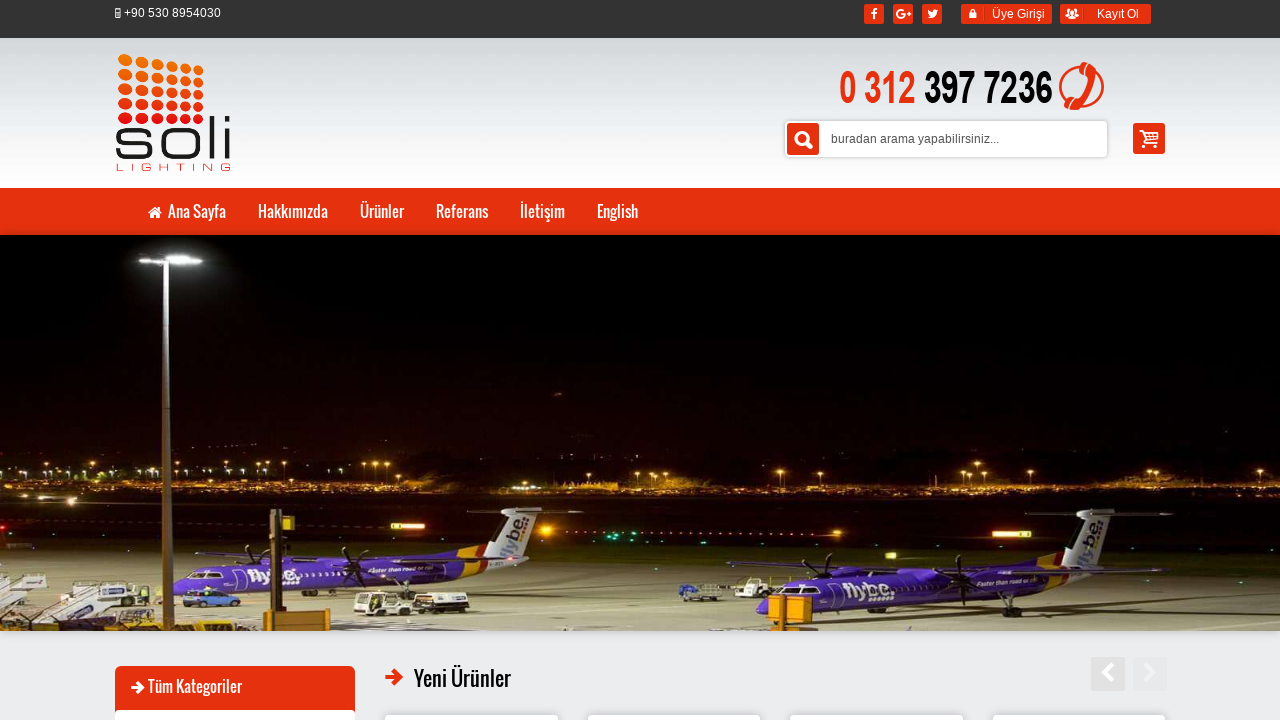

Retrieved alt text attribute from image: 'PHILIPS LED SPOR SALONU AYDINLATMA 200W 220VAC AK200 -AK200'
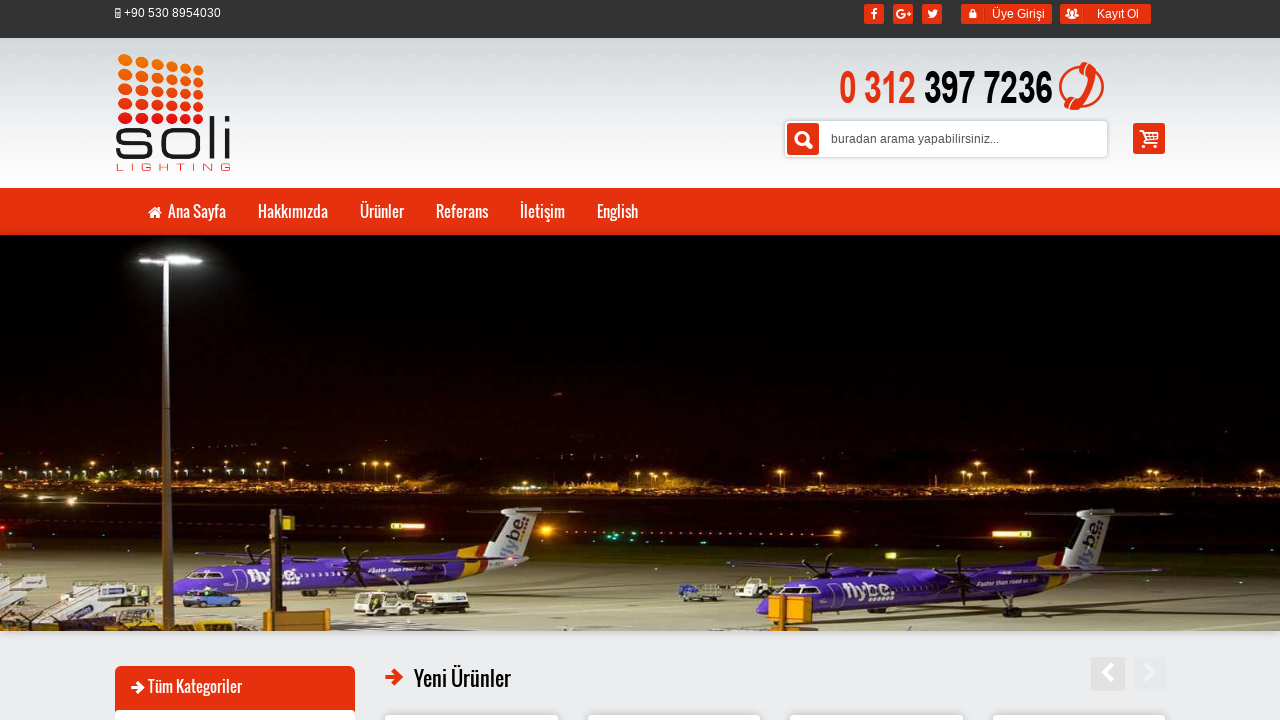

Printed non-empty alt text: 'PHILIPS LED SPOR SALONU AYDINLATMA 200W 220VAC AK200 -AK200'
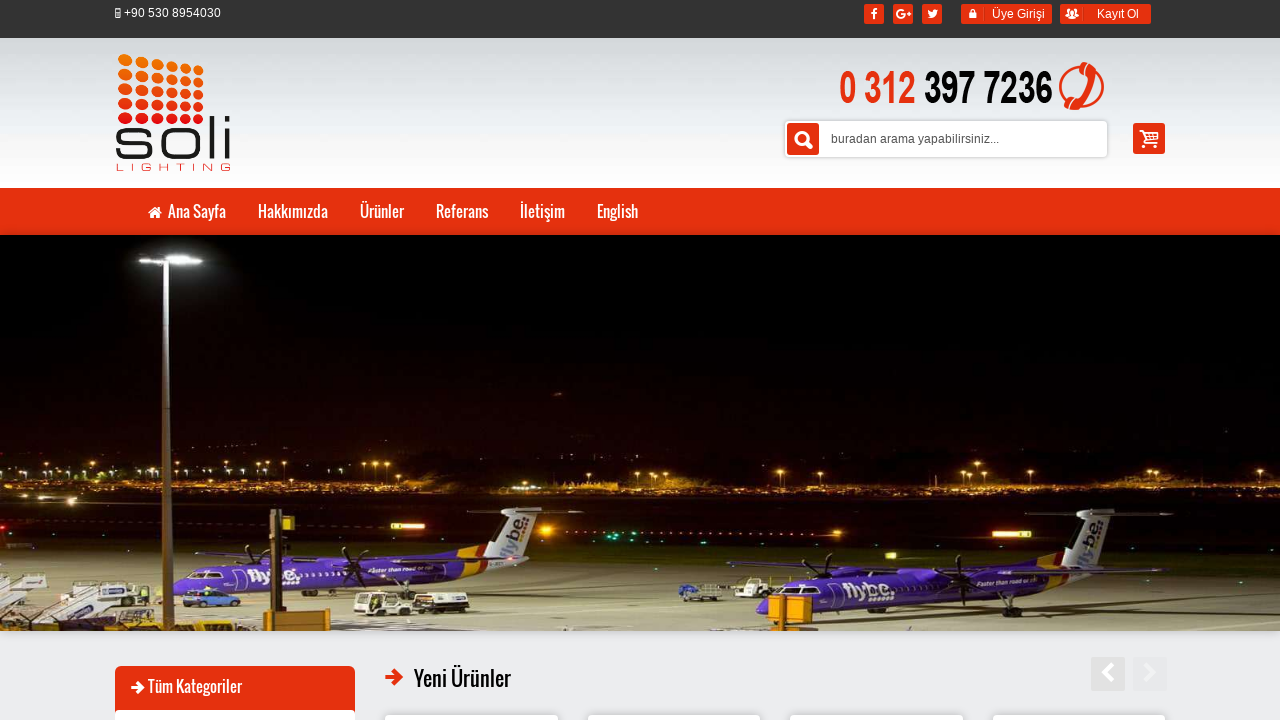

Retrieved alt text attribute from image: 'PHİLİPS LED METRO SERİSİ 100W ALAN AYDINLATMA -SOLi100P METRO'
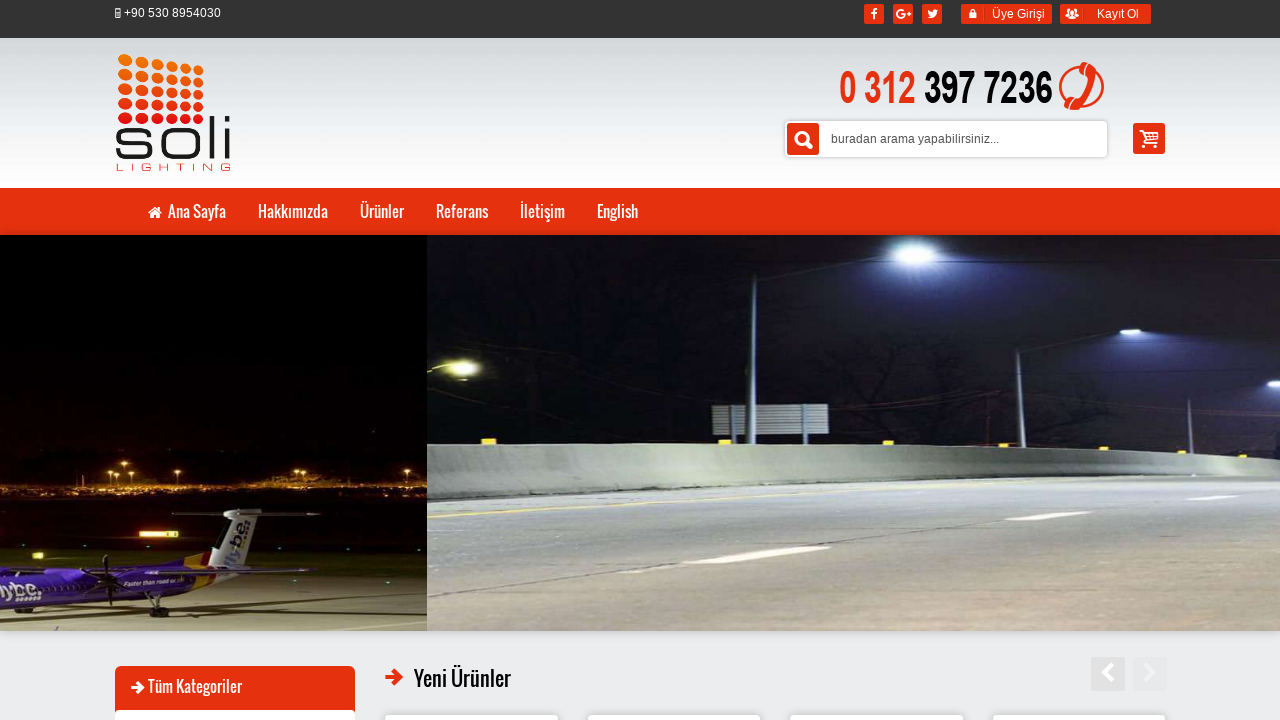

Printed non-empty alt text: 'PHİLİPS LED METRO SERİSİ 100W ALAN AYDINLATMA -SOLi100P METRO'
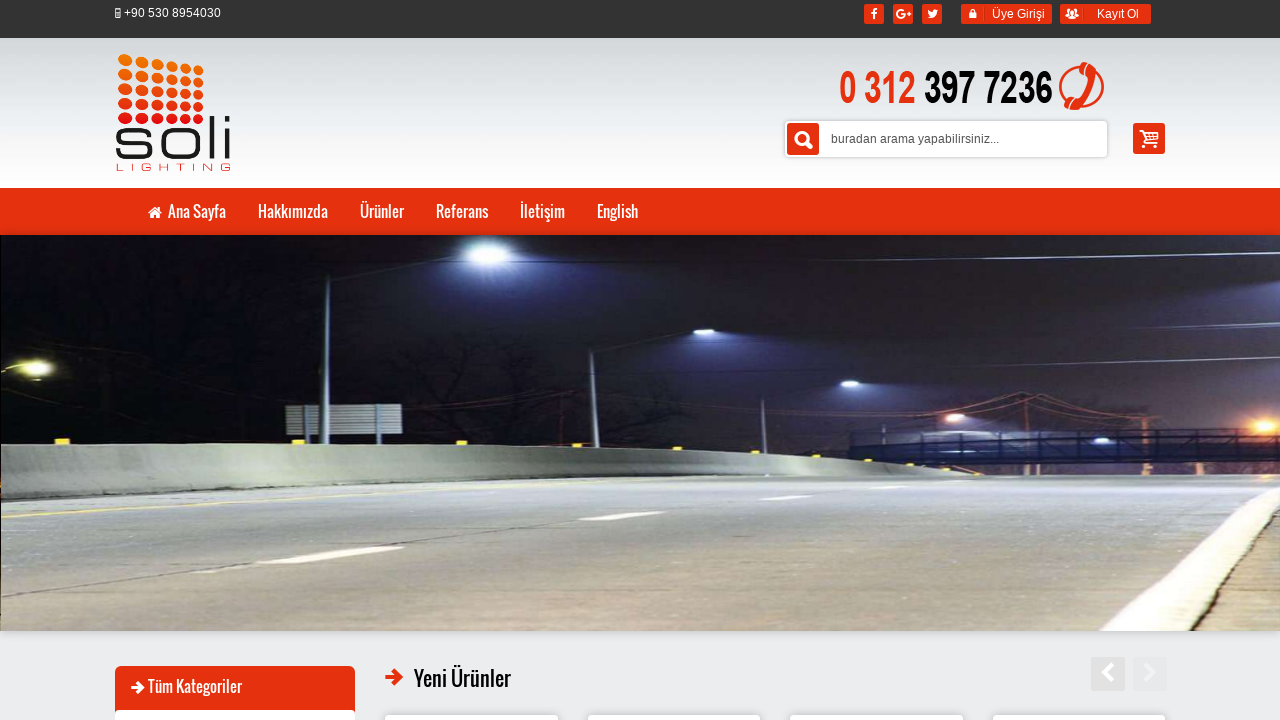

Retrieved alt text attribute from image: '16W Solar Cadde & Sokak Lambası -SOLI-616'
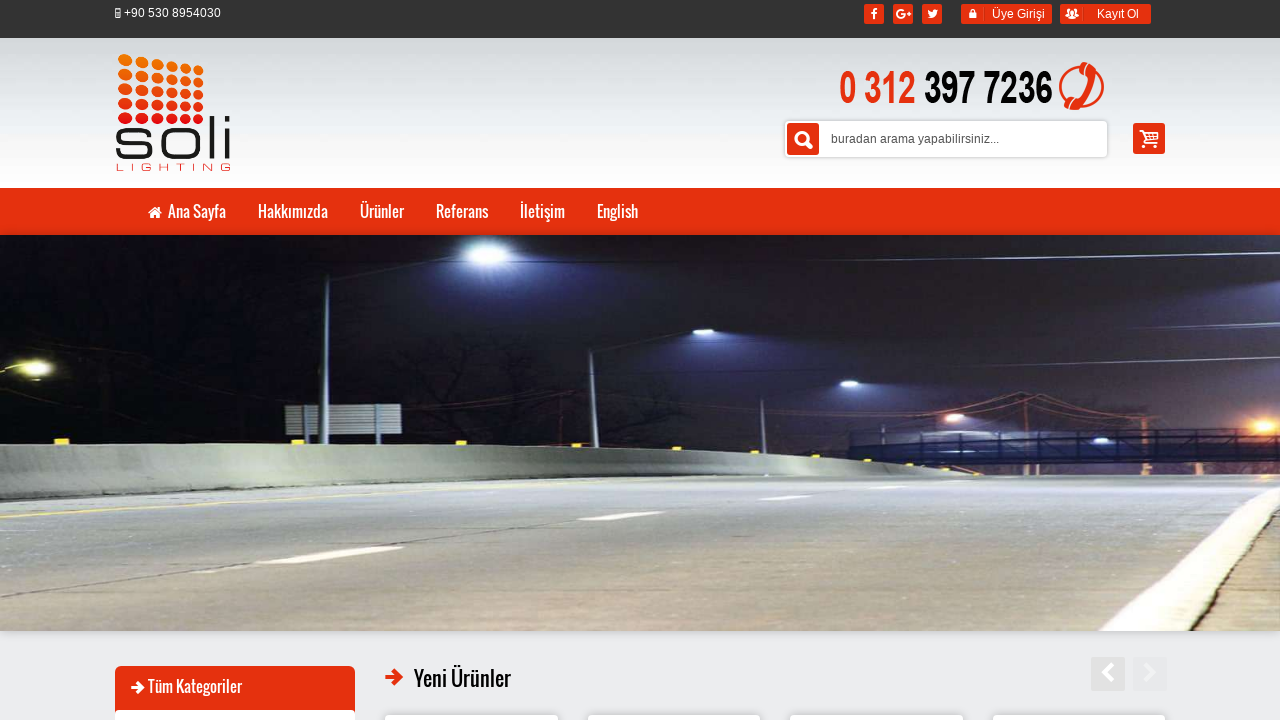

Printed non-empty alt text: '16W Solar Cadde & Sokak Lambası -SOLI-616'
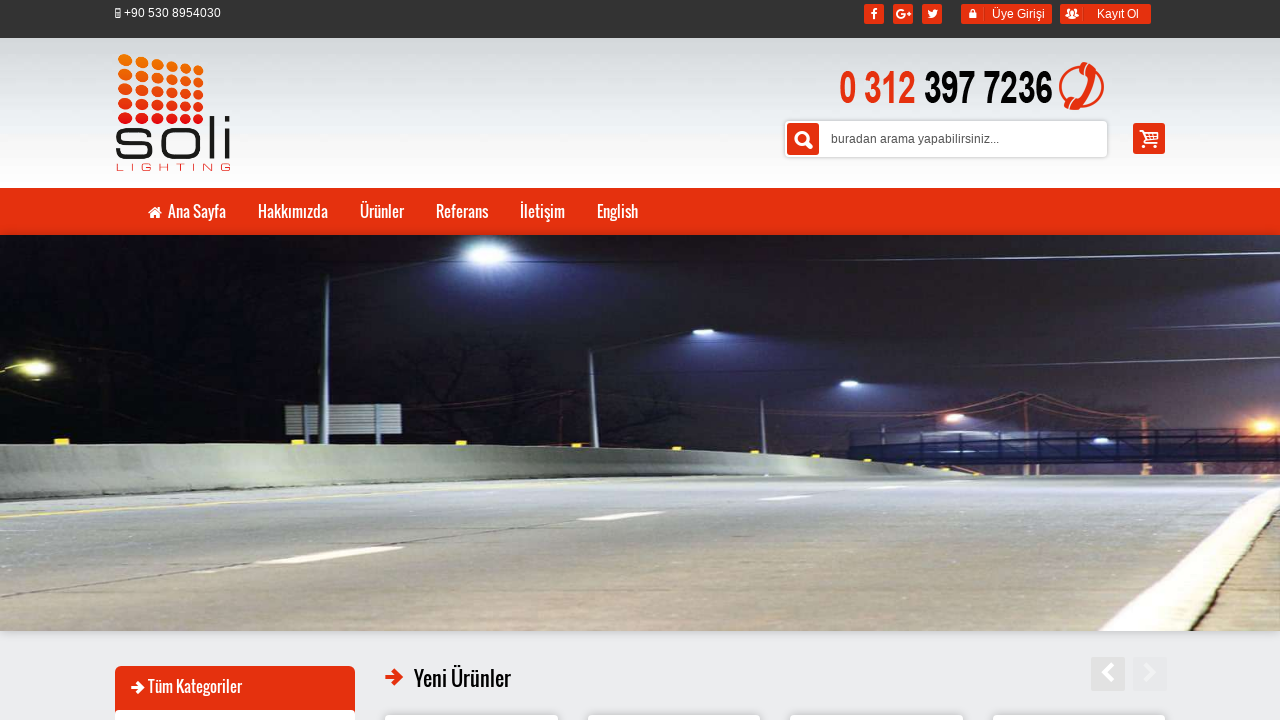

Retrieved alt text attribute from image: 'PHİLİPS LED STADYUM SAHA AYDINLATMA 1200W 220VAC -SOLi1200P-ARENA'
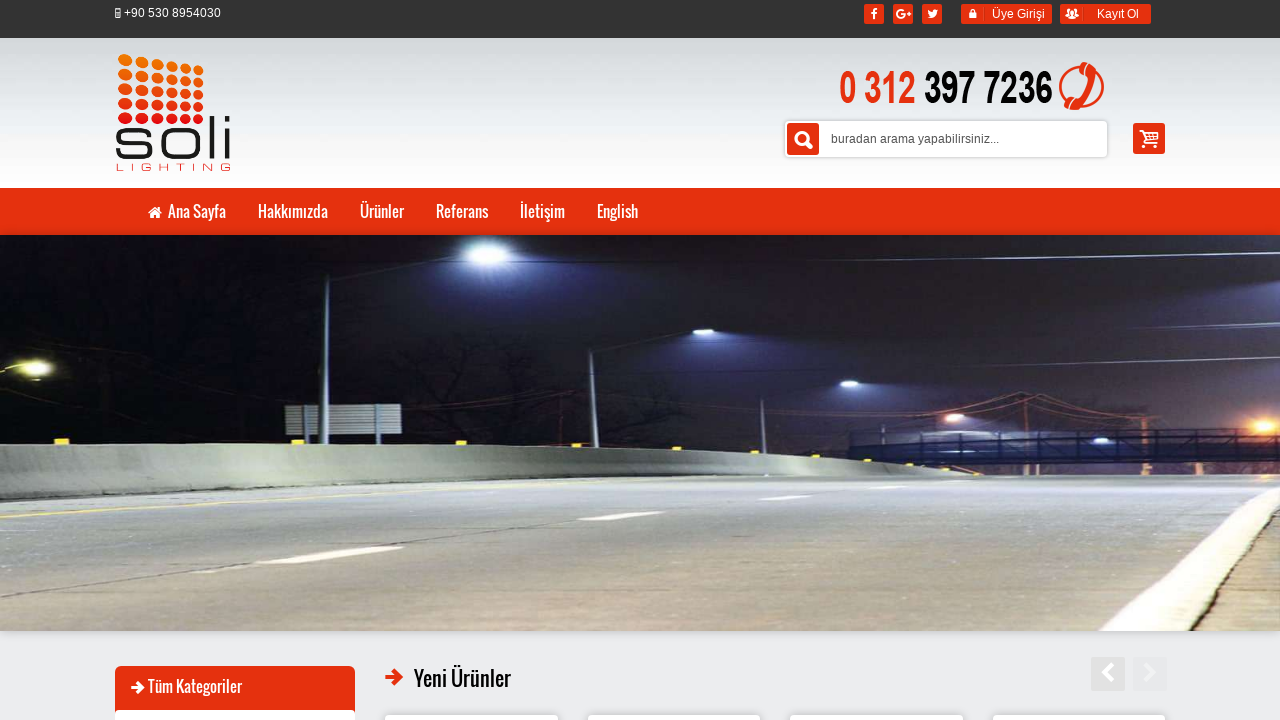

Printed non-empty alt text: 'PHİLİPS LED STADYUM SAHA AYDINLATMA 1200W 220VAC -SOLi1200P-ARENA'
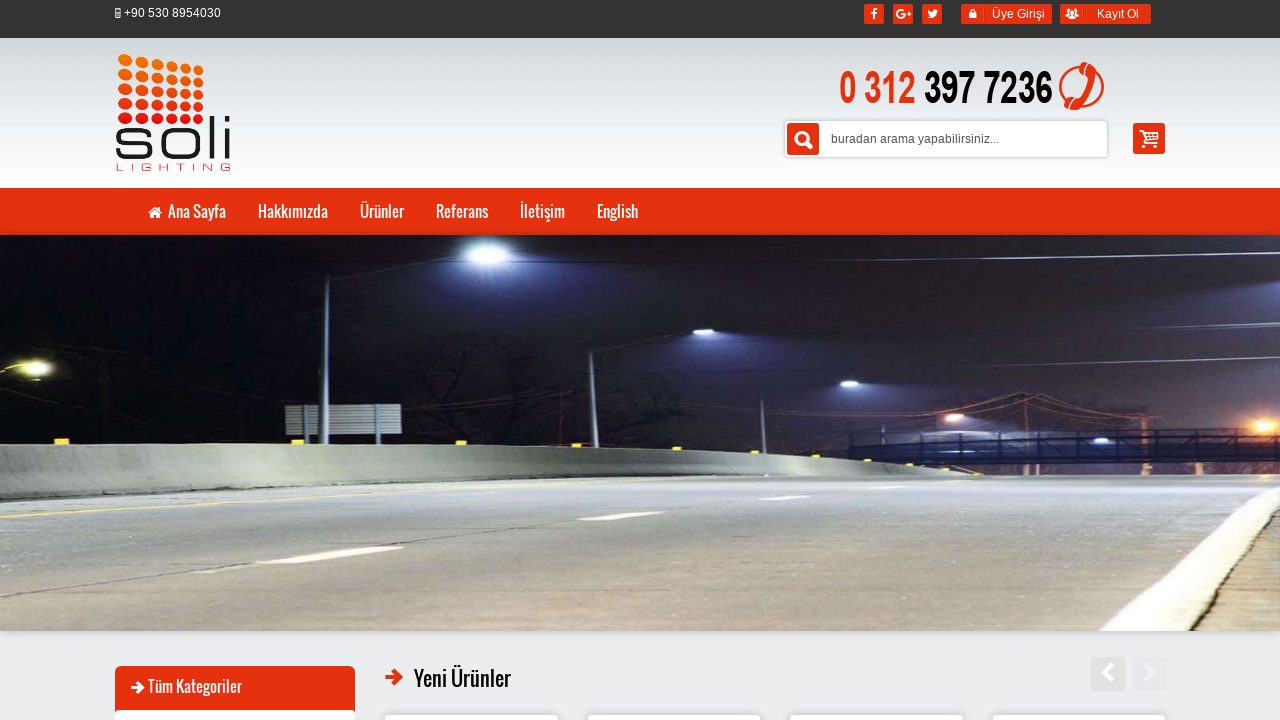

Retrieved alt text attribute from image: 'SOLi 4W Solar Park Bahçe Lambası -SOLi 504'
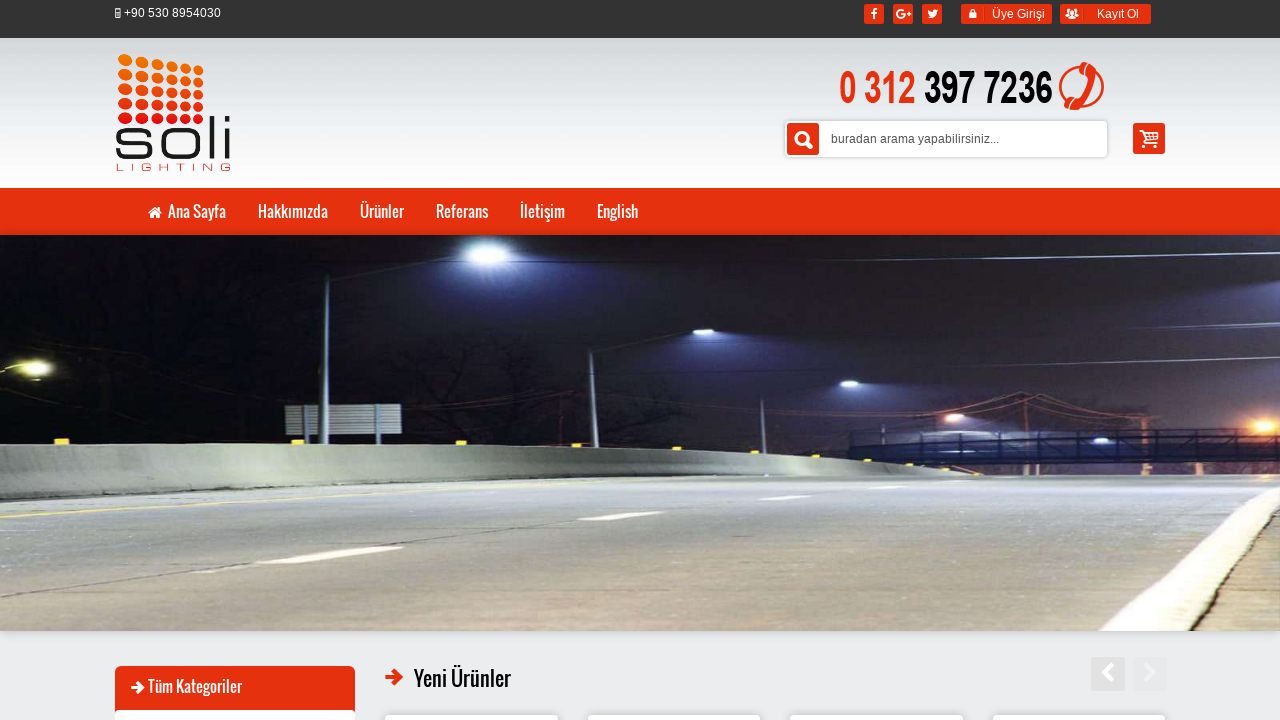

Printed non-empty alt text: 'SOLi 4W Solar Park Bahçe Lambası -SOLi 504'
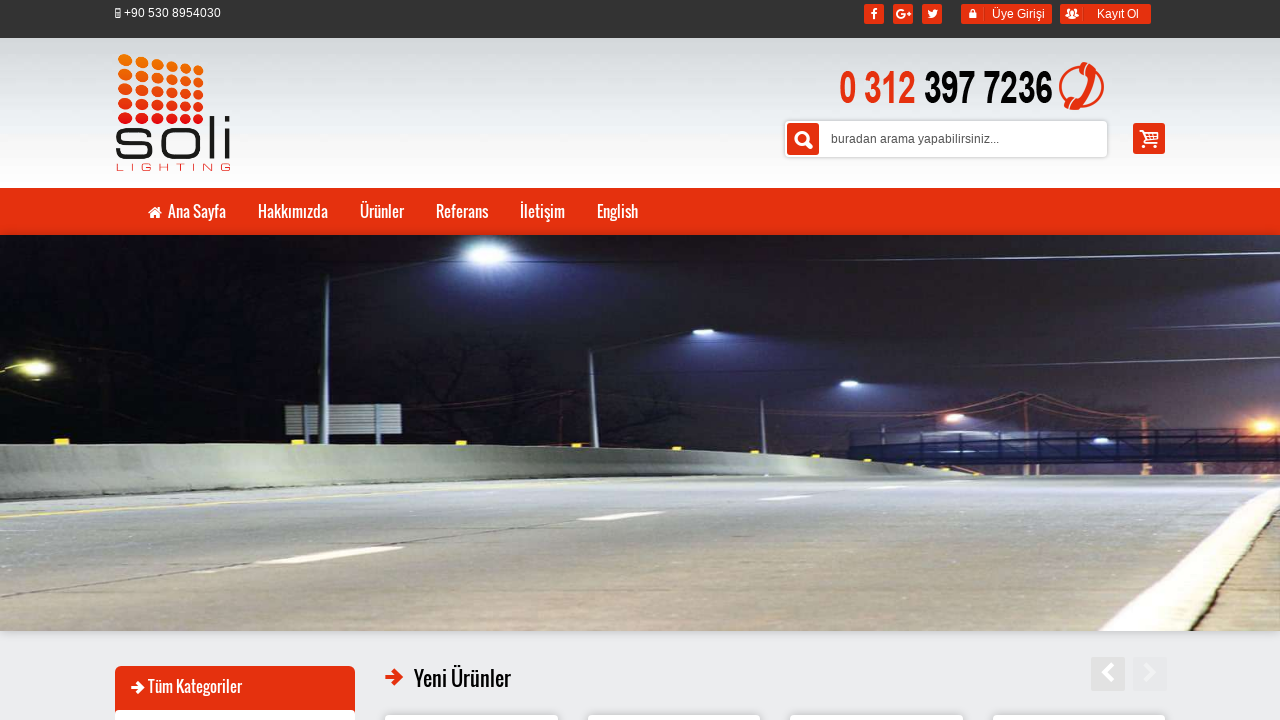

Retrieved alt text attribute from image: 'OSRAM LED SPOR AYDINLATMA 1500W 220VAC -ARENA1500S'
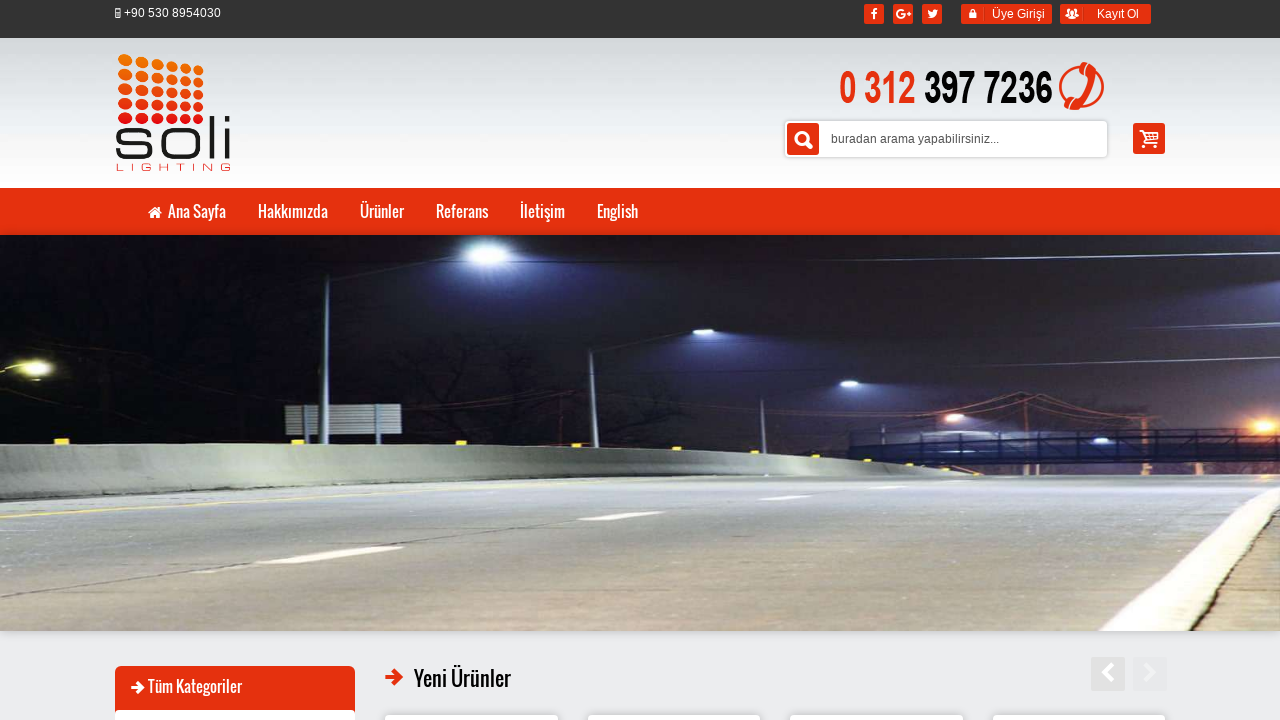

Printed non-empty alt text: 'OSRAM LED SPOR AYDINLATMA 1500W 220VAC -ARENA1500S'
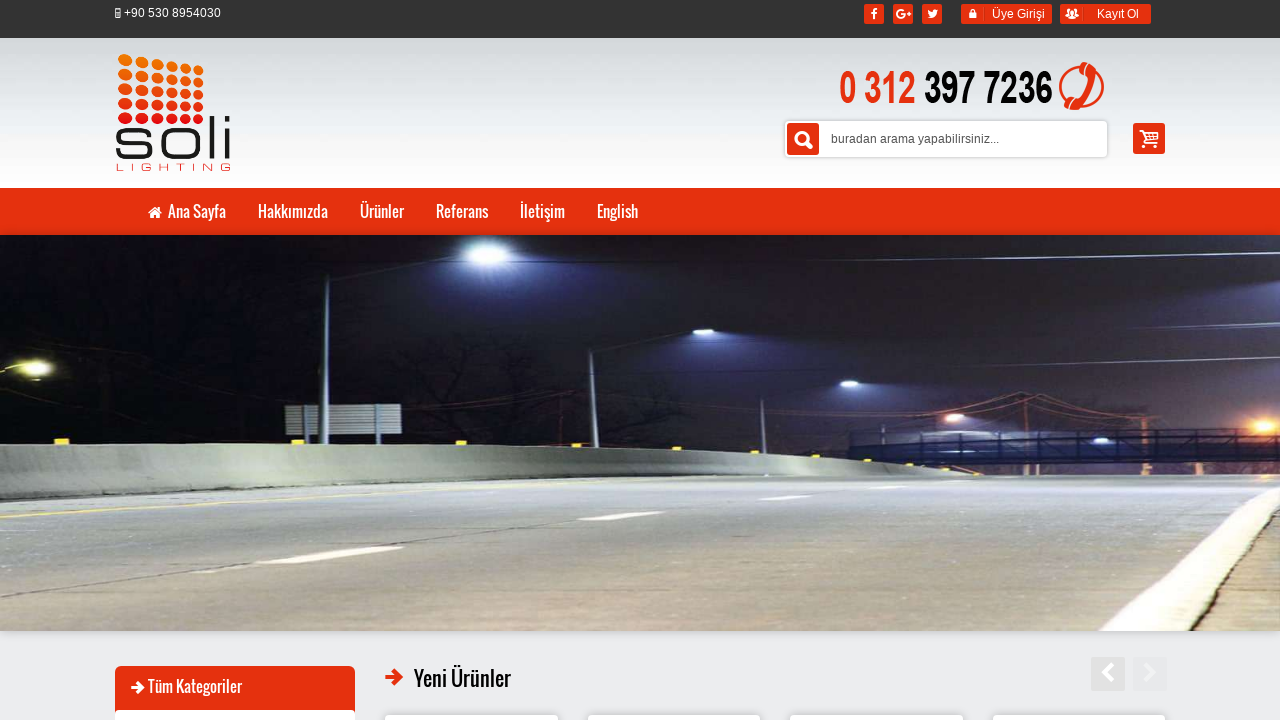

Retrieved alt text attribute from image: 'OSRAM LED SPOR AYDINLATMA 1400W 220VAC -ARENA1400'
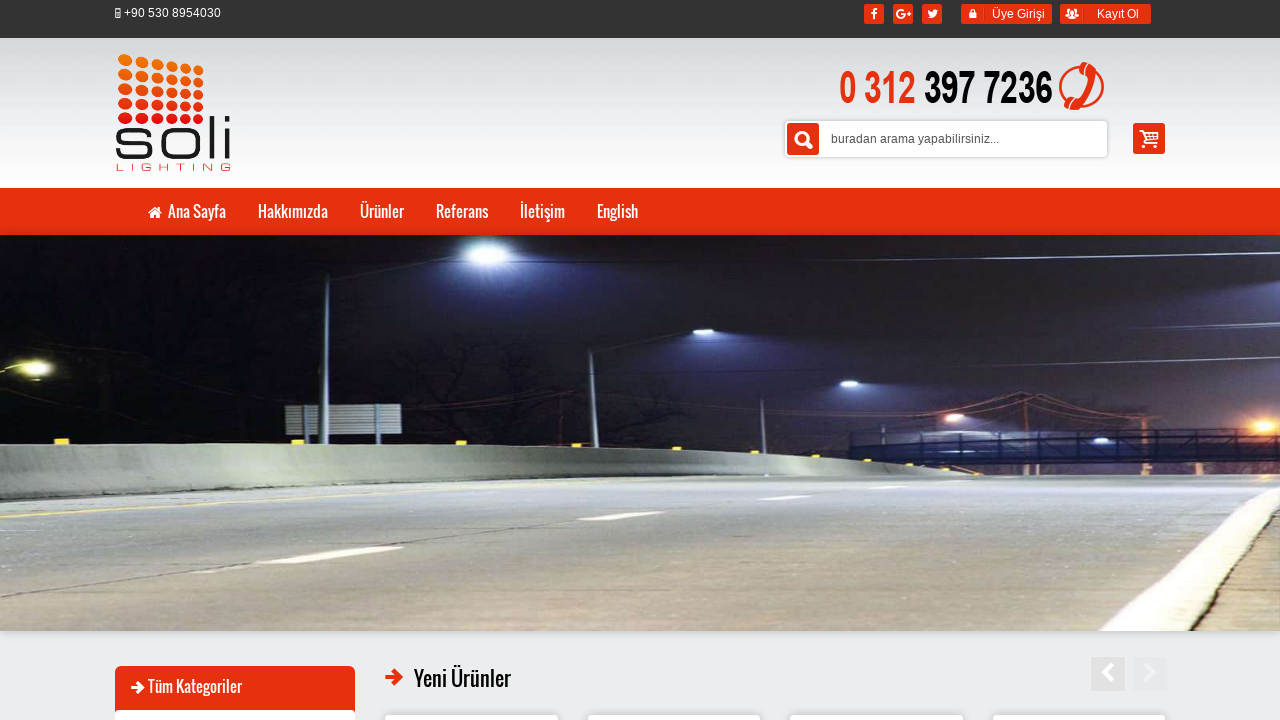

Printed non-empty alt text: 'OSRAM LED SPOR AYDINLATMA 1400W 220VAC -ARENA1400'
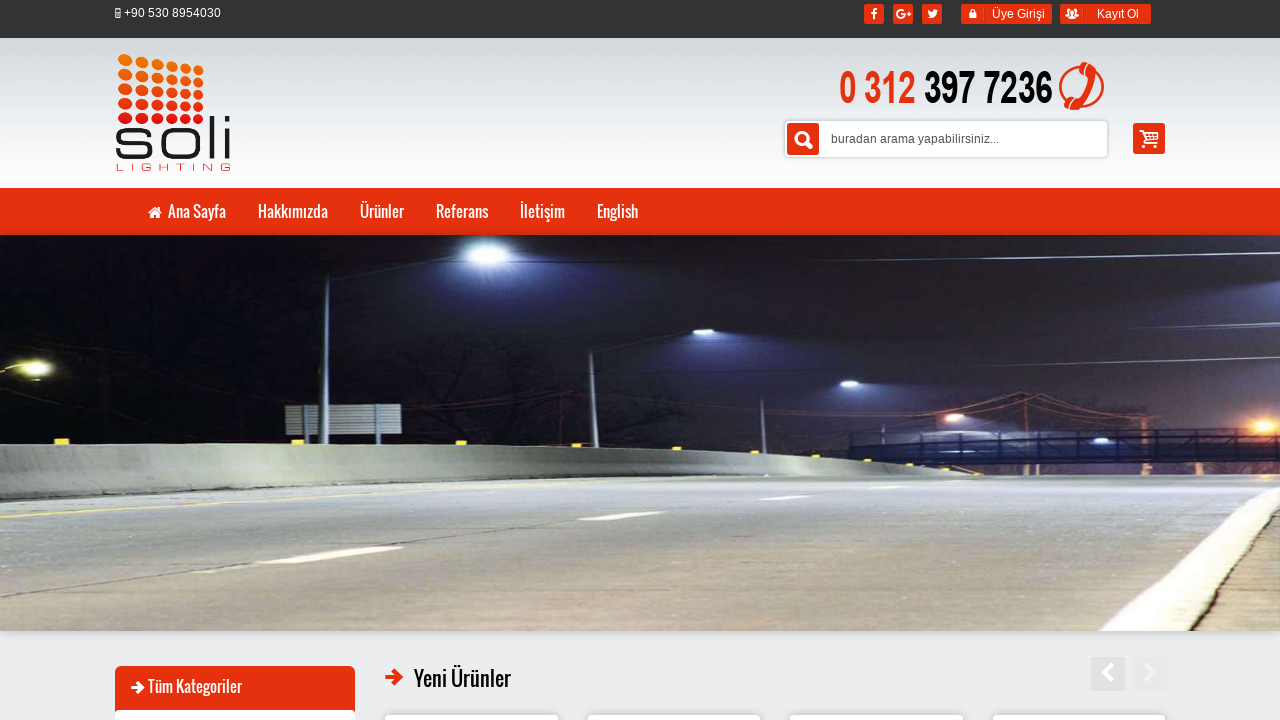

Retrieved alt text attribute from image: 'SAHA SERİSİ SMARTBRITE 250W Philips Led SPOR ALAN AYDINLATMA -SOLi250T SAHA'
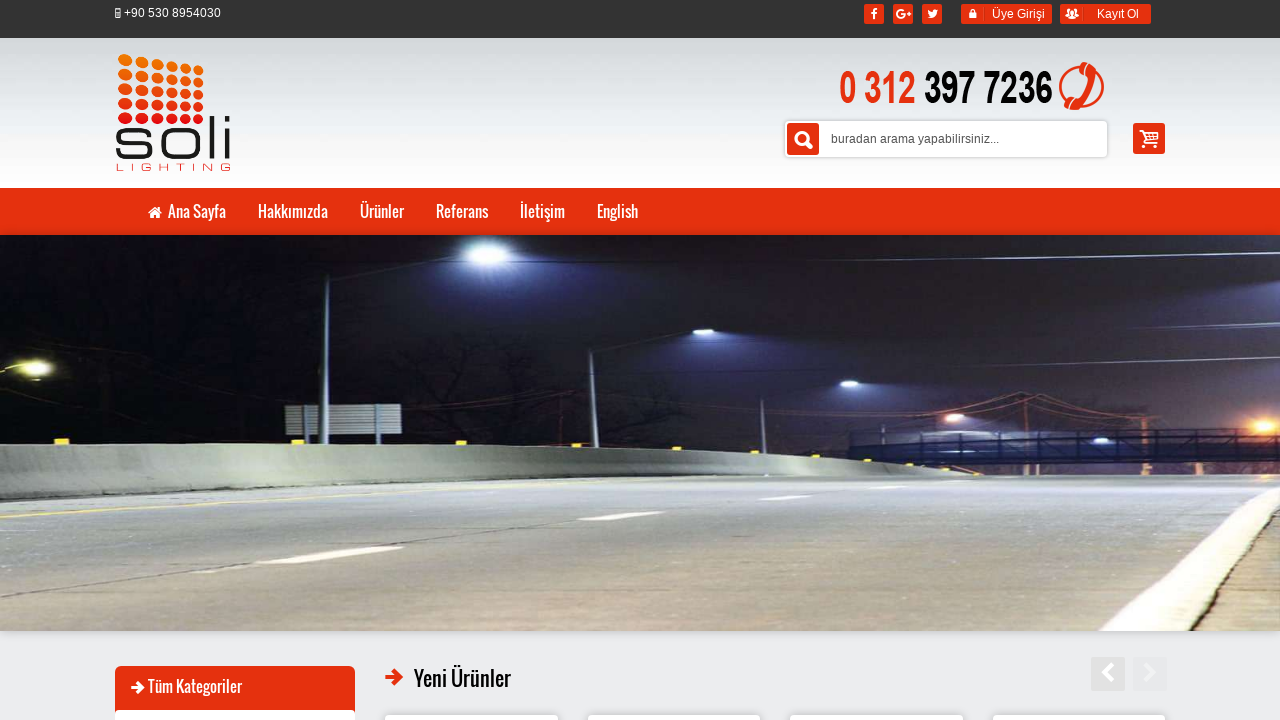

Printed non-empty alt text: 'SAHA SERİSİ SMARTBRITE 250W Philips Led SPOR ALAN AYDINLATMA -SOLi250T SAHA'
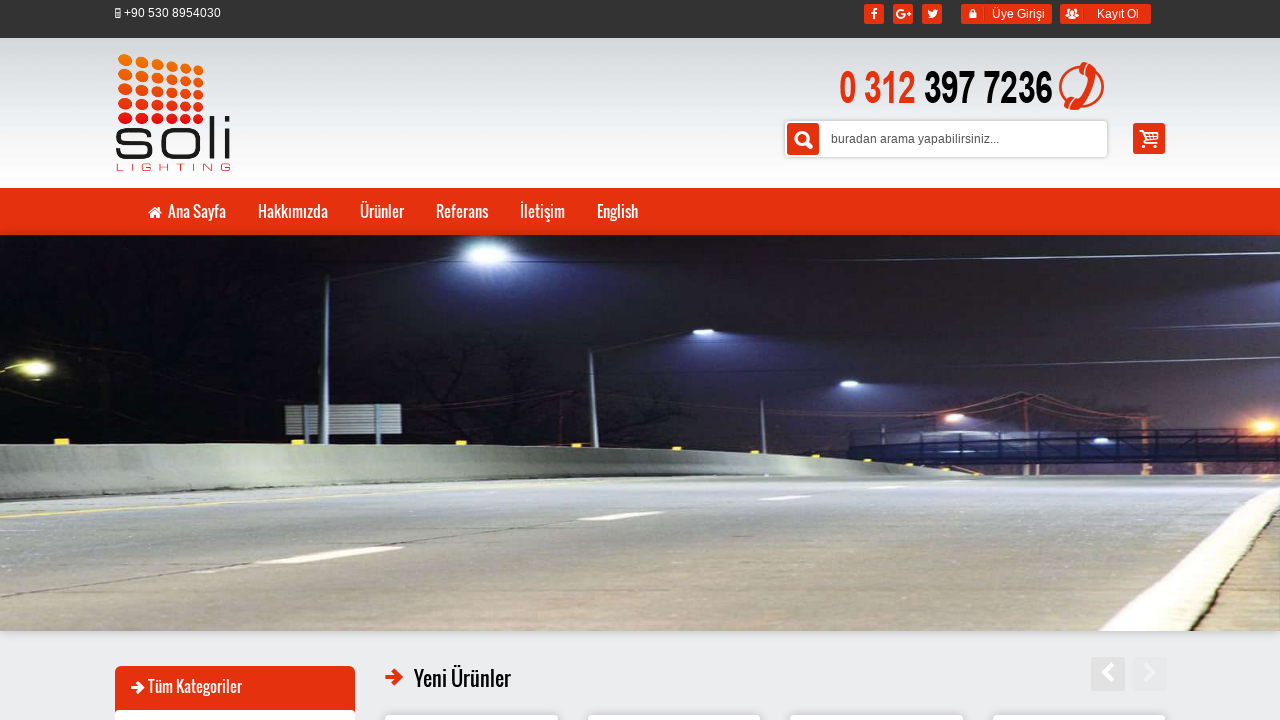

Retrieved alt text attribute from image: 'OSRAM LEDLi PROJEKTOR 800W 220VAC -AK800'
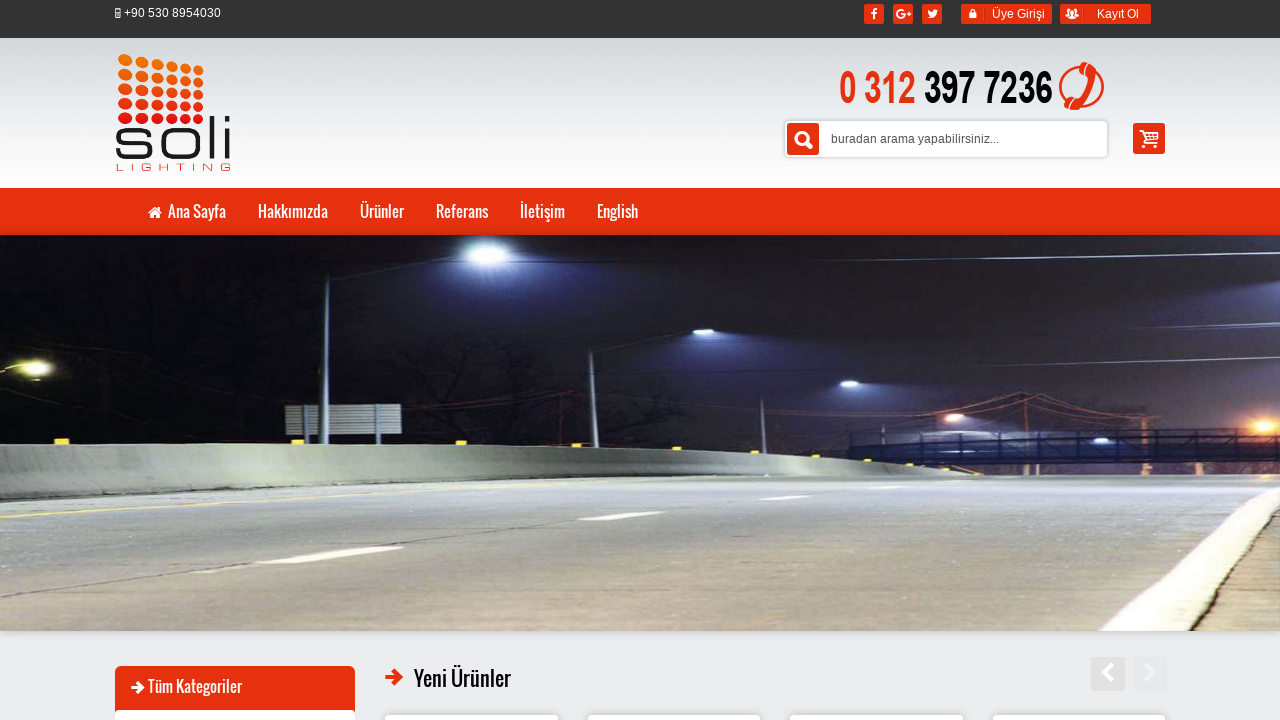

Printed non-empty alt text: 'OSRAM LEDLi PROJEKTOR 800W 220VAC -AK800'
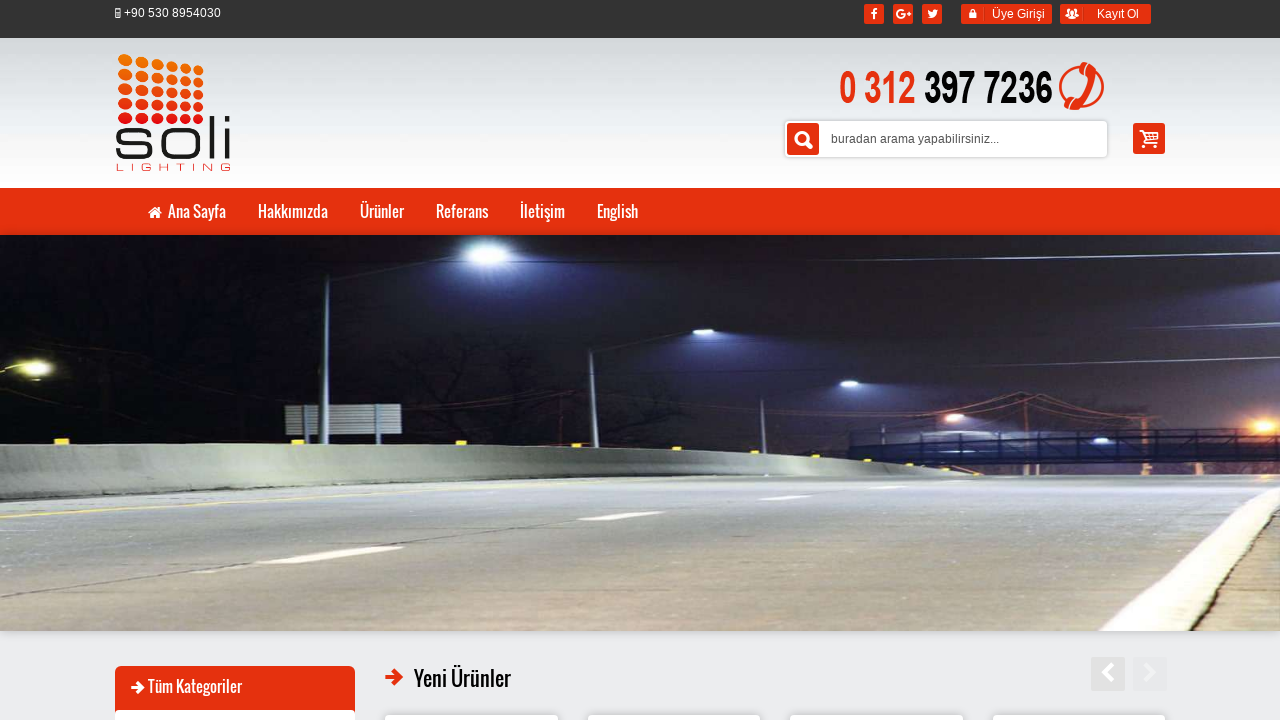

Retrieved alt text attribute from image: '1340W MODÜLER HYBRİD LED PROJEKTÖR STADYUM SAHA AYDINLATMA 220VAC GEN 4.5 -SOLi1340MH-ARENA'
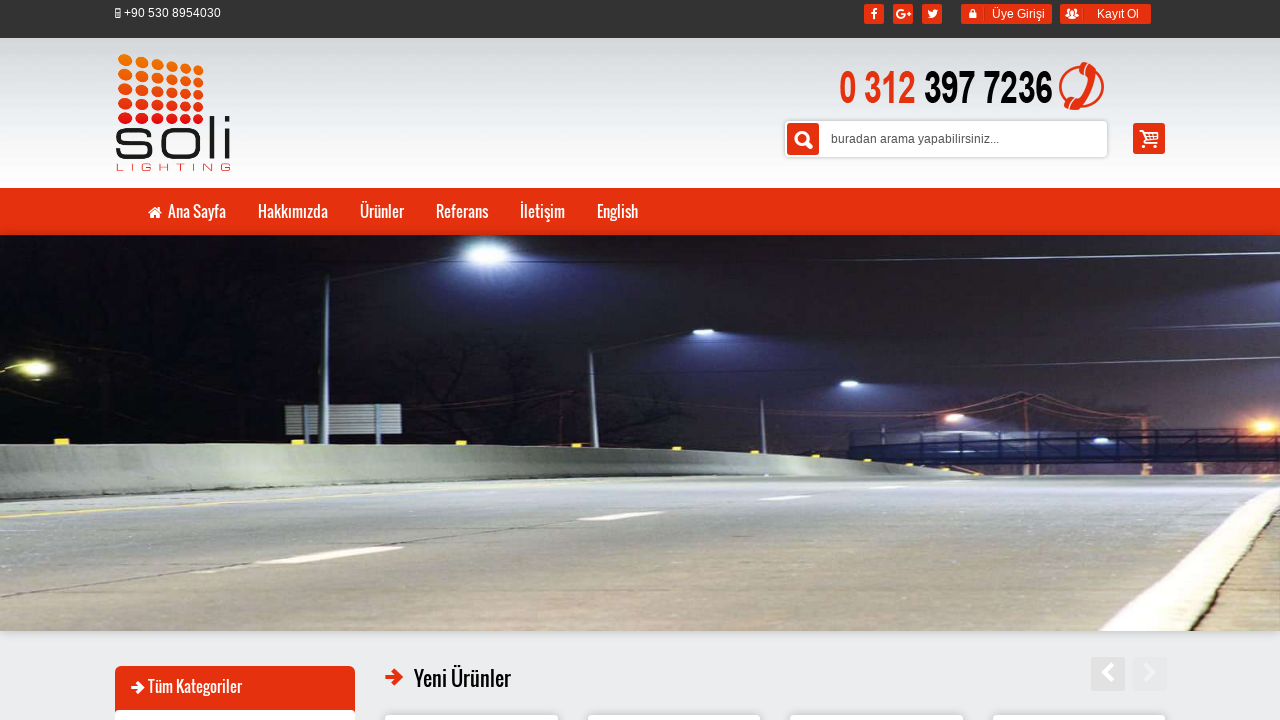

Printed non-empty alt text: '1340W MODÜLER HYBRİD LED PROJEKTÖR STADYUM SAHA AYDINLATMA 220VAC GEN 4.5 -SOLi1340MH-ARENA'
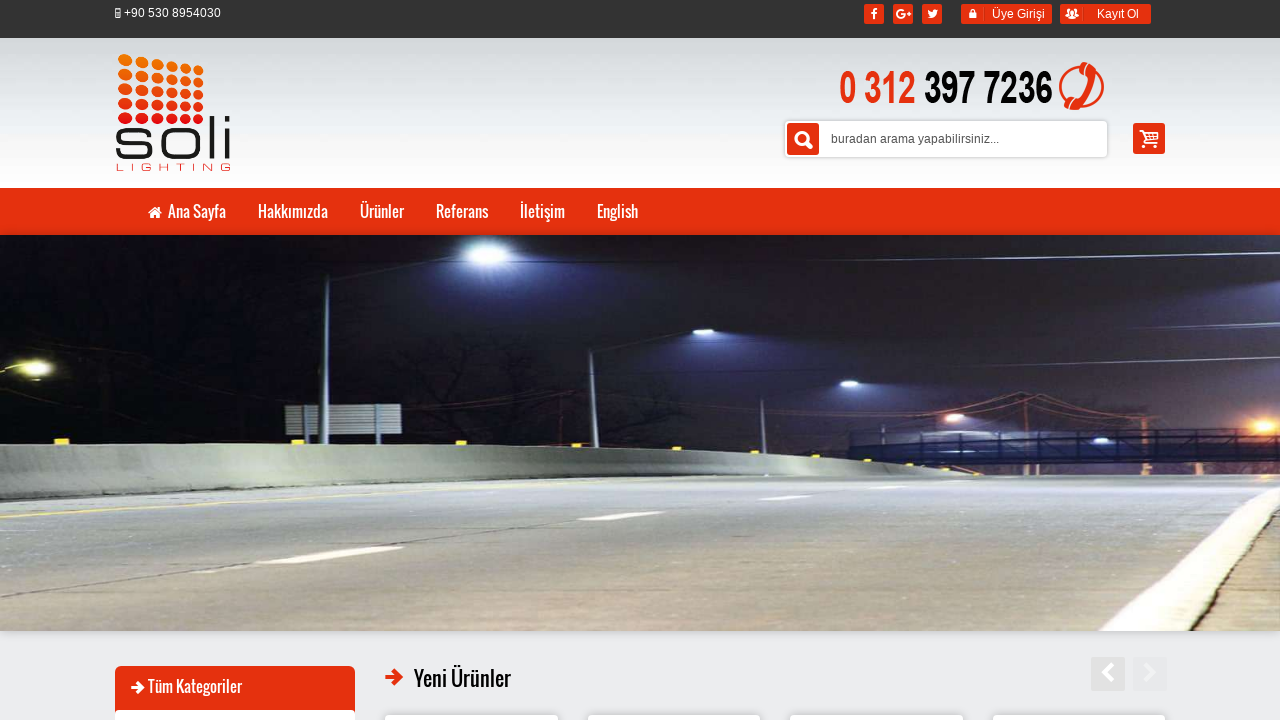

Retrieved alt text attribute from image: 'Osram Led 100W Sokak Lambası 220VAC -SOLi100SK'
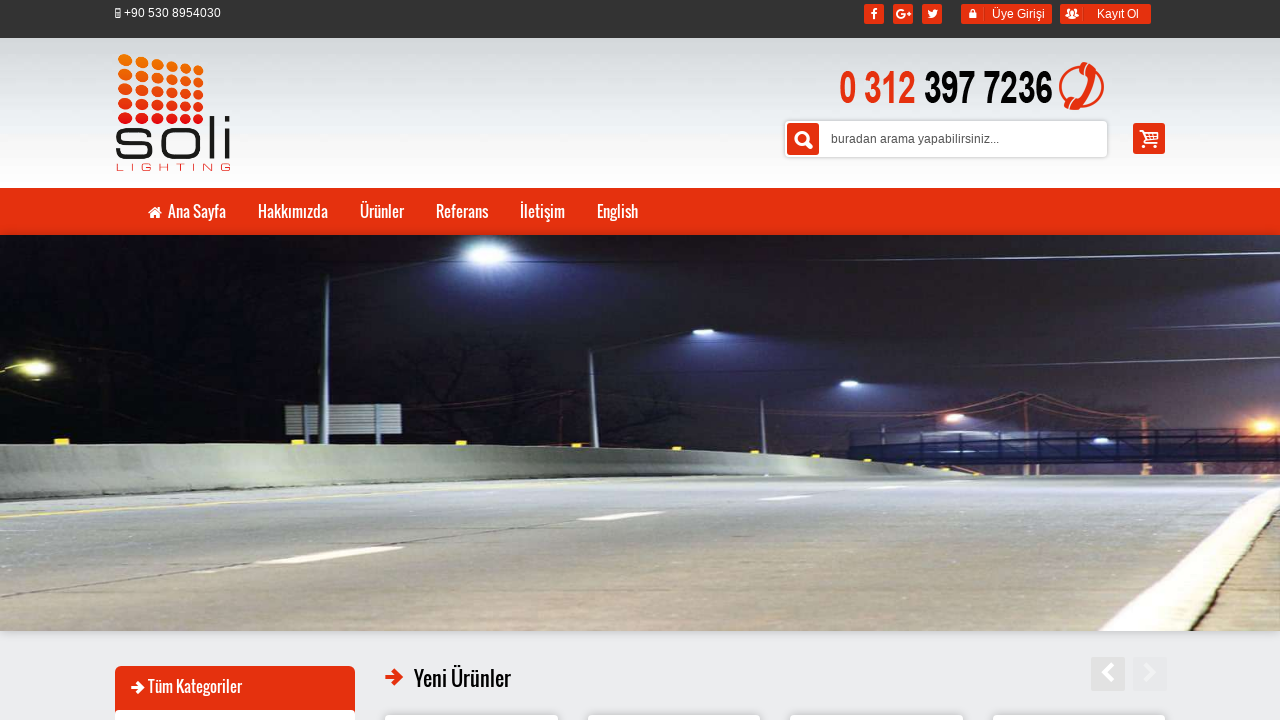

Printed non-empty alt text: 'Osram Led 100W Sokak Lambası 220VAC -SOLi100SK'
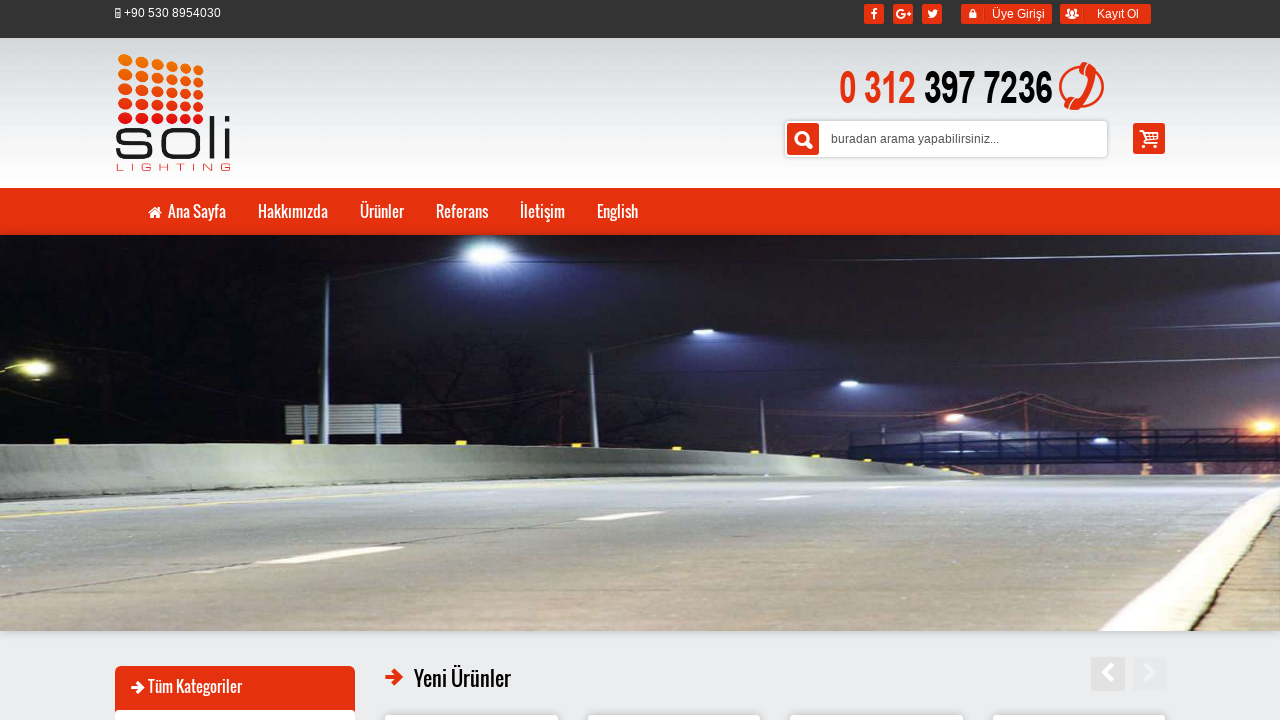

Retrieved alt text attribute from image: 'OSRAM LEDLi PROJEKTOR 500W 220VAC -SOLi500P'
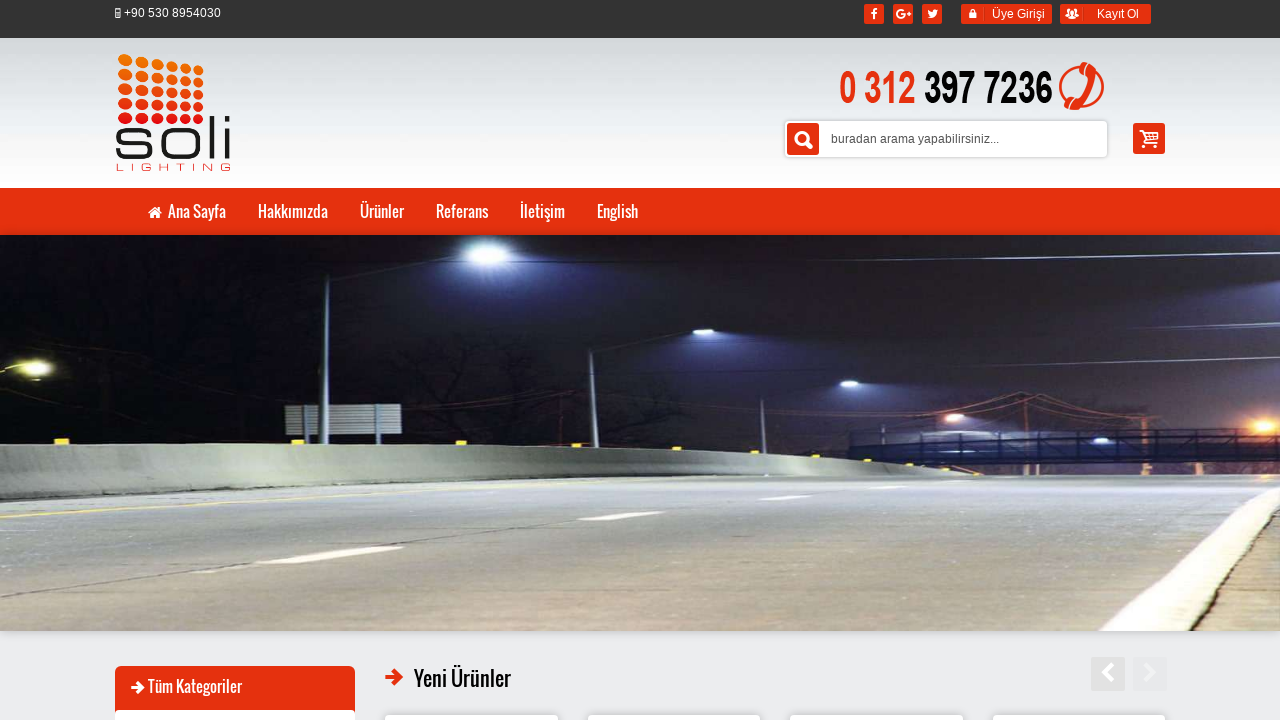

Printed non-empty alt text: 'OSRAM LEDLi PROJEKTOR 500W 220VAC -SOLi500P'
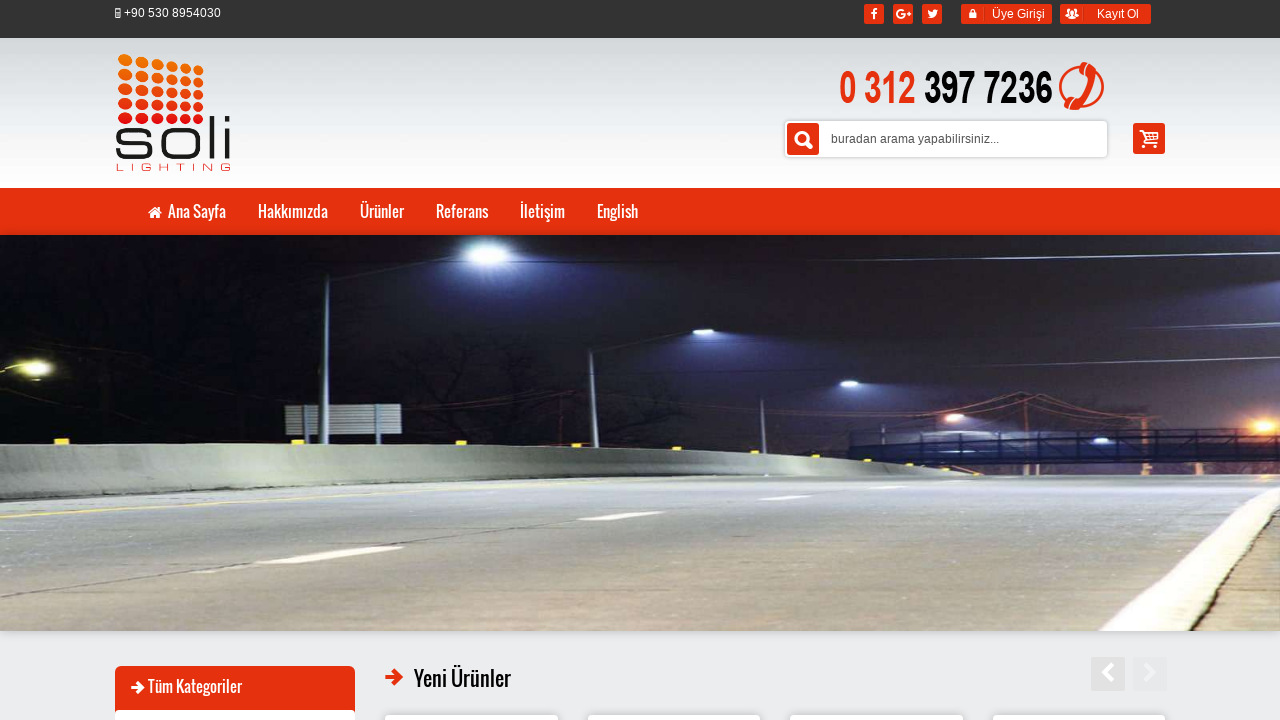

Retrieved alt text attribute from image: 'PHILIPS LEDLi PROJEKTOR 700W 220VAC MILITARY -AREA700P-MIL'
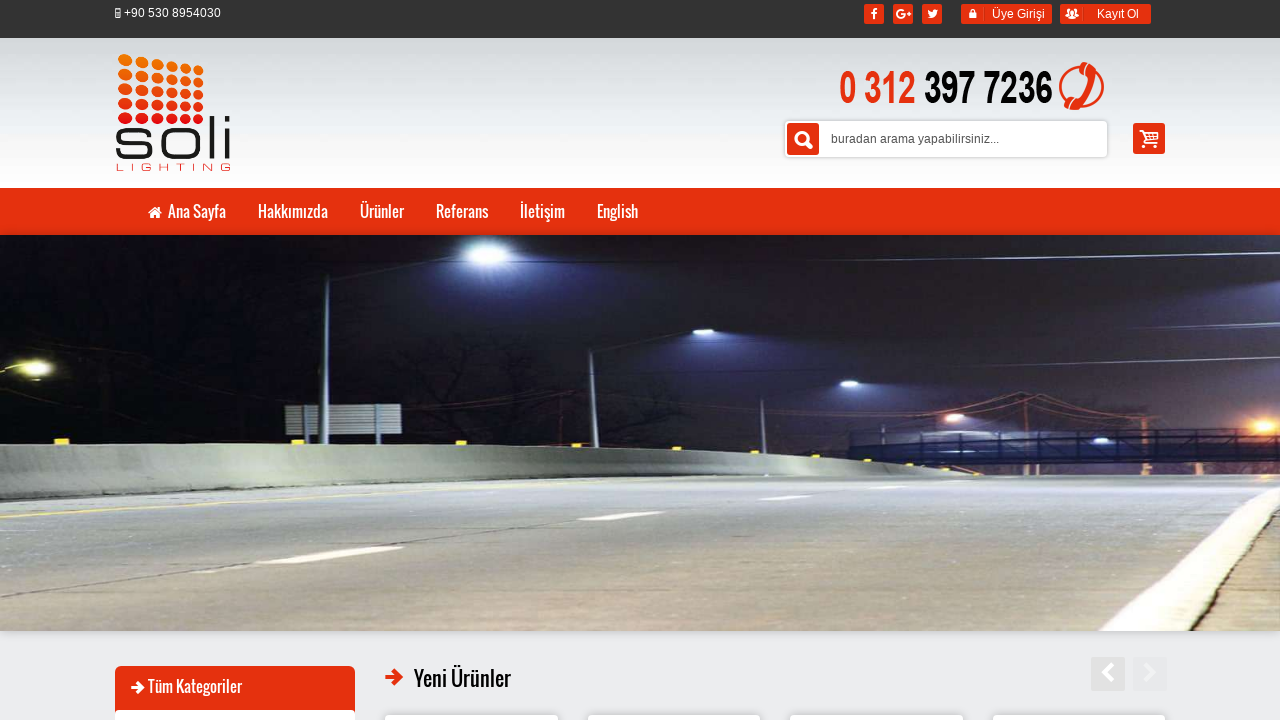

Printed non-empty alt text: 'PHILIPS LEDLi PROJEKTOR 700W 220VAC MILITARY -AREA700P-MIL'
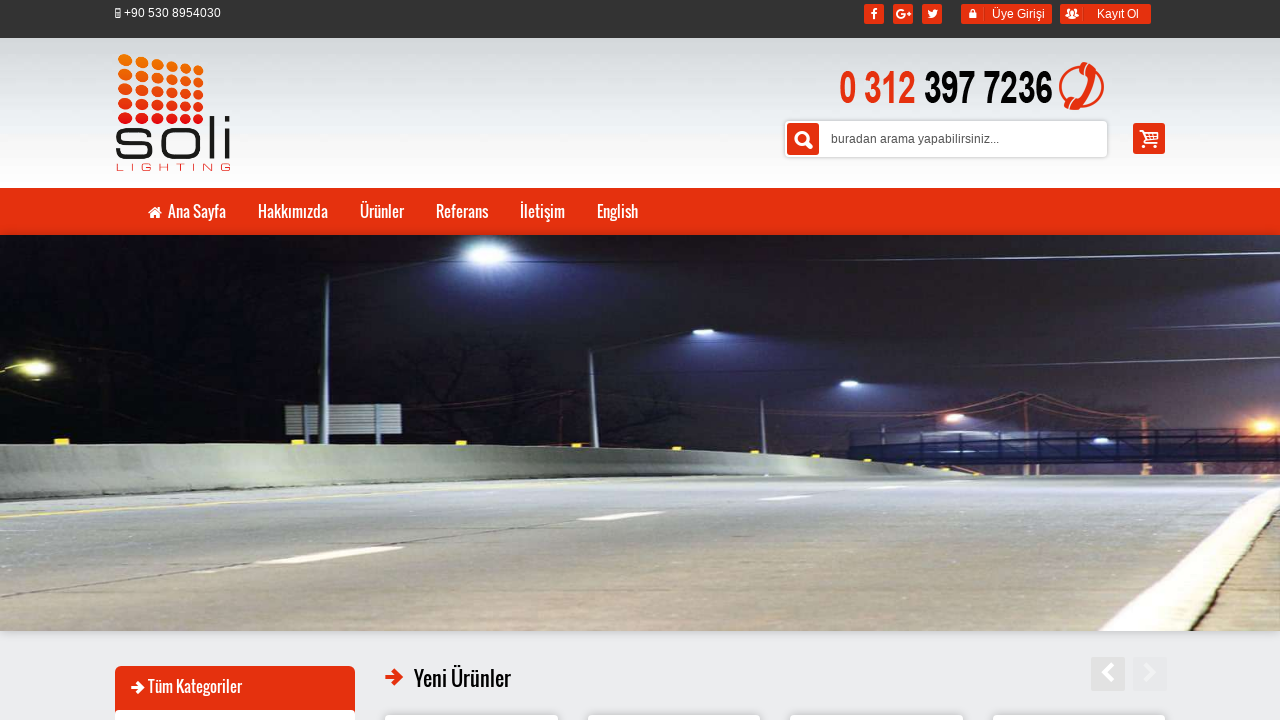

Retrieved alt text attribute from image: 'OSRAM LED MADEN SAHA AYDINLATMA 1500W 220VAC -AK1500'
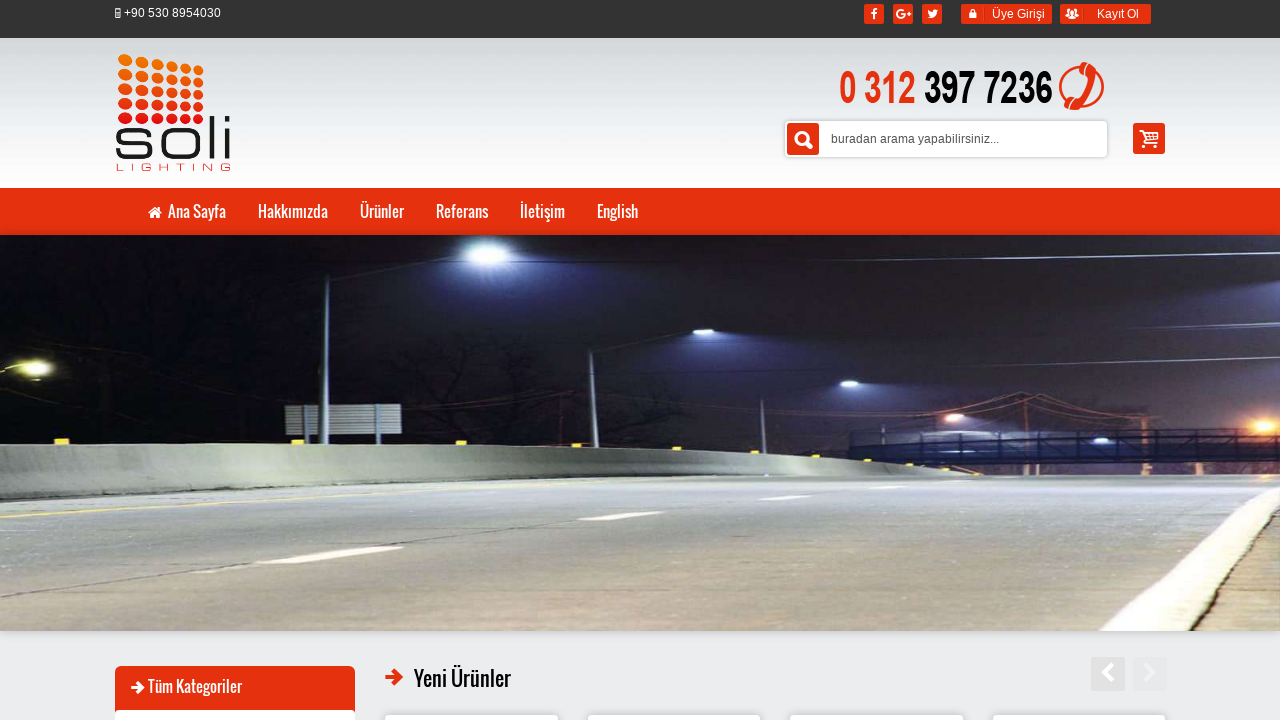

Printed non-empty alt text: 'OSRAM LED MADEN SAHA AYDINLATMA 1500W 220VAC -AK1500'
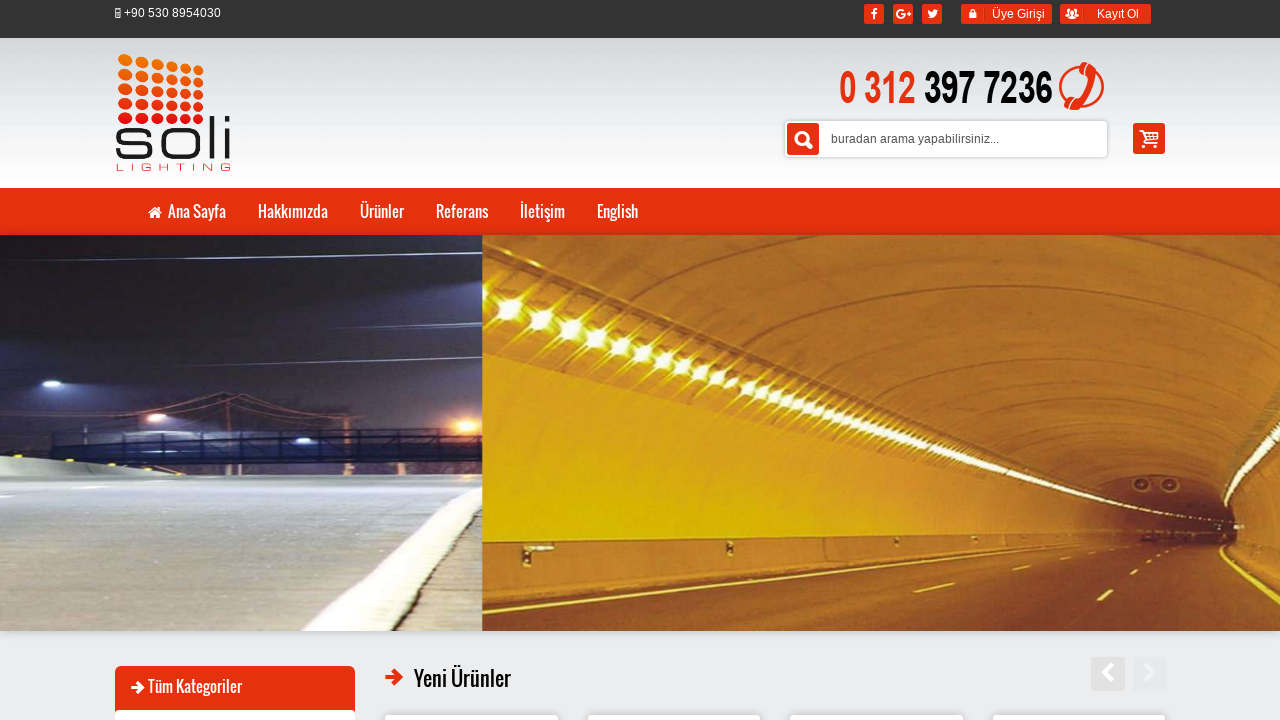

Retrieved alt text attribute from image: 'OSRAM LEDLİ PROJEKTOR 80W 220VAC -SOLi80P'
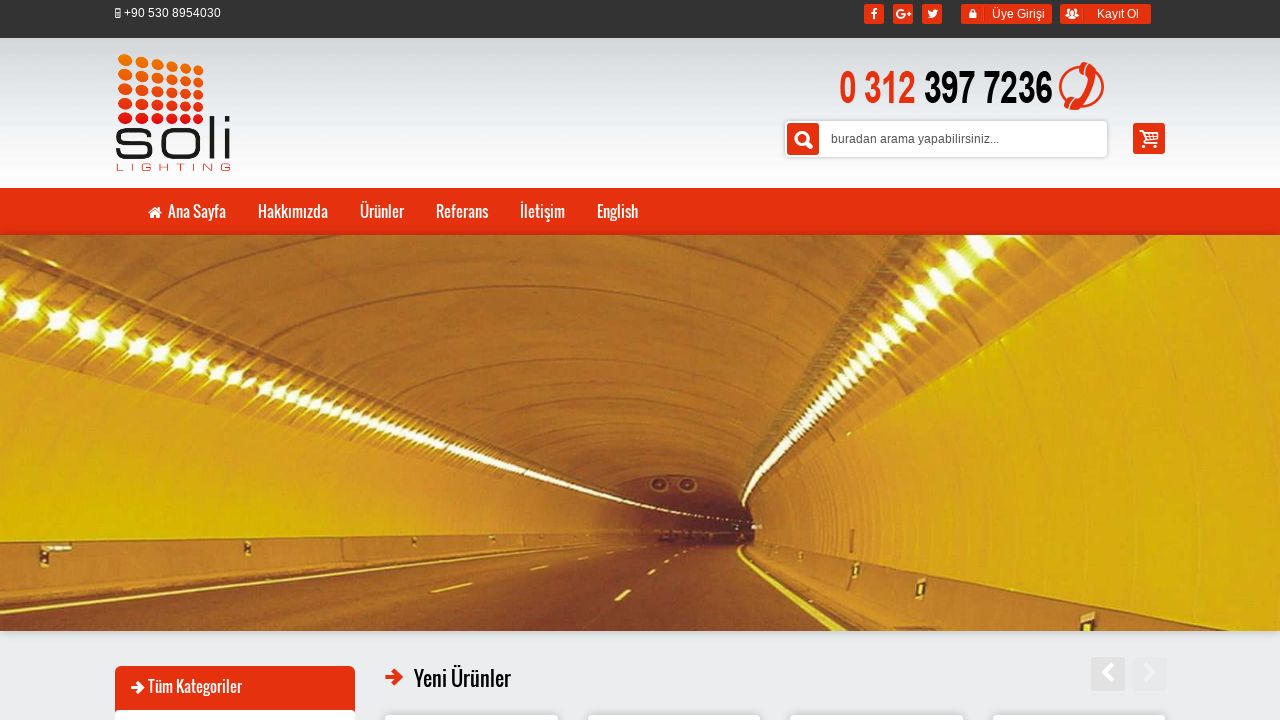

Printed non-empty alt text: 'OSRAM LEDLİ PROJEKTOR 80W 220VAC -SOLi80P'
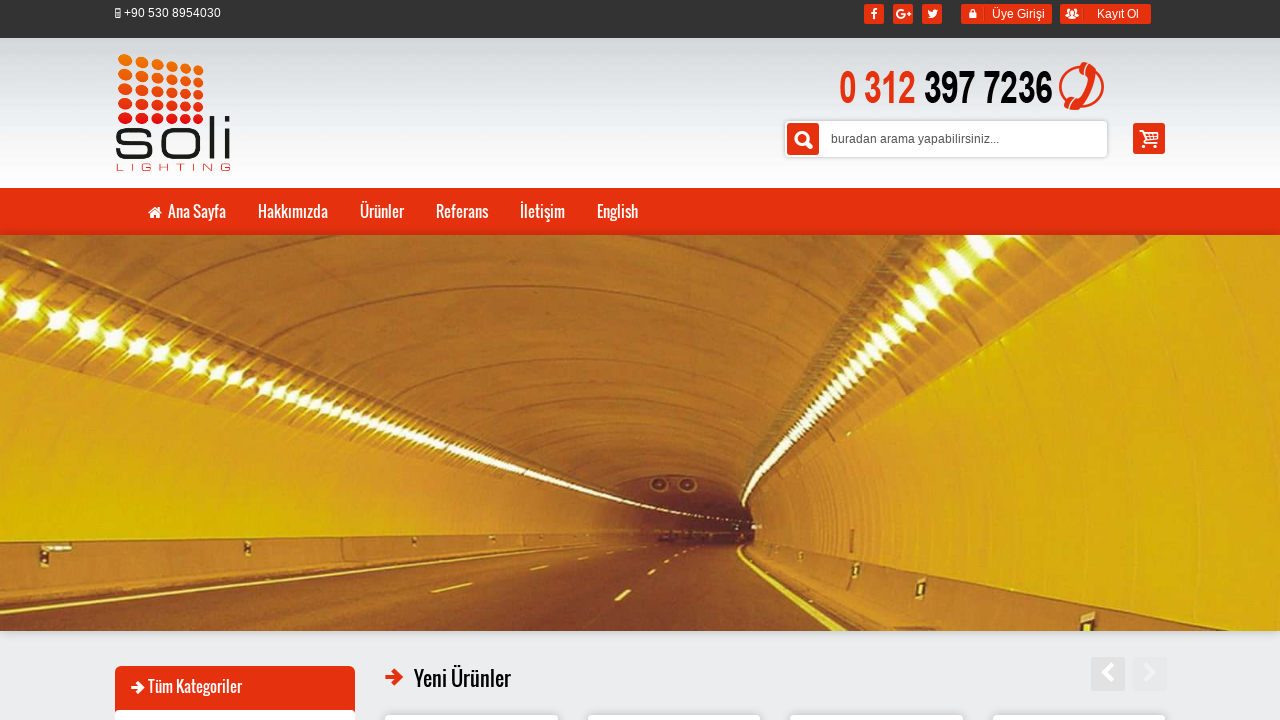

Retrieved alt text attribute from image: 'PHILIPS LEDLi PROJEKTOR 300W 220VAC MILITARY -AREA300P-MIL'
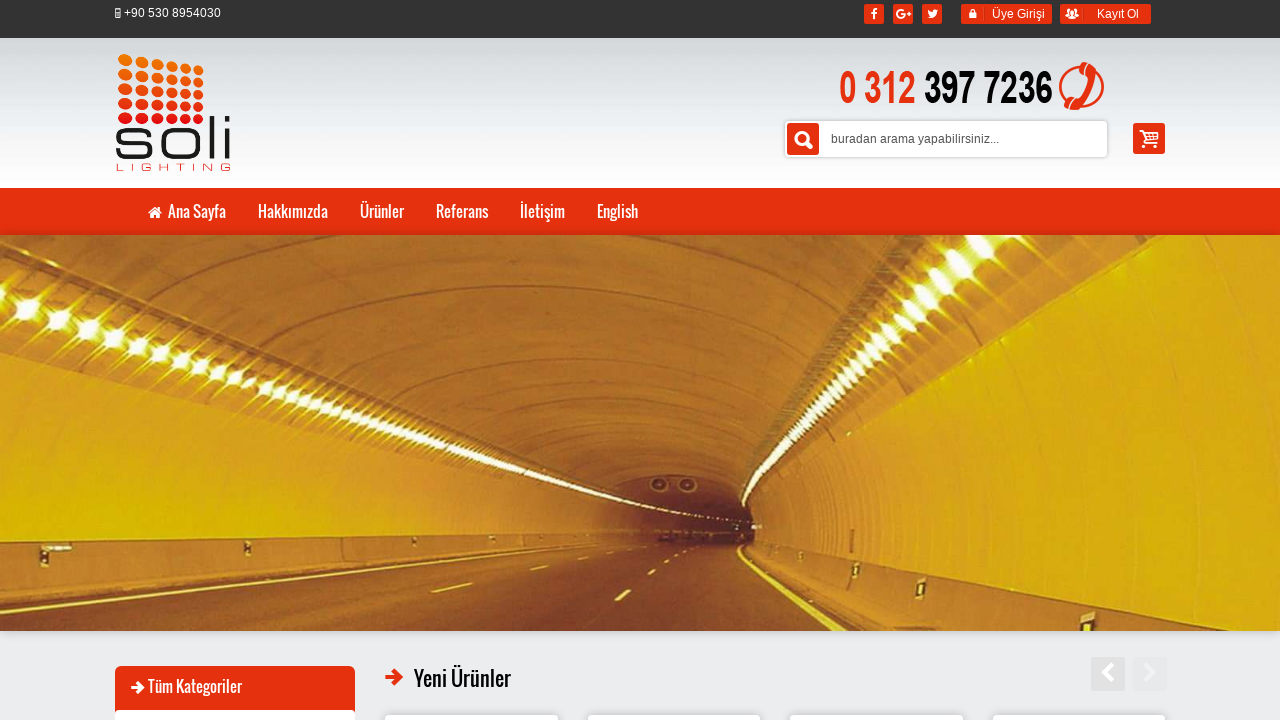

Printed non-empty alt text: 'PHILIPS LEDLi PROJEKTOR 300W 220VAC MILITARY -AREA300P-MIL'
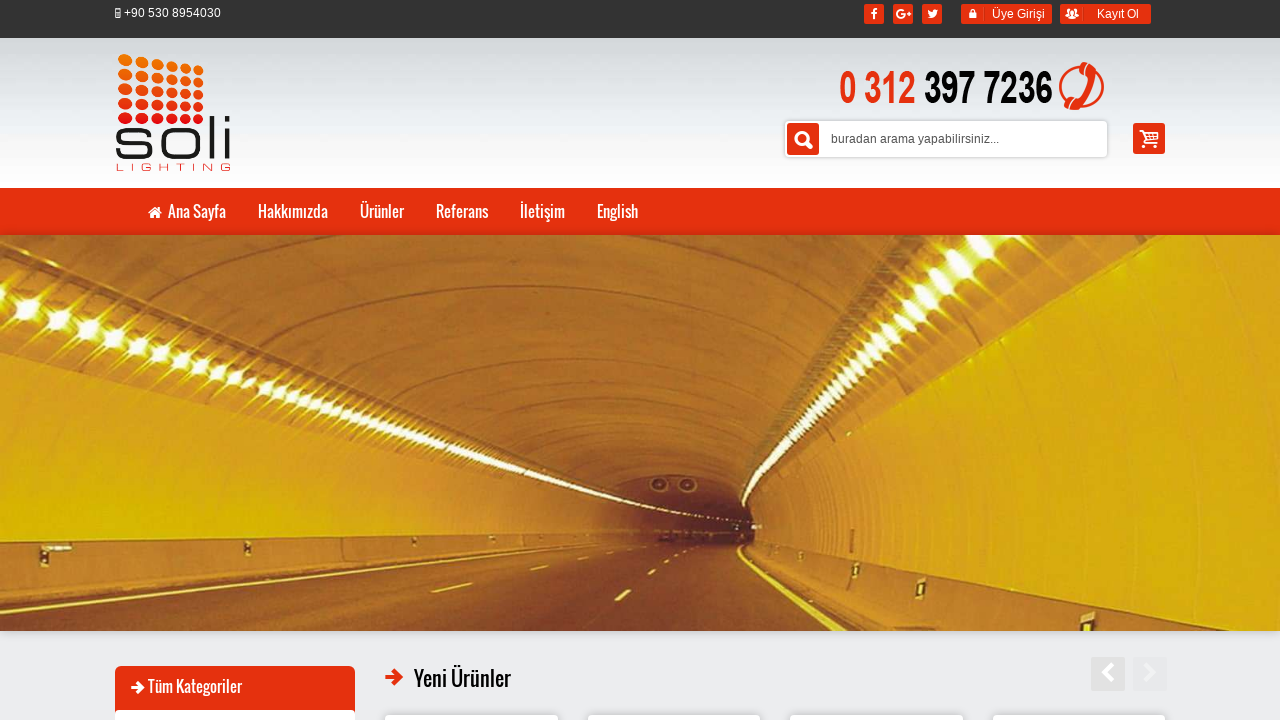

Retrieved alt text attribute from image: 'Osram Led 50W Sokak Lambası 220VAC -SOLi050SK'
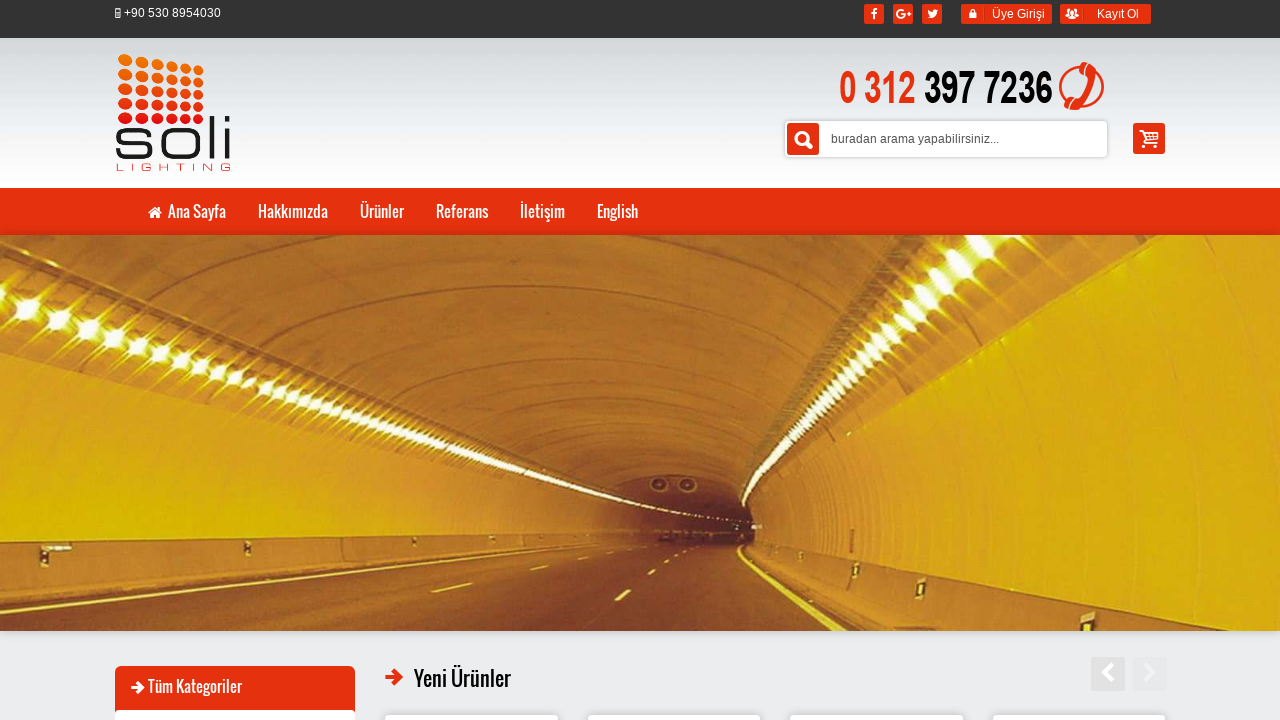

Printed non-empty alt text: 'Osram Led 50W Sokak Lambası 220VAC -SOLi050SK'
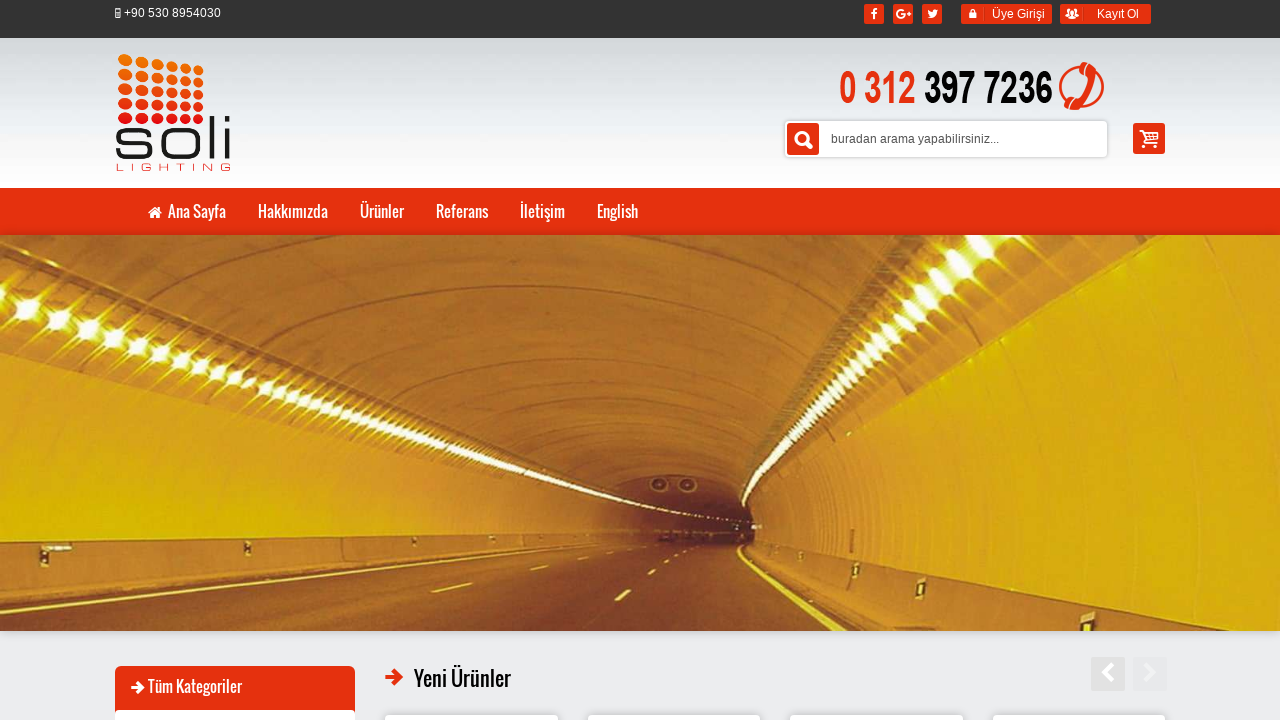

Retrieved alt text attribute from image: 'OSRAM LED MADEN SAHA AYDINLATMA 1200W 220VAC -AK1200'
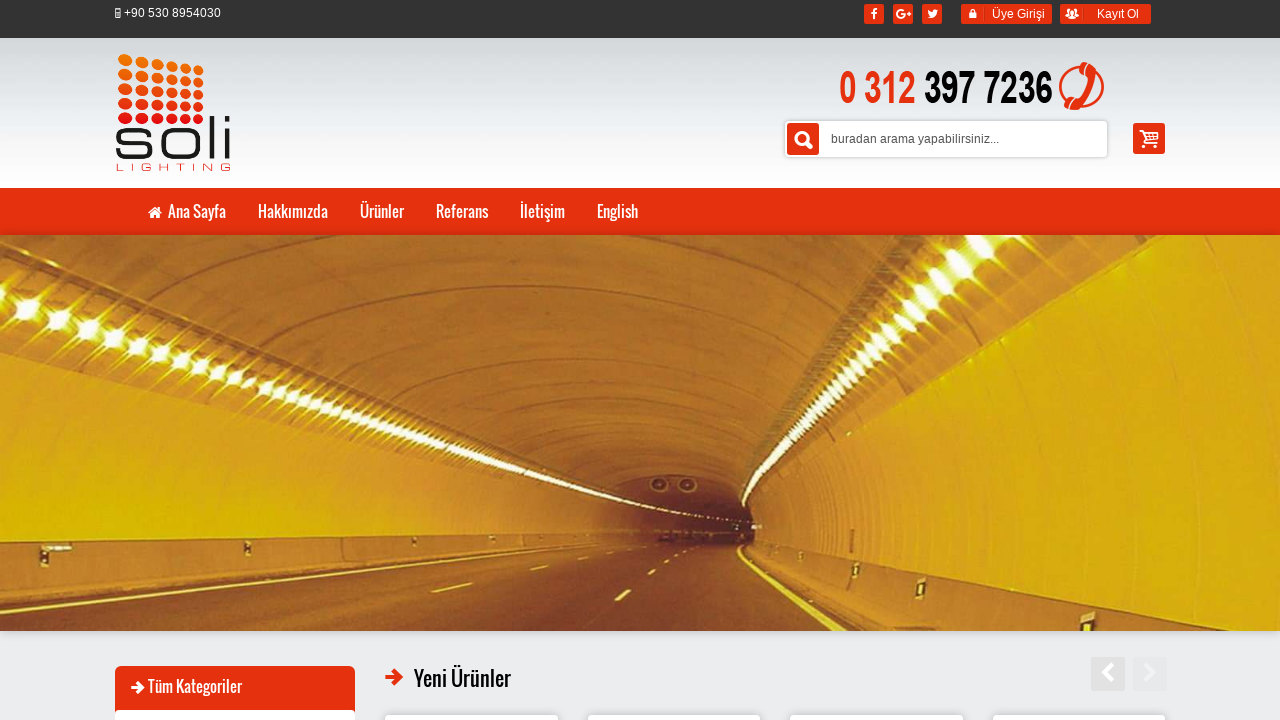

Printed non-empty alt text: 'OSRAM LED MADEN SAHA AYDINLATMA 1200W 220VAC -AK1200'
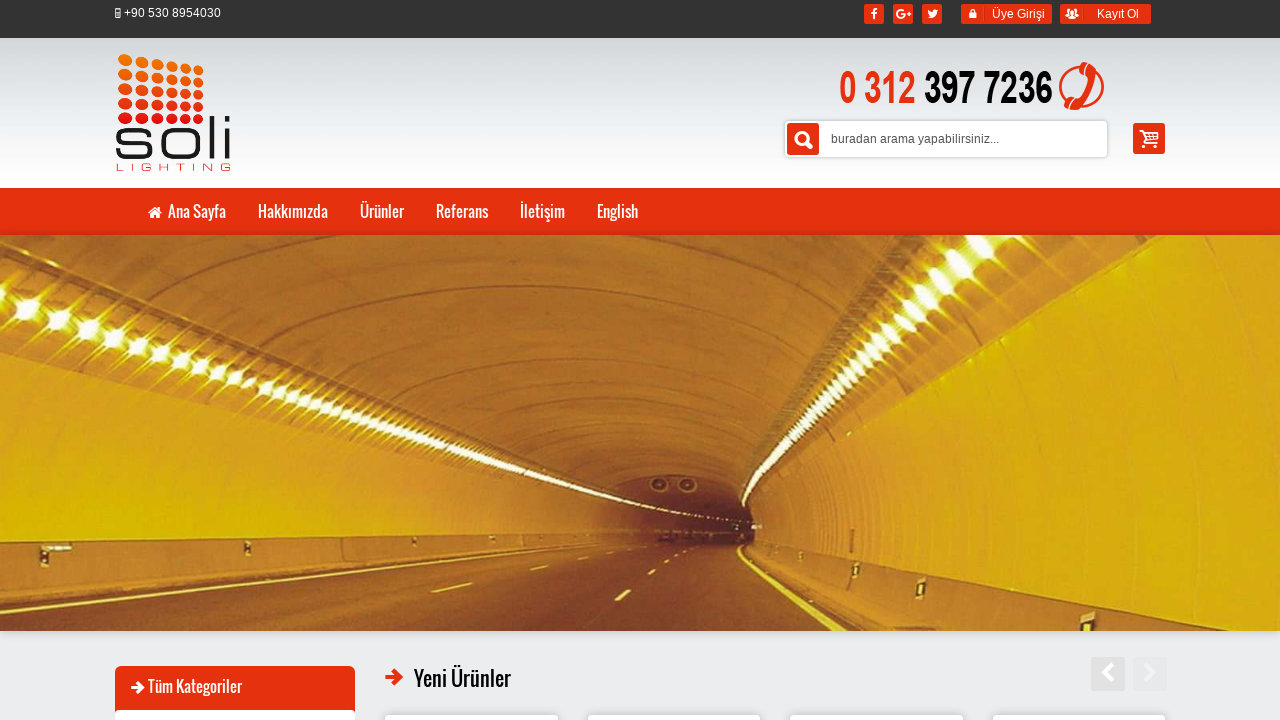

Retrieved alt text attribute from image: 'PHILIPS LED PROJEKTOR INSAAT SPOR SALONU LiMAN  800W 220VAC -AK800-PH'
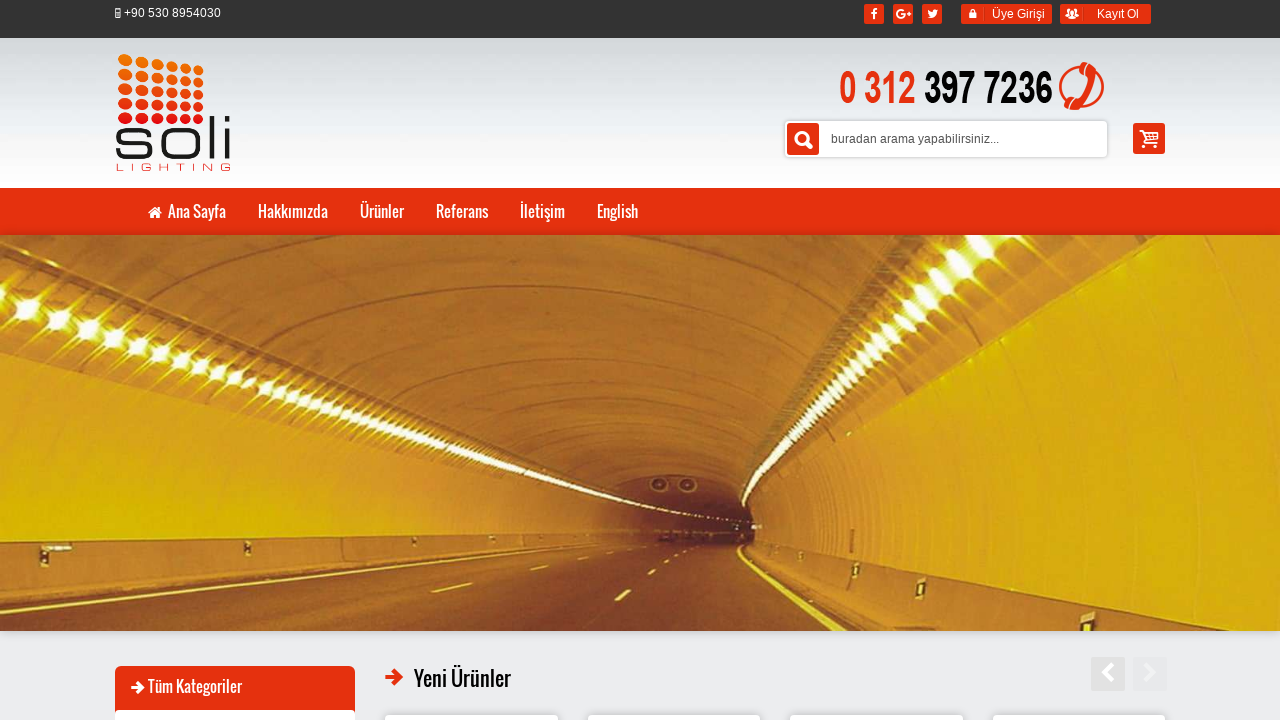

Printed non-empty alt text: 'PHILIPS LED PROJEKTOR INSAAT SPOR SALONU LiMAN  800W 220VAC -AK800-PH'
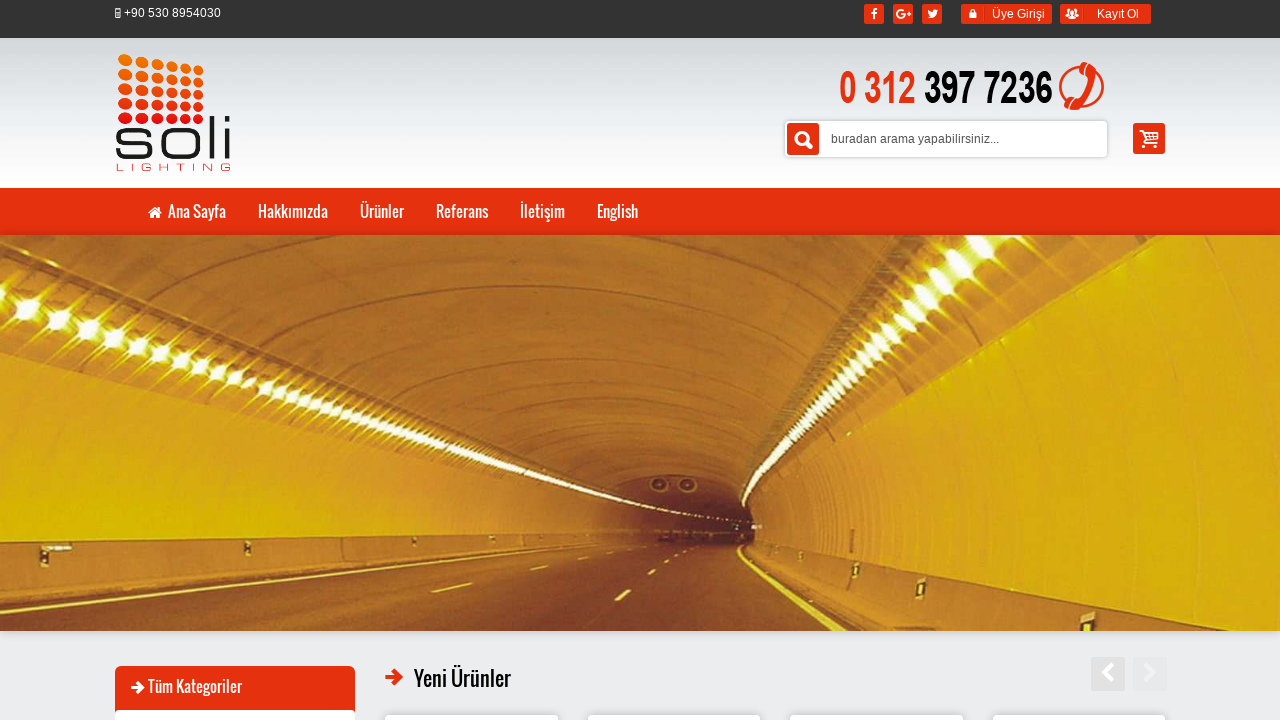

Retrieved alt text attribute from image: 'PHILIPS LEDLi PROJEKTOR 2000W 220VAC MILITARY -AREA2000P-MIL'
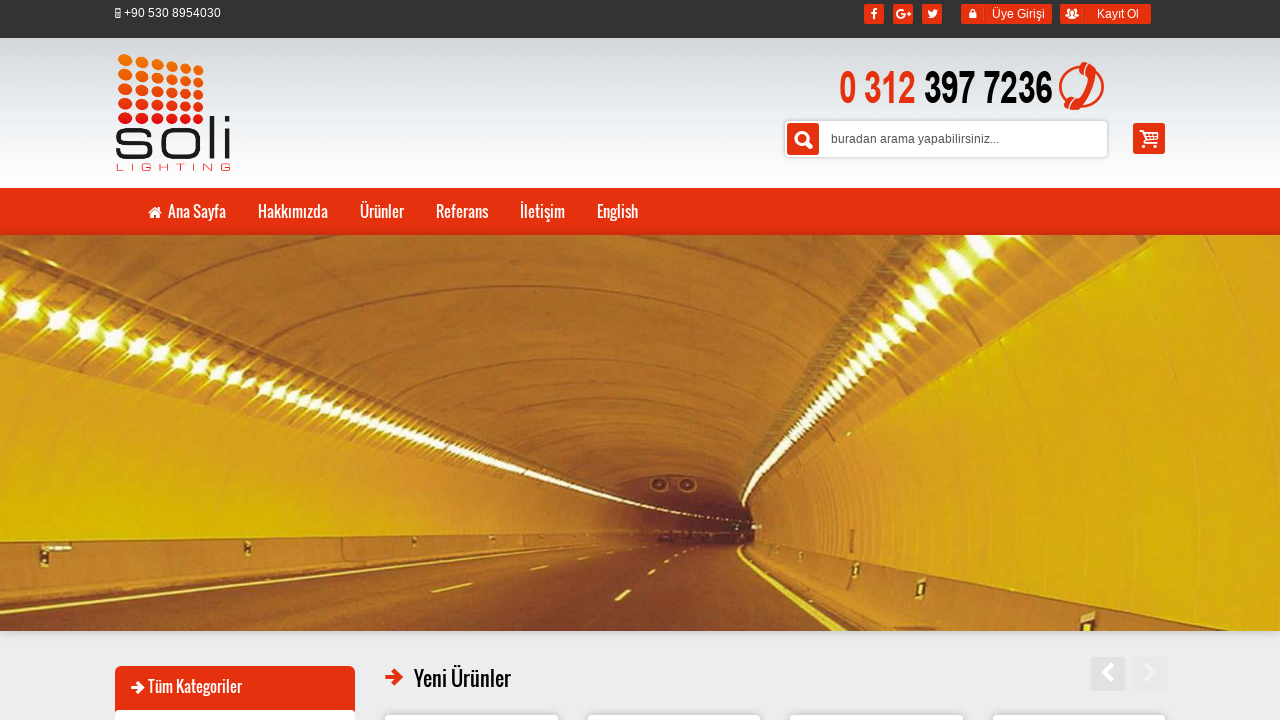

Printed non-empty alt text: 'PHILIPS LEDLi PROJEKTOR 2000W 220VAC MILITARY -AREA2000P-MIL'
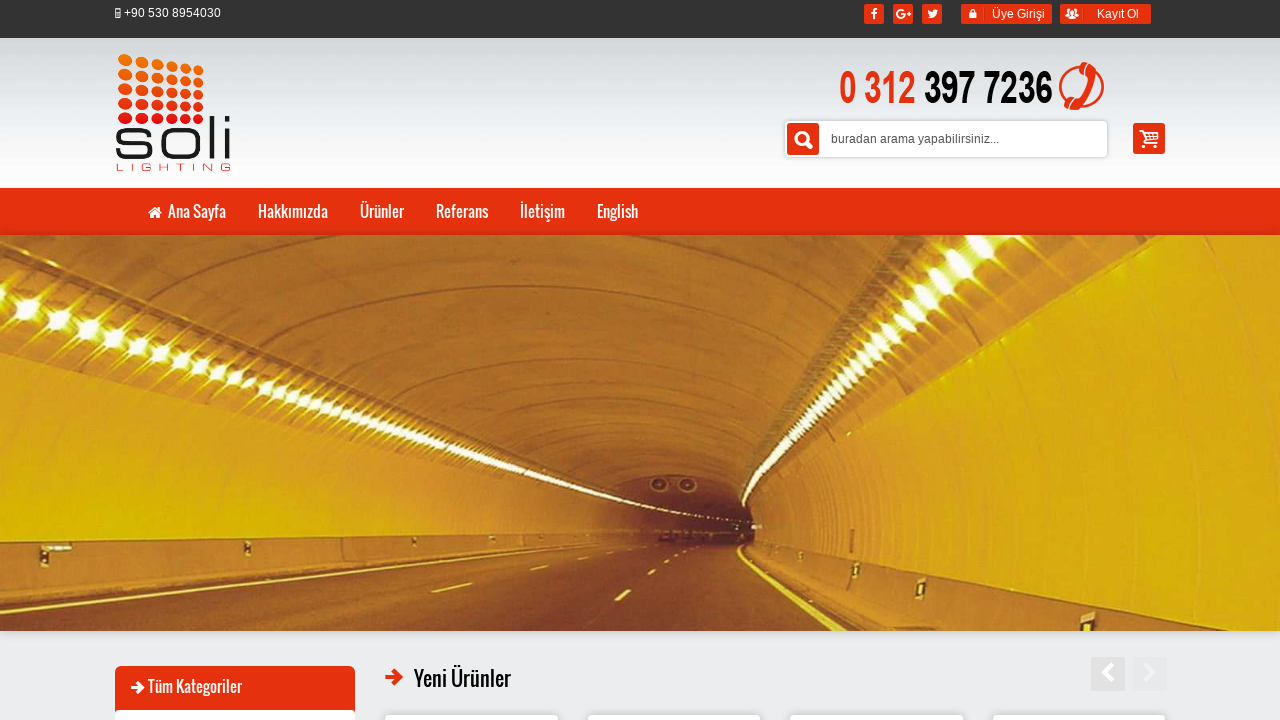

Retrieved alt text attribute from image: '5W Güneş Panelli Bahçe Lambası - Soli 5W -SOLi 605P'
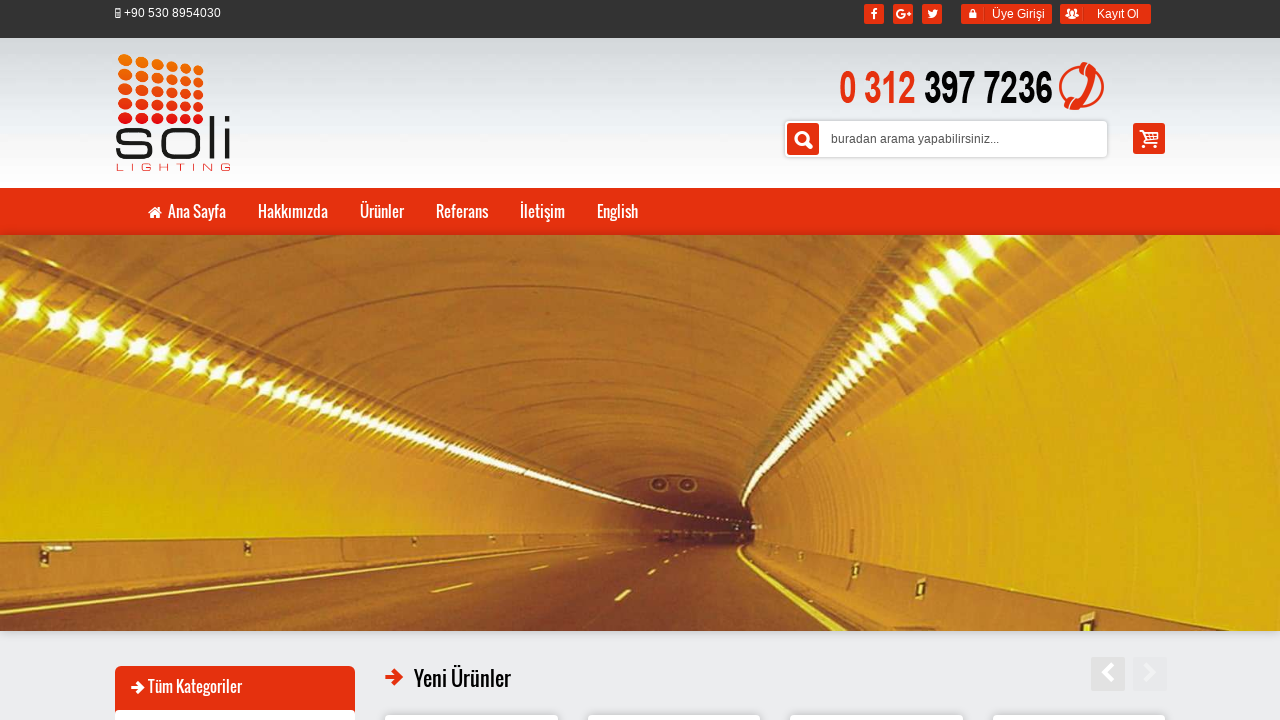

Printed non-empty alt text: '5W Güneş Panelli Bahçe Lambası - Soli 5W -SOLi 605P'
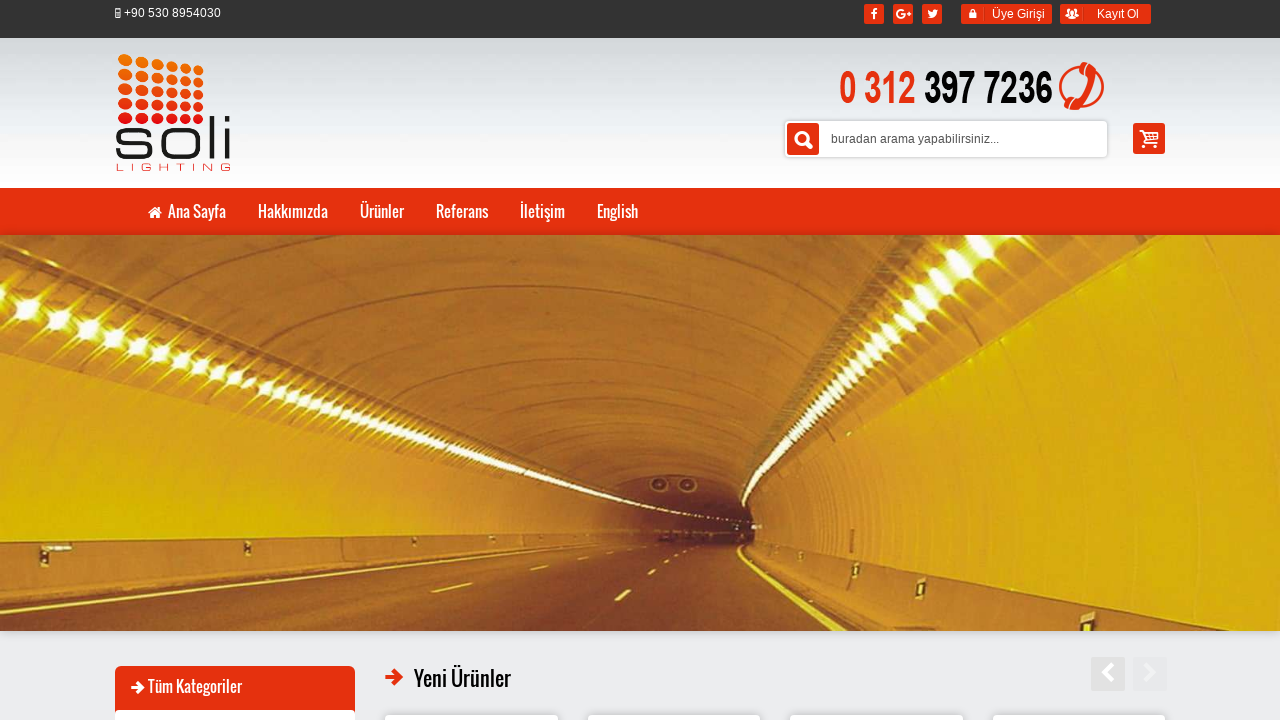

Retrieved alt text attribute from image: 'Osram Led 300W Sokak Lambası 220VAC -SOLi300BERLİN'
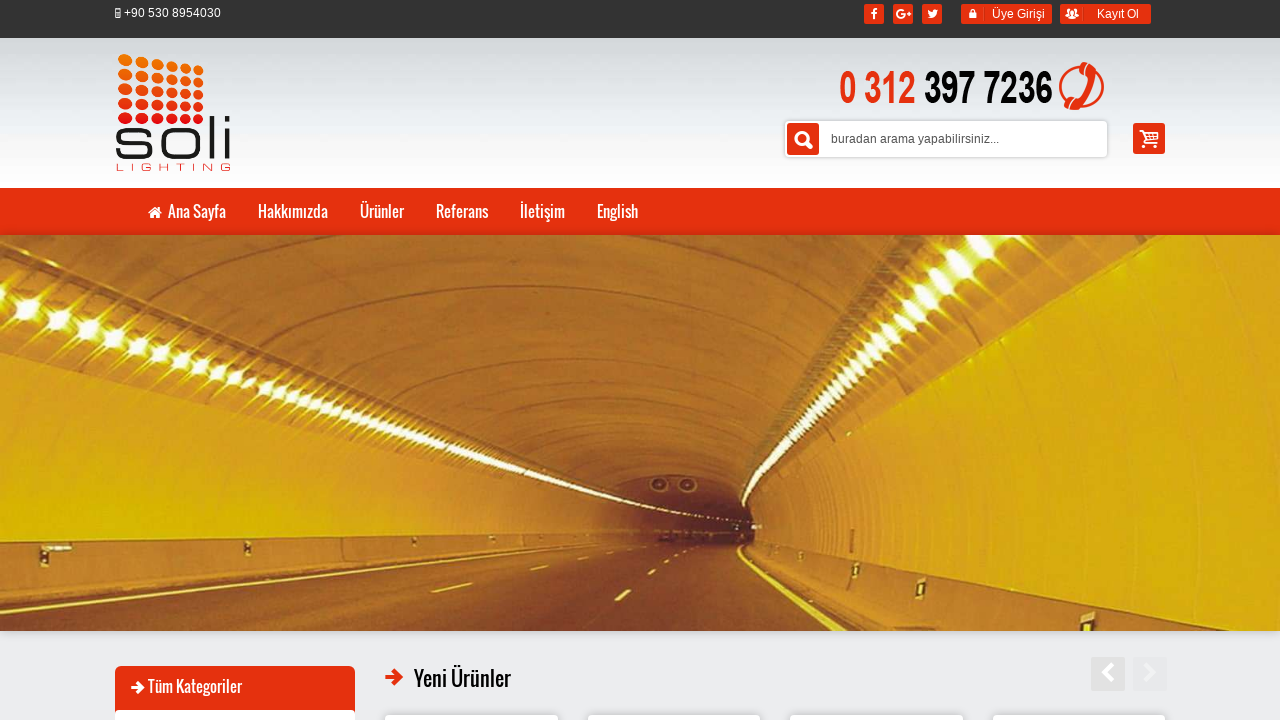

Printed non-empty alt text: 'Osram Led 300W Sokak Lambası 220VAC -SOLi300BERLİN'
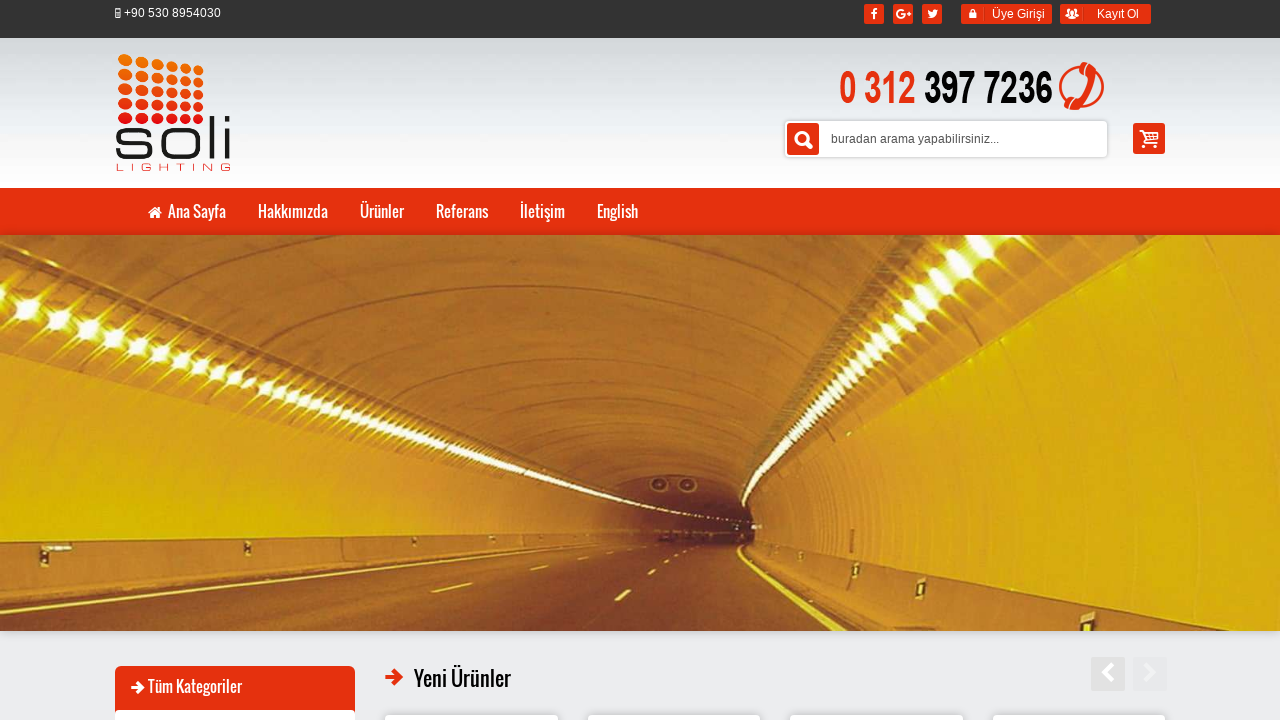

Retrieved alt text attribute from image: 'OSRAM LEDLİ PROJEKTOR 100W 220VAC -SOLi100P'
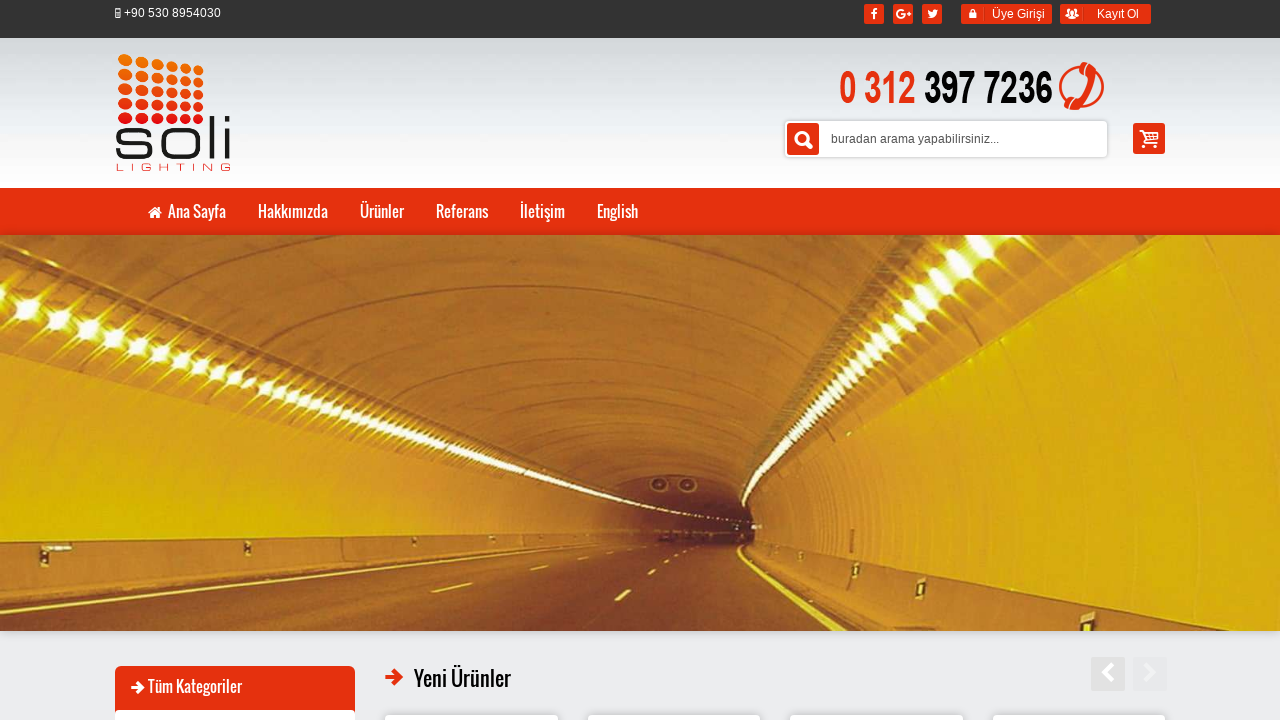

Printed non-empty alt text: 'OSRAM LEDLİ PROJEKTOR 100W 220VAC -SOLi100P'
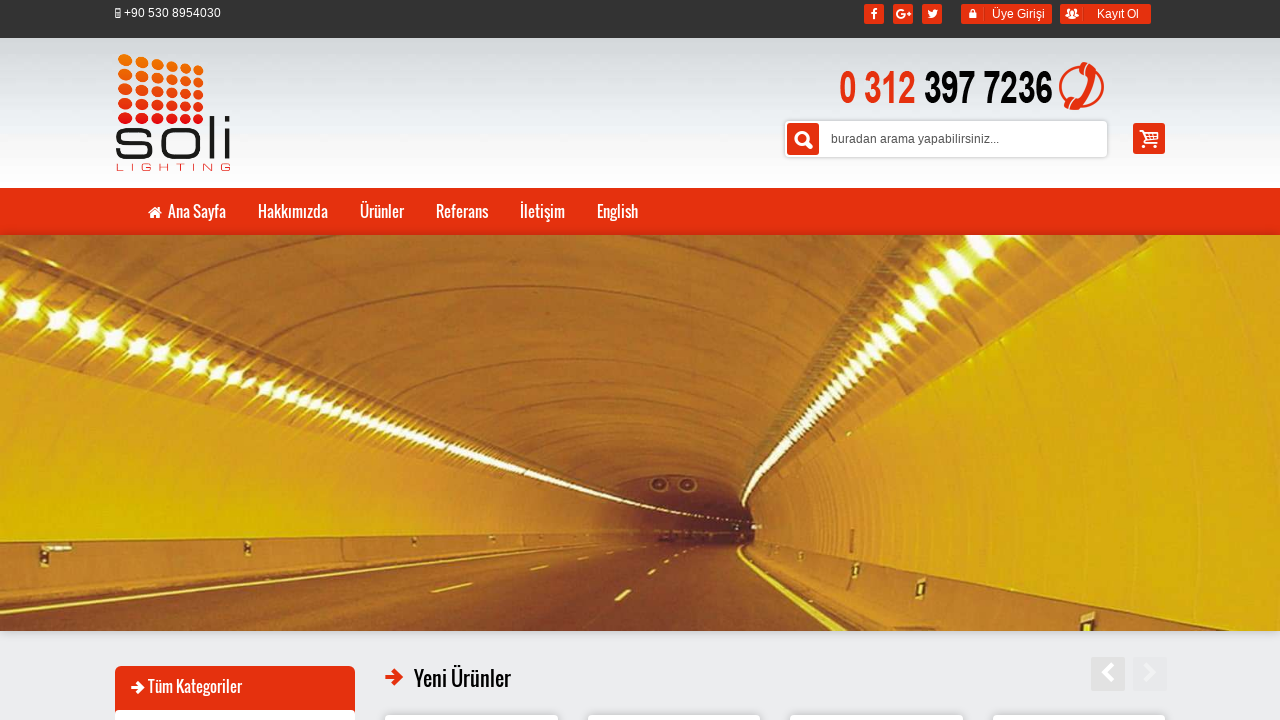

Retrieved alt text attribute from image: 'PHILIPS LED SPOR SALONU AYDINLATMA 500W 220VAC AK500-PH -AK500-PH'
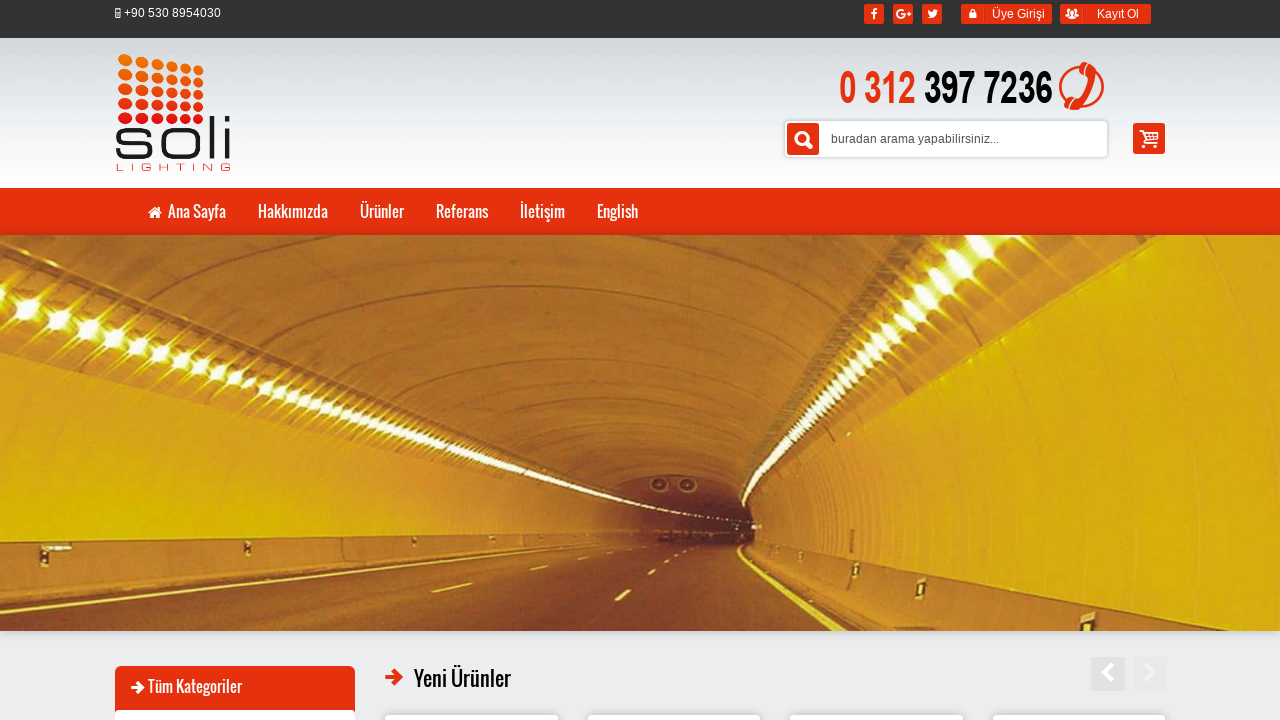

Printed non-empty alt text: 'PHILIPS LED SPOR SALONU AYDINLATMA 500W 220VAC AK500-PH -AK500-PH'
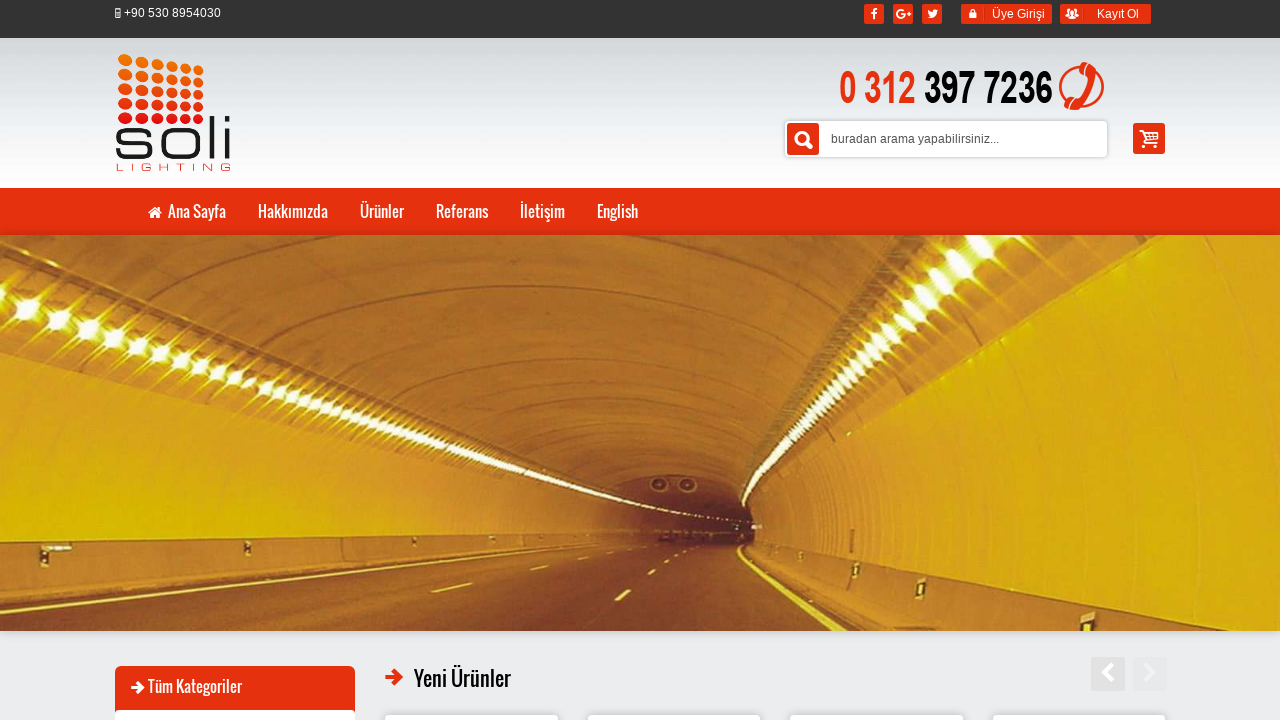

Retrieved alt text attribute from image: 'OSRAM LED SPOR AYDINLATMA 1500W 220VAC -ARENA1500S'
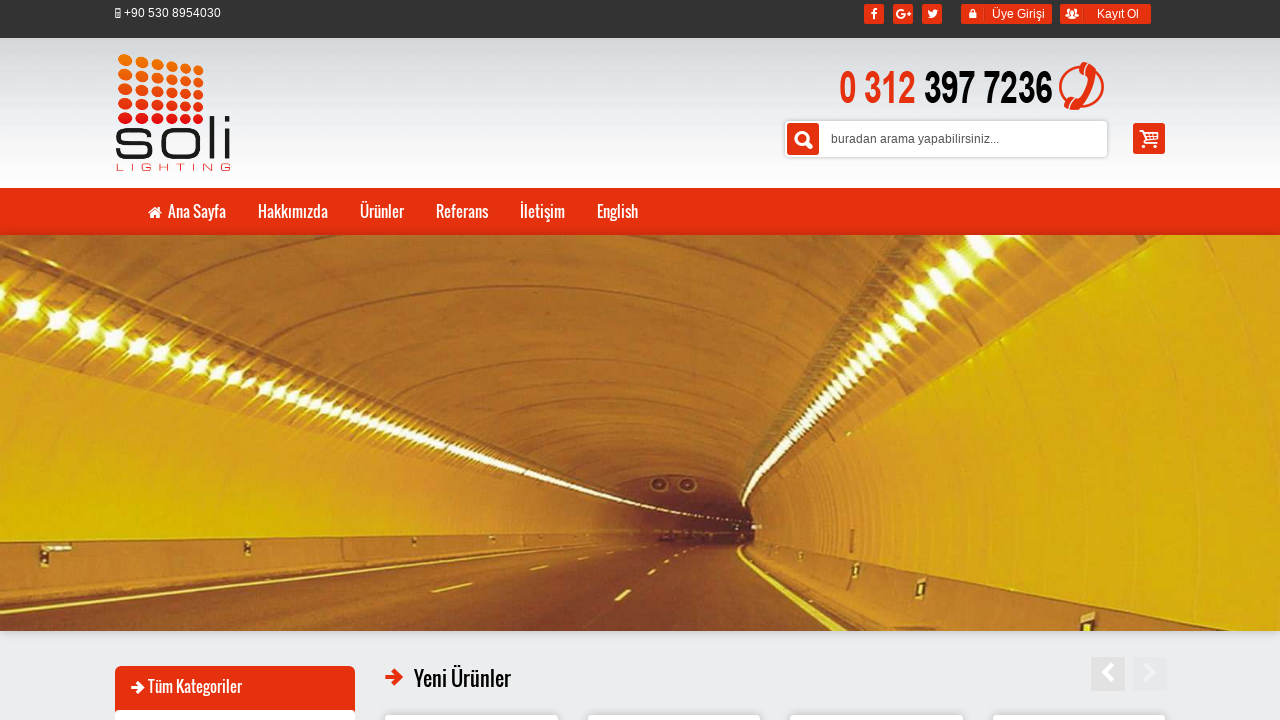

Printed non-empty alt text: 'OSRAM LED SPOR AYDINLATMA 1500W 220VAC -ARENA1500S'
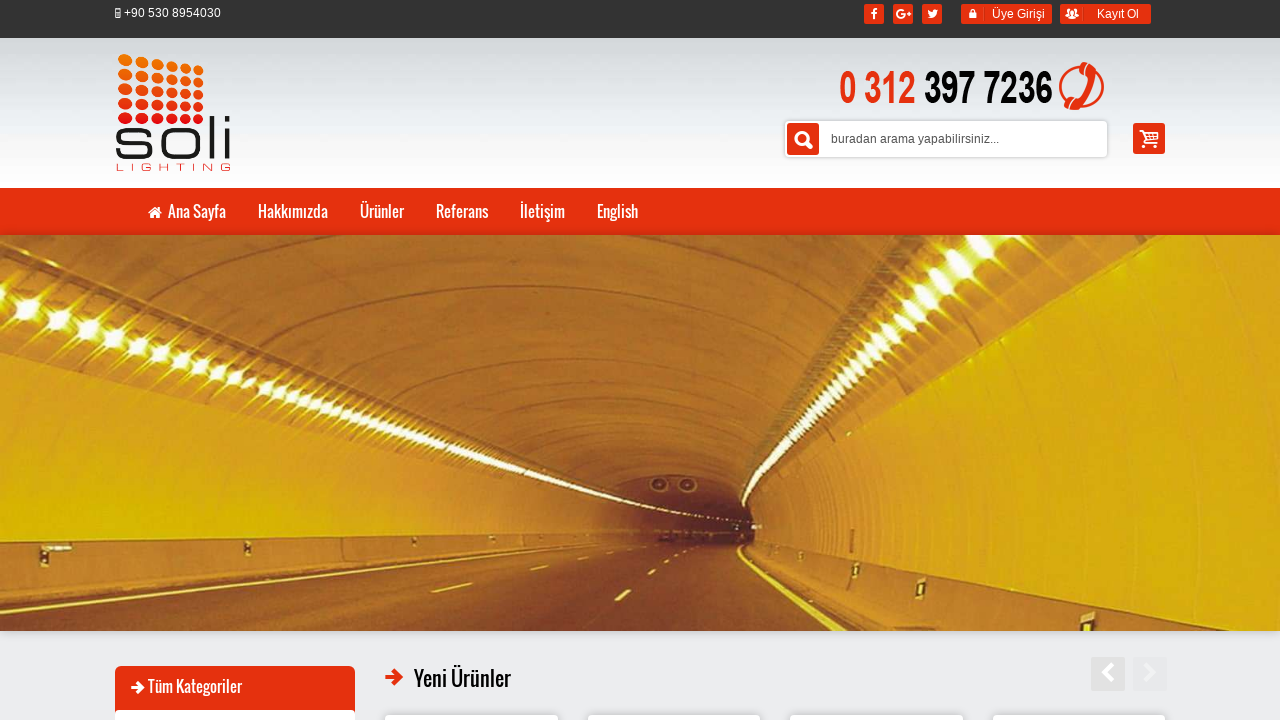

Retrieved alt text attribute from image: 'PHILIPS LEDLi PROJEKTOR 200W 220VAC MILITARY -AREA200P-MIL'
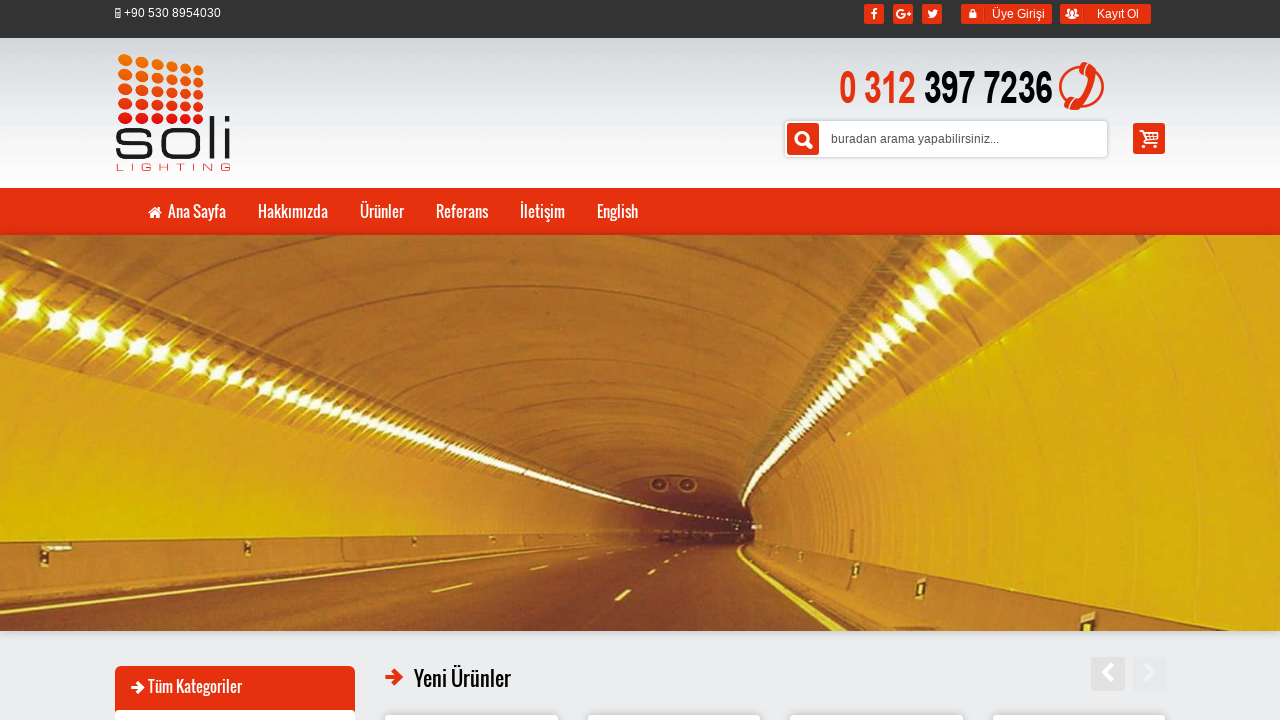

Printed non-empty alt text: 'PHILIPS LEDLi PROJEKTOR 200W 220VAC MILITARY -AREA200P-MIL'
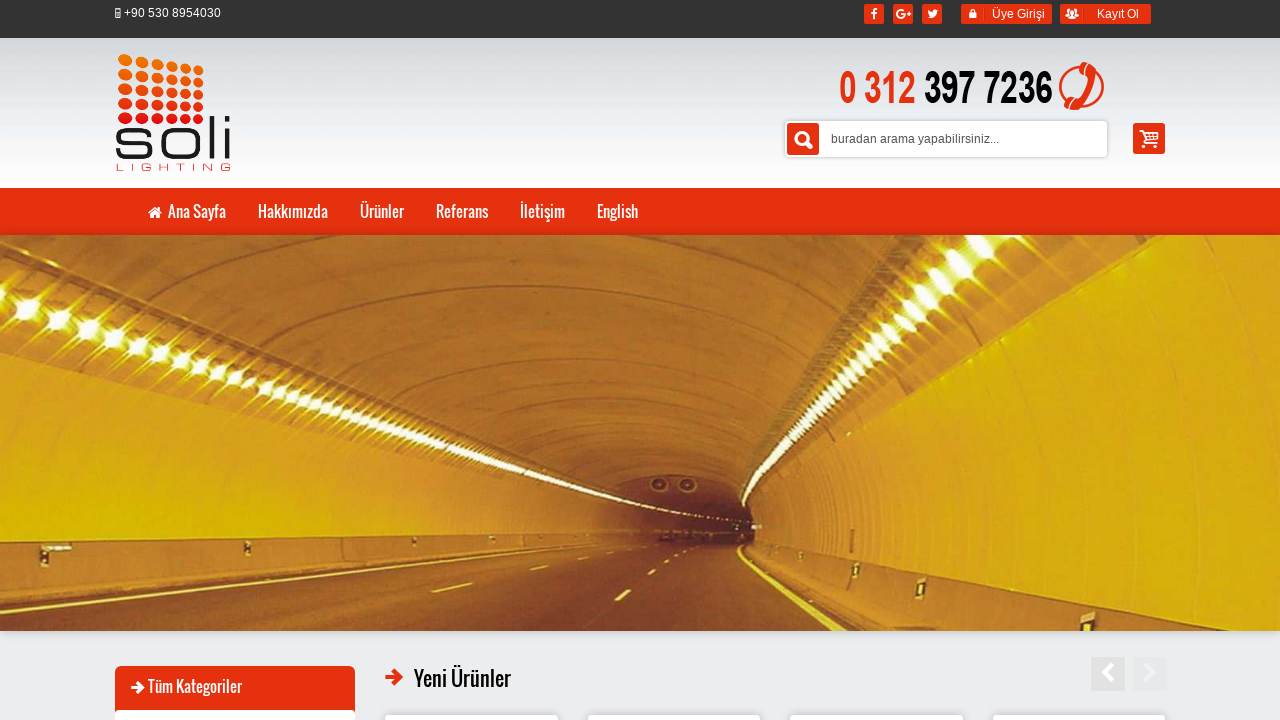

Retrieved alt text attribute from image: 'OSRAM LED FABRİKA DEPO HANGAR AYDINLATMA 500W 220VA -SOLi500F ARENA'
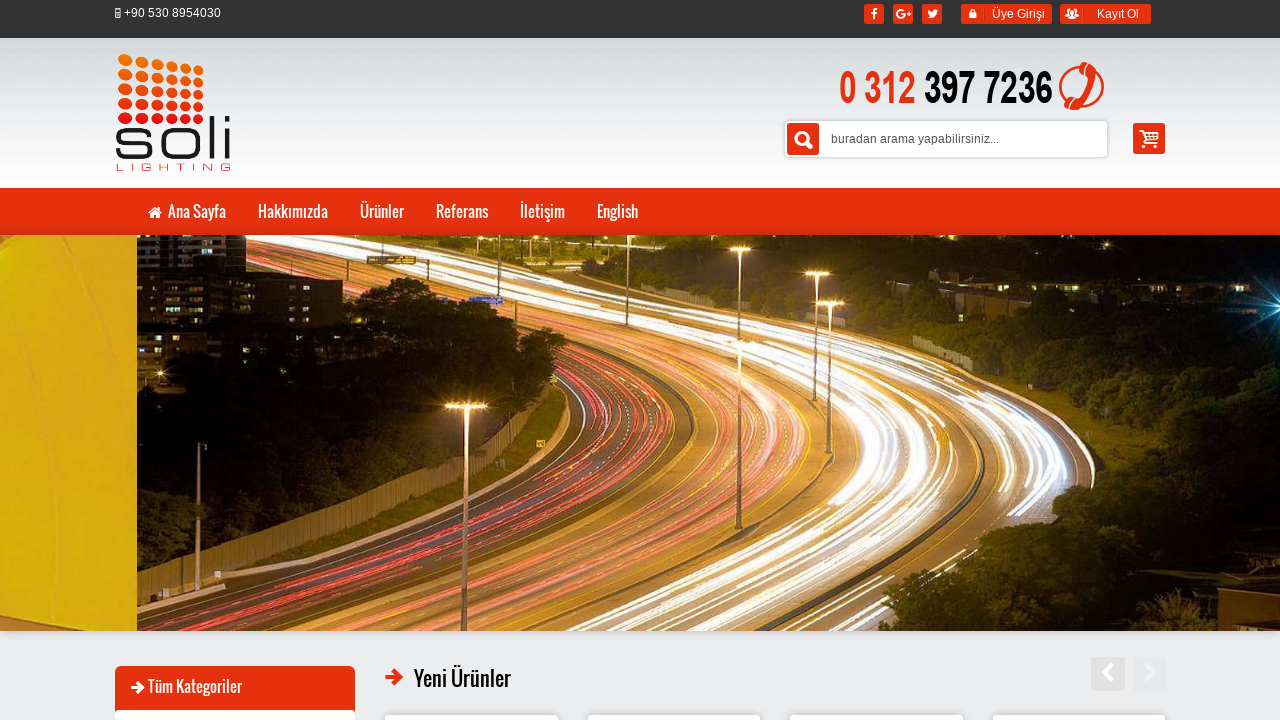

Printed non-empty alt text: 'OSRAM LED FABRİKA DEPO HANGAR AYDINLATMA 500W 220VA -SOLi500F ARENA'
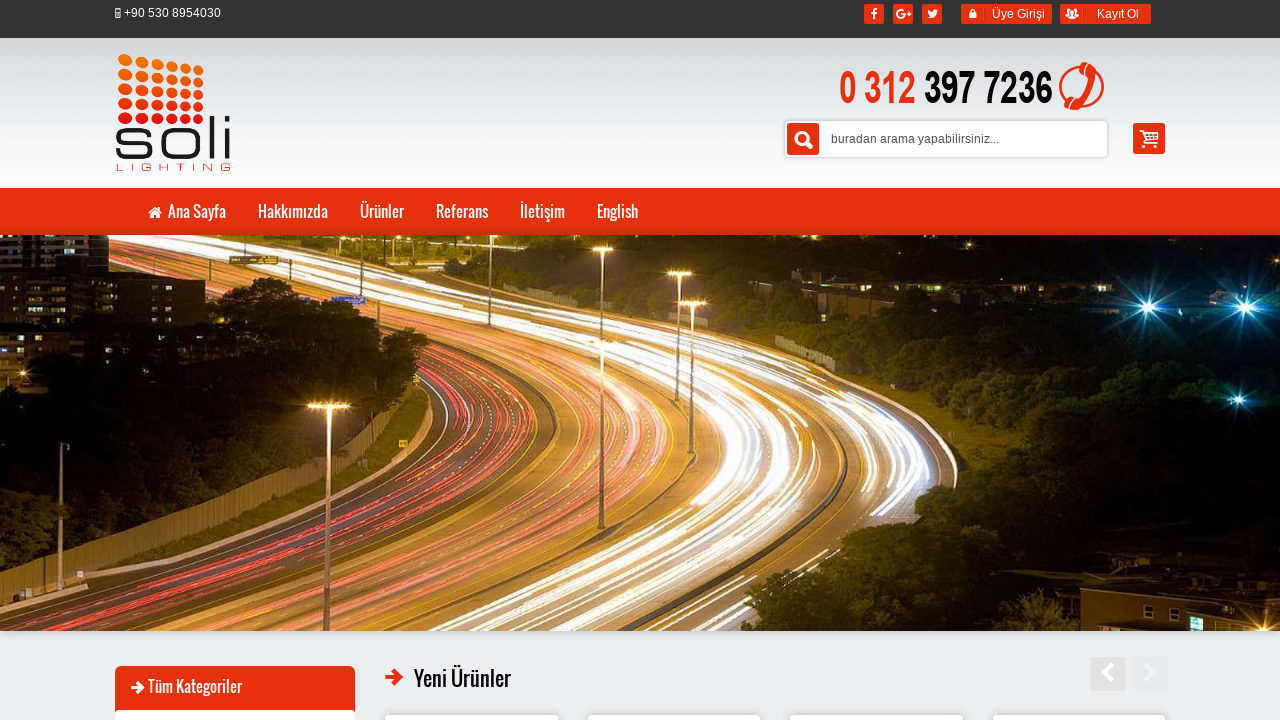

Retrieved alt text attribute from image: 'PHILIPS LEDLi PROJEKTOR 800W 220VAC MILITARY -AREA800P-MIL'
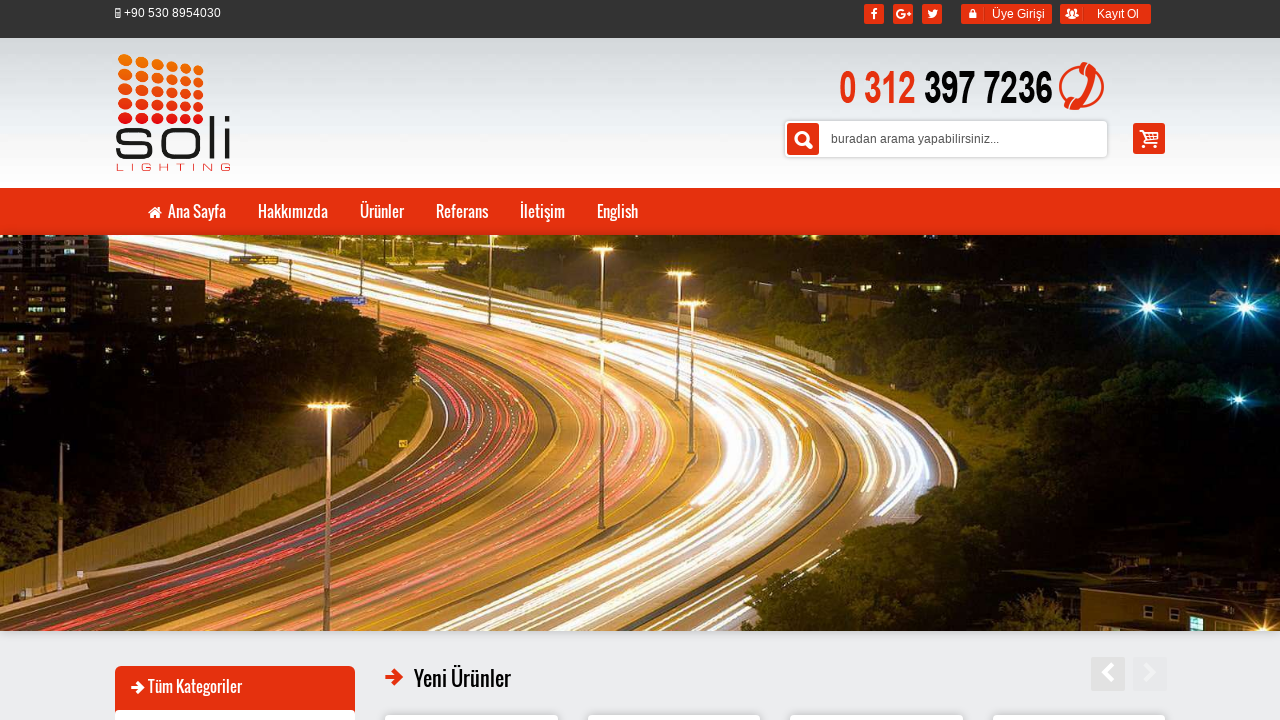

Printed non-empty alt text: 'PHILIPS LEDLi PROJEKTOR 800W 220VAC MILITARY -AREA800P-MIL'
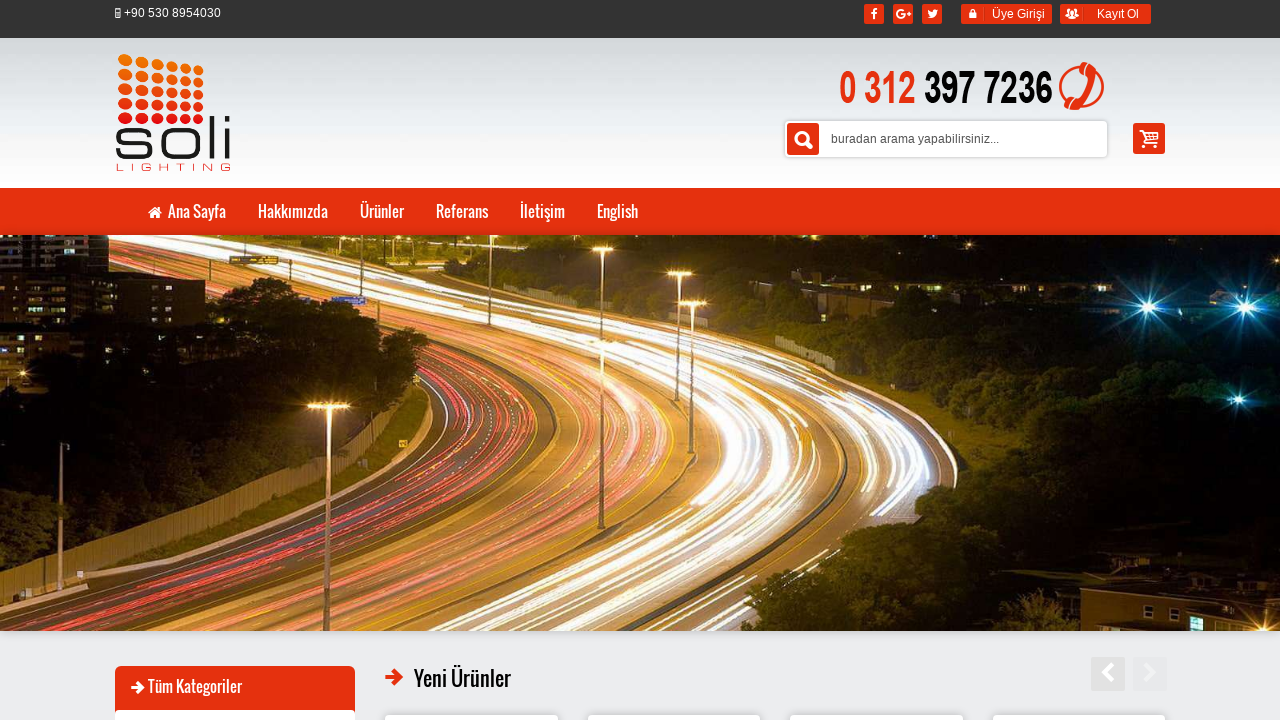

Retrieved alt text attribute from image: 'Osram Led 40W Sokak Lambası 220VAC -SOLi040SK'
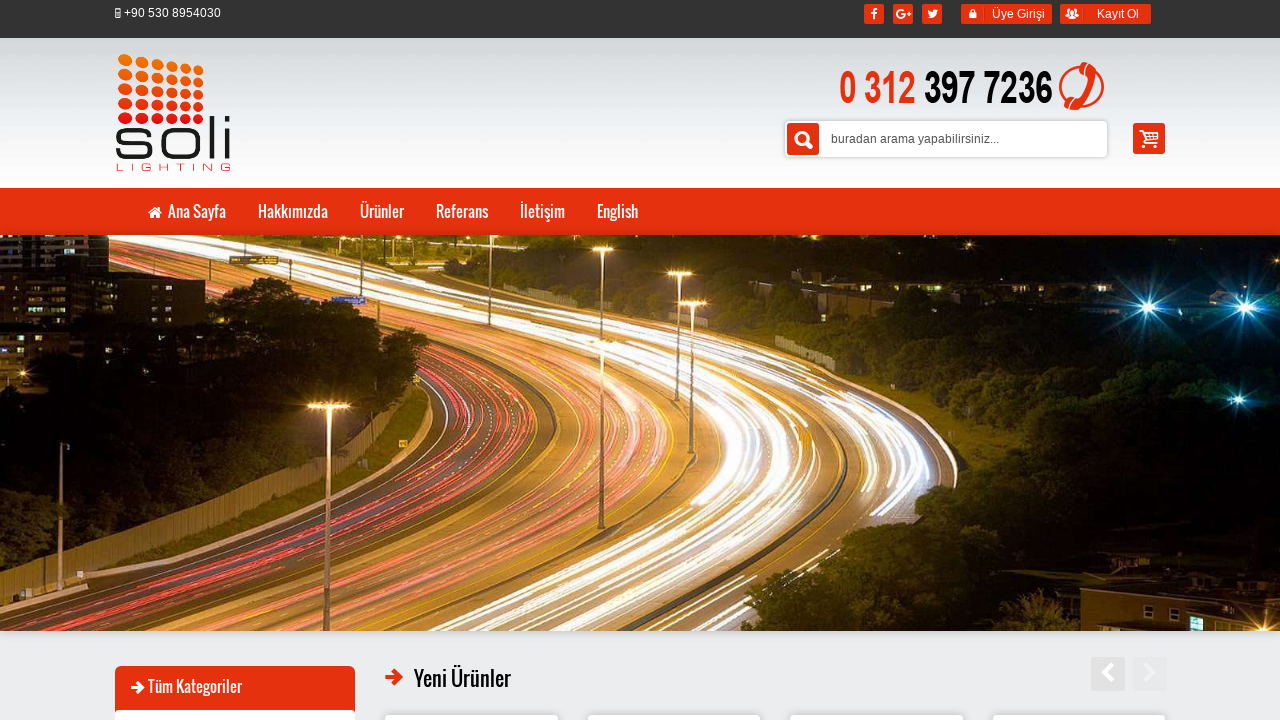

Printed non-empty alt text: 'Osram Led 40W Sokak Lambası 220VAC -SOLi040SK'
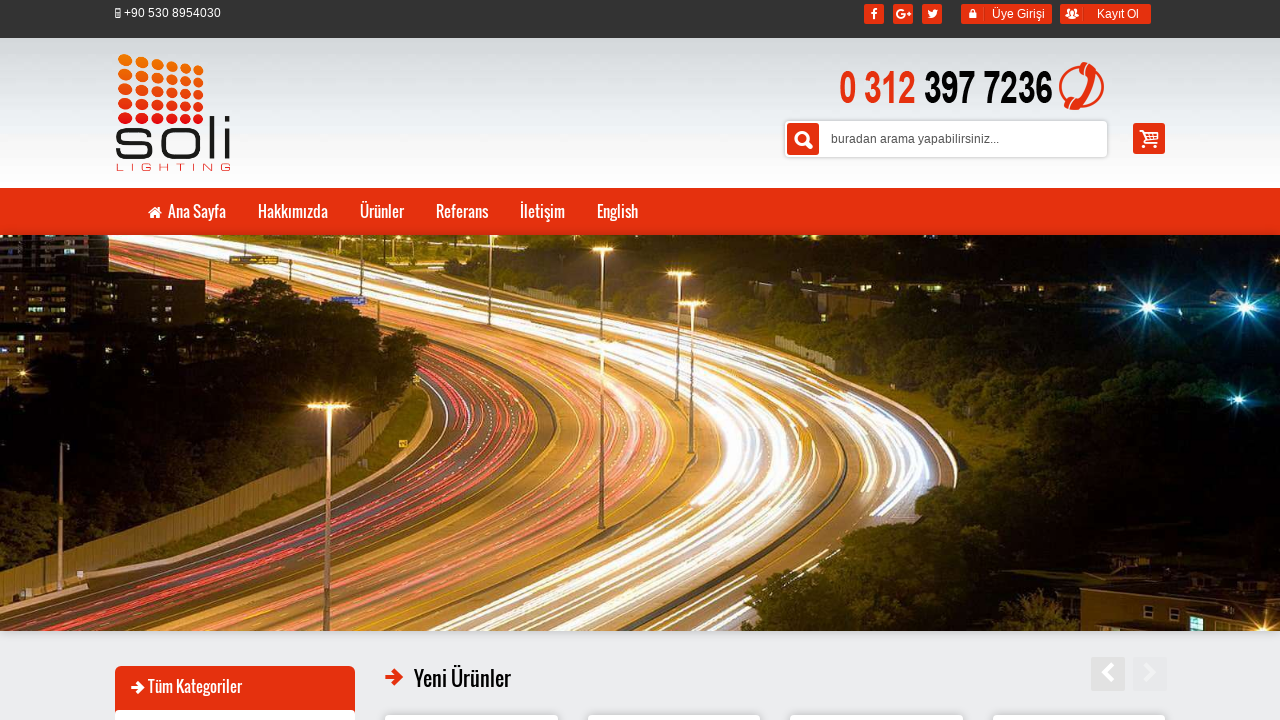

Retrieved alt text attribute from image: 'OSRAM LED FABRİKA DEPO AYDINLATMA 300W 220VAC -SOLi300F ARENA'
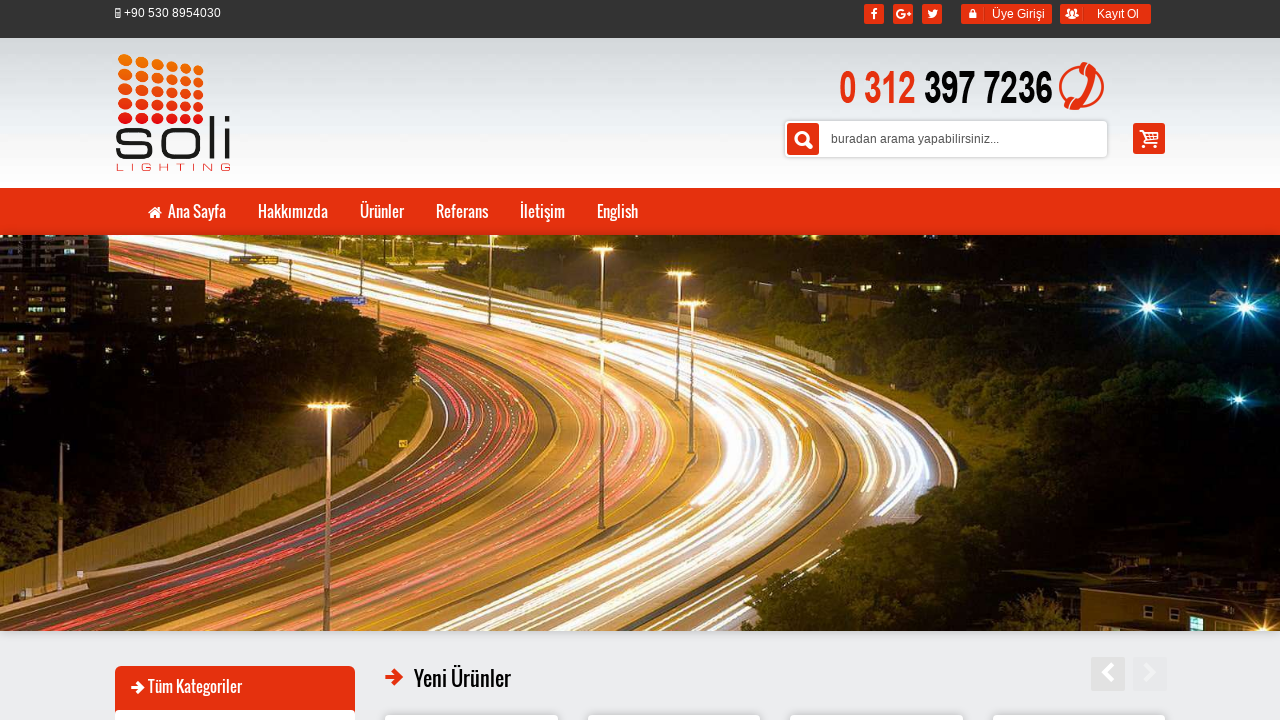

Printed non-empty alt text: 'OSRAM LED FABRİKA DEPO AYDINLATMA 300W 220VAC -SOLi300F ARENA'
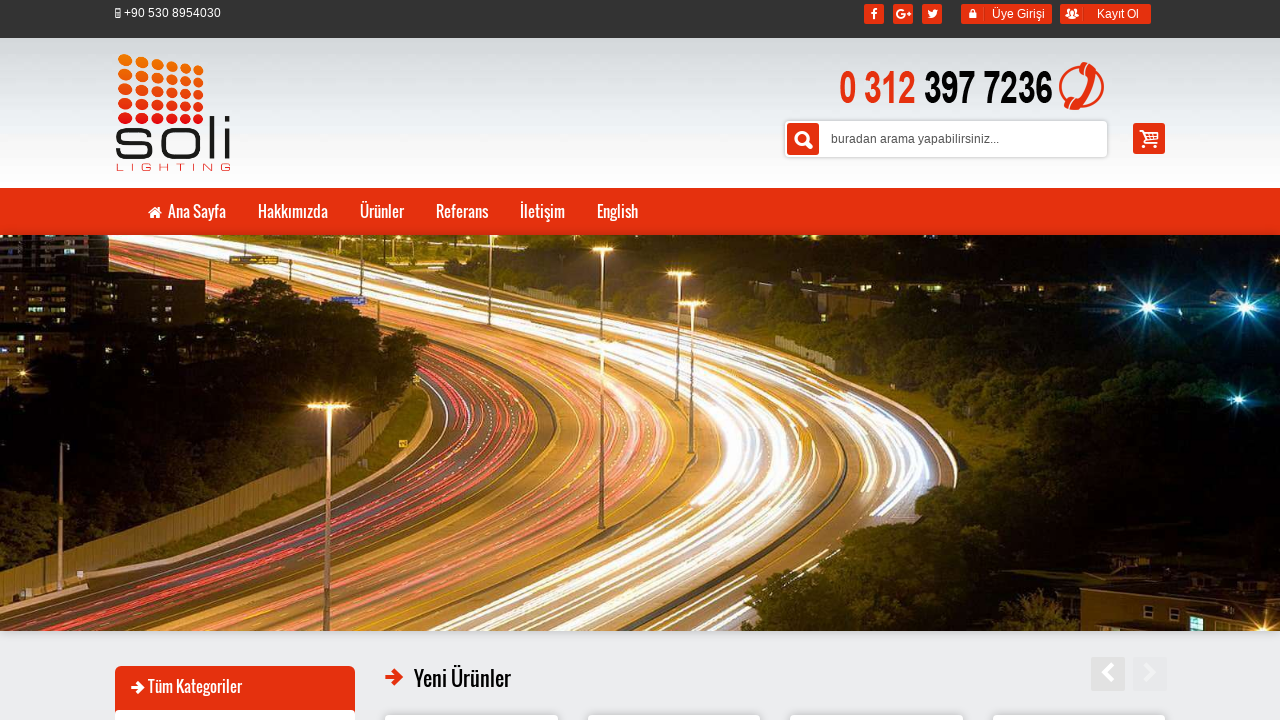

Retrieved alt text attribute from image: 'PHILIPS LEDLi PROJEKTOR 400W 220VAC MILITARY -AREA400P-MIL'
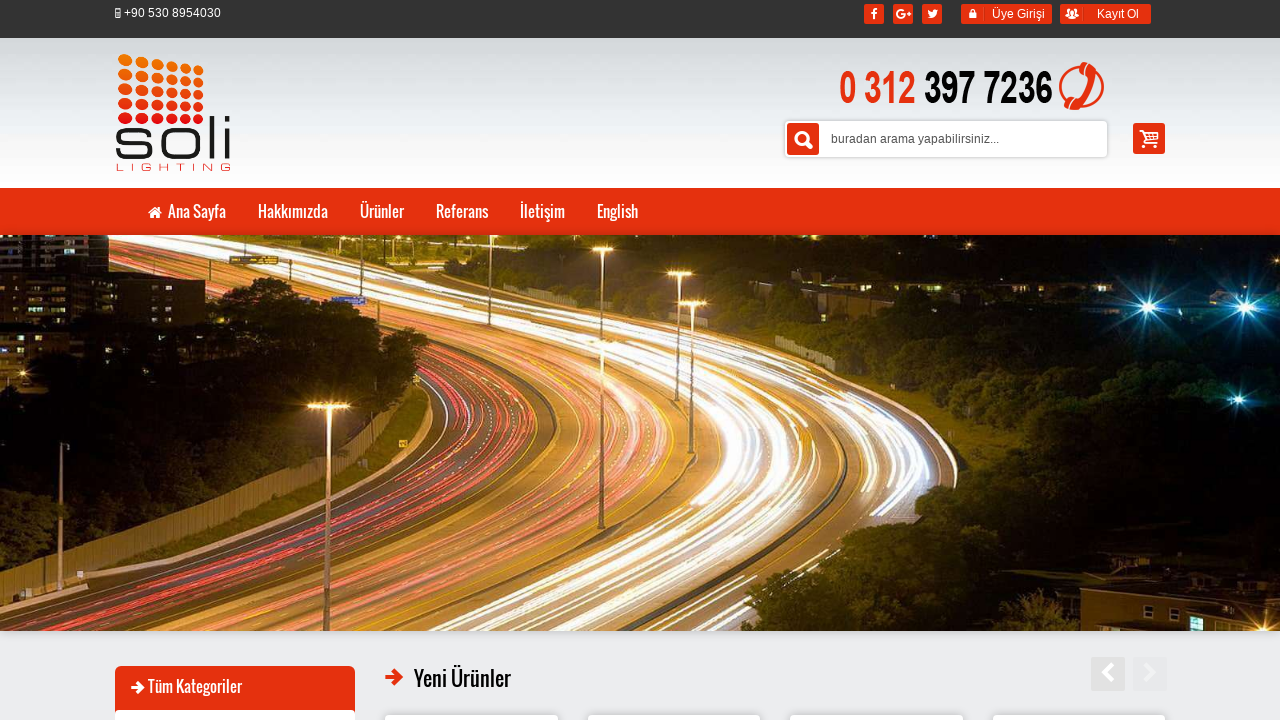

Printed non-empty alt text: 'PHILIPS LEDLi PROJEKTOR 400W 220VAC MILITARY -AREA400P-MIL'
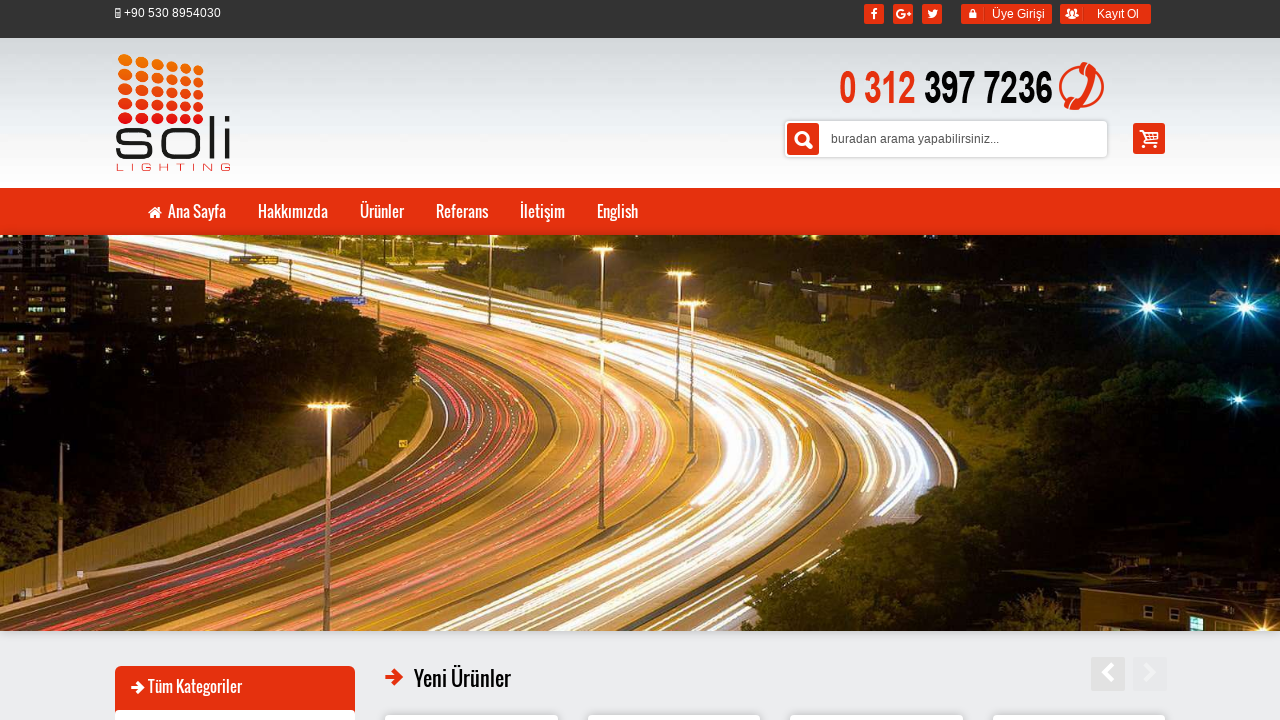

Retrieved alt text attribute from image: 'PHILIPS LED SPOR SALONU AYDINLATMA 200W 220VAC AK200 -AK200'
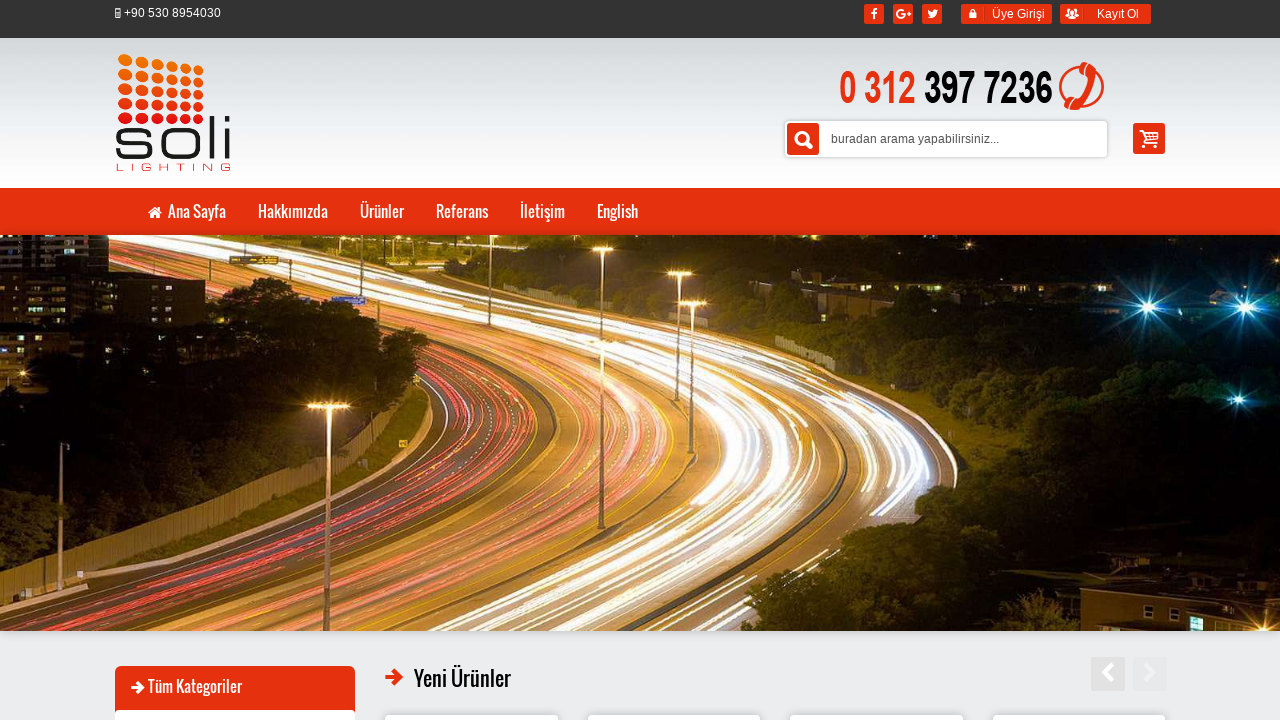

Printed non-empty alt text: 'PHILIPS LED SPOR SALONU AYDINLATMA 200W 220VAC AK200 -AK200'
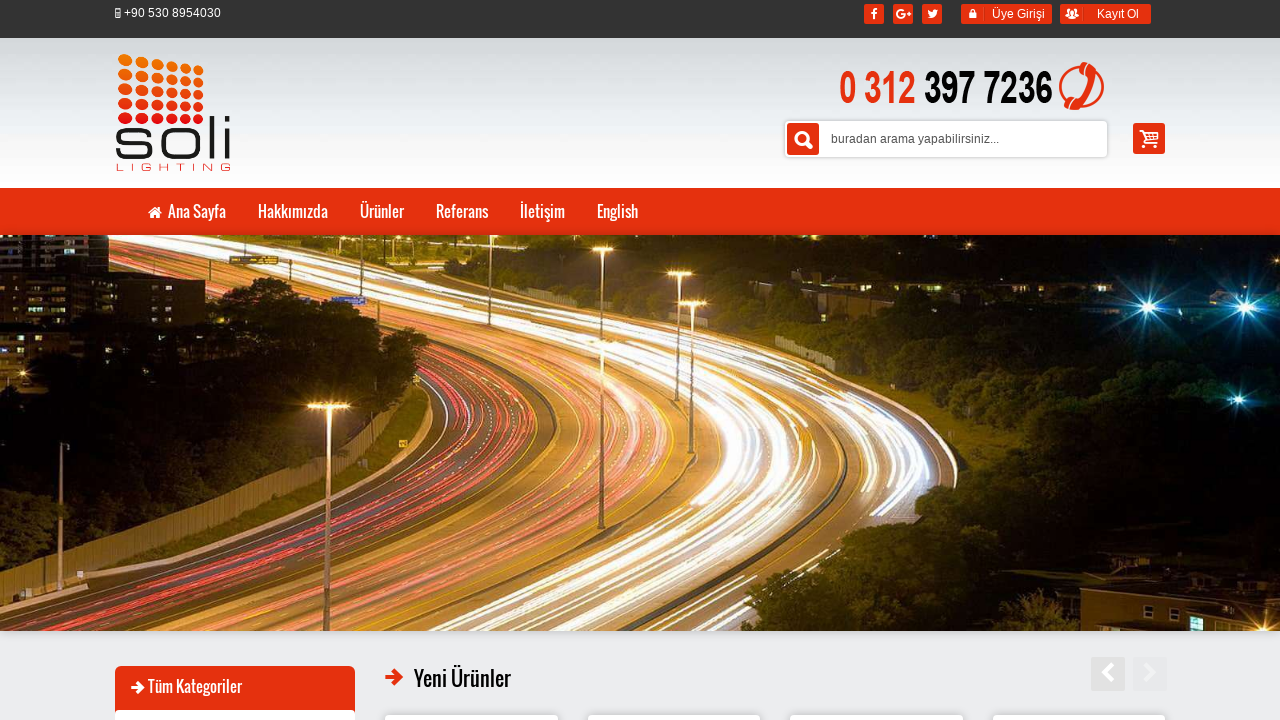

Retrieved alt text attribute from image: '10W Bahçe Sokak Lambası- Soli610 -SOLi-610'
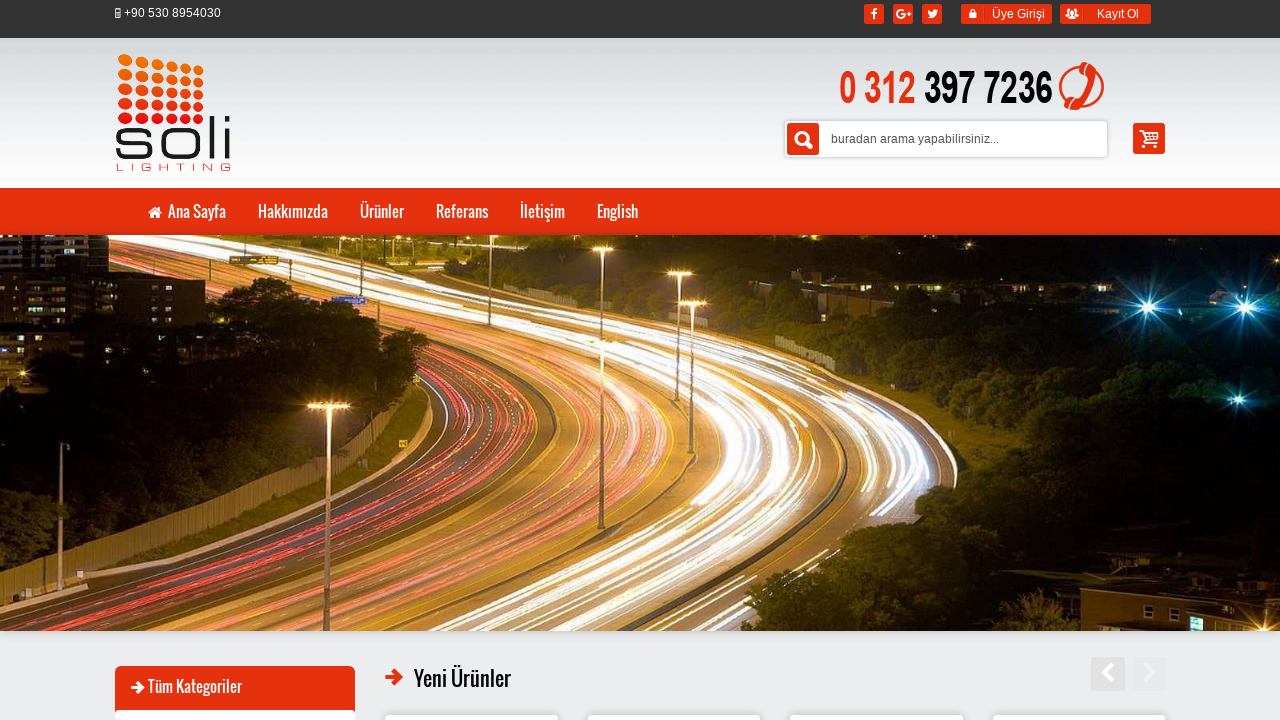

Printed non-empty alt text: '10W Bahçe Sokak Lambası- Soli610 -SOLi-610'
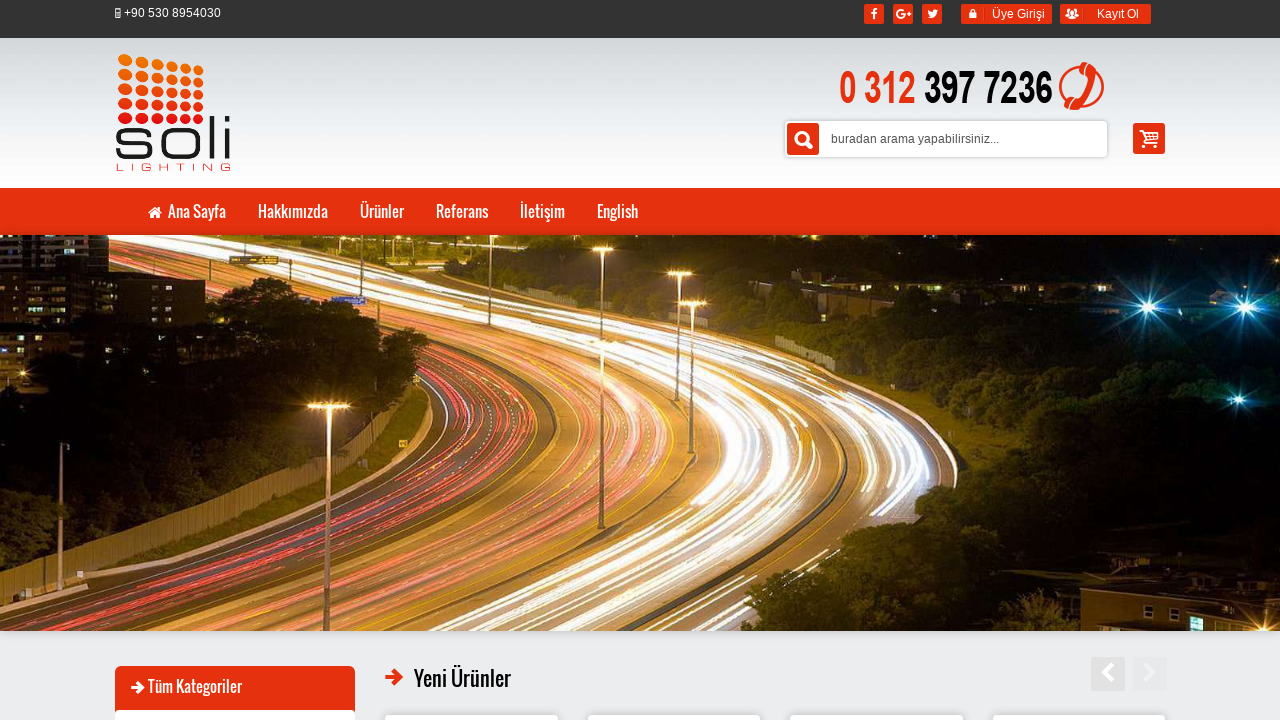

Retrieved alt text attribute from image: 'PHILIPS LED PROJEKTOR INSAAT SPOR SALONU LiMAN  1000W 220VAC -ARENA1000-PH'
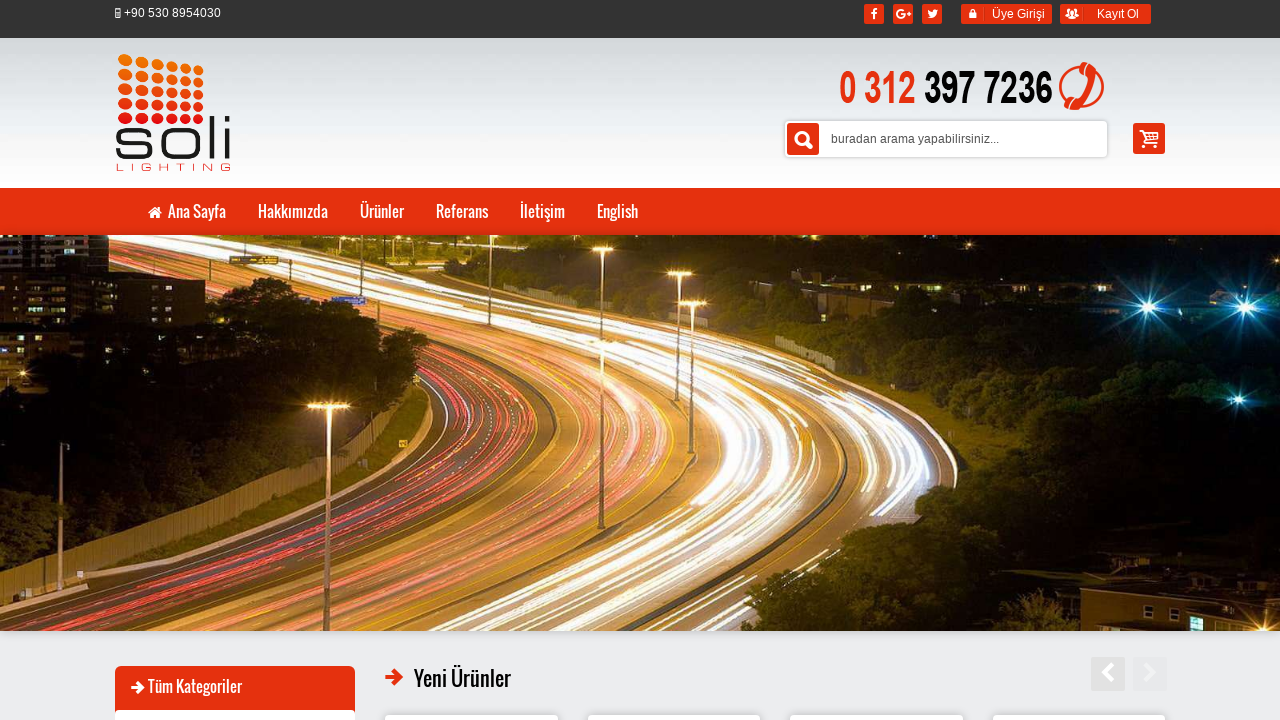

Printed non-empty alt text: 'PHILIPS LED PROJEKTOR INSAAT SPOR SALONU LiMAN  1000W 220VAC -ARENA1000-PH'
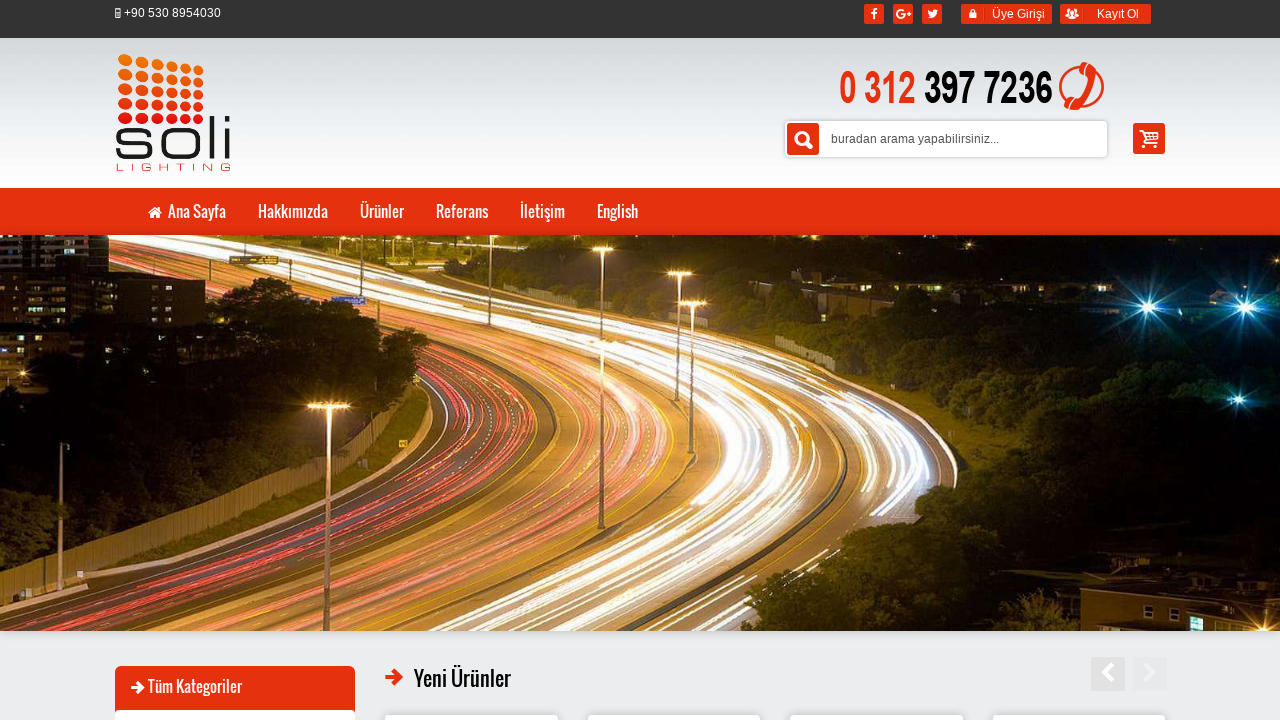

Retrieved alt text attribute from image: 'OSRAM LEDLi PROJEKTOR 600W 220VAC -SOLi600P'
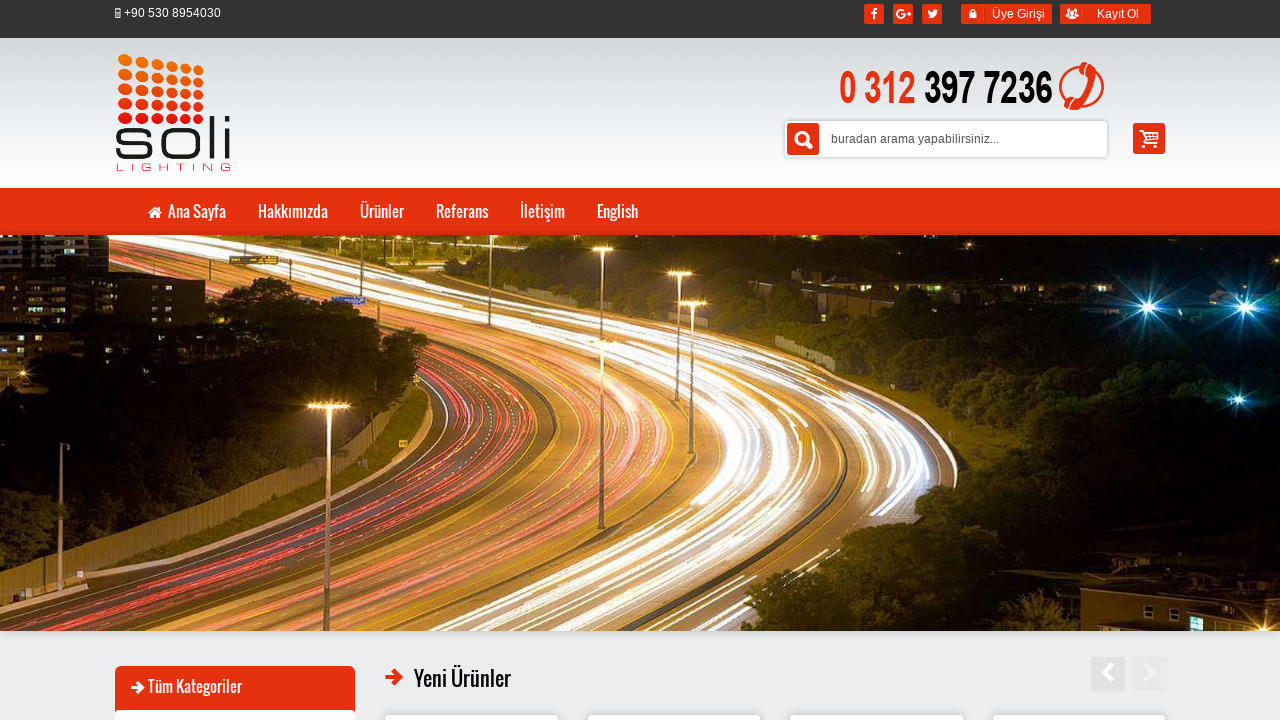

Printed non-empty alt text: 'OSRAM LEDLi PROJEKTOR 600W 220VAC -SOLi600P'
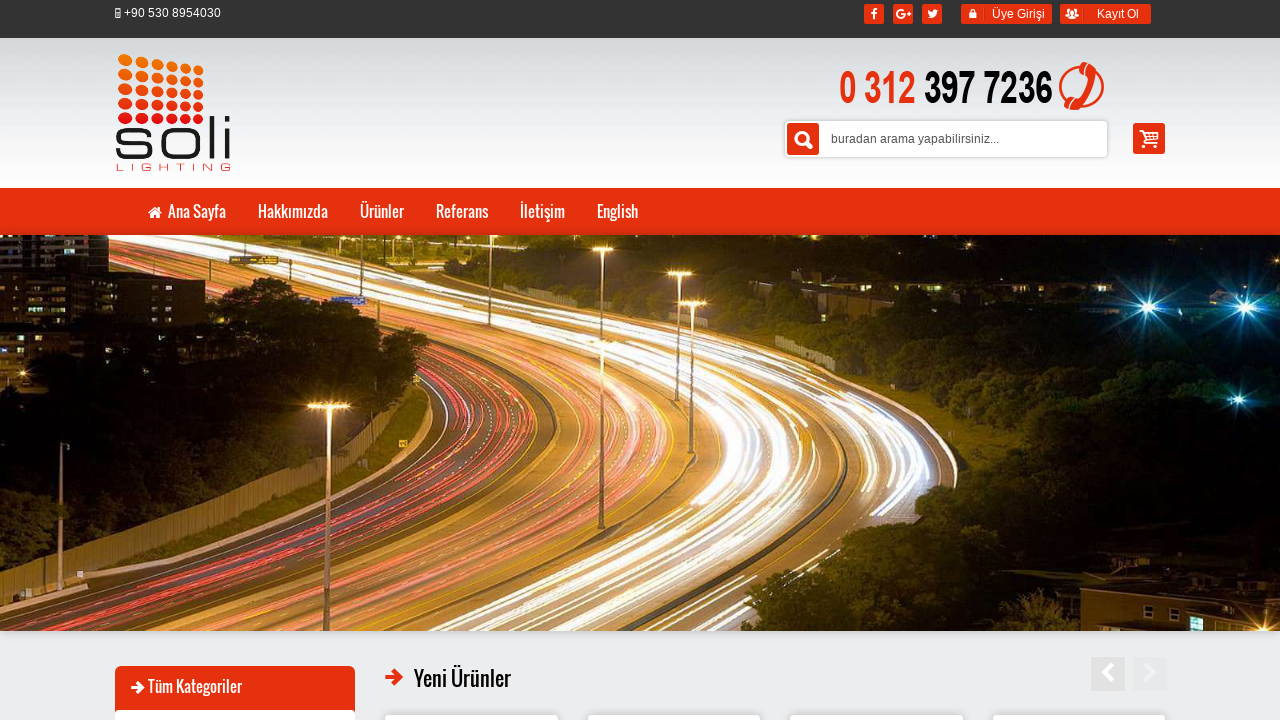

Retrieved alt text attribute from image: 'Osram Led 180W Sokak Lambası 220VAC -SOLi180BERLİN'
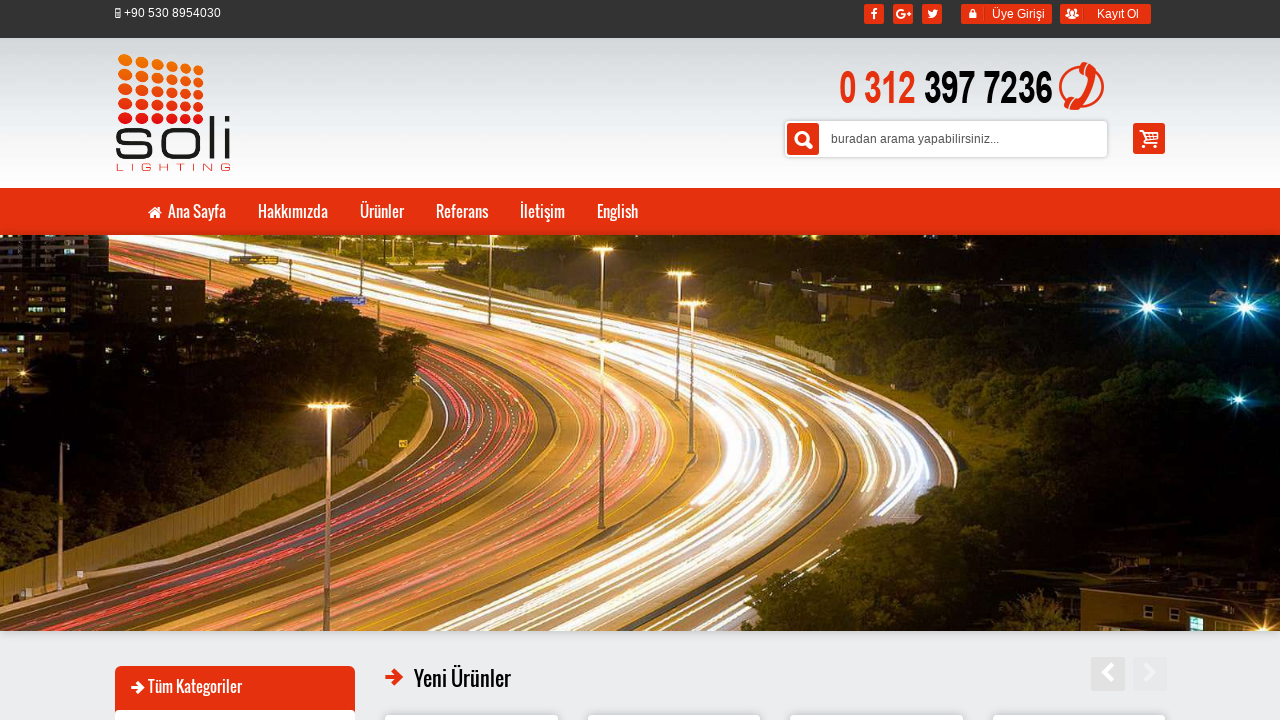

Printed non-empty alt text: 'Osram Led 180W Sokak Lambası 220VAC -SOLi180BERLİN'
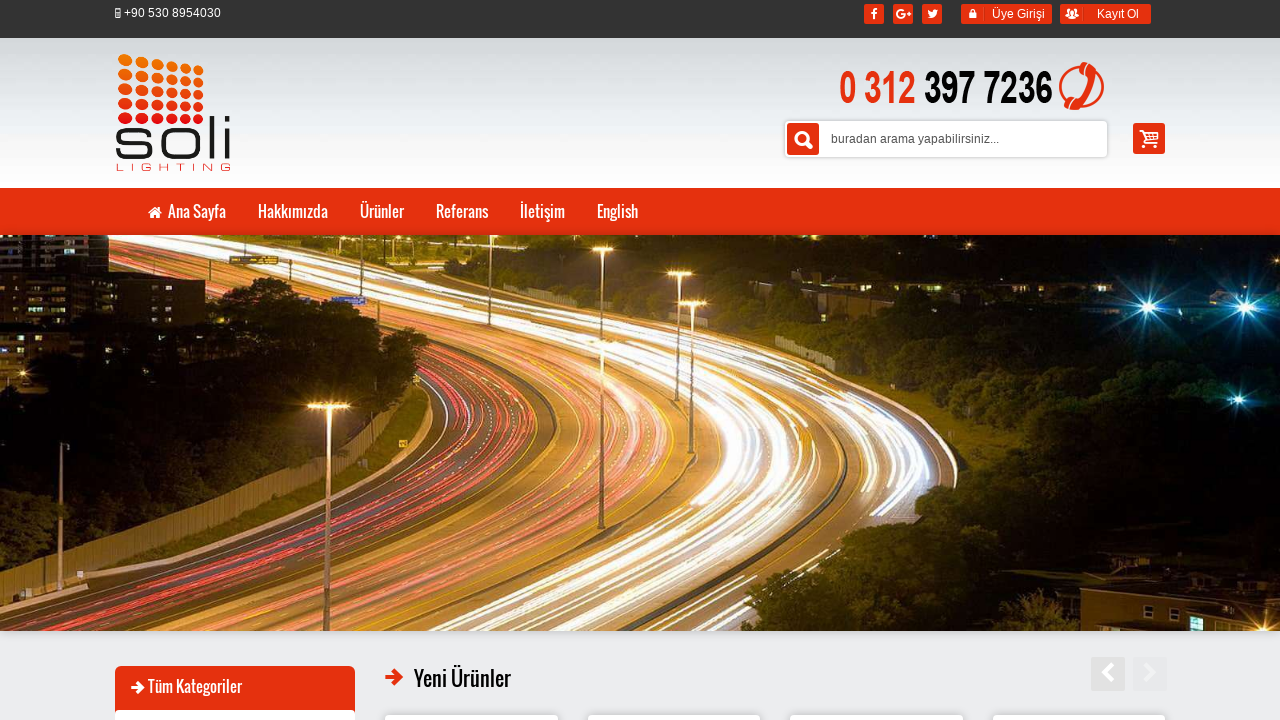

Retrieved alt text attribute from image: 'PHILIPS LED STADYUM SAHA AYDINLATMA 1800W 220VAC -ARENA1800-PH'
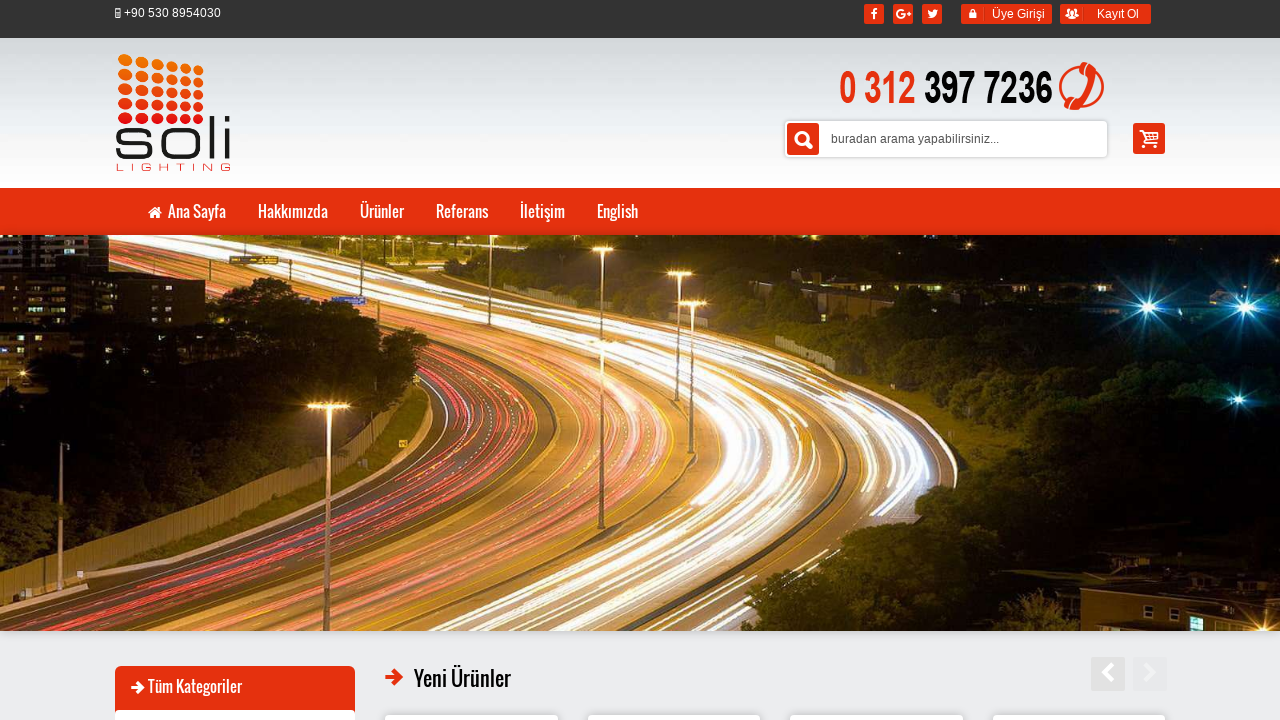

Printed non-empty alt text: 'PHILIPS LED STADYUM SAHA AYDINLATMA 1800W 220VAC -ARENA1800-PH'
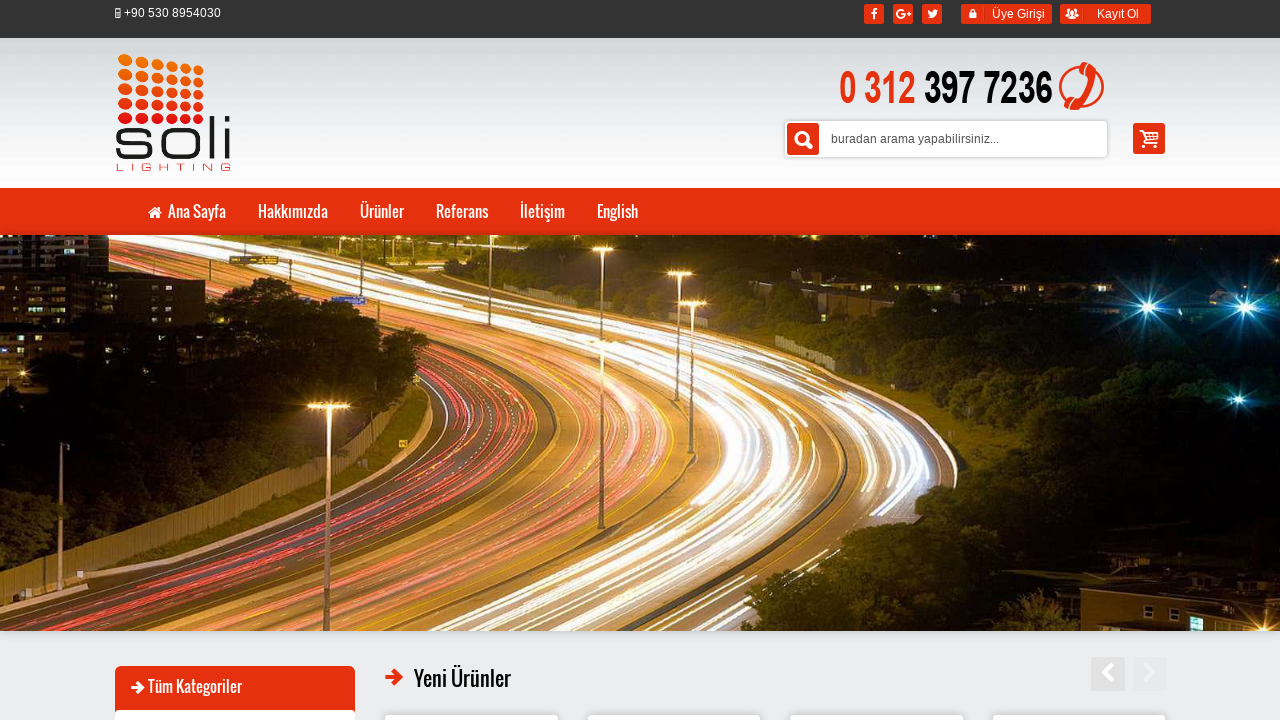

Retrieved alt text attribute from image: 'PHİLİPS LED STADYUM SAHA AYDINLATMA 500W 220VAC -SOLi500P-AREA'
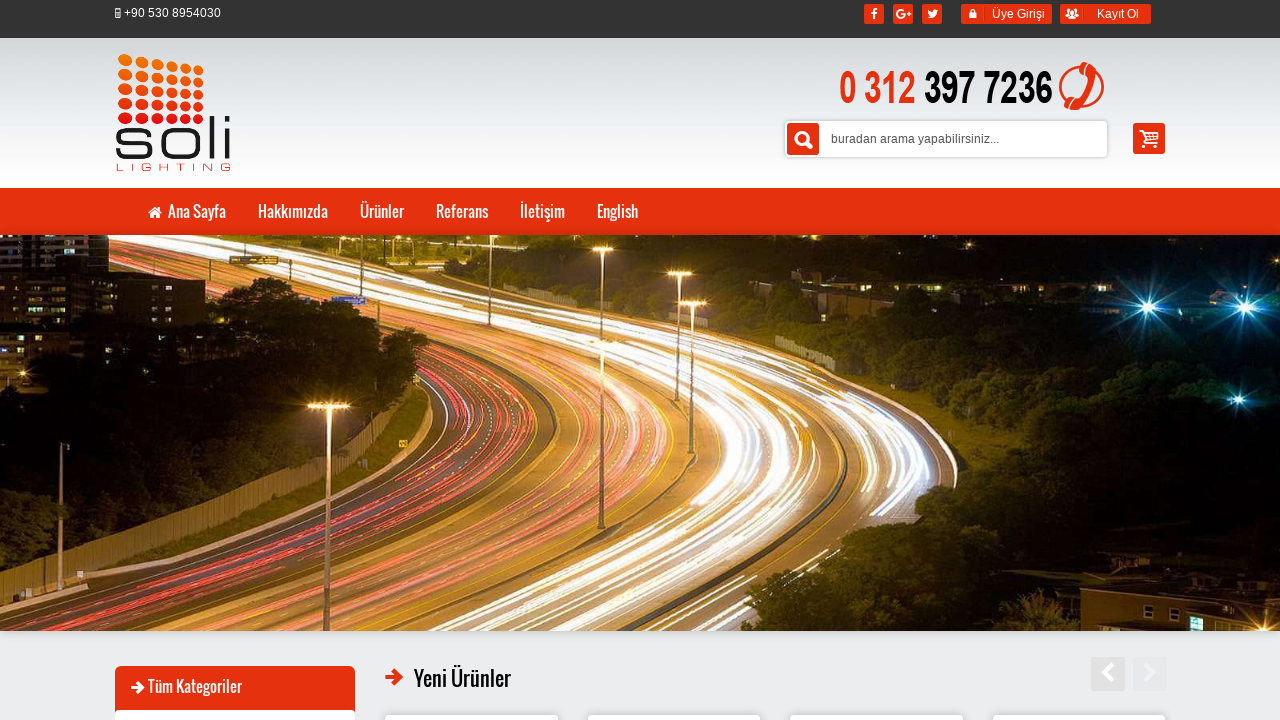

Printed non-empty alt text: 'PHİLİPS LED STADYUM SAHA AYDINLATMA 500W 220VAC -SOLi500P-AREA'
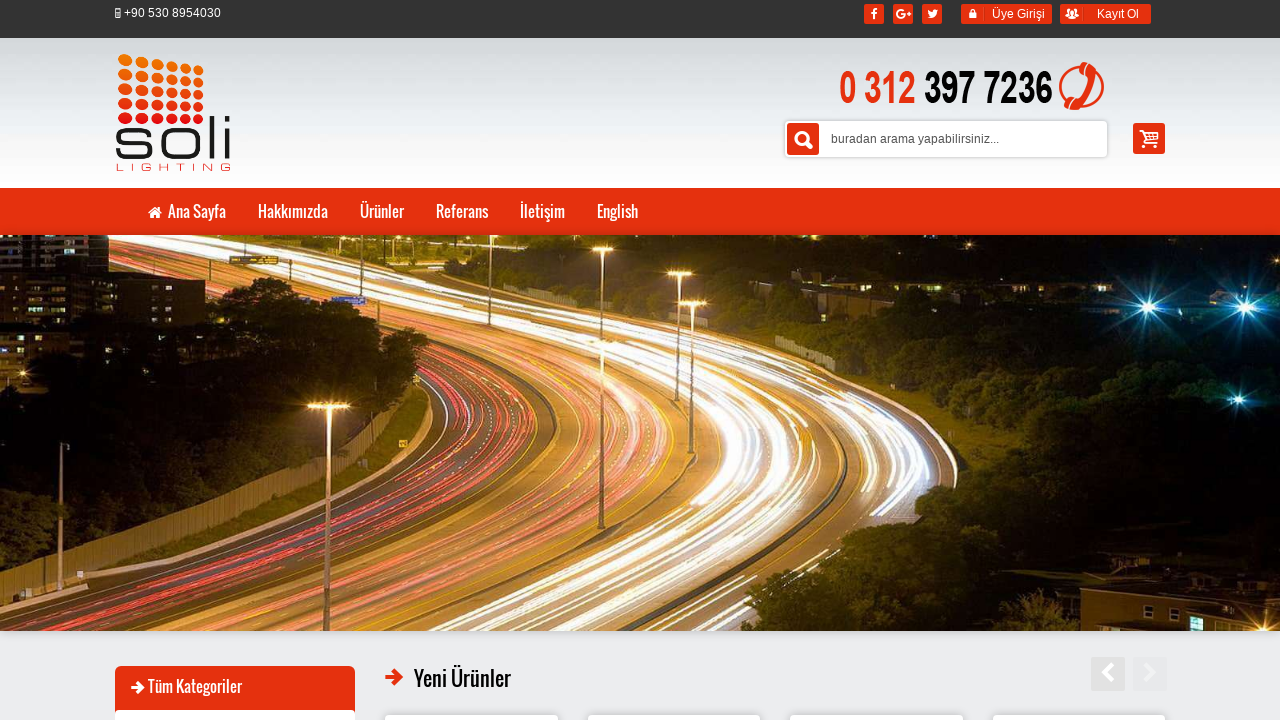

Retrieved alt text attribute from image: 'PHILIPS LEDLi PROJEKTOR 150W 220VAC MILITARY -AREA150P-MIL'
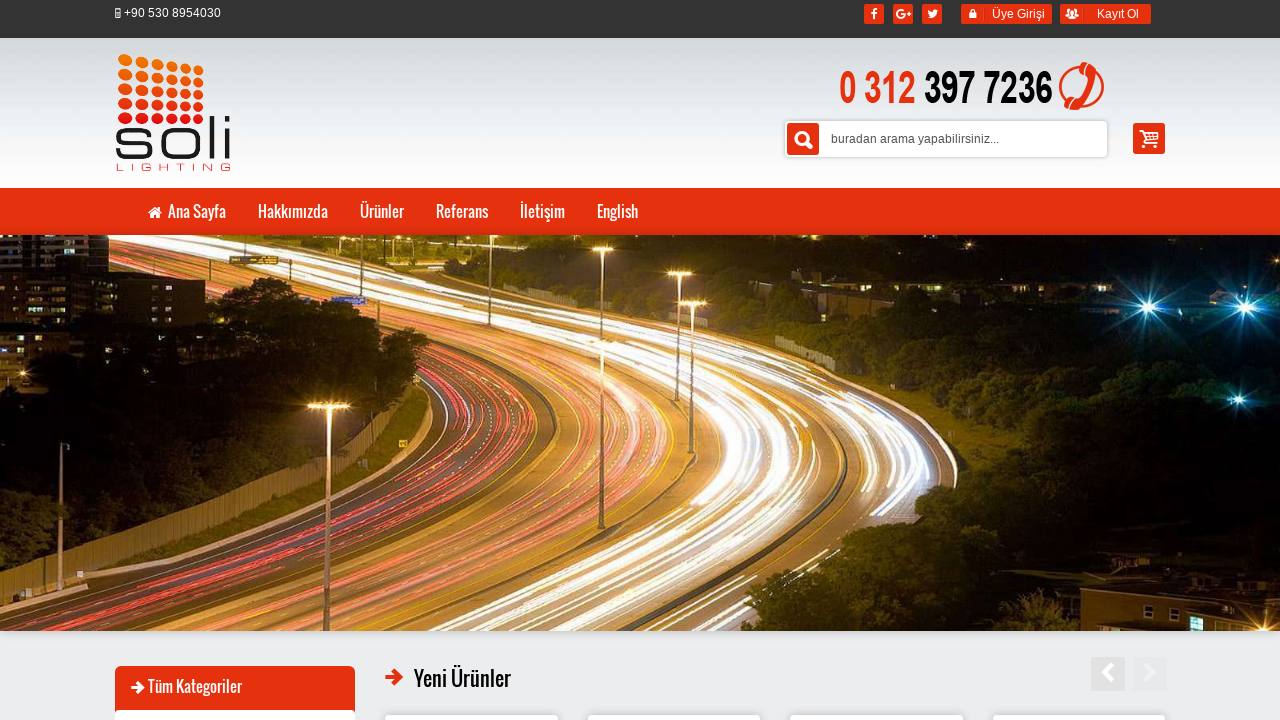

Printed non-empty alt text: 'PHILIPS LEDLi PROJEKTOR 150W 220VAC MILITARY -AREA150P-MIL'
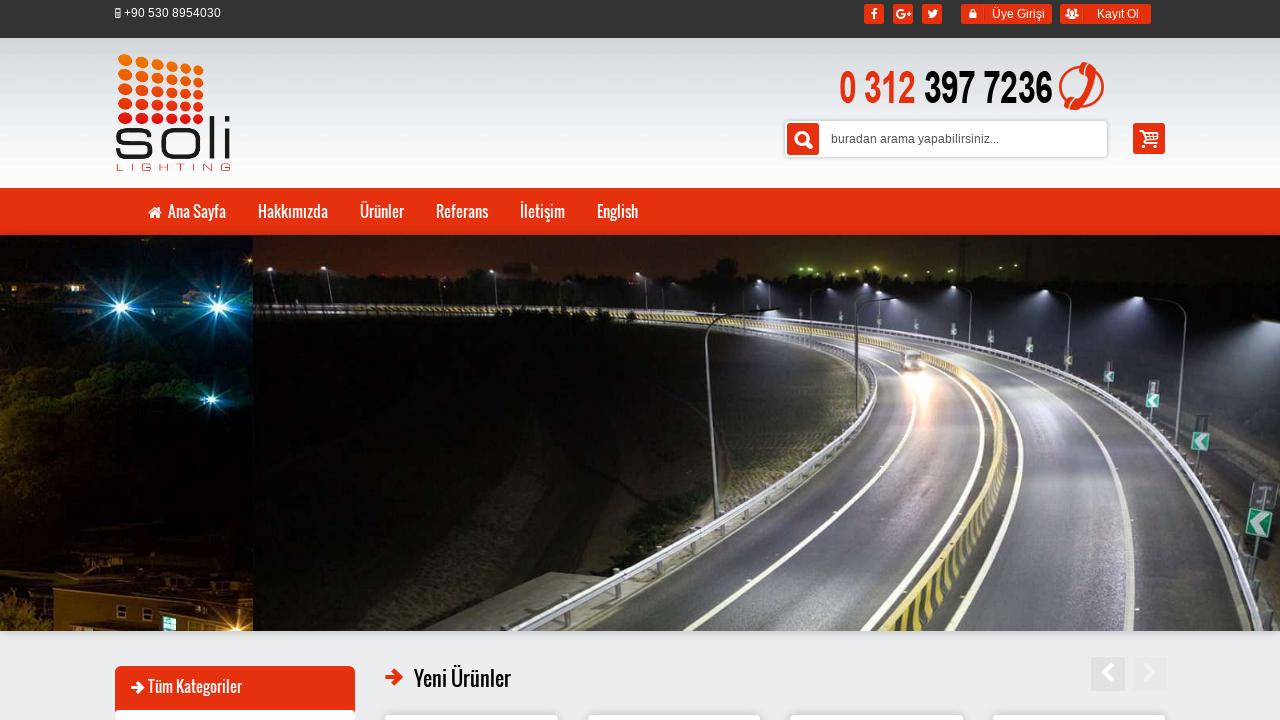

Retrieved alt text attribute from image: 'Osram Led 280W Sokak Lambası 220VAC -SOLi280BERLİN'
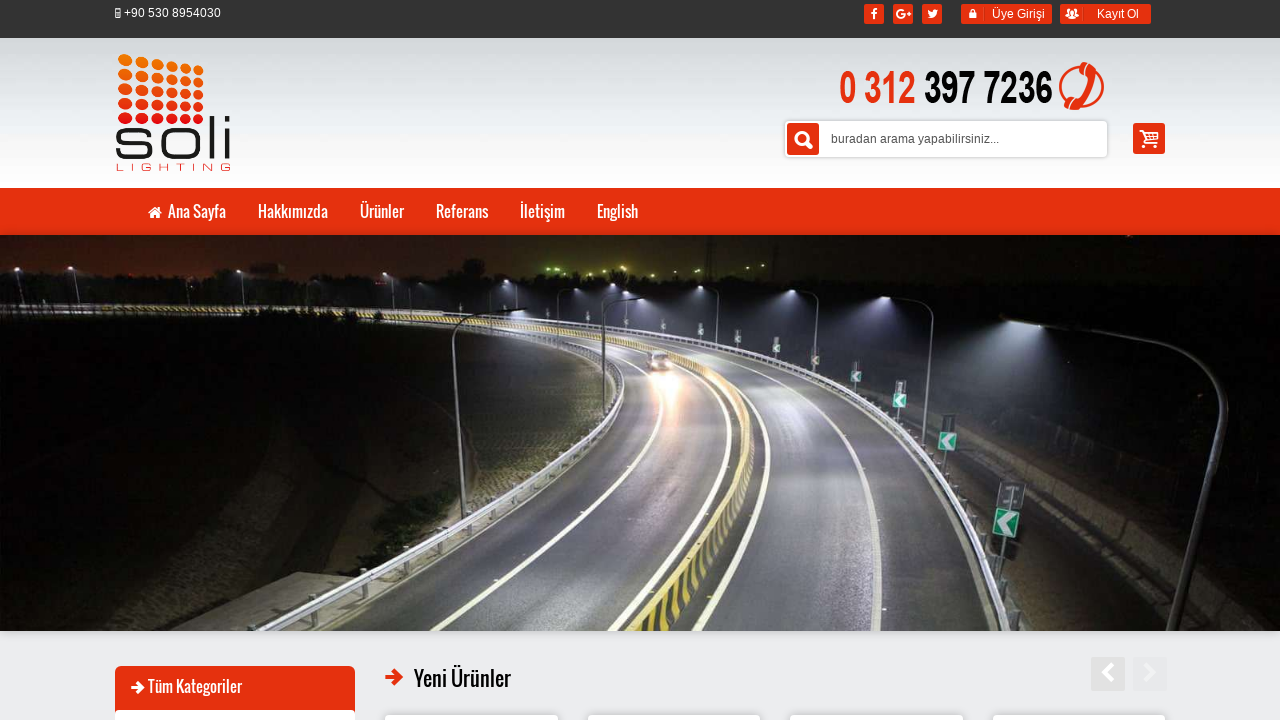

Printed non-empty alt text: 'Osram Led 280W Sokak Lambası 220VAC -SOLi280BERLİN'
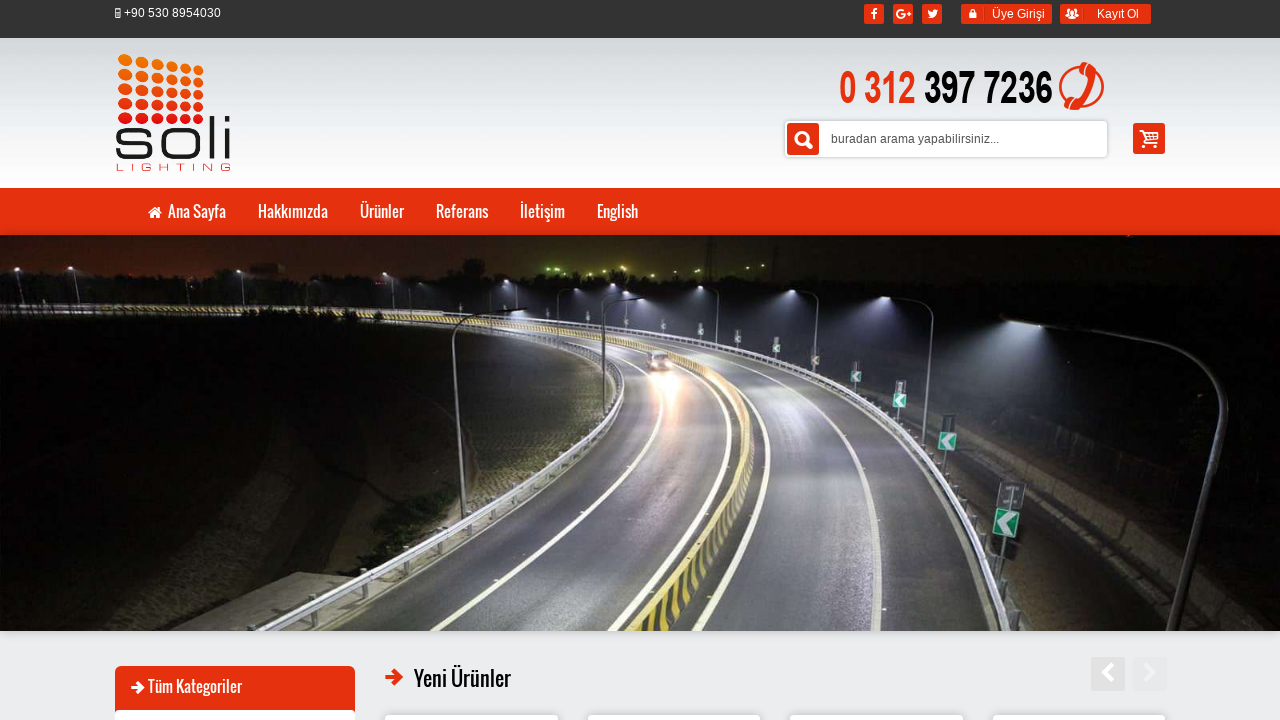

Retrieved alt text attribute from image: 'OSRAM LED MADEN SAHA AYDINLATMA 1800W 220VAC -AK1800'
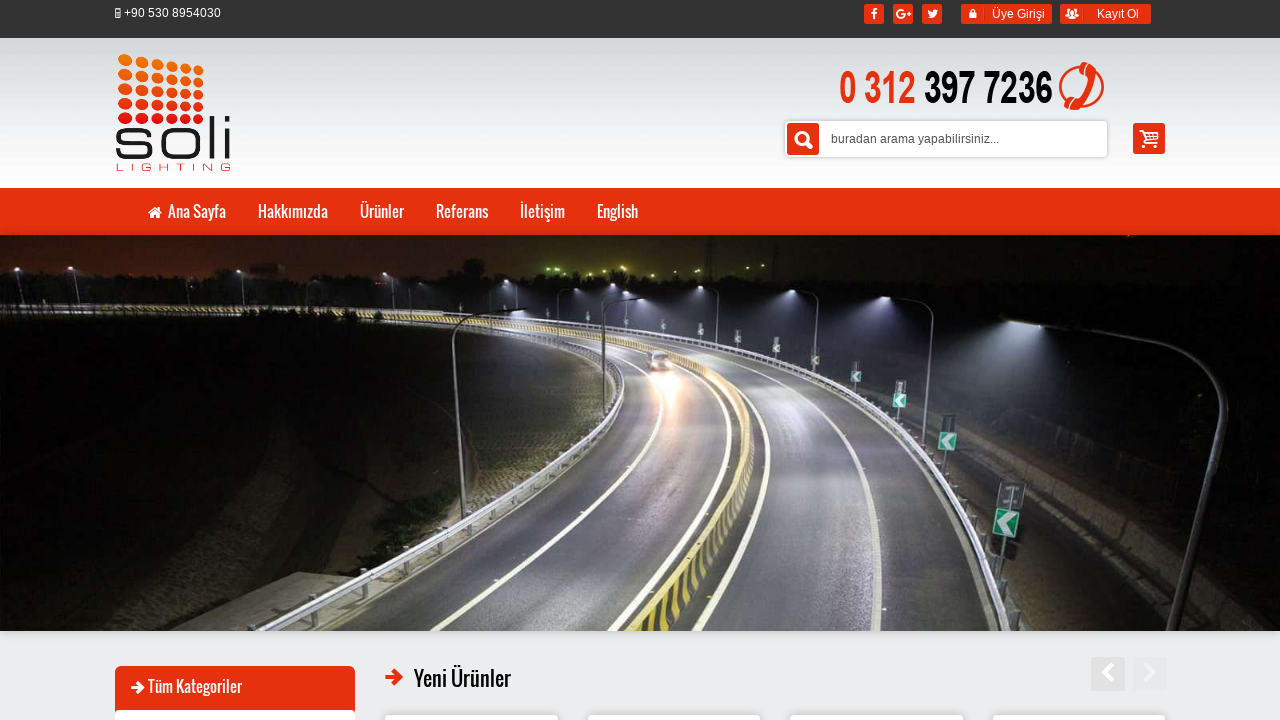

Printed non-empty alt text: 'OSRAM LED MADEN SAHA AYDINLATMA 1800W 220VAC -AK1800'
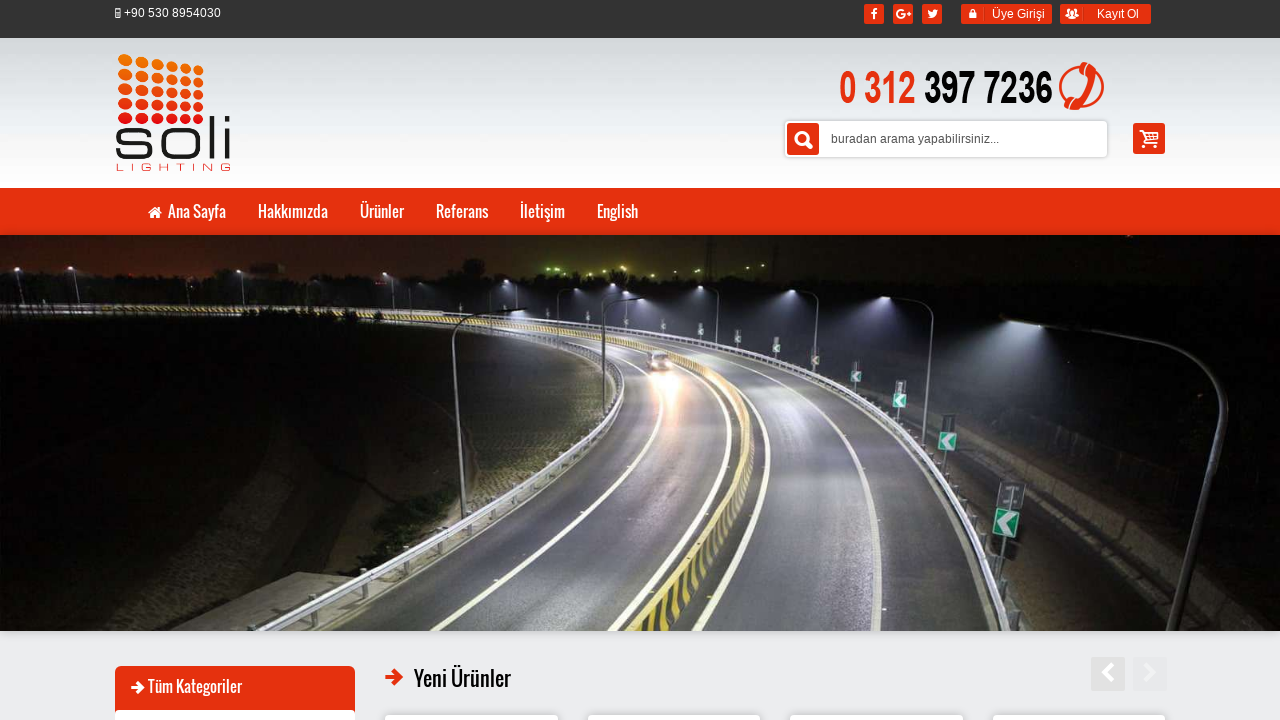

Retrieved alt text attribute from image: 'OSRAM LEDLi PROJEKTOR 500W 220VAC -SOLi500P'
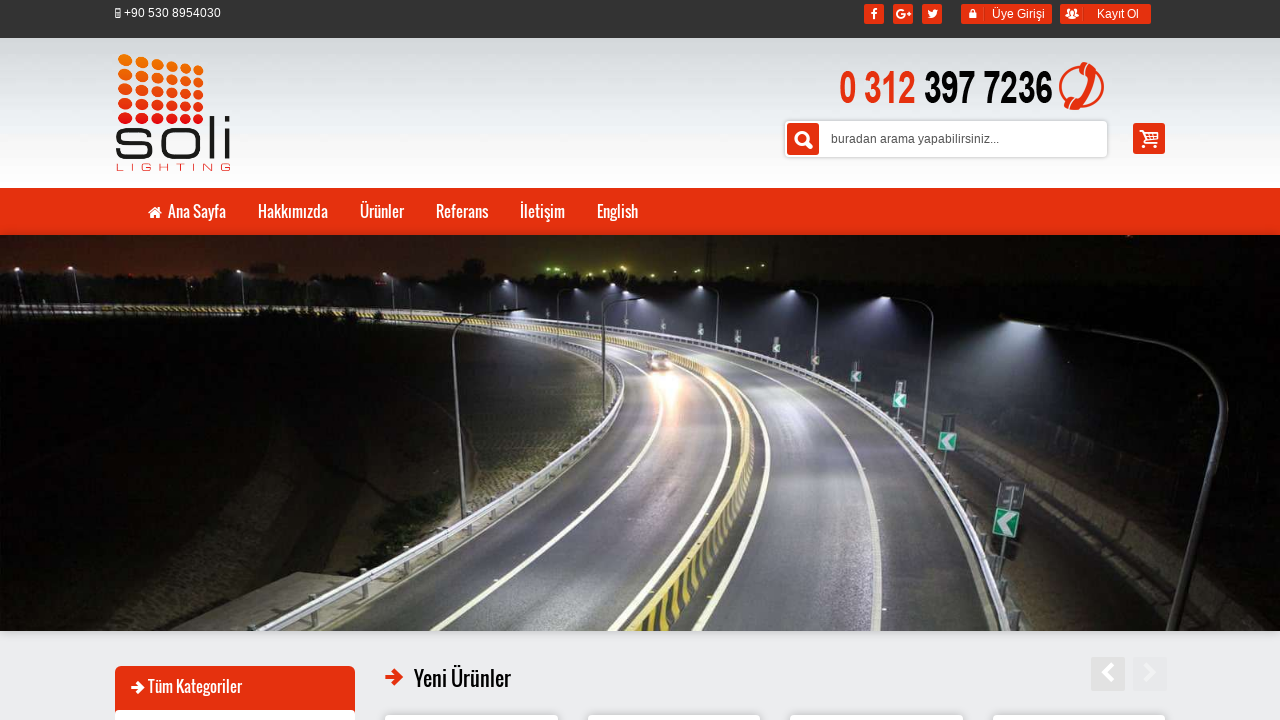

Printed non-empty alt text: 'OSRAM LEDLi PROJEKTOR 500W 220VAC -SOLi500P'
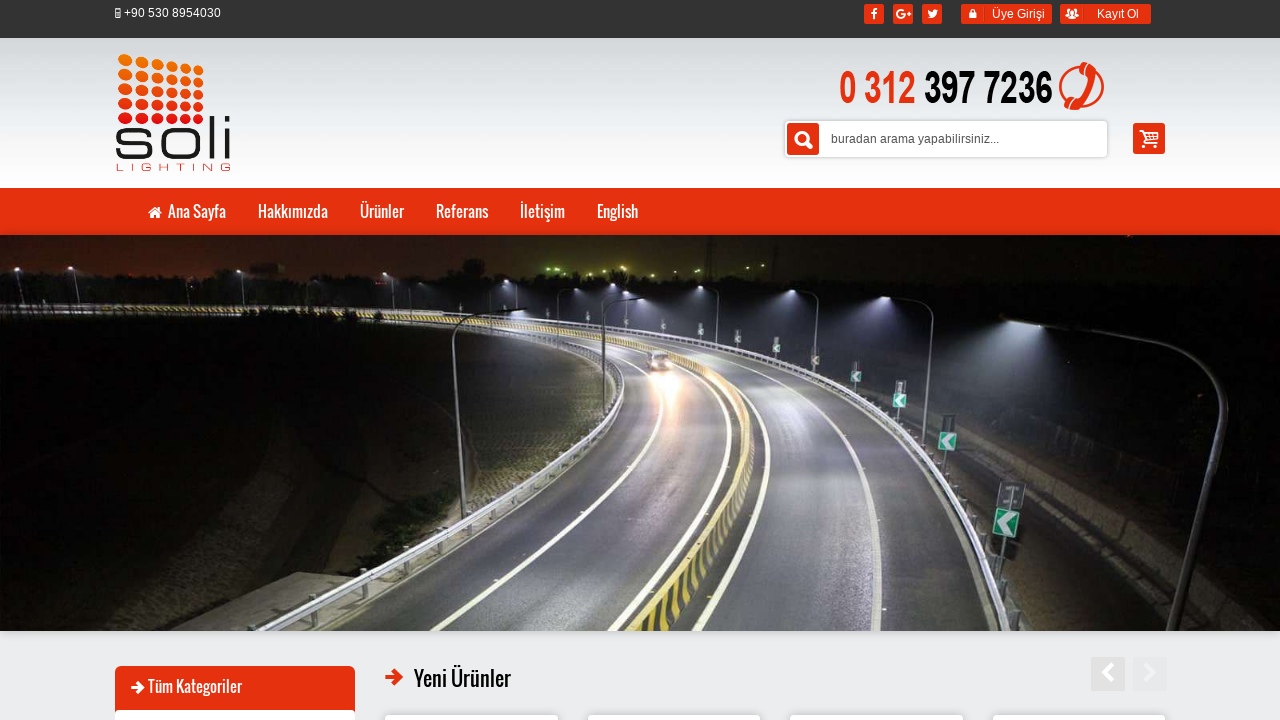

Retrieved alt text attribute from image: 'PHILIPS LEDLi PROJEKTOR 700W 220VAC MILITARY -AREA700P-MIL'
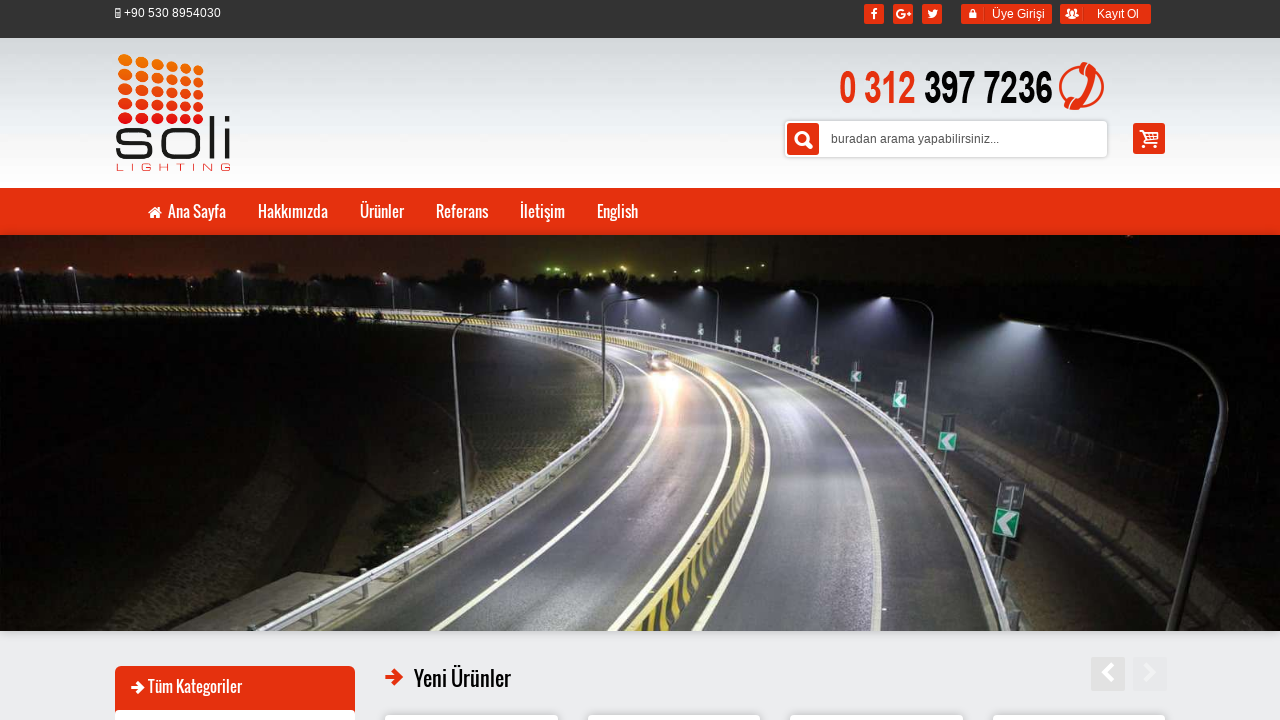

Printed non-empty alt text: 'PHILIPS LEDLi PROJEKTOR 700W 220VAC MILITARY -AREA700P-MIL'
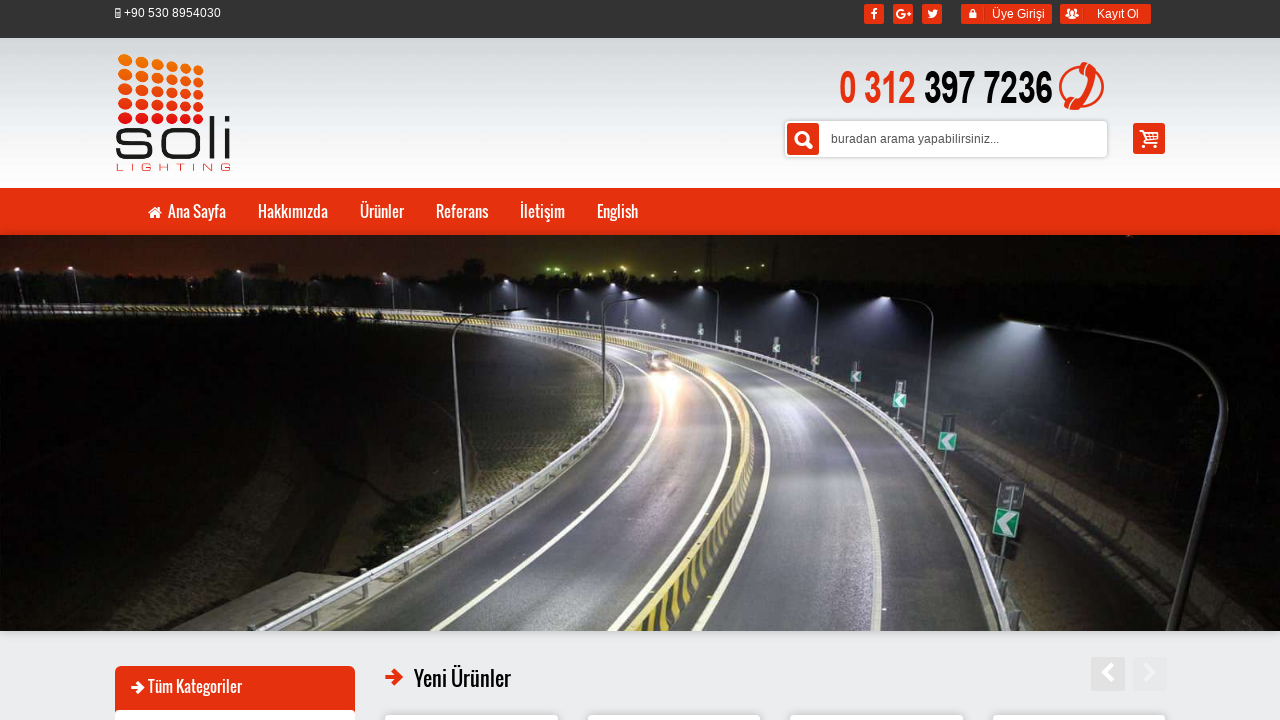

Retrieved alt text attribute from image: 'Depar Energie'
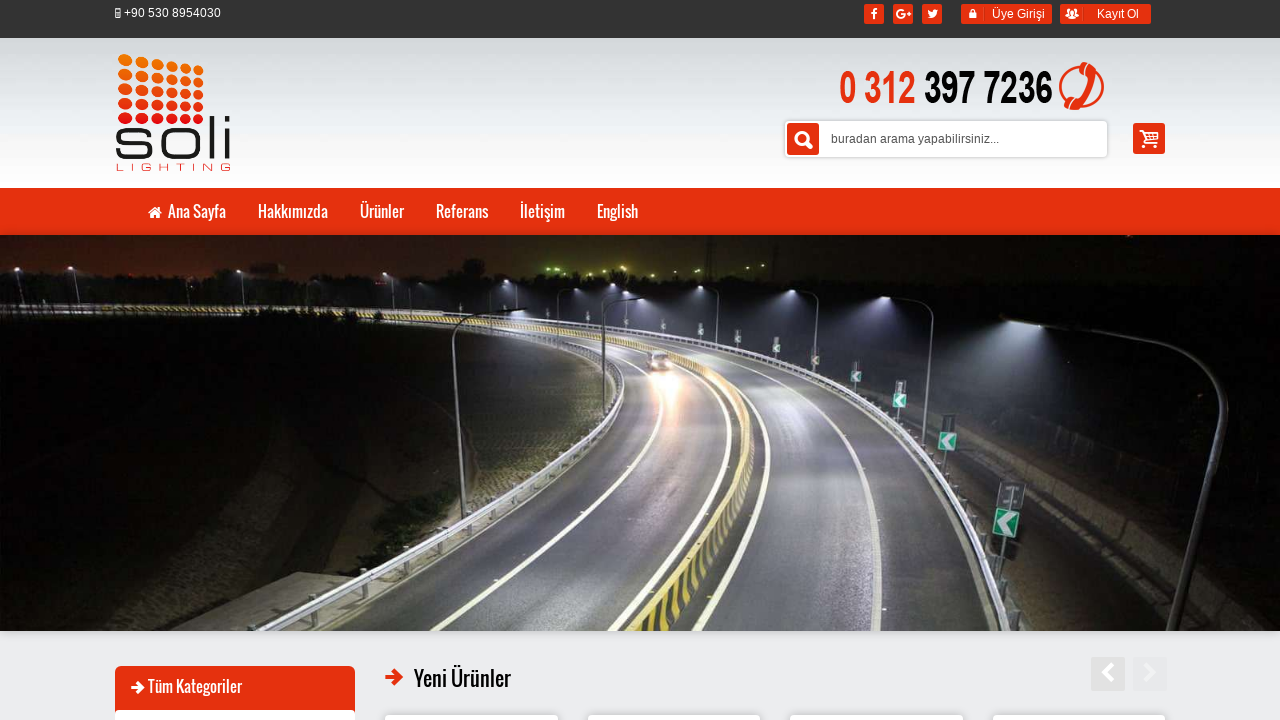

Printed non-empty alt text: 'Depar Energie'
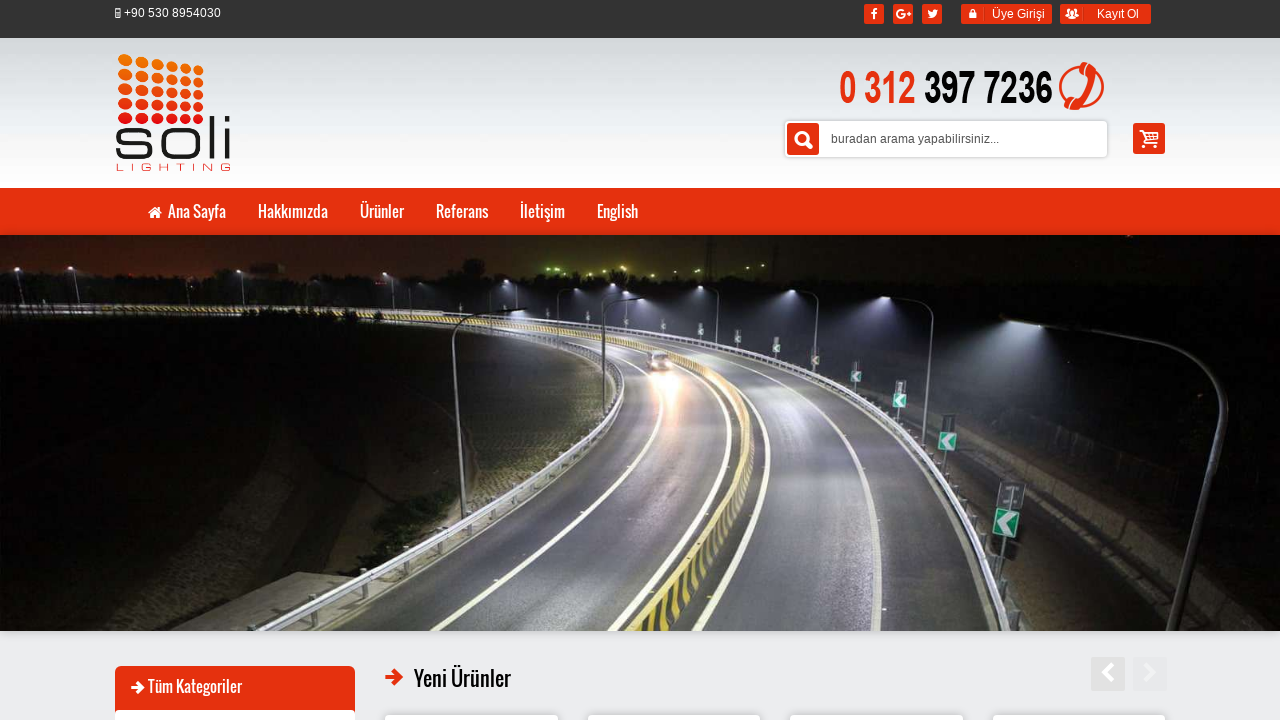

Retrieved alt text attribute from image: 'SOLİ'
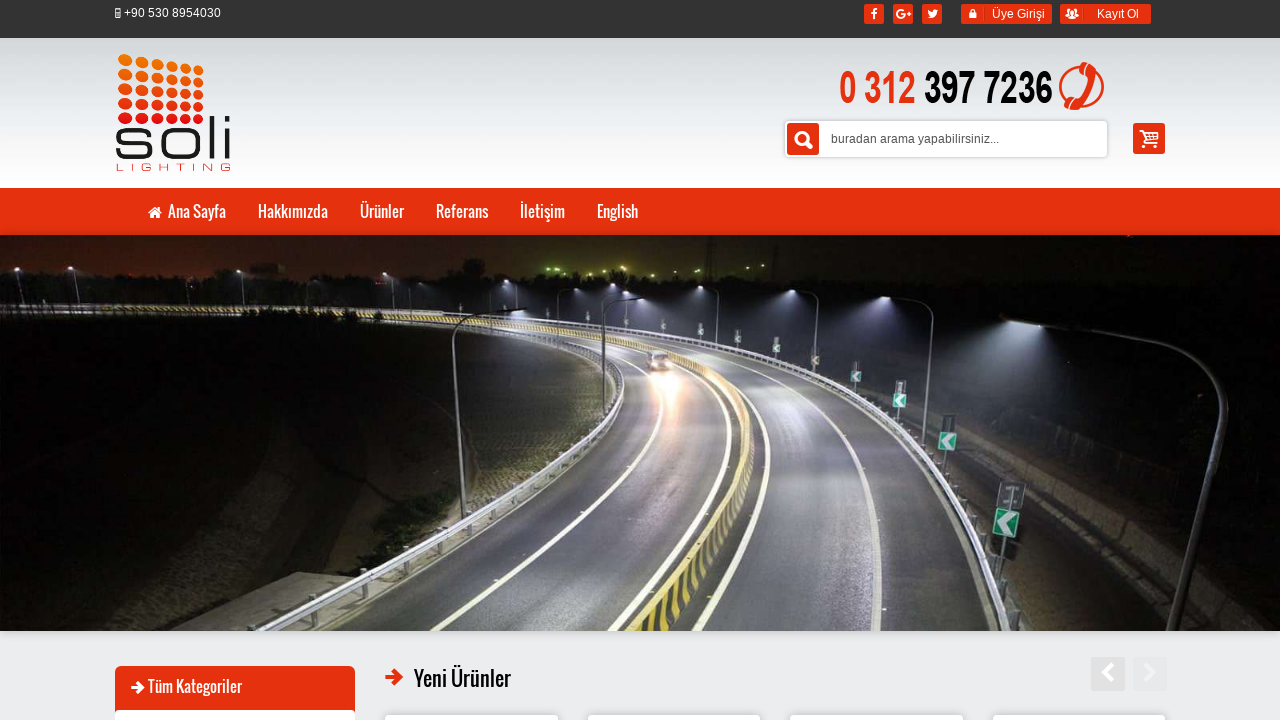

Printed non-empty alt text: 'SOLİ'
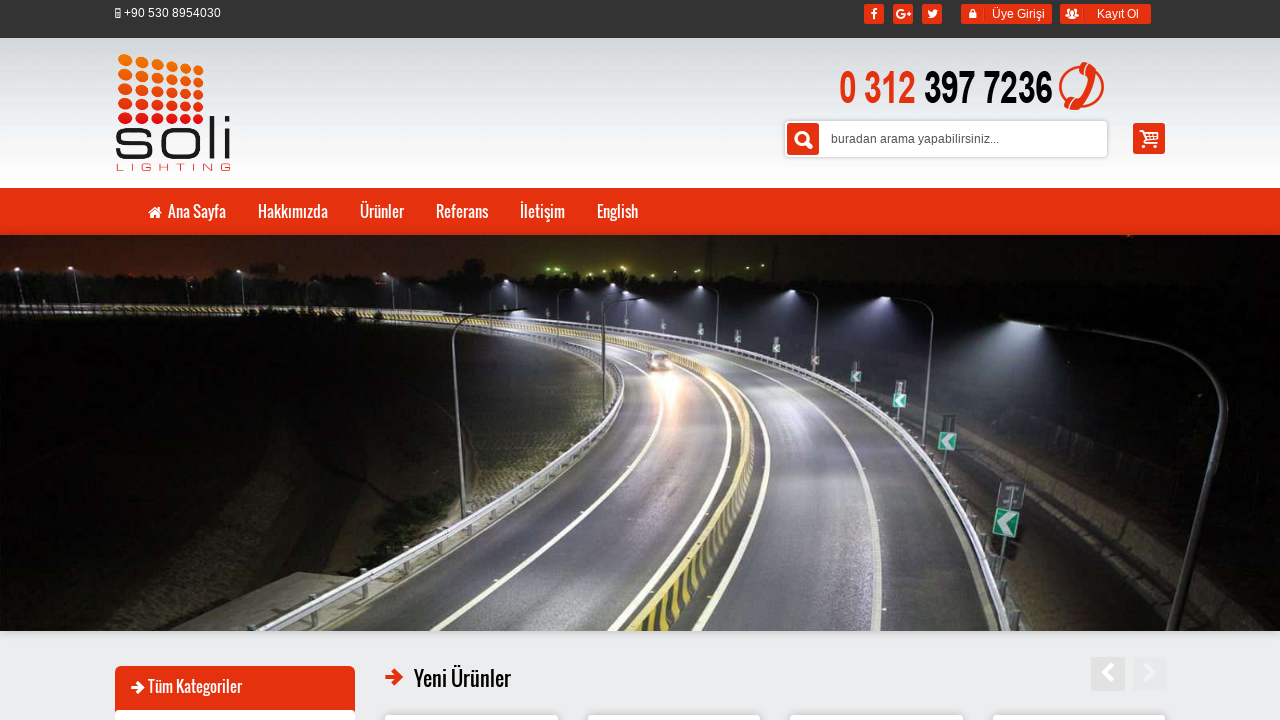

Retrieved alt text attribute from image: 'Deparsolar'
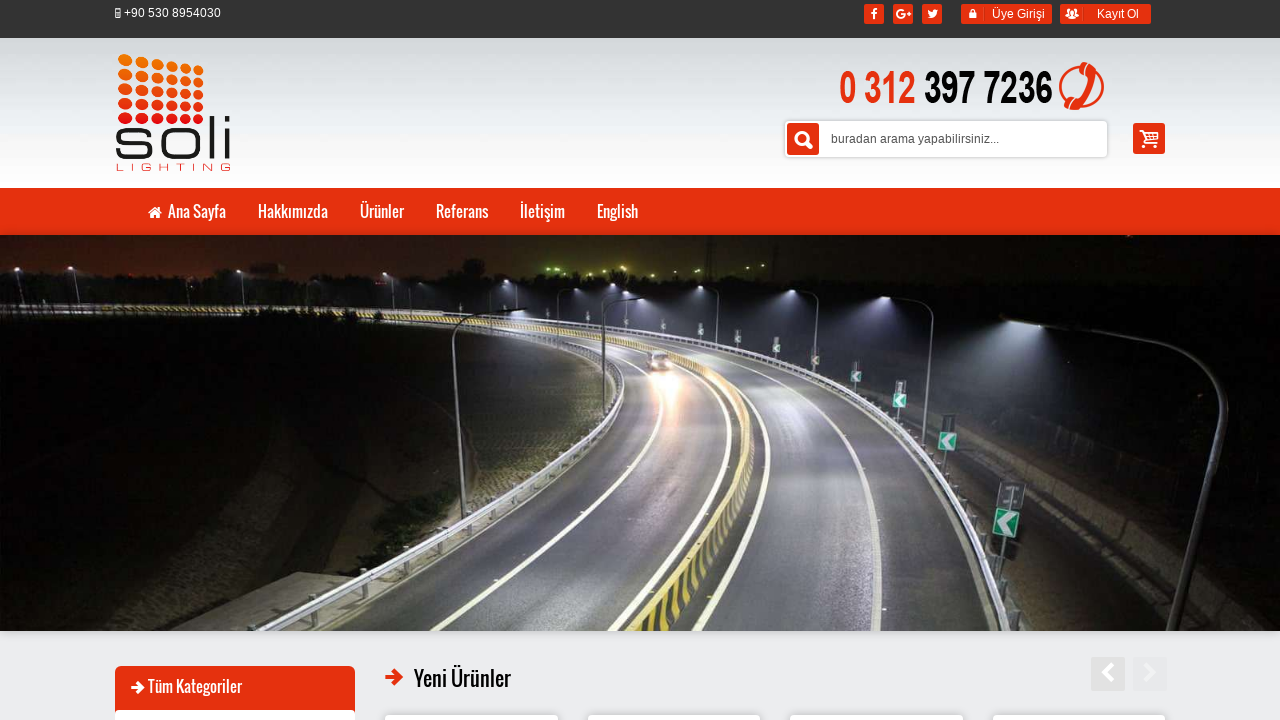

Printed non-empty alt text: 'Deparsolar'
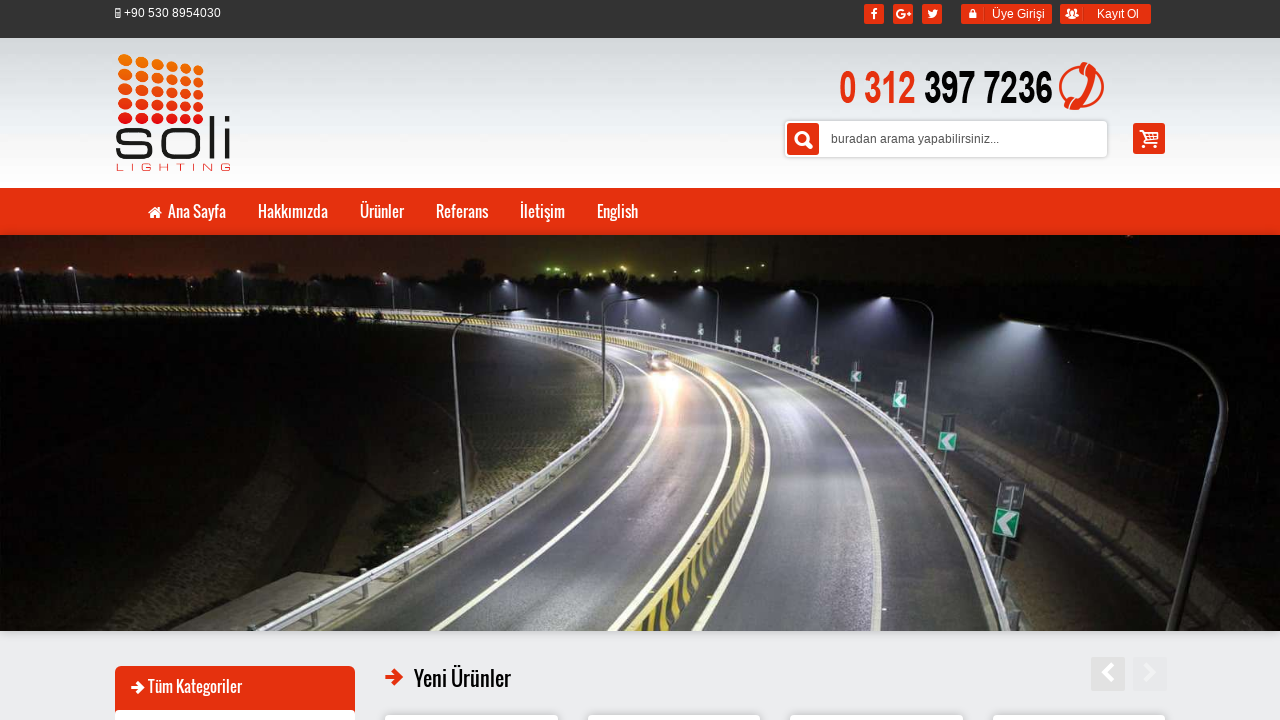

Retrieved alt text attribute from image: 'Depargroup'
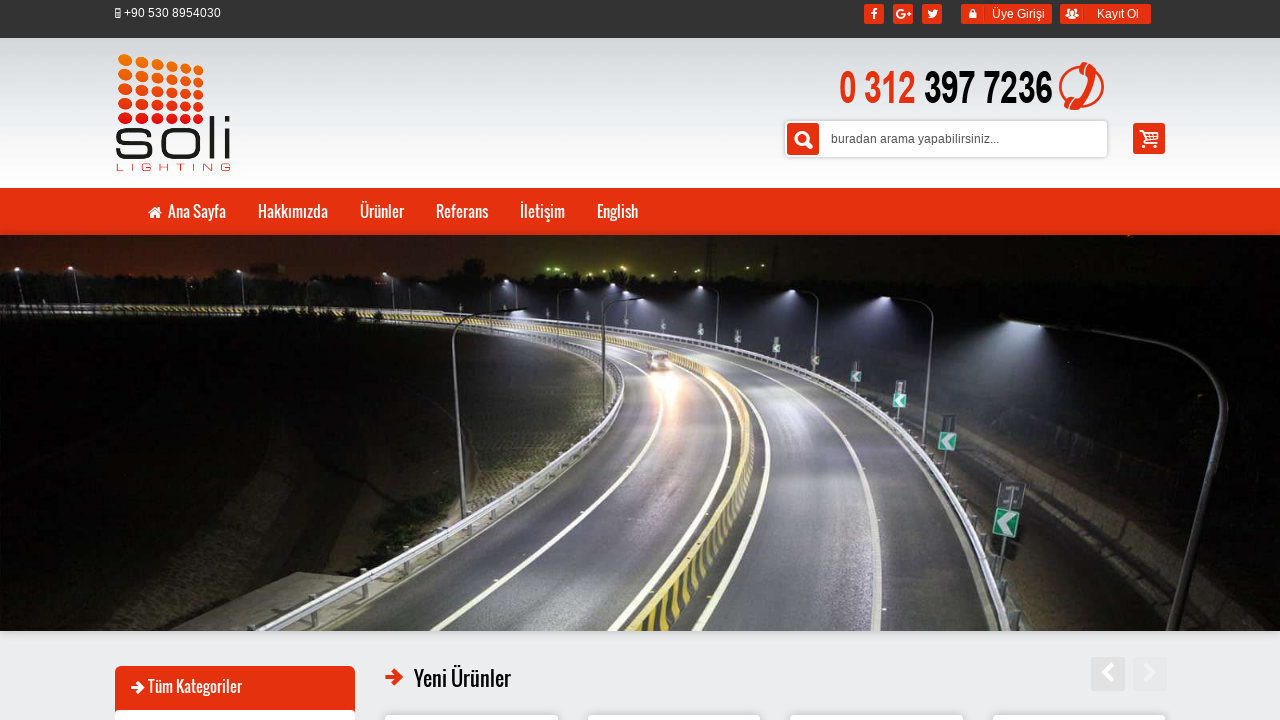

Printed non-empty alt text: 'Depargroup'
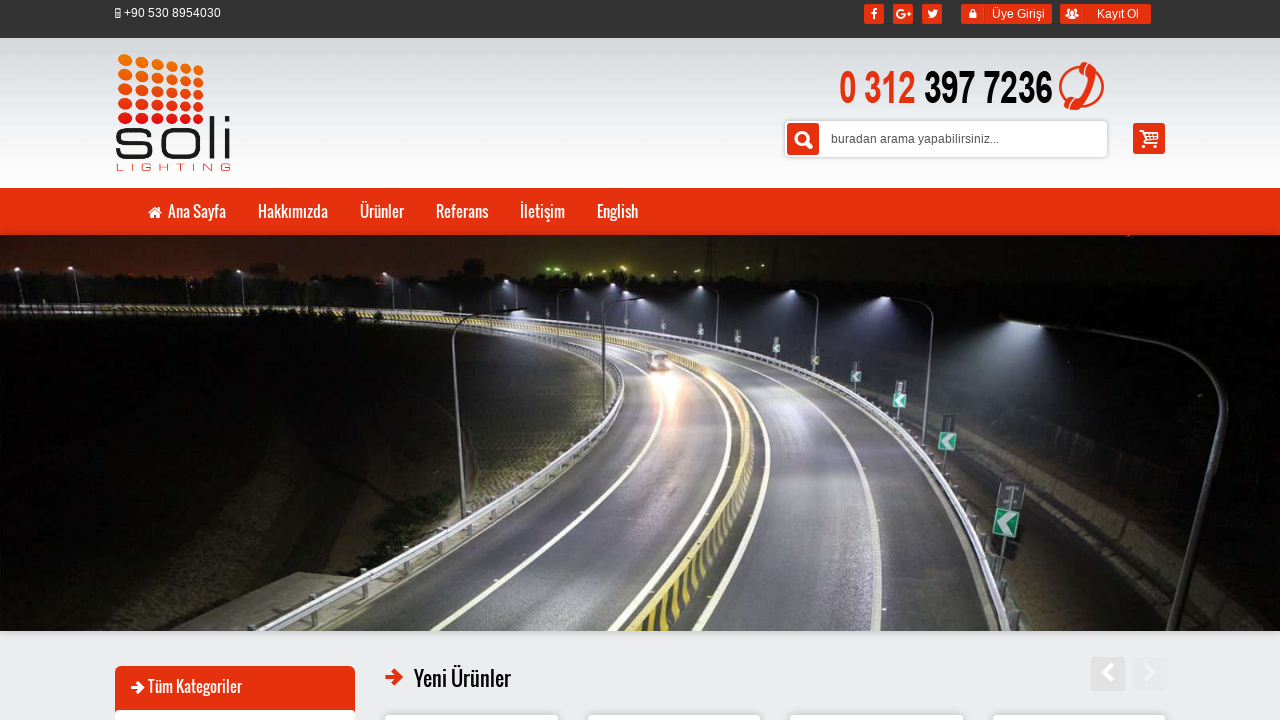

Retrieved alt text attribute from image: 'Osram'
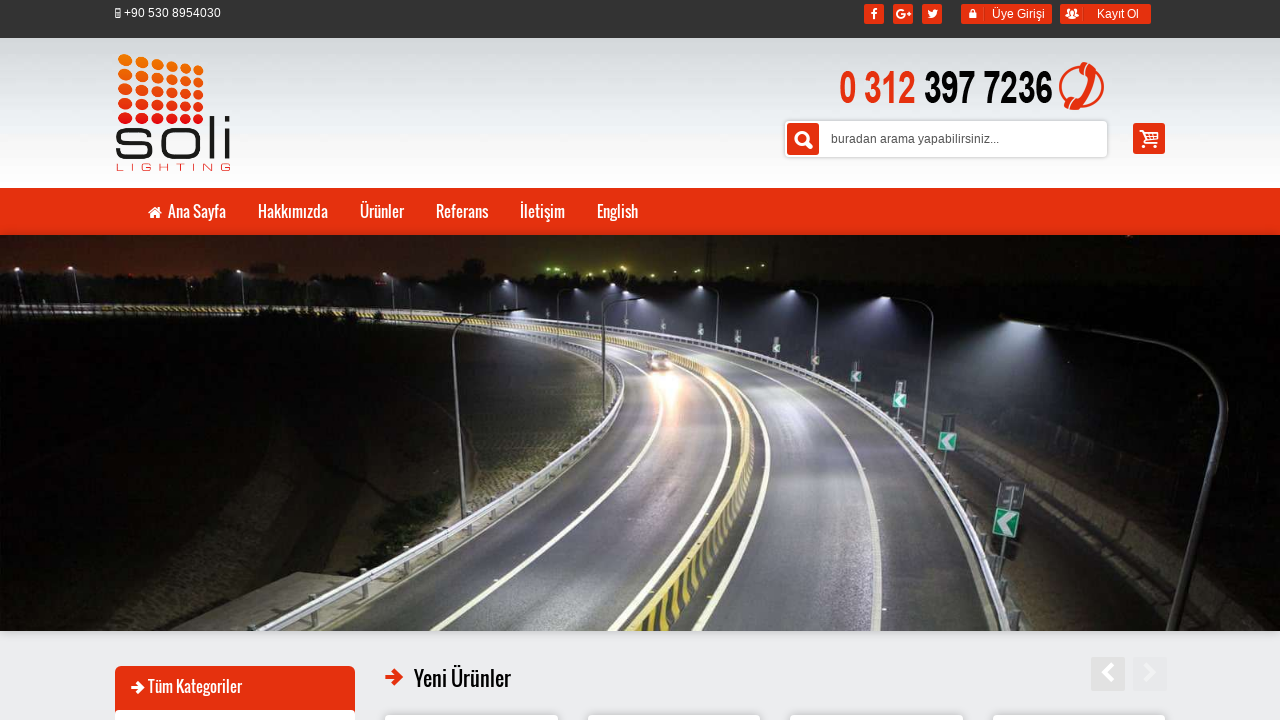

Printed non-empty alt text: 'Osram'
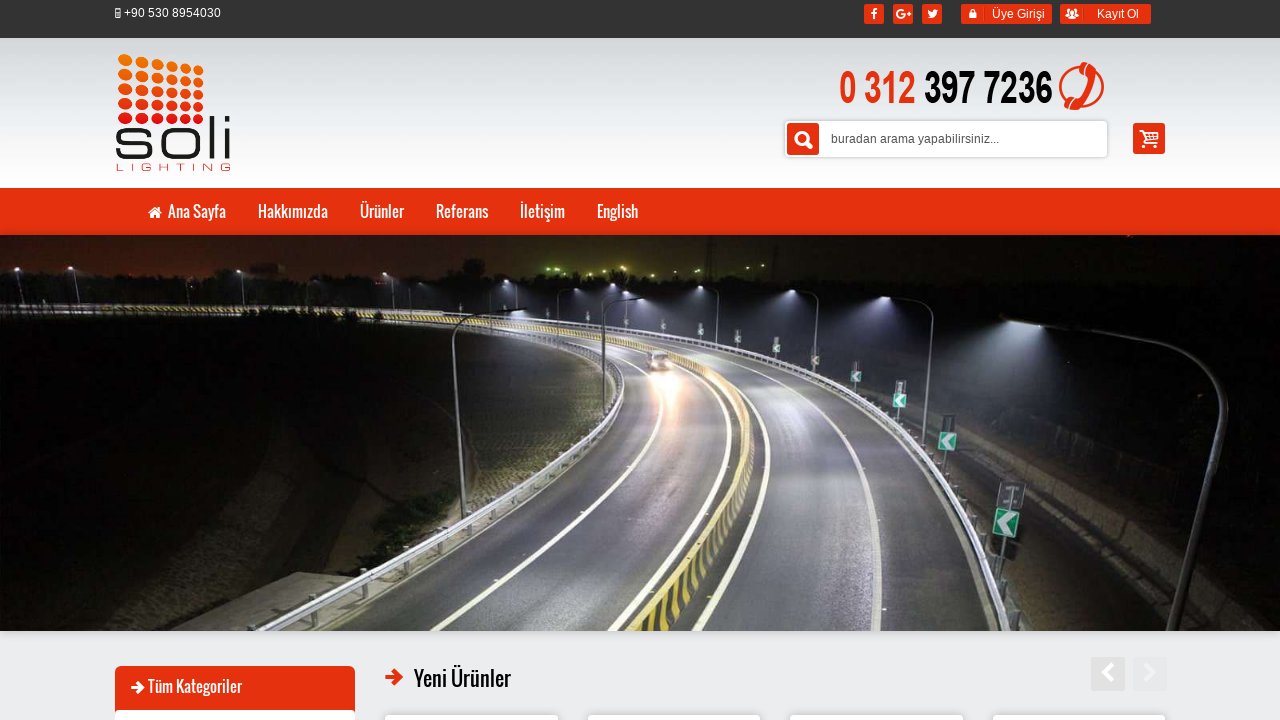

Retrieved alt text attribute from image: 'Philips'
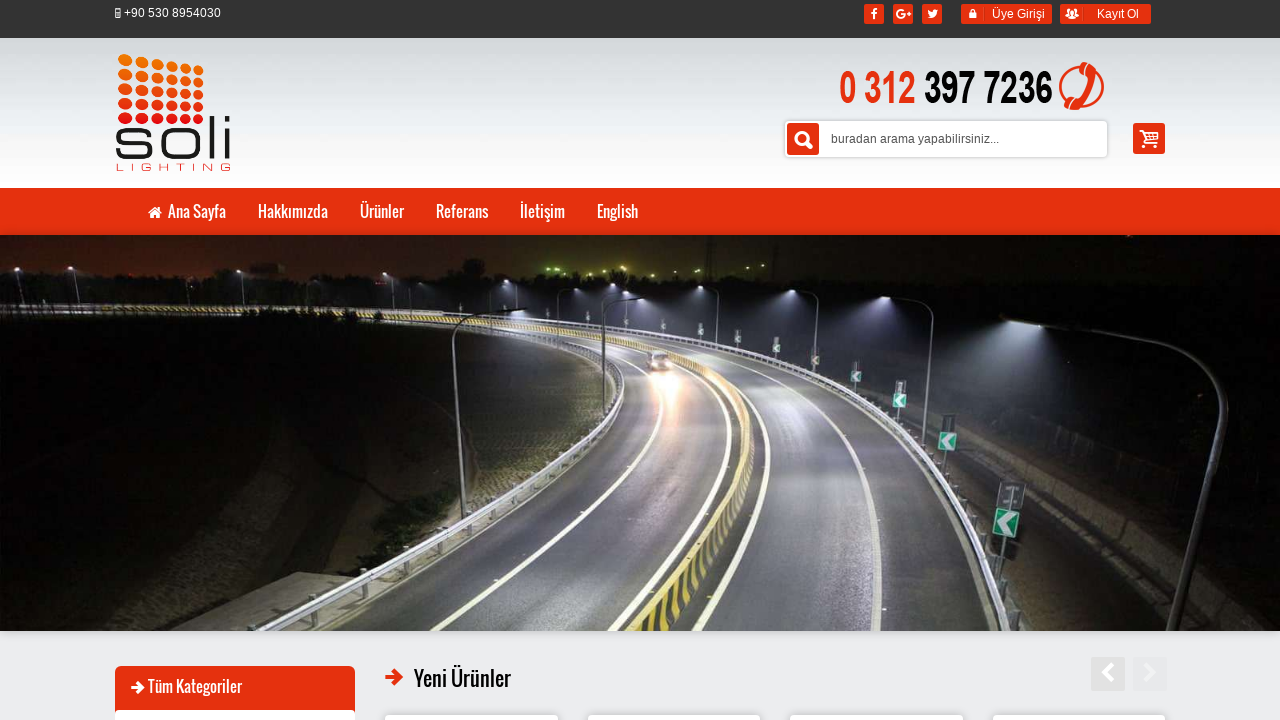

Printed non-empty alt text: 'Philips'
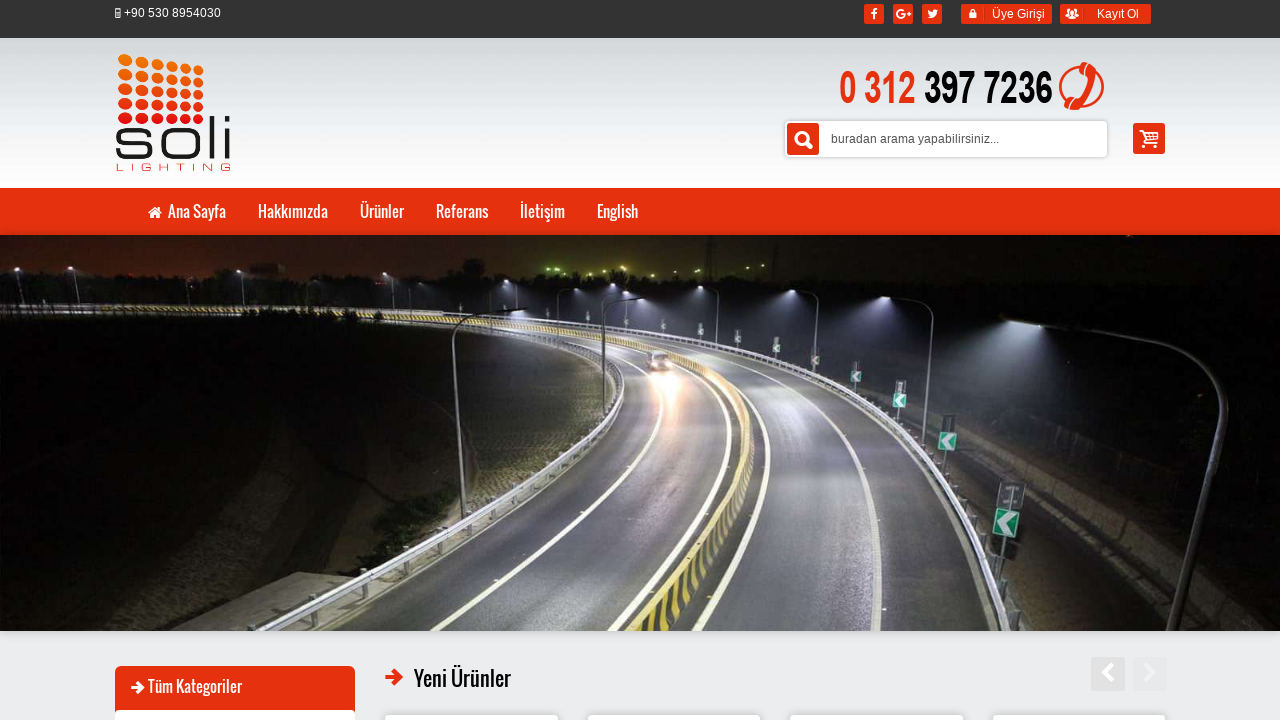

Retrieved alt text attribute from image: 'Lumileds'
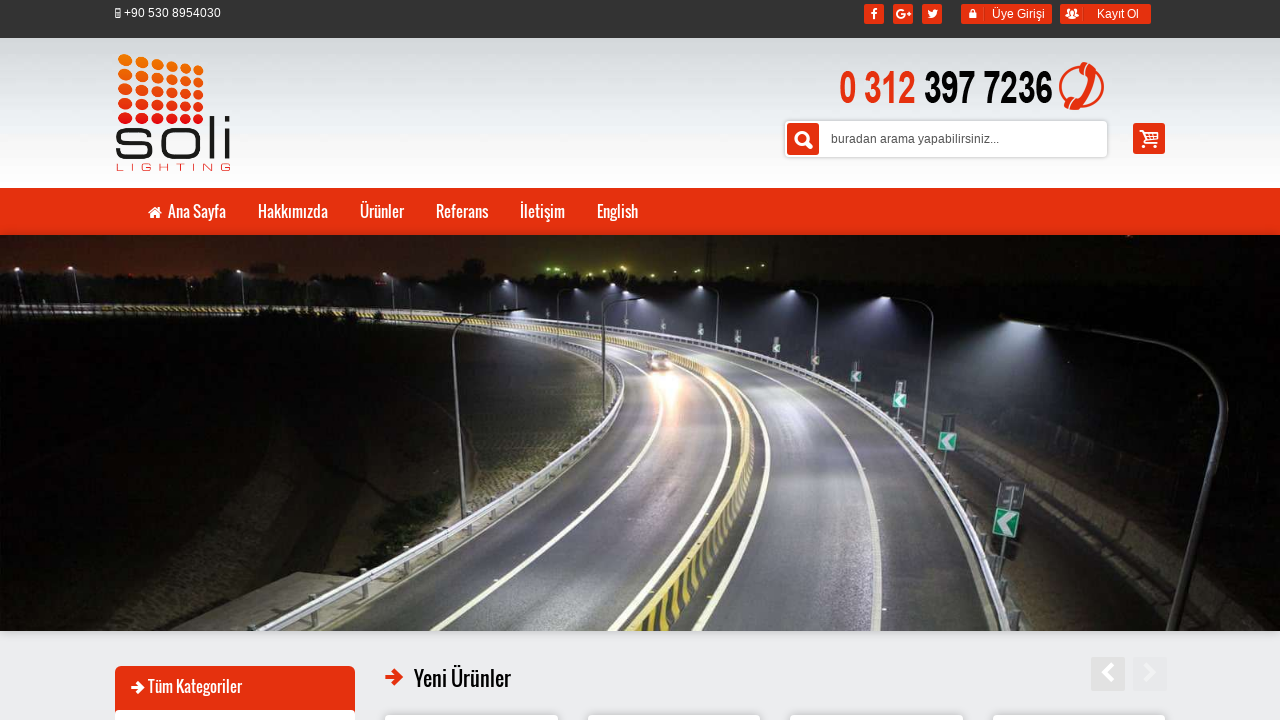

Printed non-empty alt text: 'Lumileds'
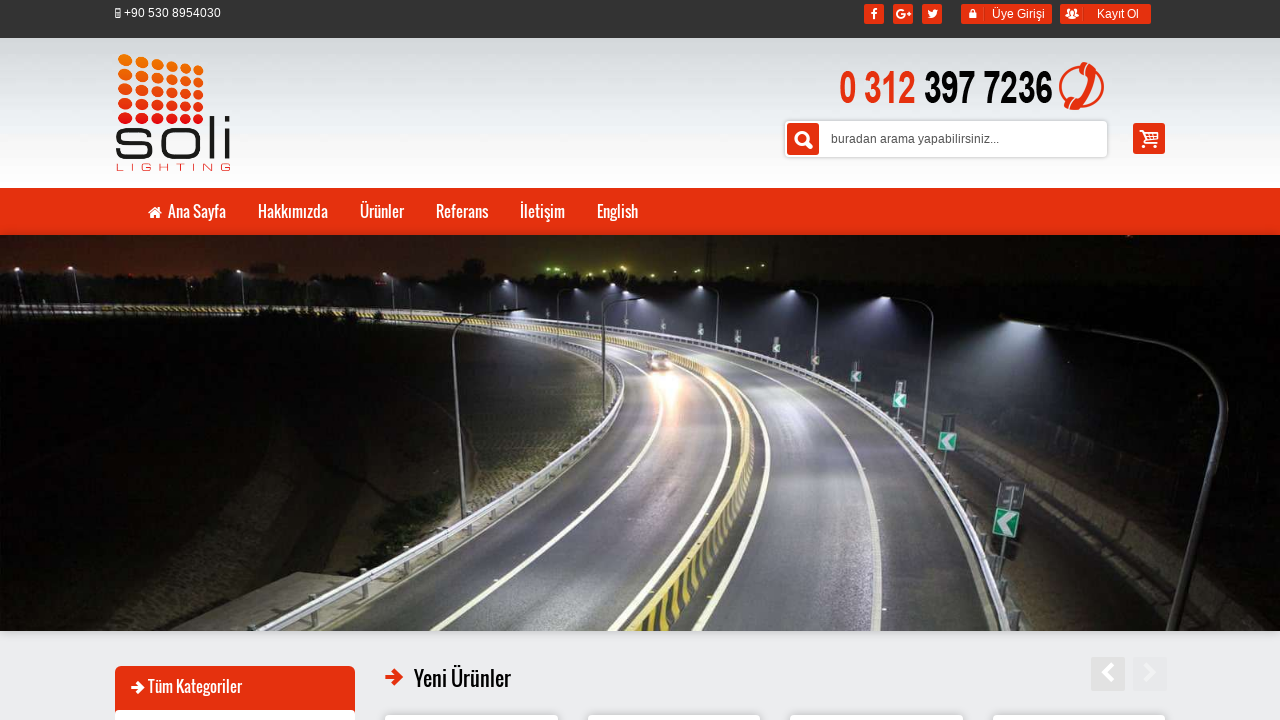

Retrieved alt text attribute from image: 'Samsung'
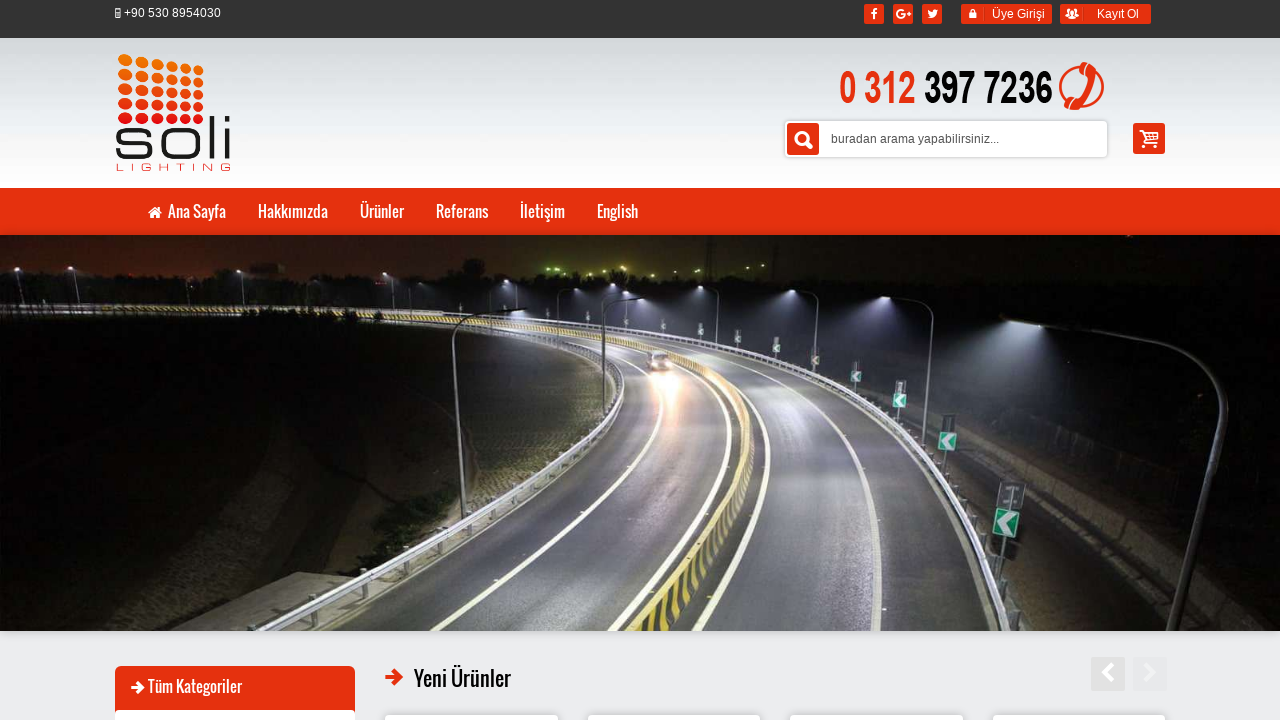

Printed non-empty alt text: 'Samsung'
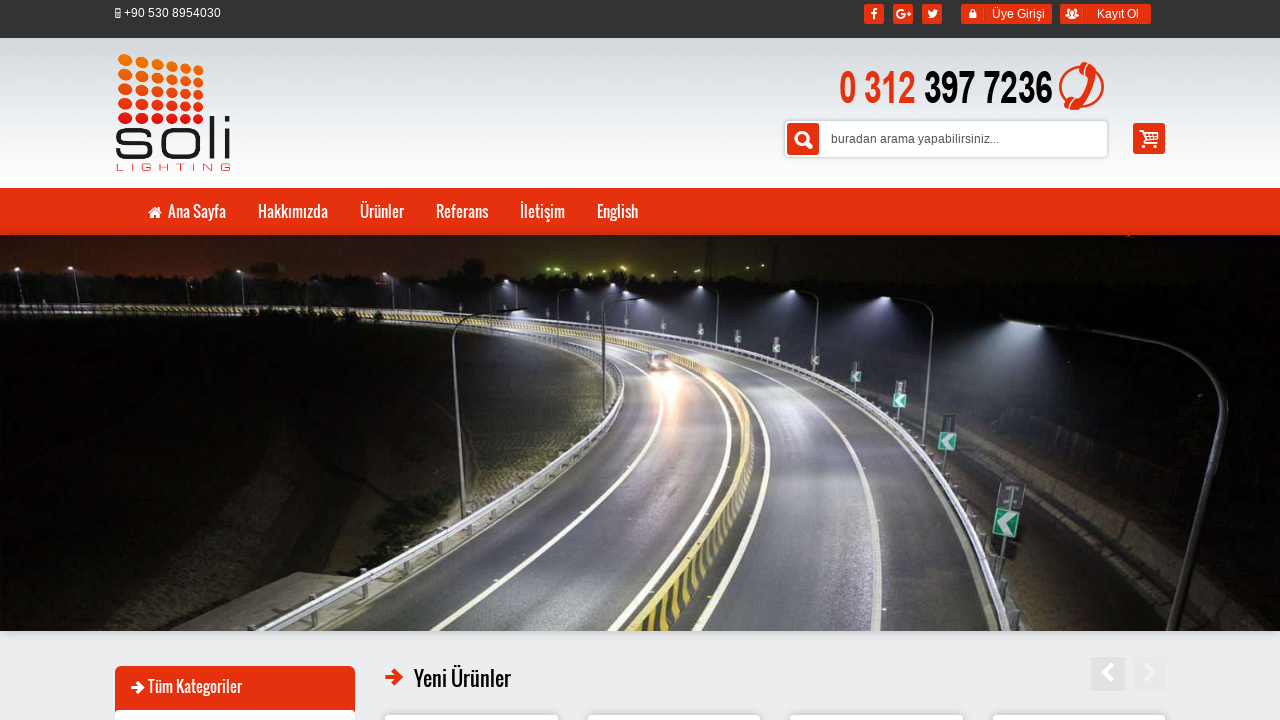

Retrieved alt text attribute from image: 'LG'
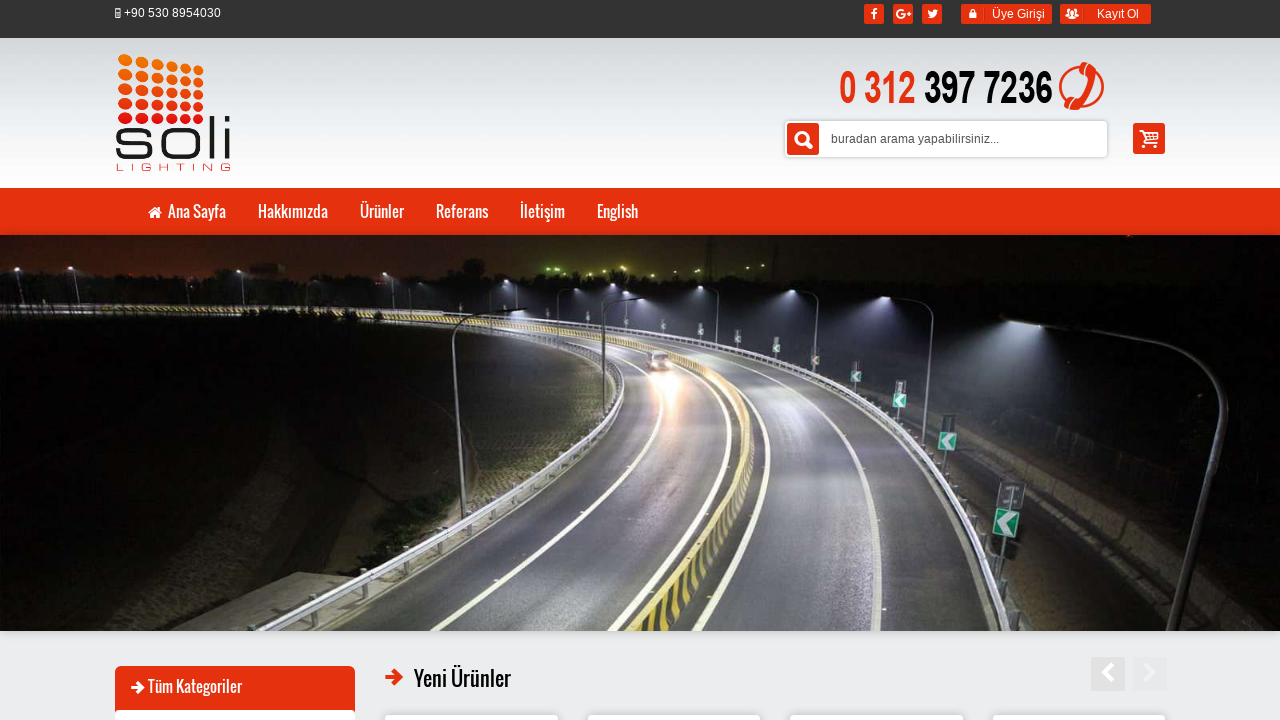

Printed non-empty alt text: 'LG'
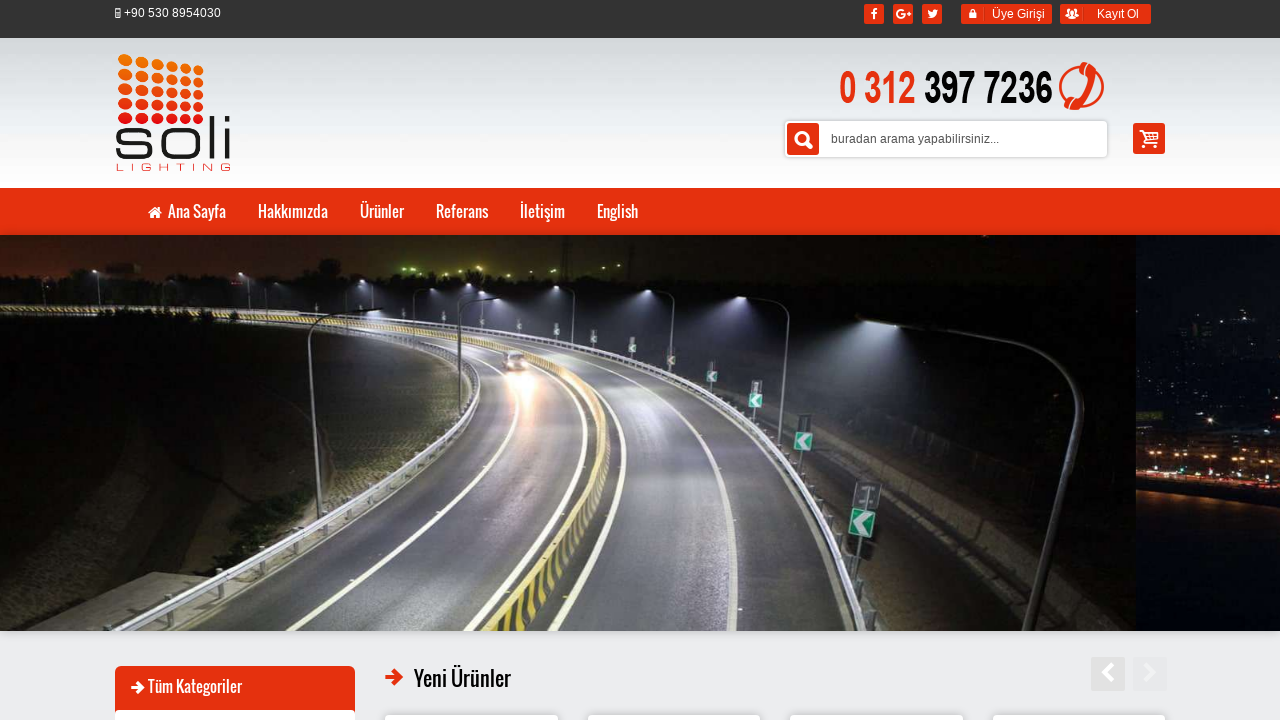

Retrieved alt text attribute from image: 'Nichia'
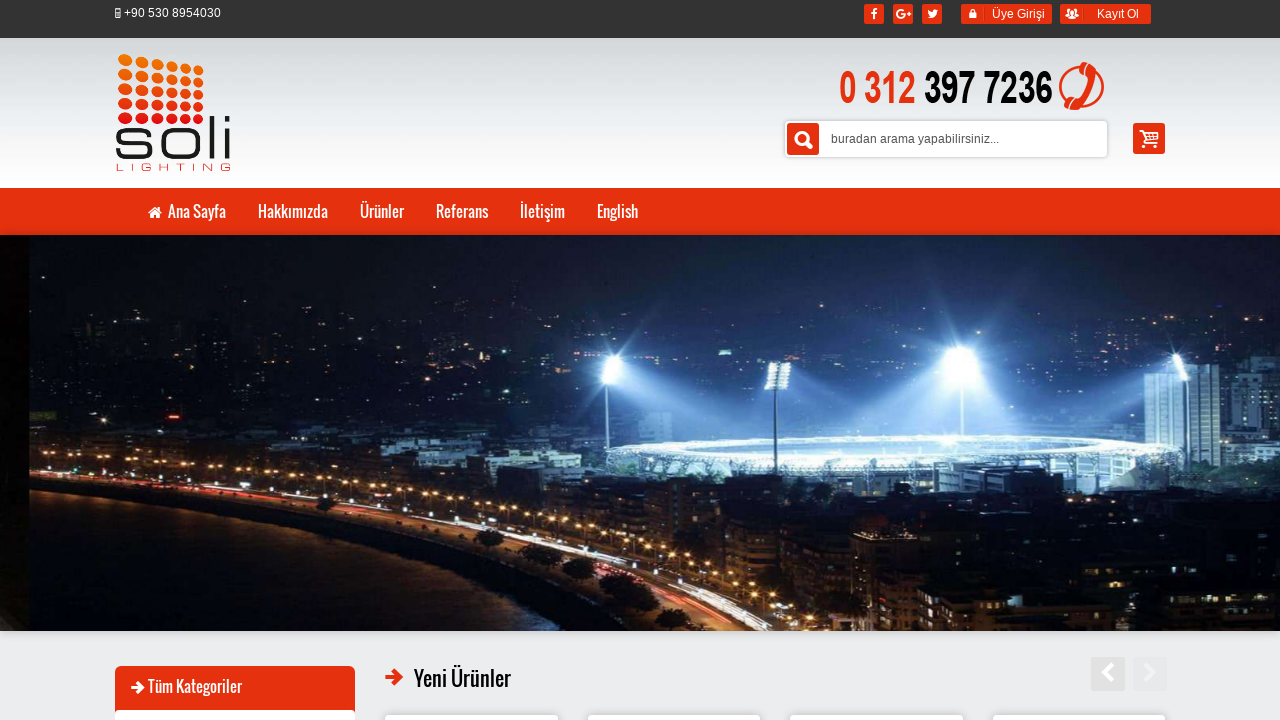

Printed non-empty alt text: 'Nichia'
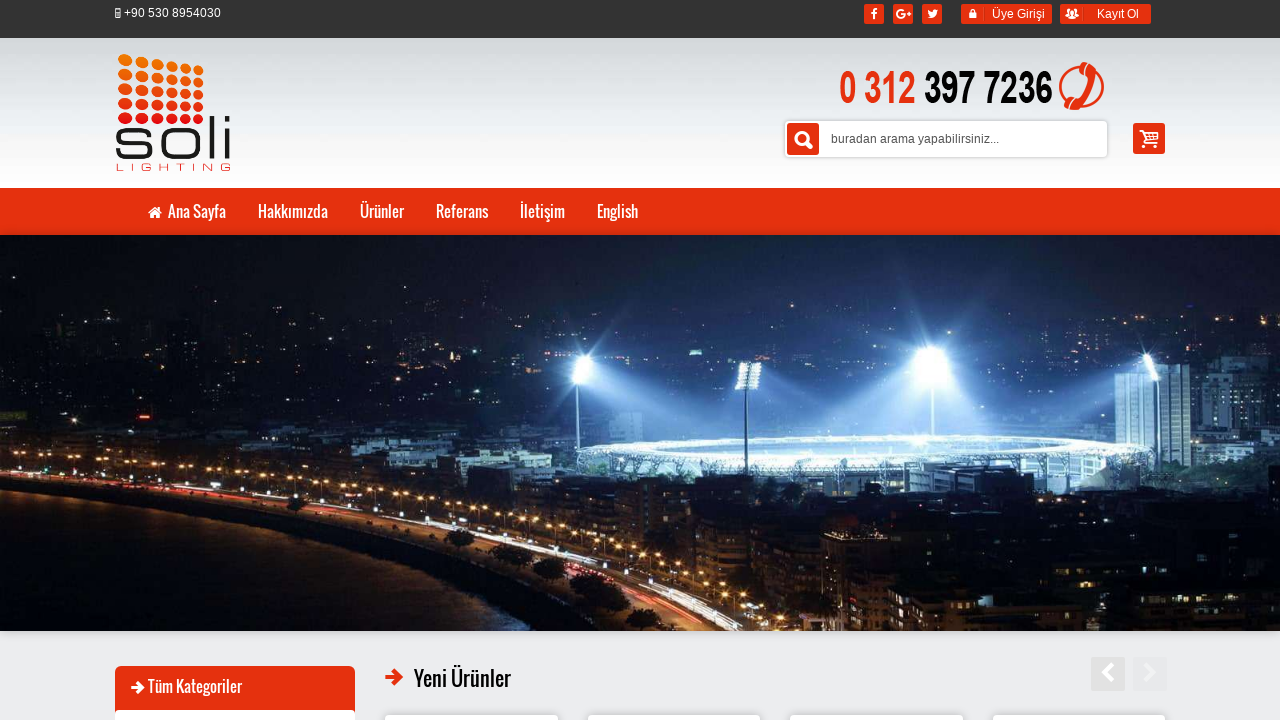

Retrieved alt text attribute from image: 'Bridgelux'
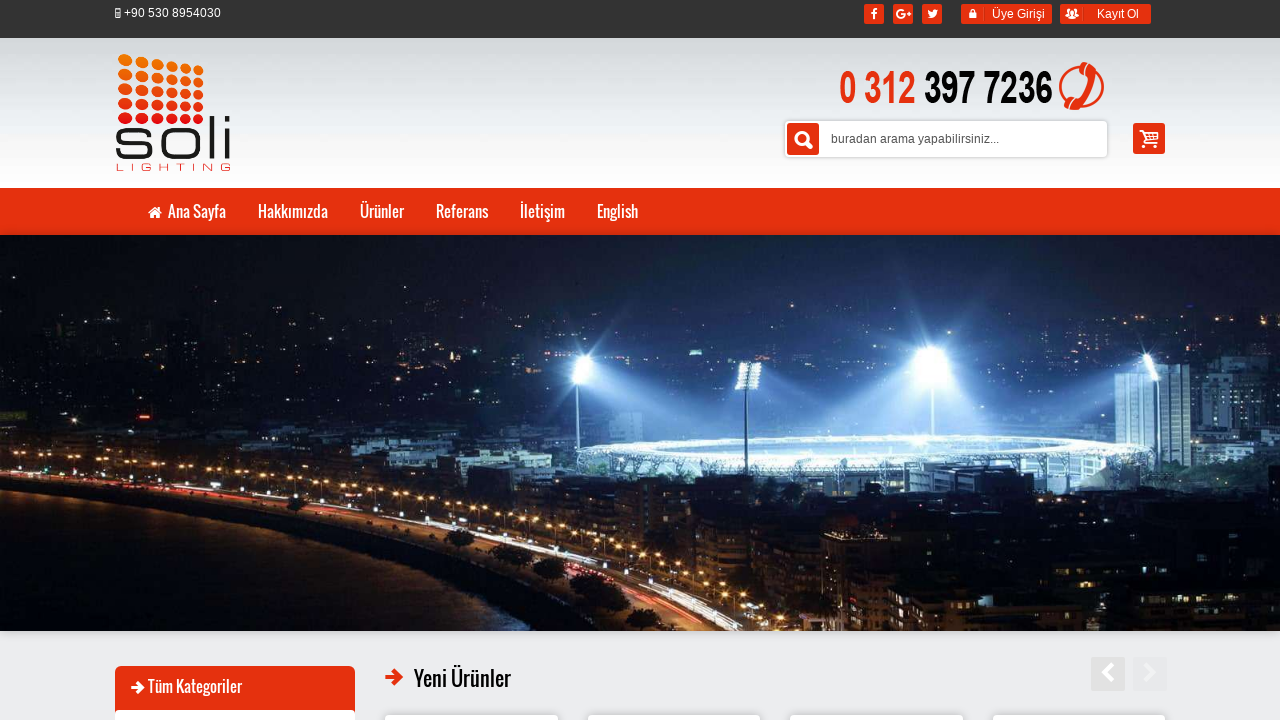

Printed non-empty alt text: 'Bridgelux'
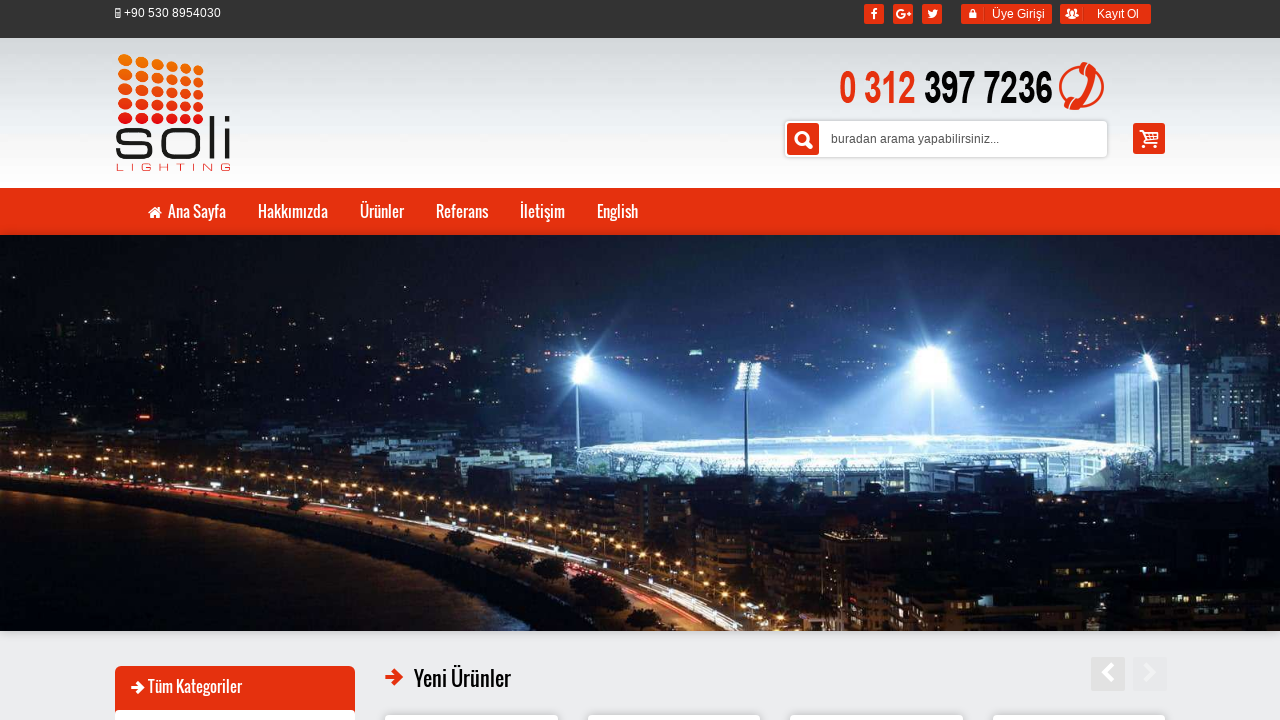

Retrieved alt text attribute from image: 'Epistar'
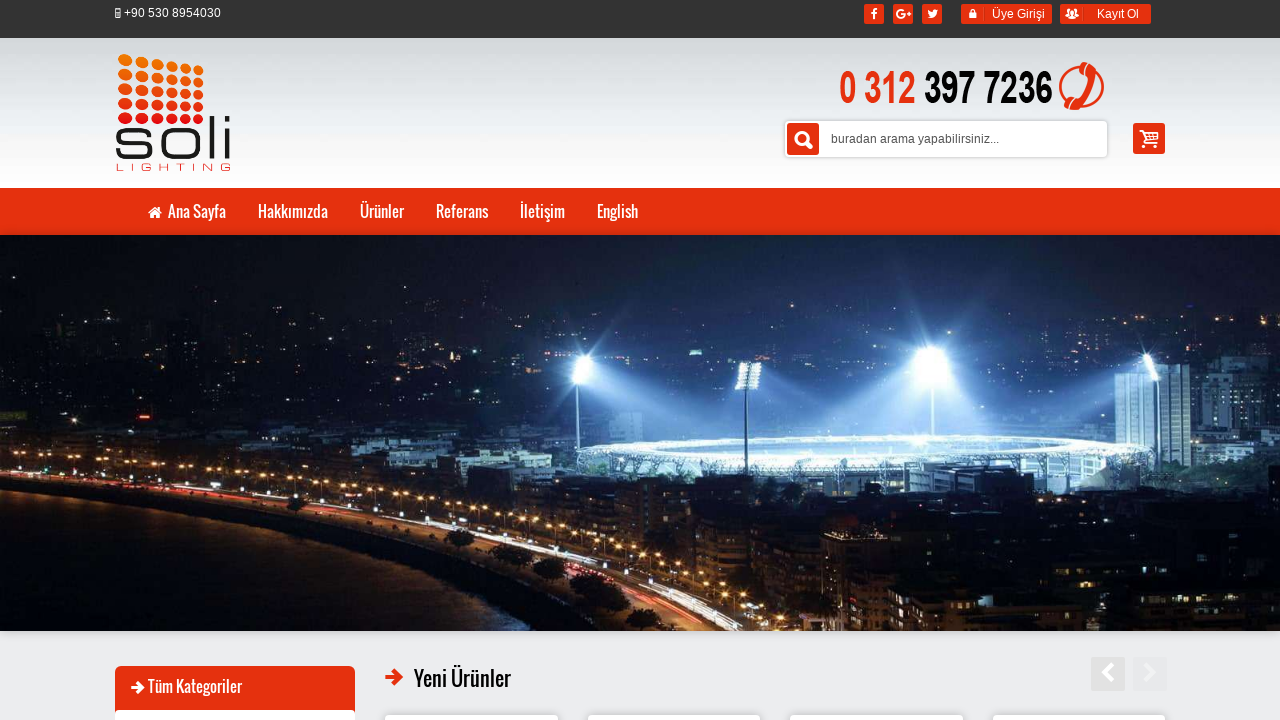

Printed non-empty alt text: 'Epistar'
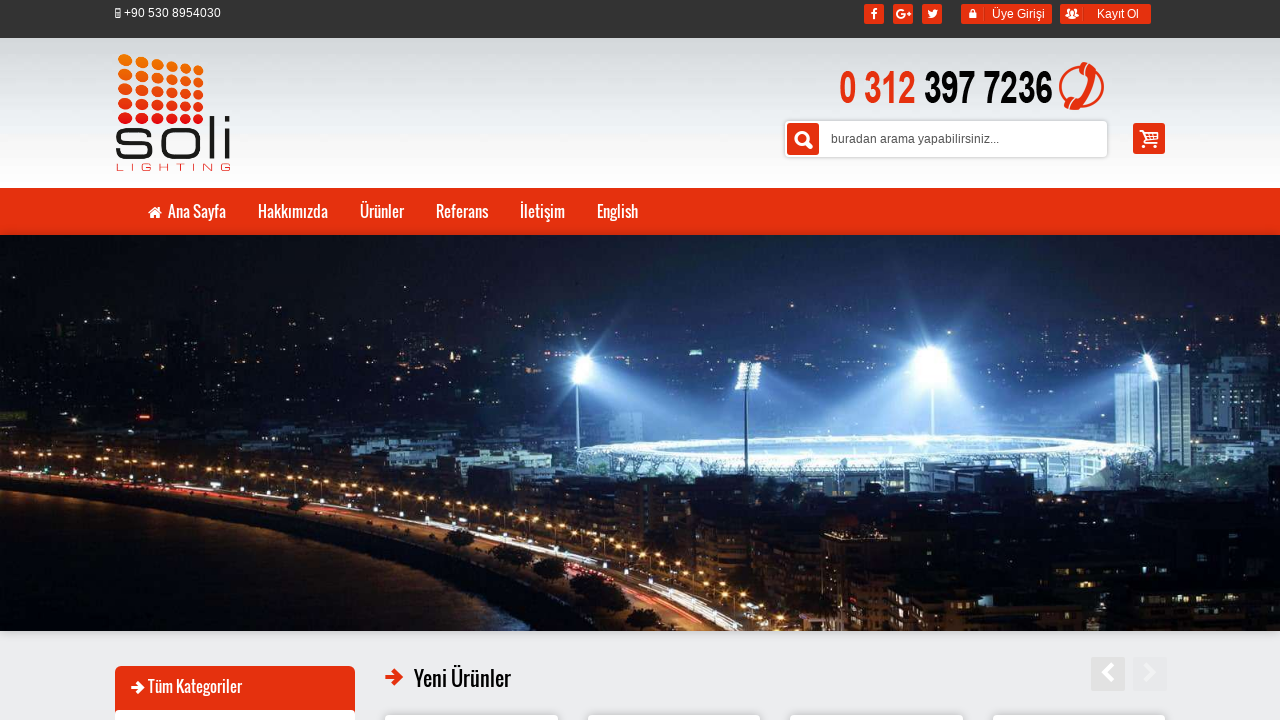

Retrieved alt text attribute from image: ''
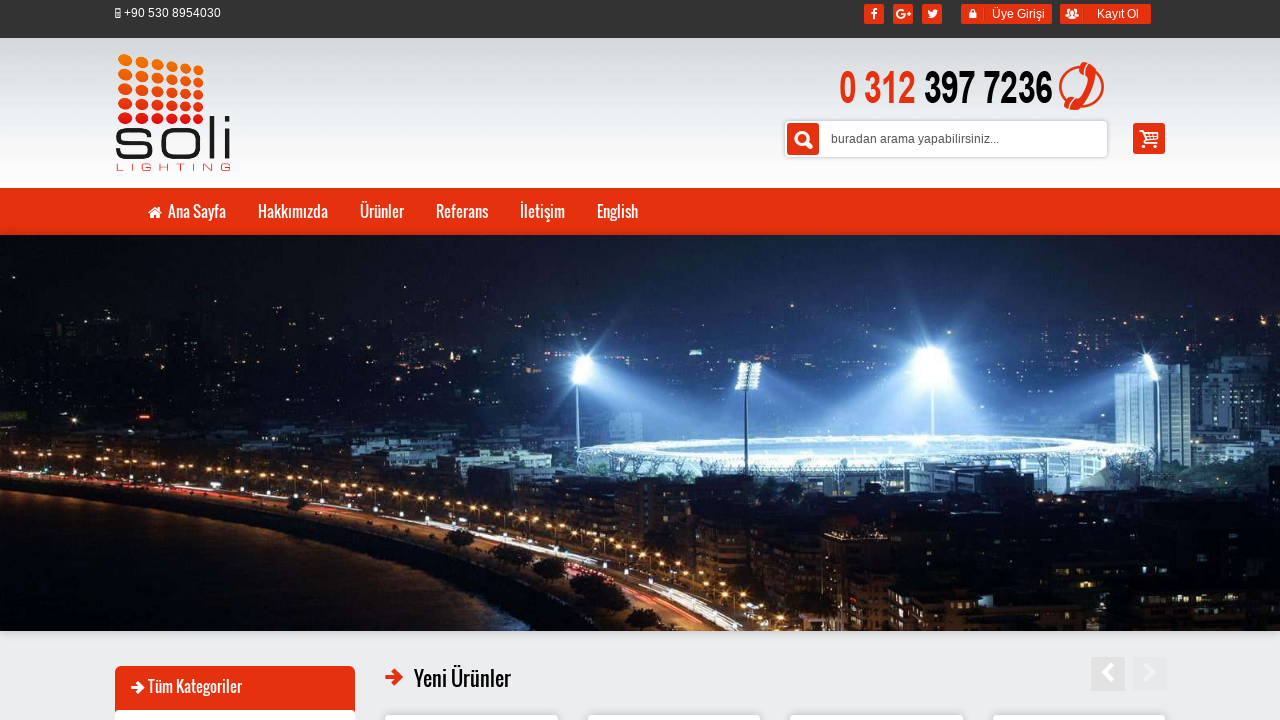

Retrieved alt text attribute from image: ''
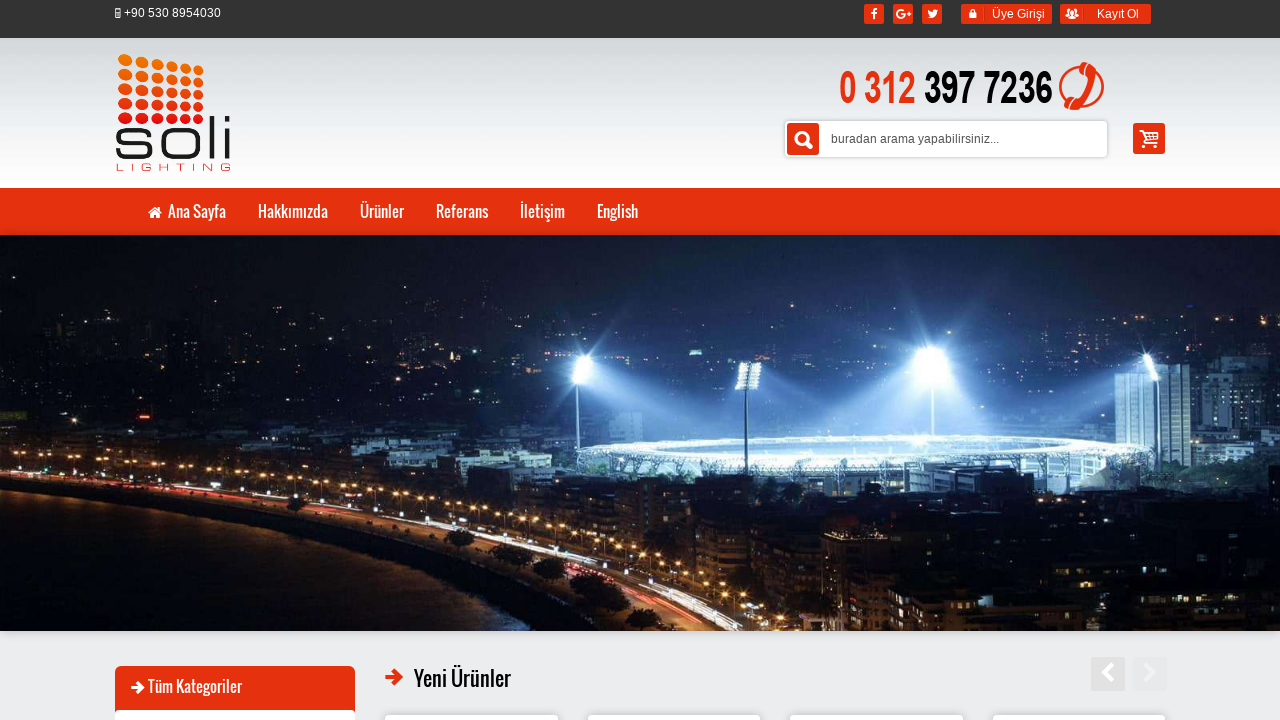

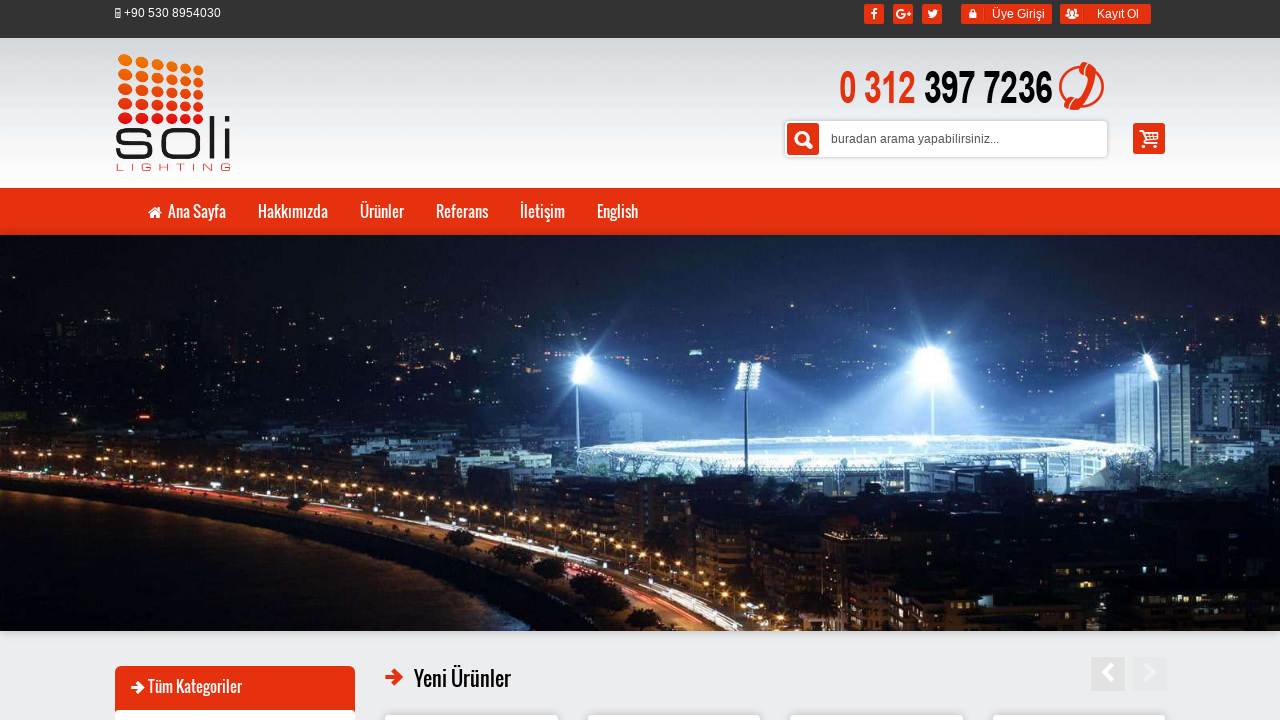